Tests the jQuery UI datepicker widget by opening the calendar, navigating to a specific month/year using the previous arrow, and selecting a specific date.

Starting URL: https://jqueryui.com/datepicker/

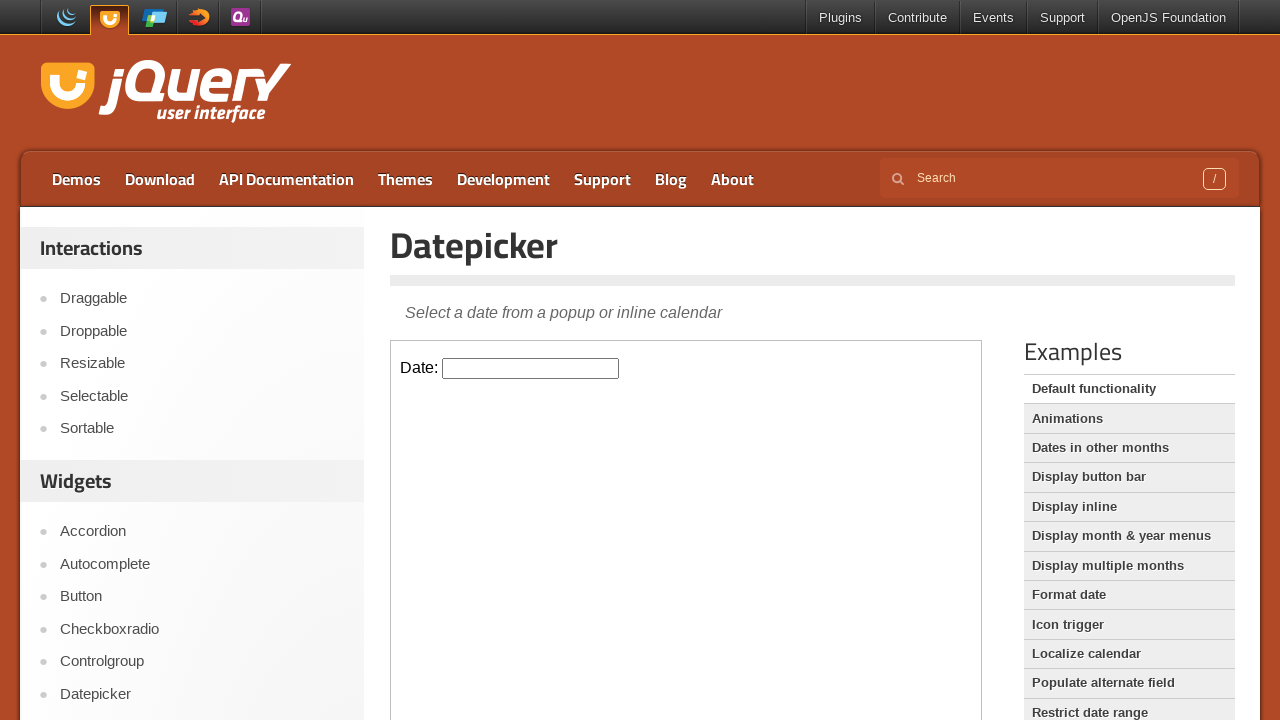

Clicked datepicker input to open calendar at (531, 368) on iframe.demo-frame >> internal:control=enter-frame >> #datepicker
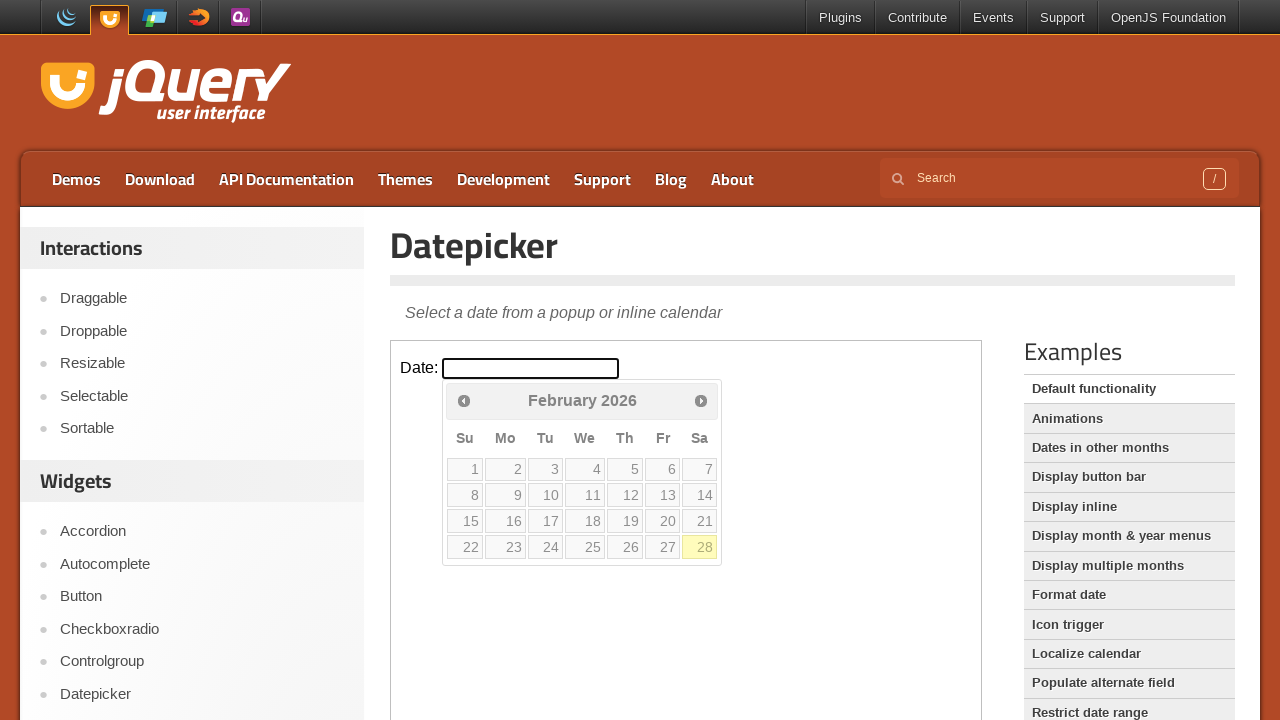

Retrieved current month from datepicker
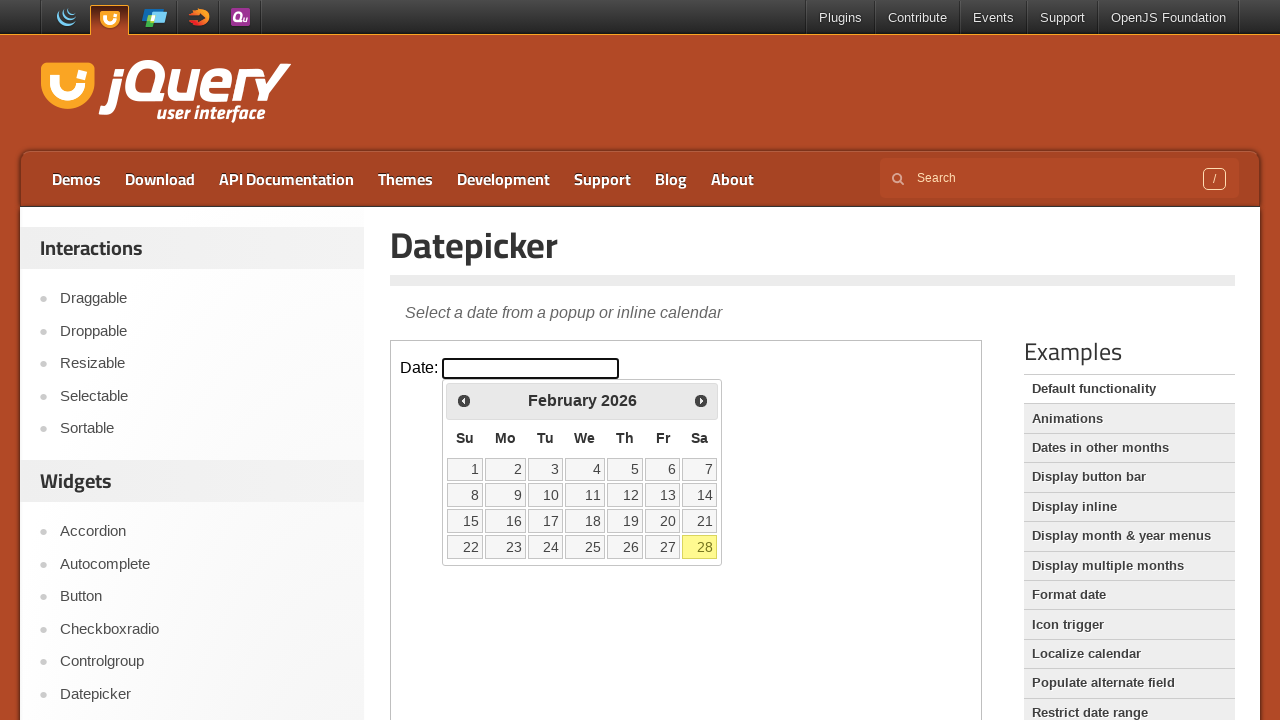

Retrieved current year from datepicker
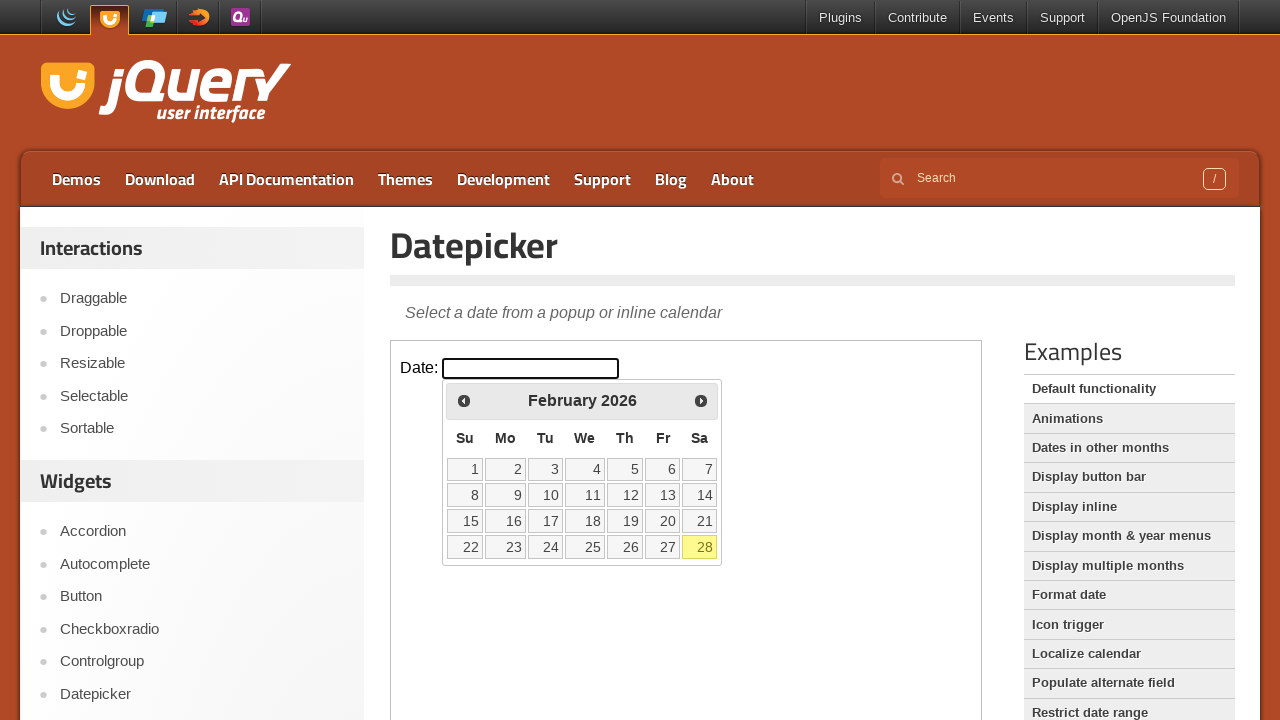

Clicked previous arrow to navigate backwards in calendar at (464, 400) on iframe.demo-frame >> internal:control=enter-frame >> #ui-datepicker-div div a:fi
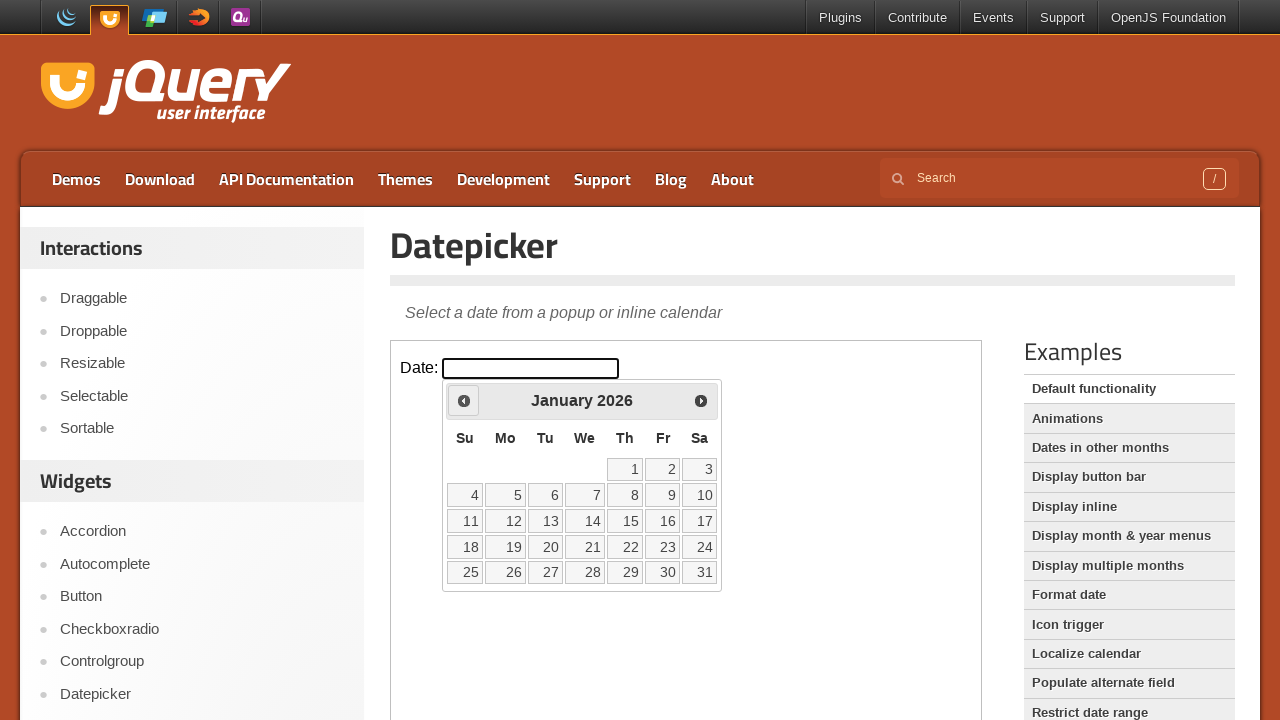

Waited for calendar to update
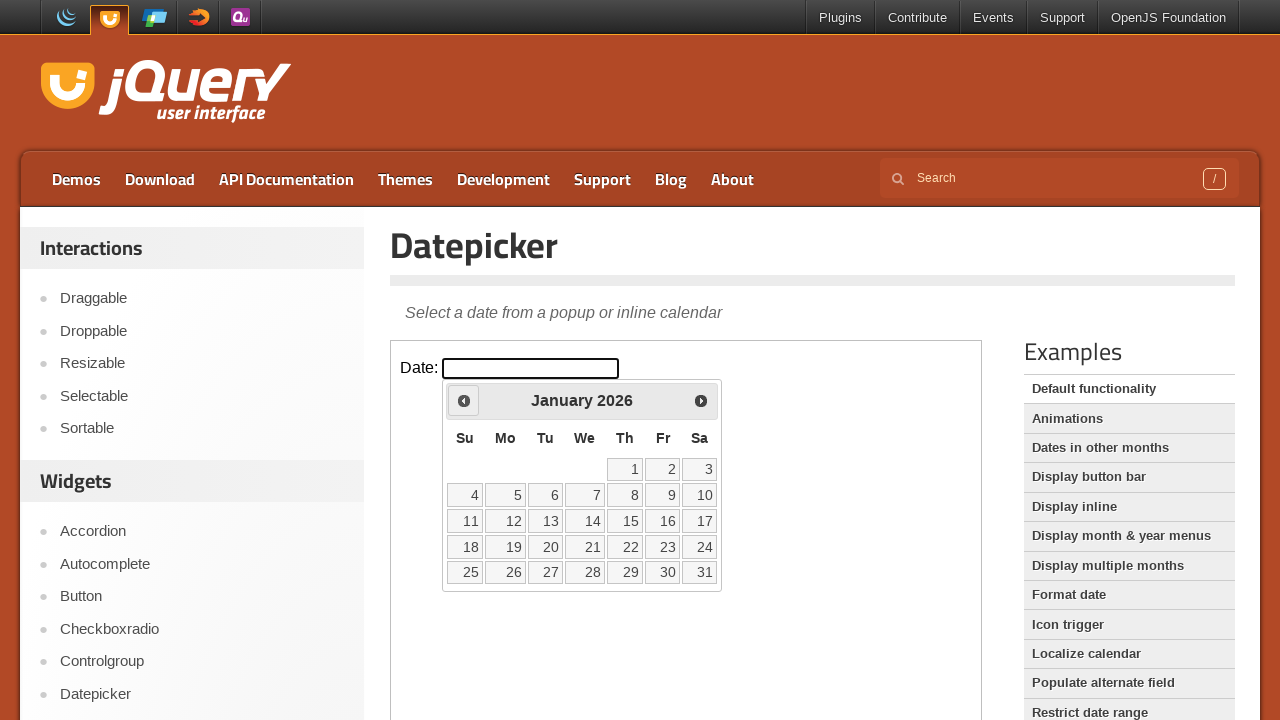

Retrieved current month from datepicker
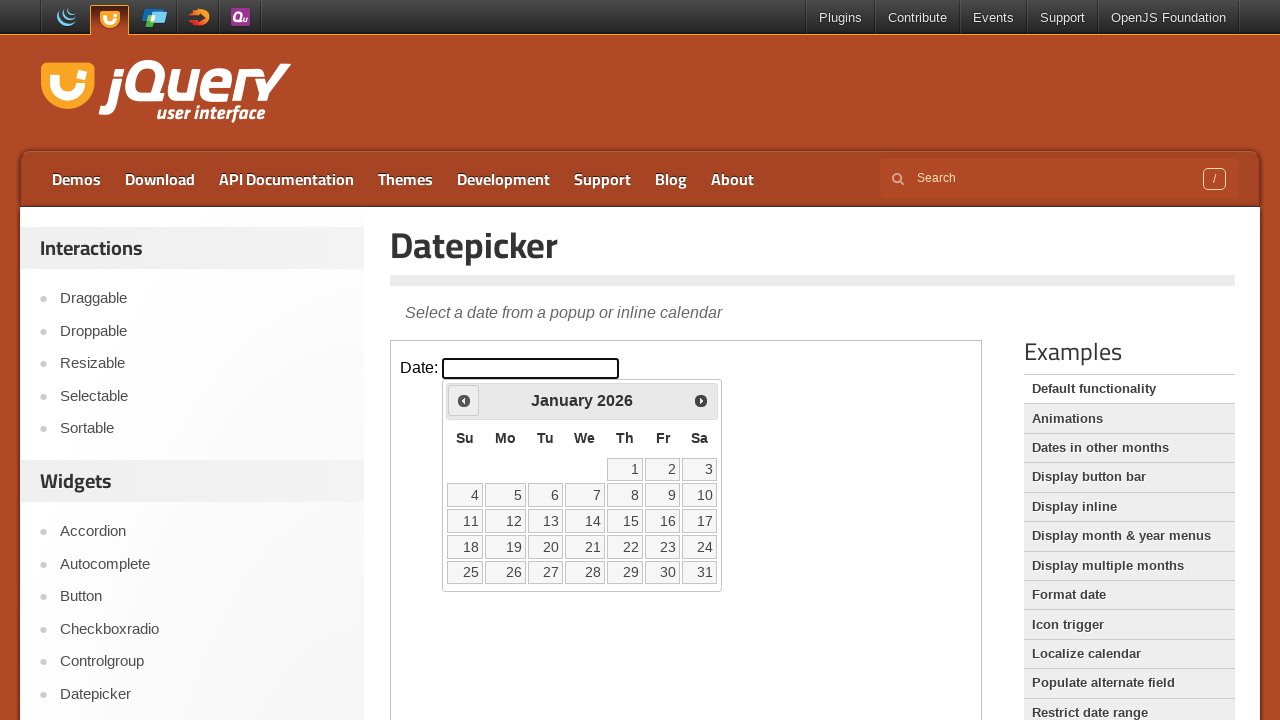

Retrieved current year from datepicker
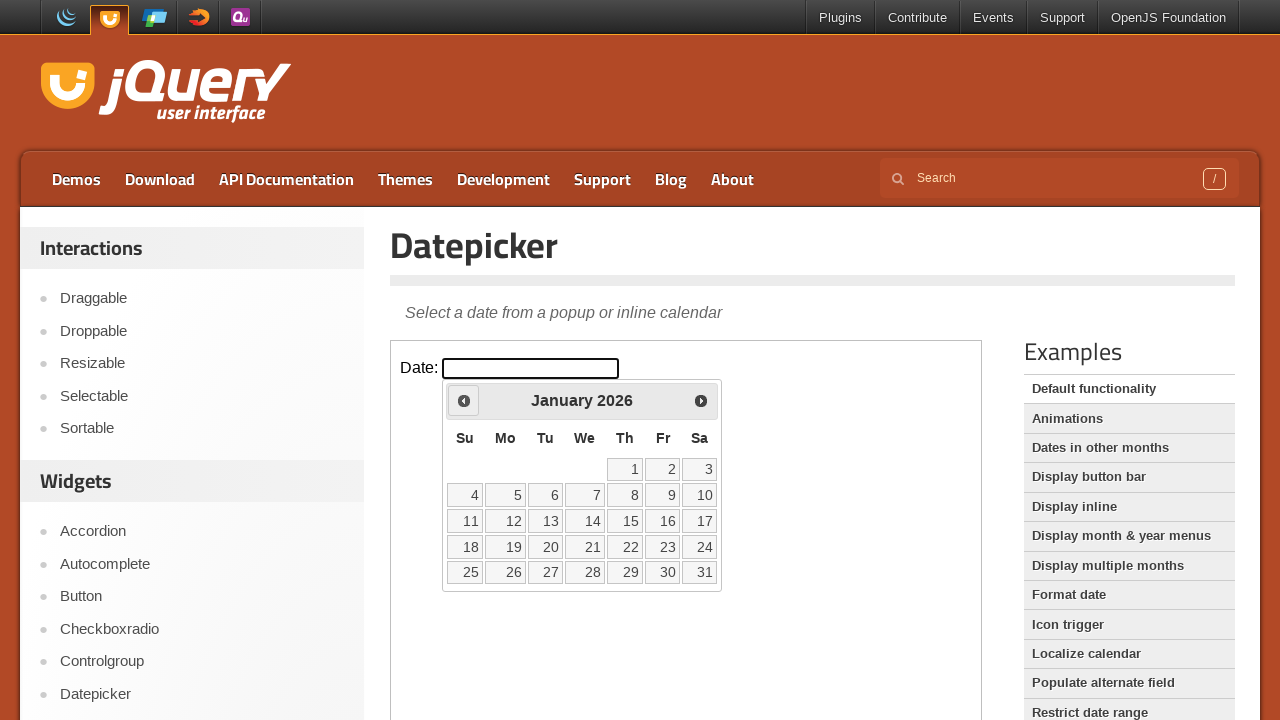

Clicked previous arrow to navigate backwards in calendar at (464, 400) on iframe.demo-frame >> internal:control=enter-frame >> #ui-datepicker-div div a:fi
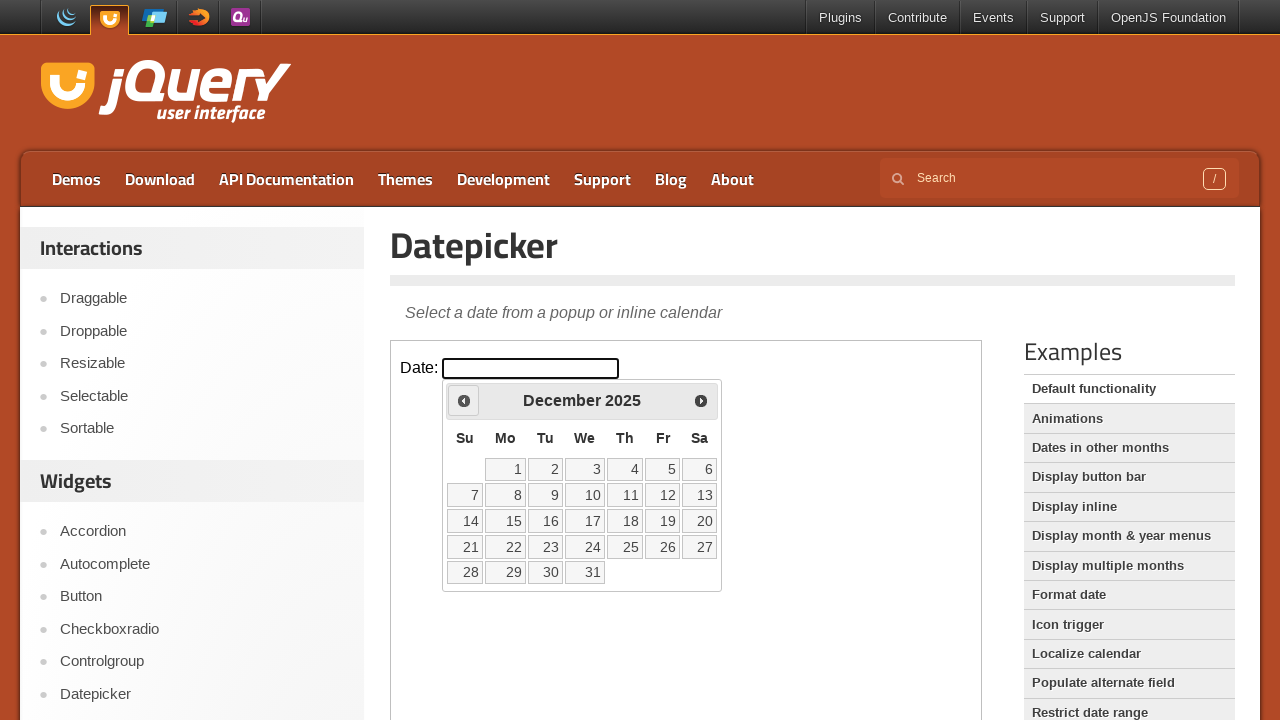

Waited for calendar to update
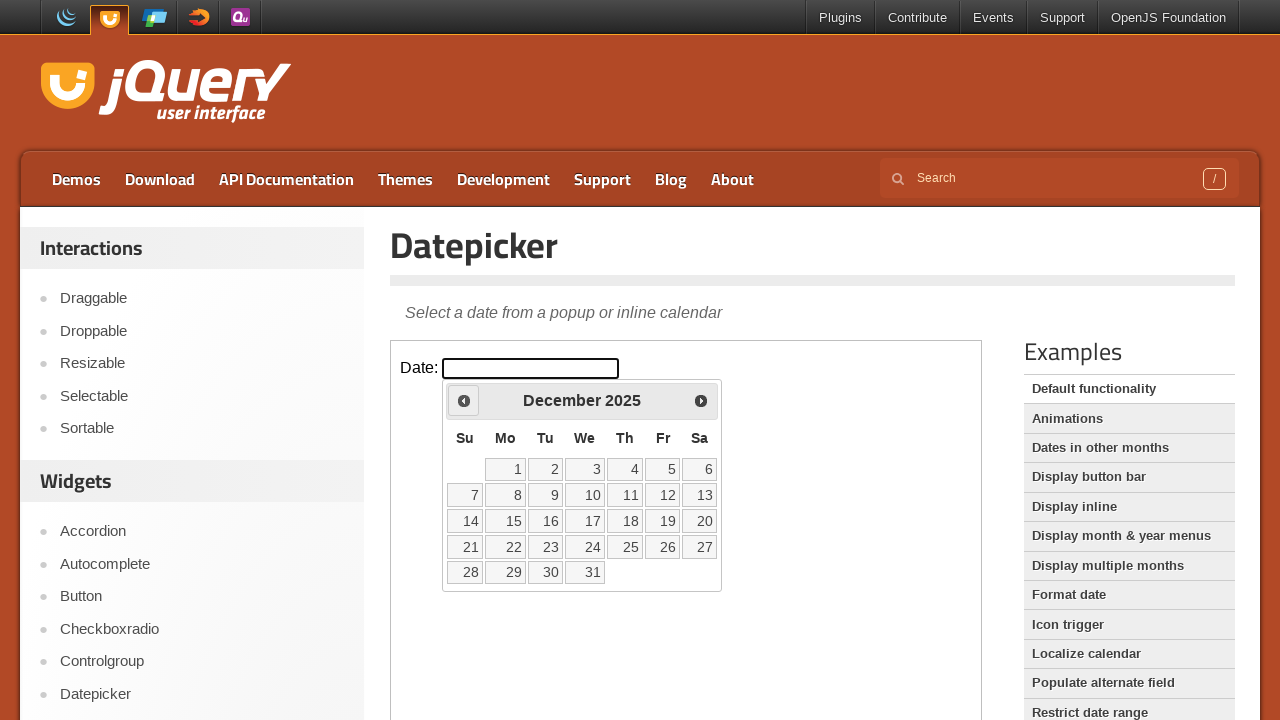

Retrieved current month from datepicker
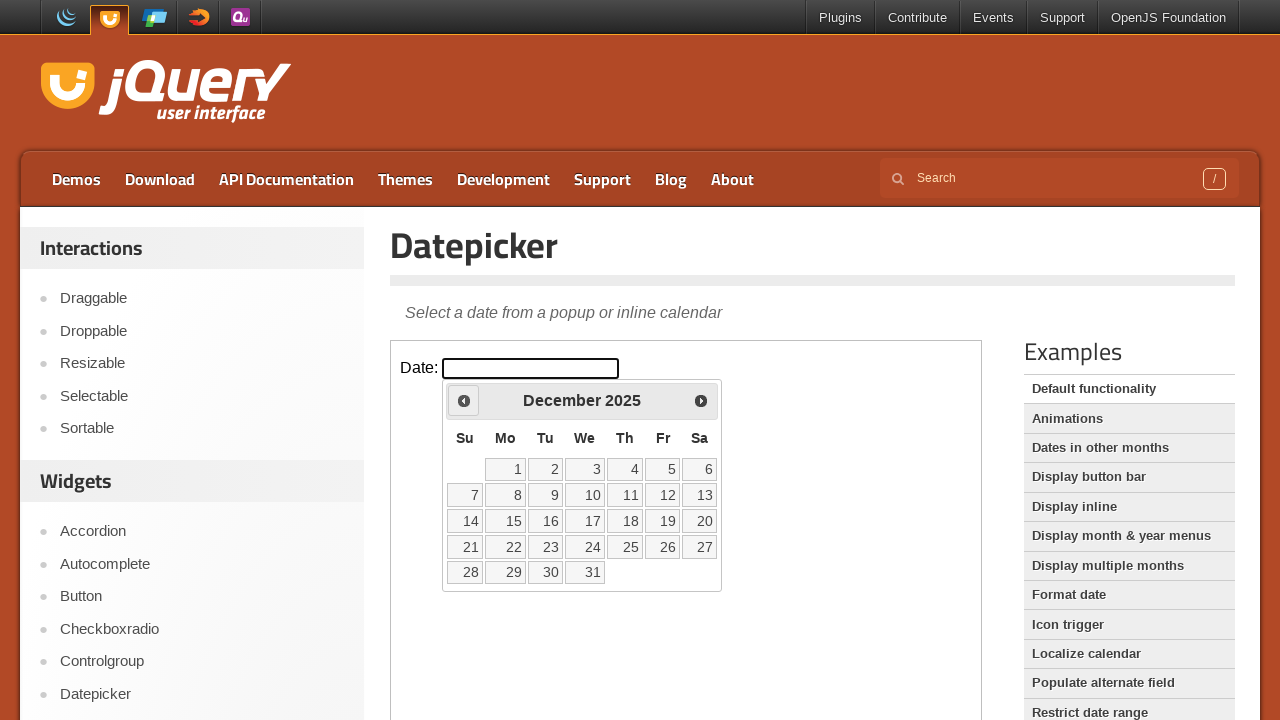

Retrieved current year from datepicker
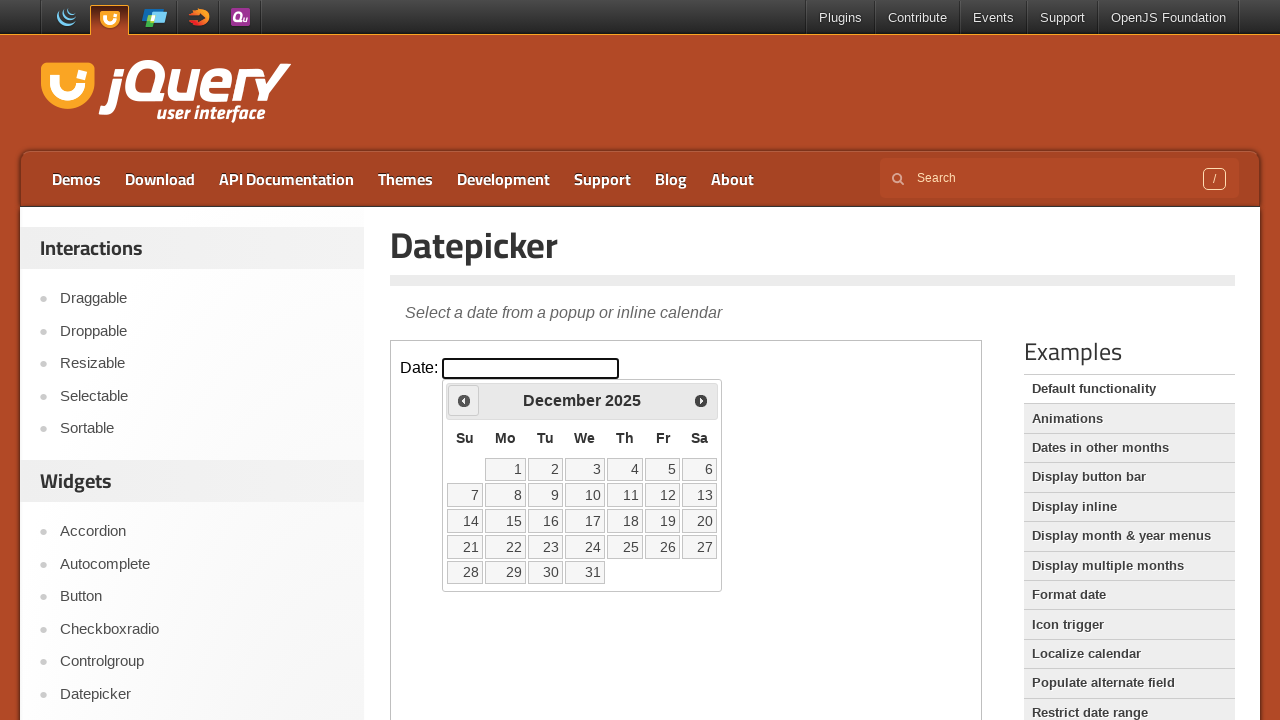

Clicked previous arrow to navigate backwards in calendar at (464, 400) on iframe.demo-frame >> internal:control=enter-frame >> #ui-datepicker-div div a:fi
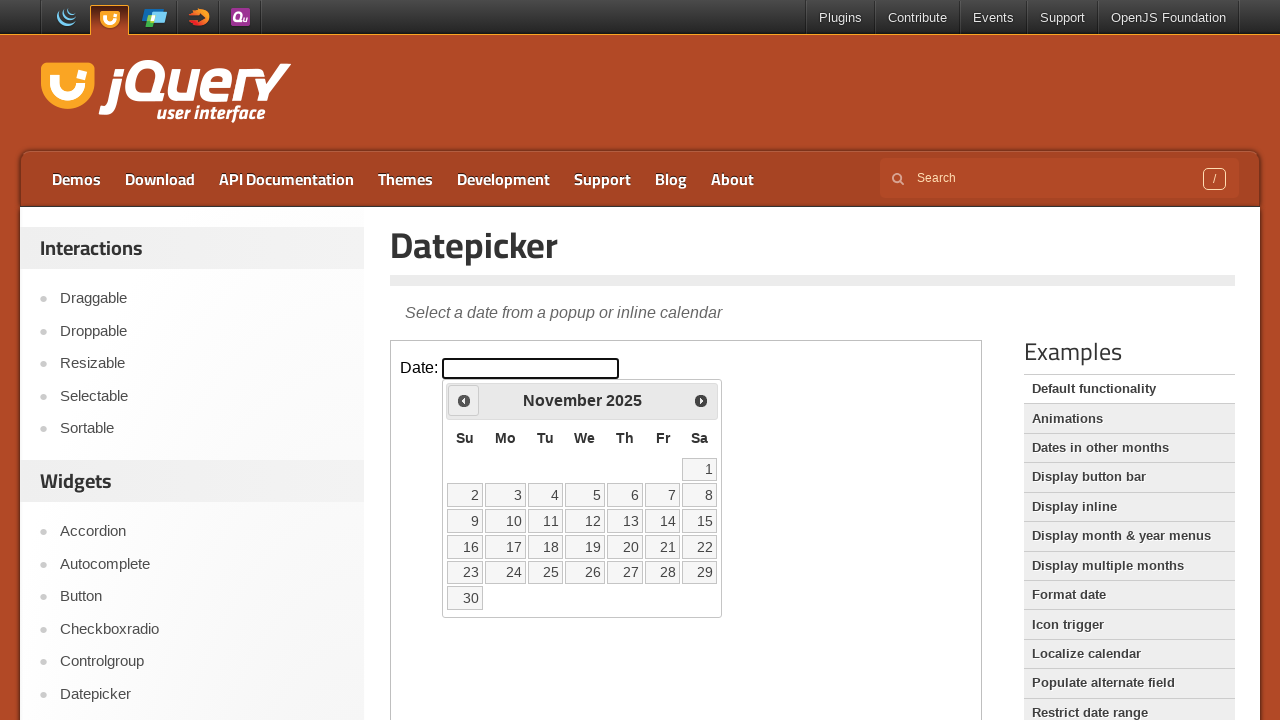

Waited for calendar to update
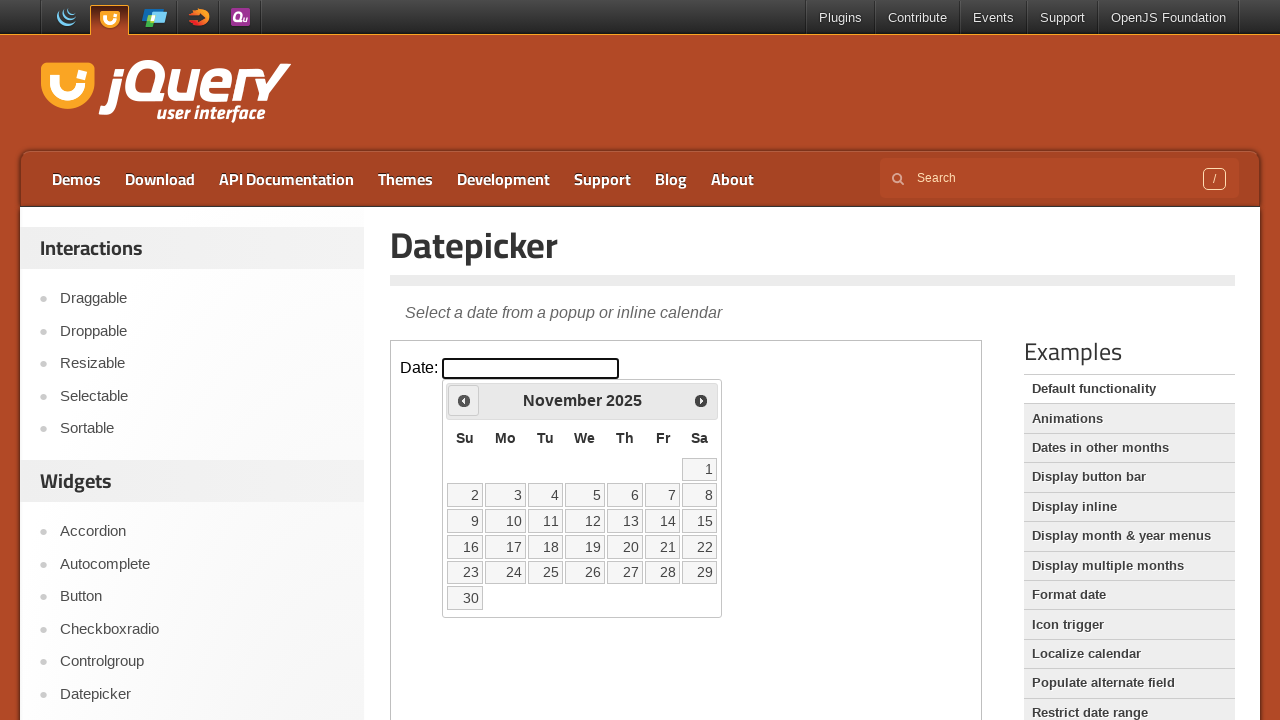

Retrieved current month from datepicker
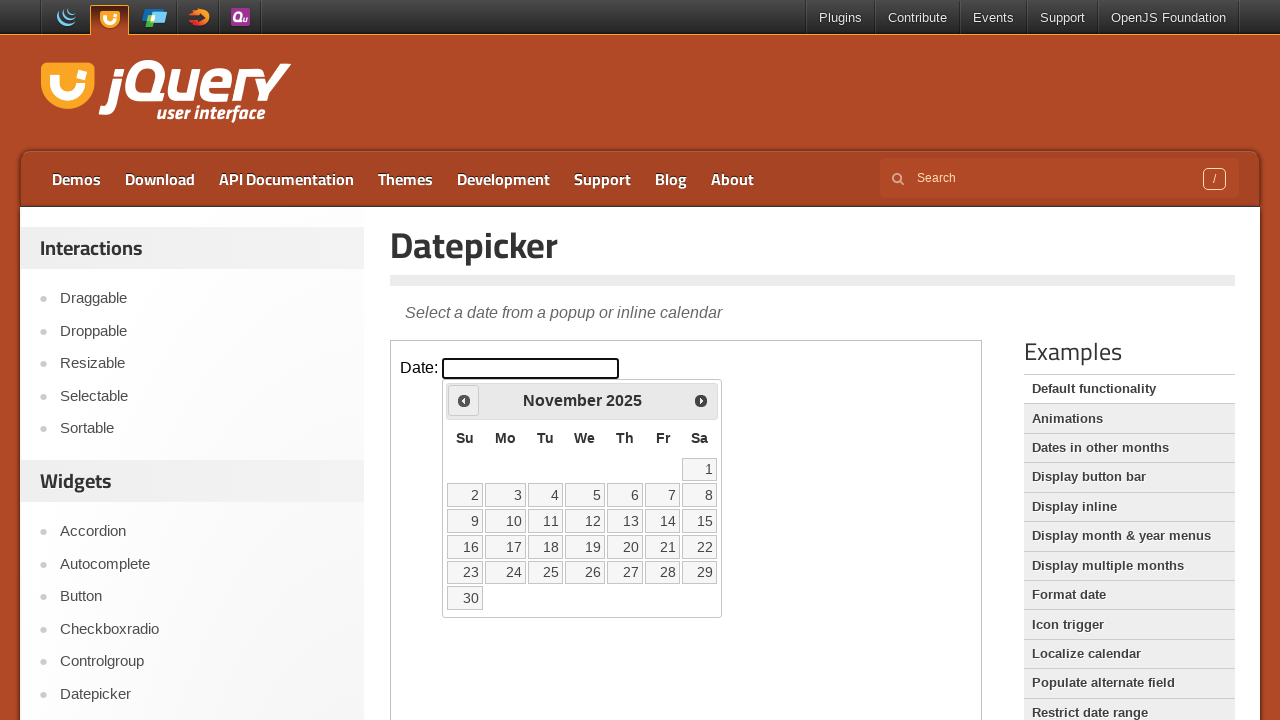

Retrieved current year from datepicker
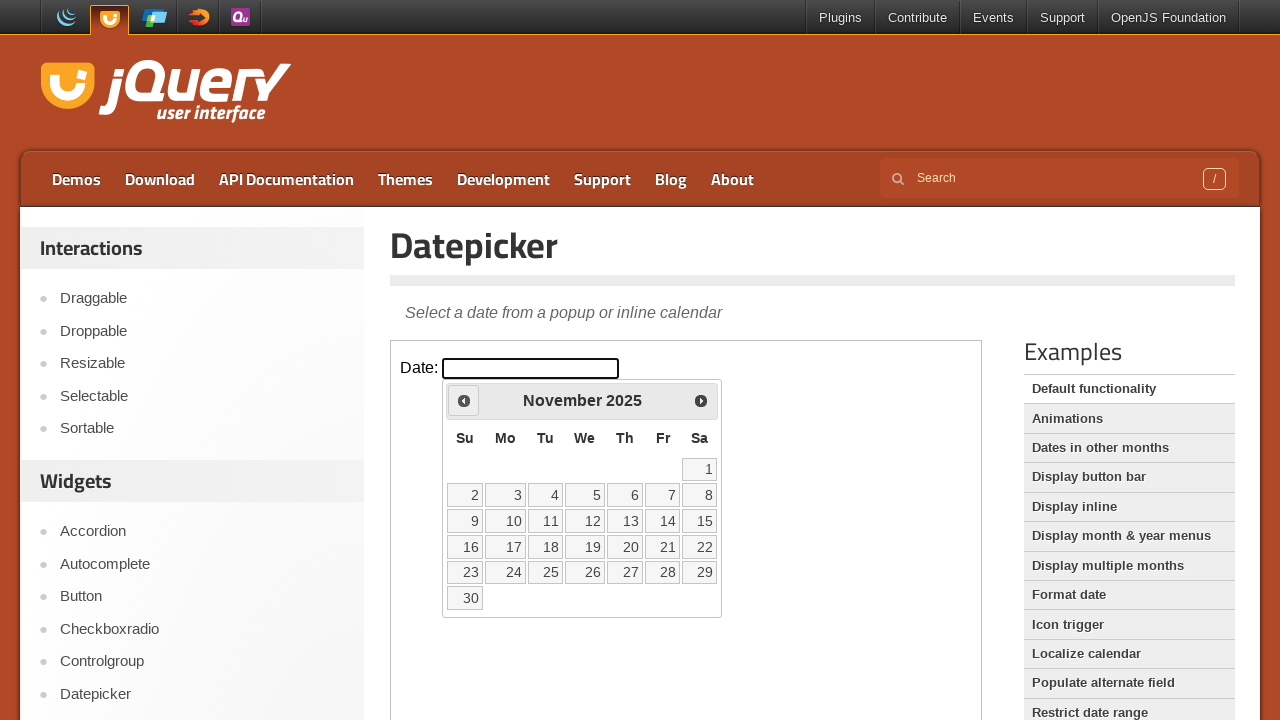

Clicked previous arrow to navigate backwards in calendar at (464, 400) on iframe.demo-frame >> internal:control=enter-frame >> #ui-datepicker-div div a:fi
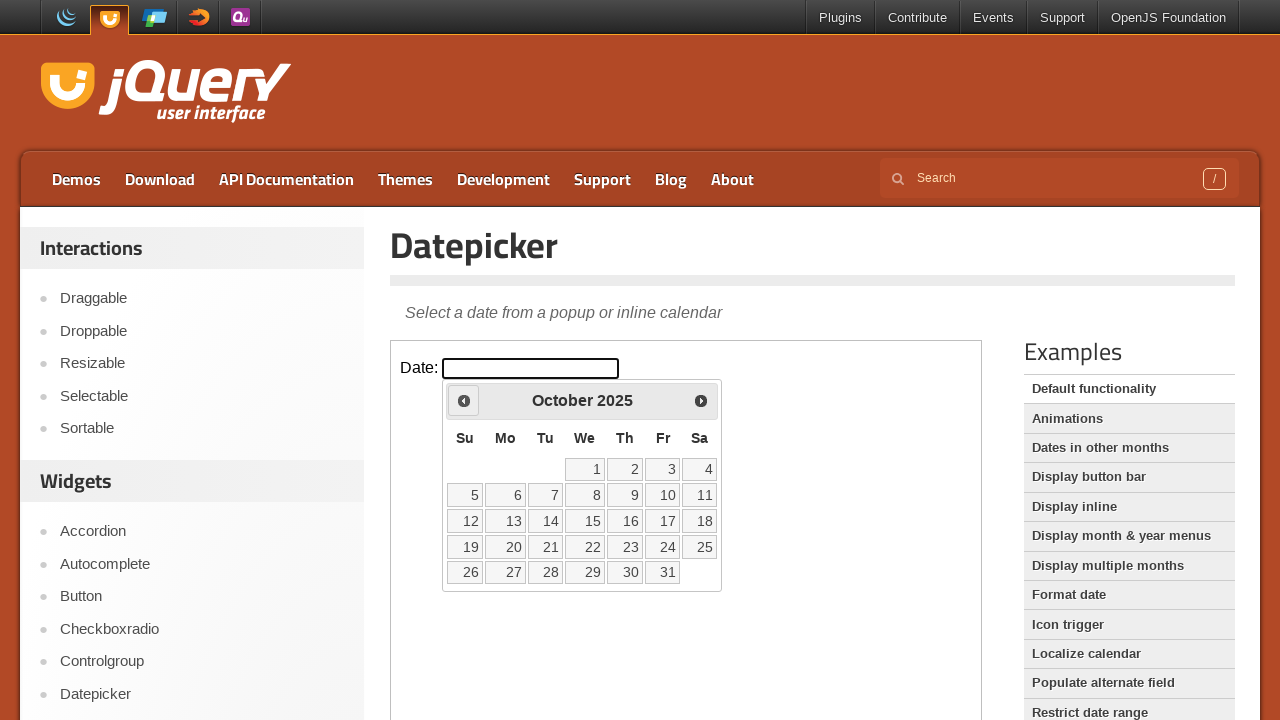

Waited for calendar to update
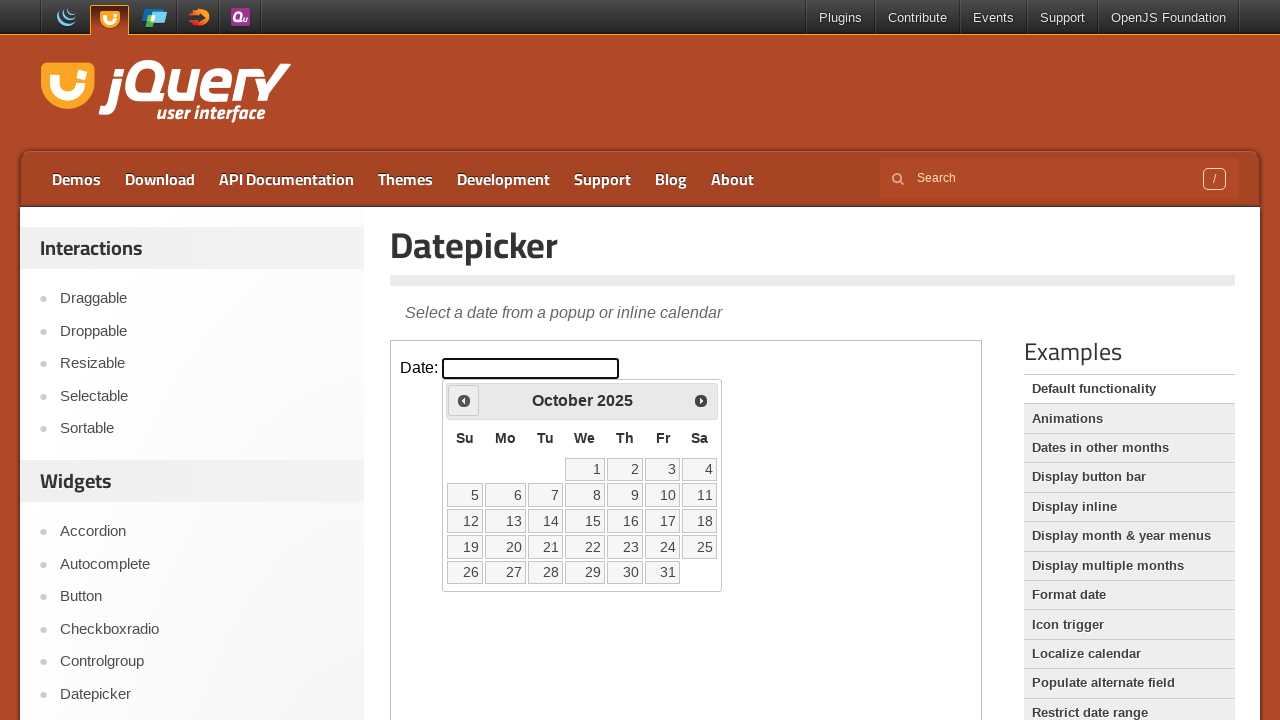

Retrieved current month from datepicker
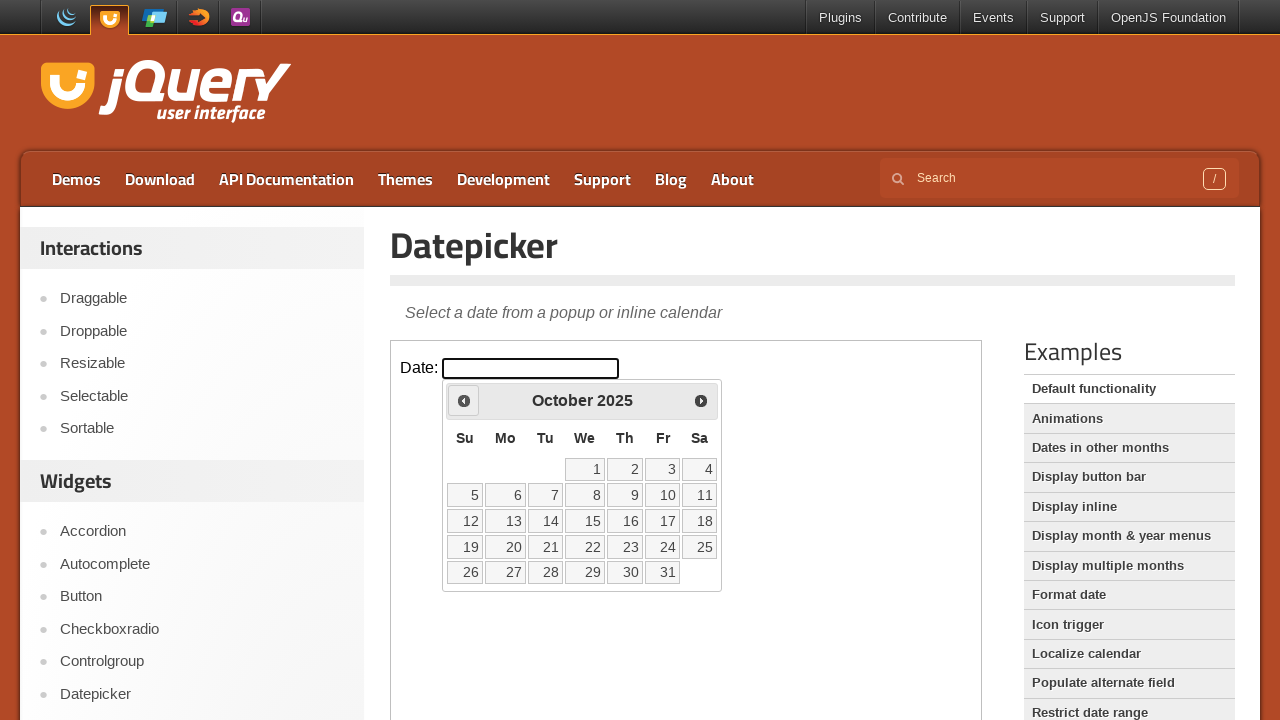

Retrieved current year from datepicker
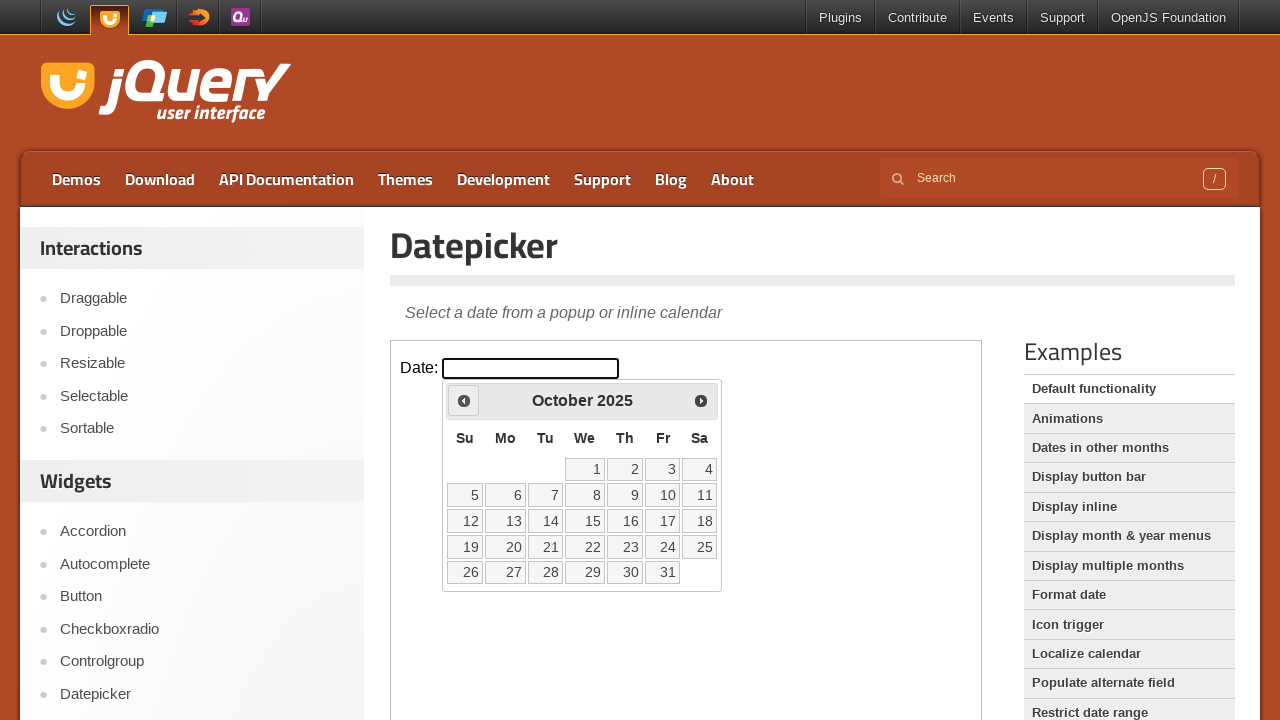

Clicked previous arrow to navigate backwards in calendar at (464, 400) on iframe.demo-frame >> internal:control=enter-frame >> #ui-datepicker-div div a:fi
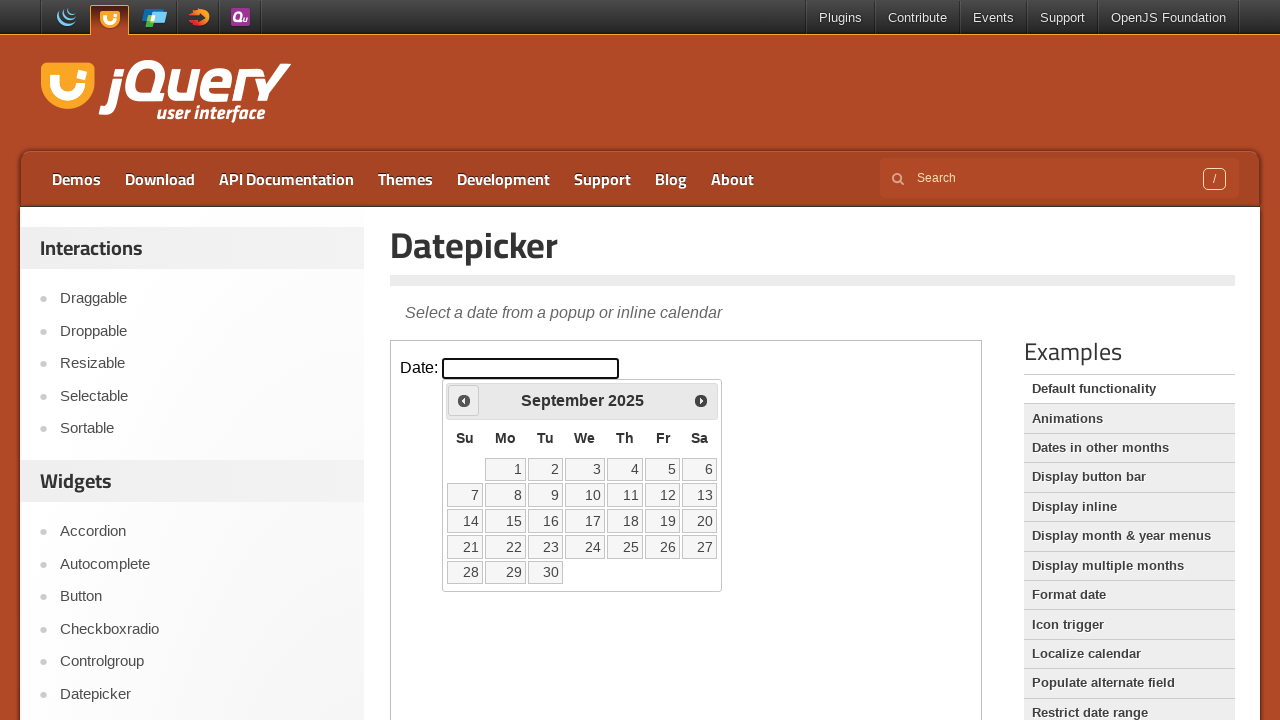

Waited for calendar to update
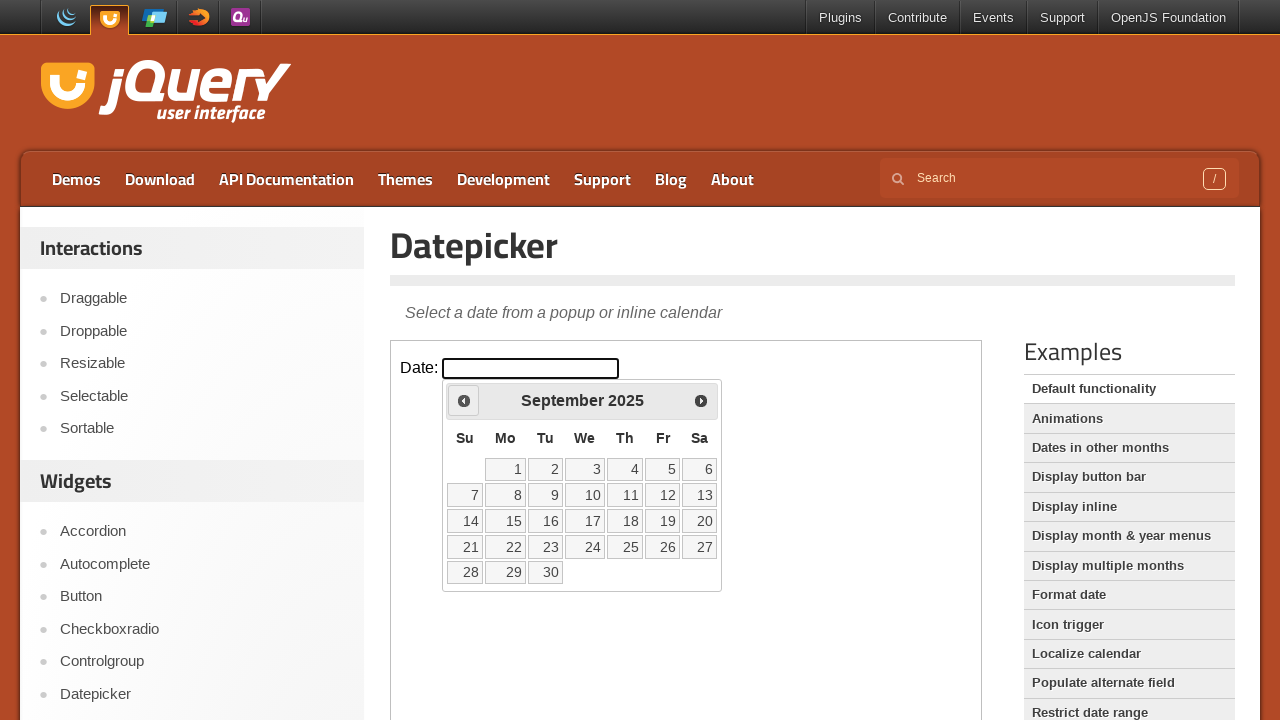

Retrieved current month from datepicker
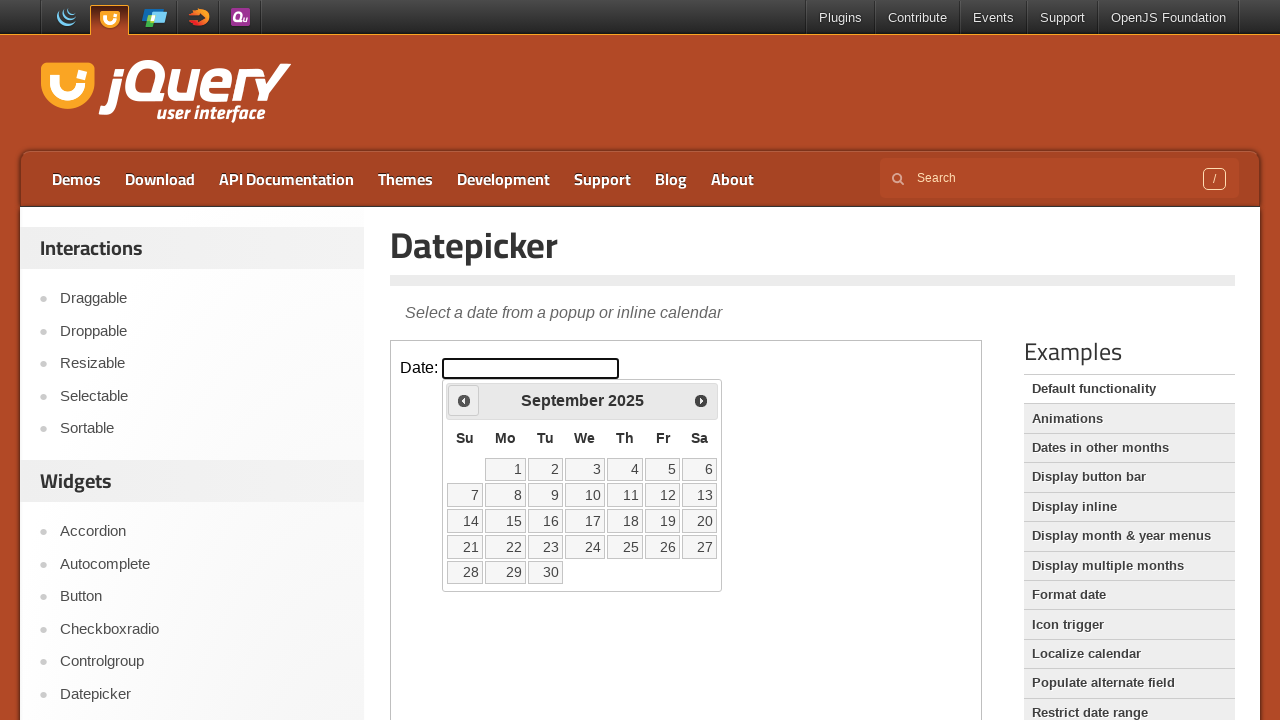

Retrieved current year from datepicker
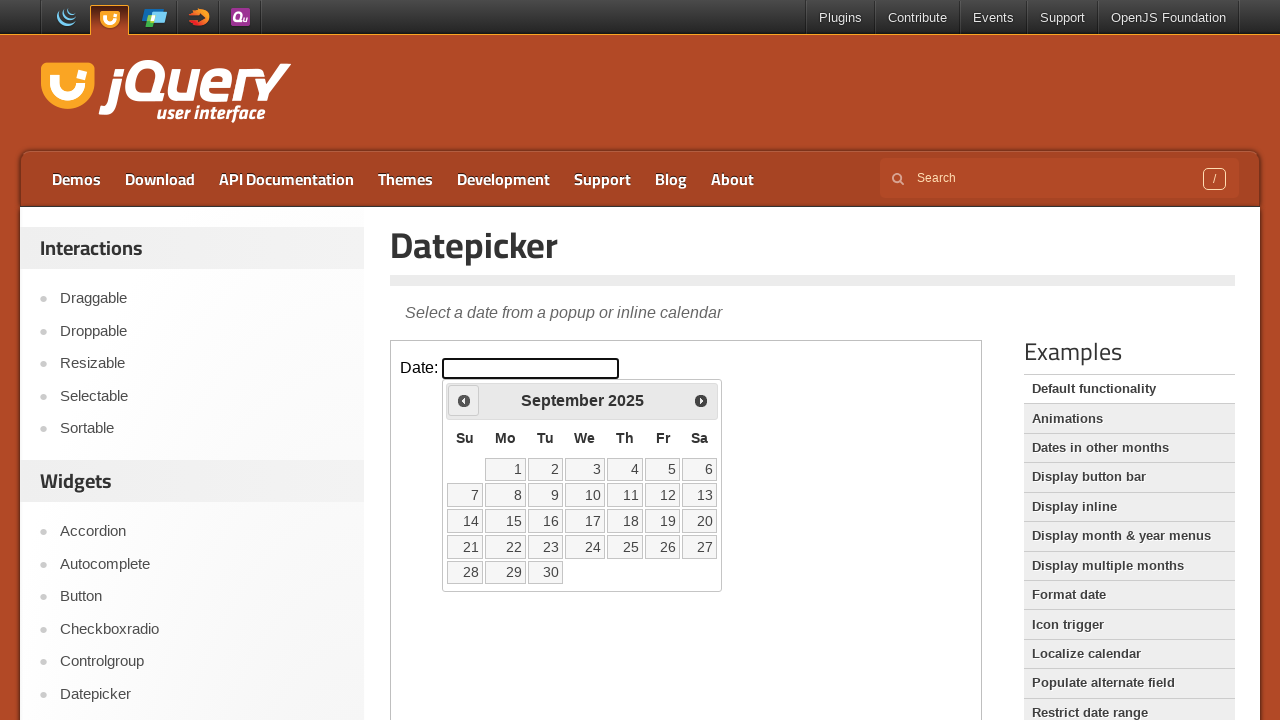

Clicked previous arrow to navigate backwards in calendar at (464, 400) on iframe.demo-frame >> internal:control=enter-frame >> #ui-datepicker-div div a:fi
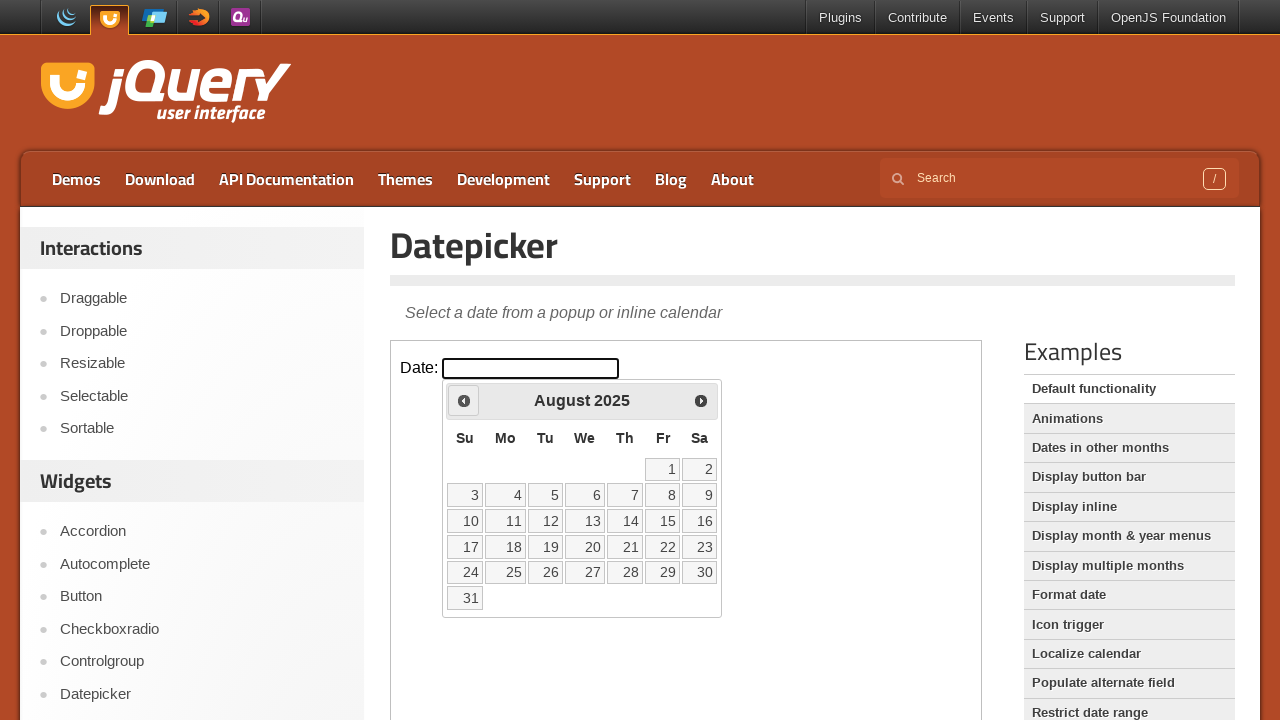

Waited for calendar to update
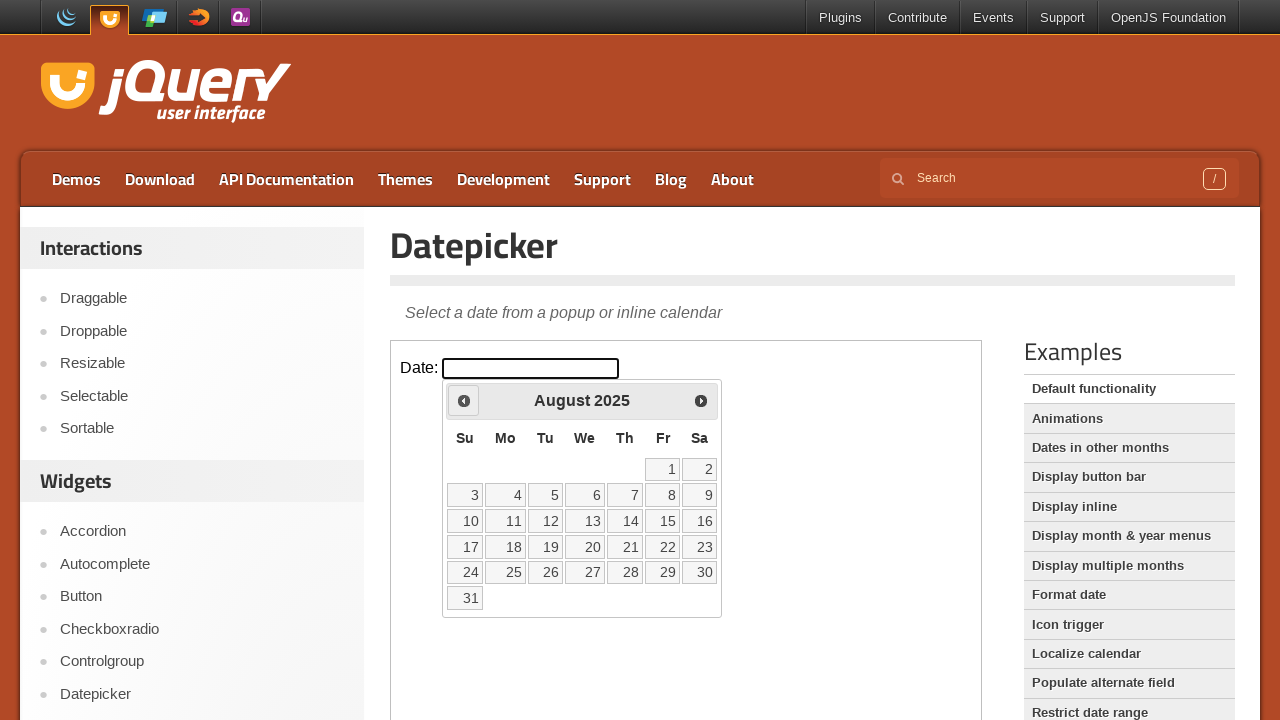

Retrieved current month from datepicker
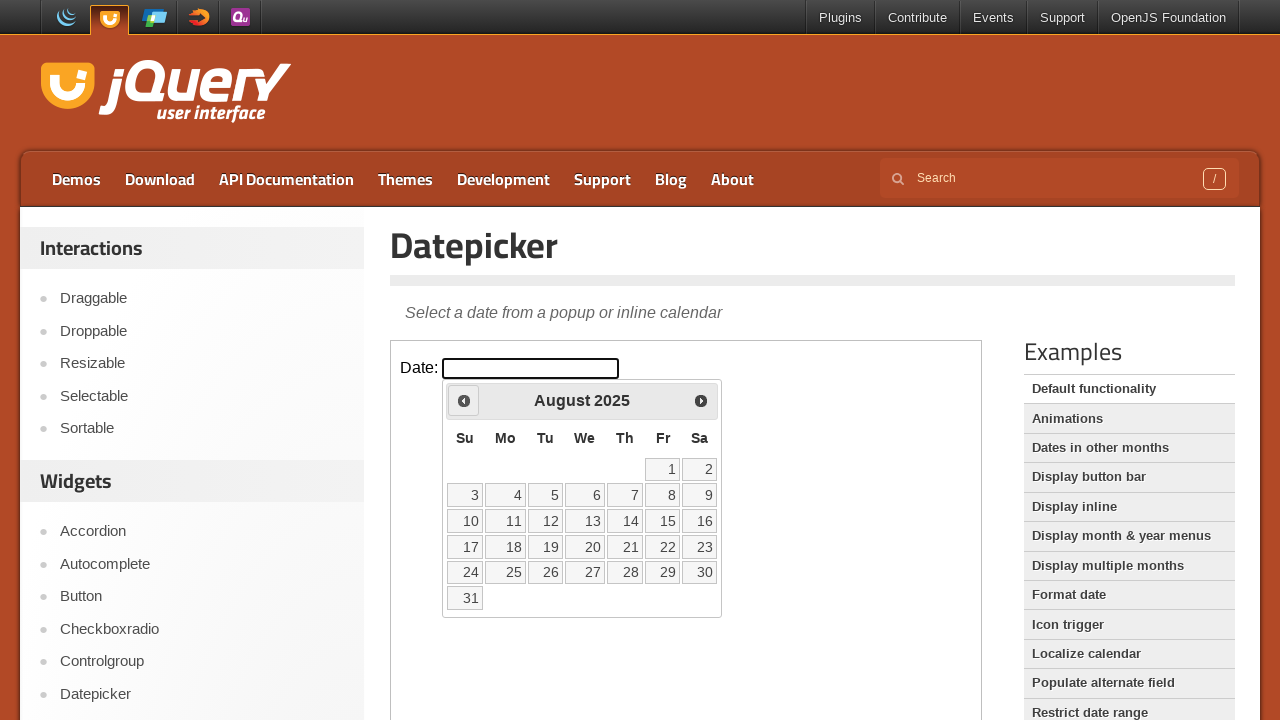

Retrieved current year from datepicker
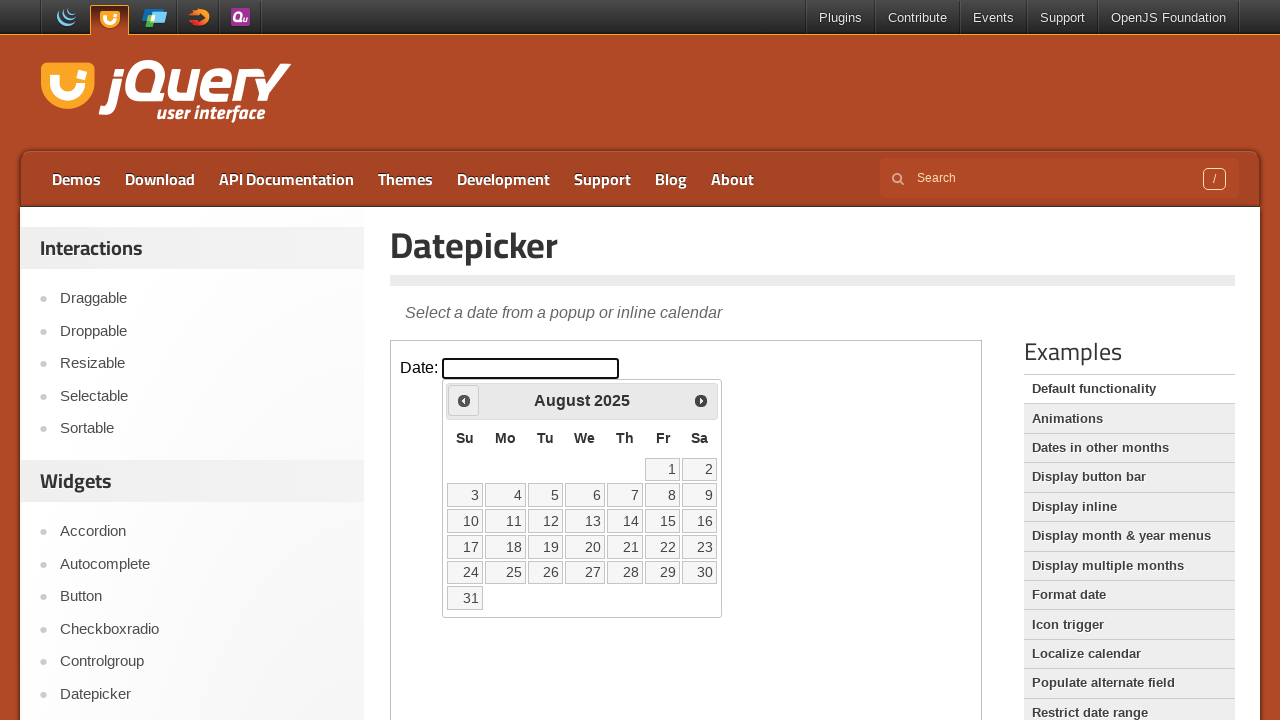

Clicked previous arrow to navigate backwards in calendar at (464, 400) on iframe.demo-frame >> internal:control=enter-frame >> #ui-datepicker-div div a:fi
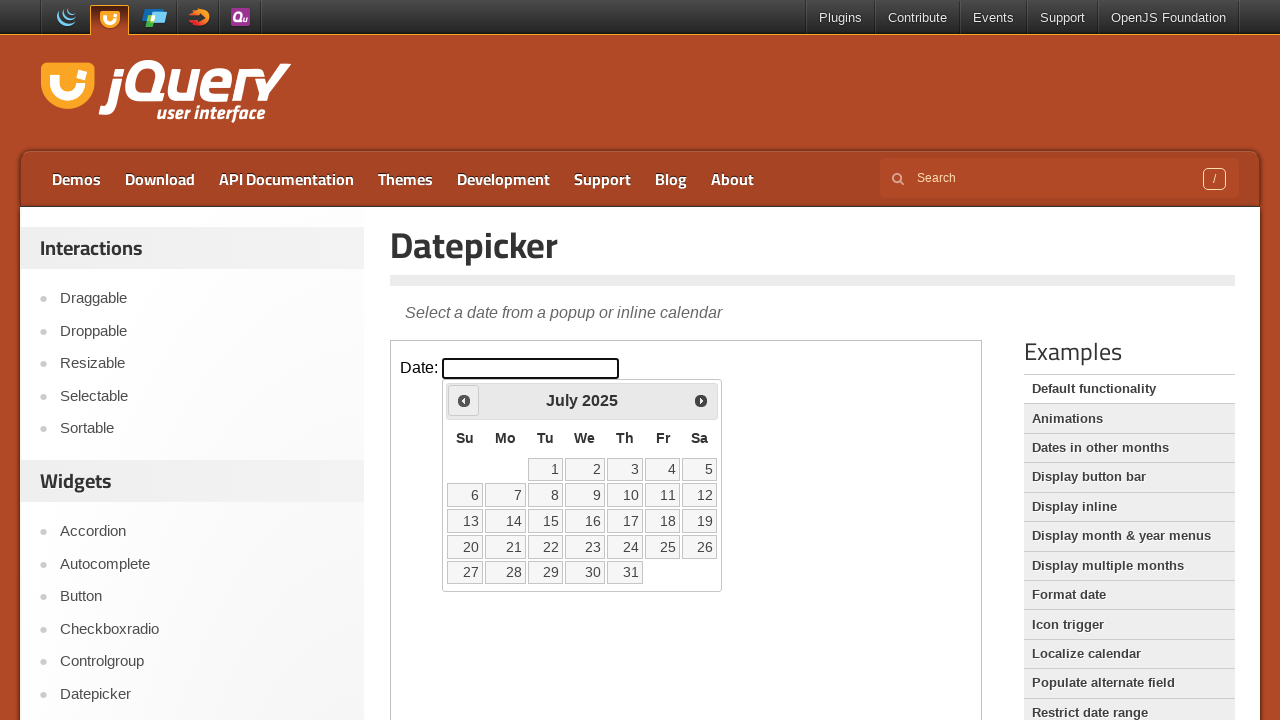

Waited for calendar to update
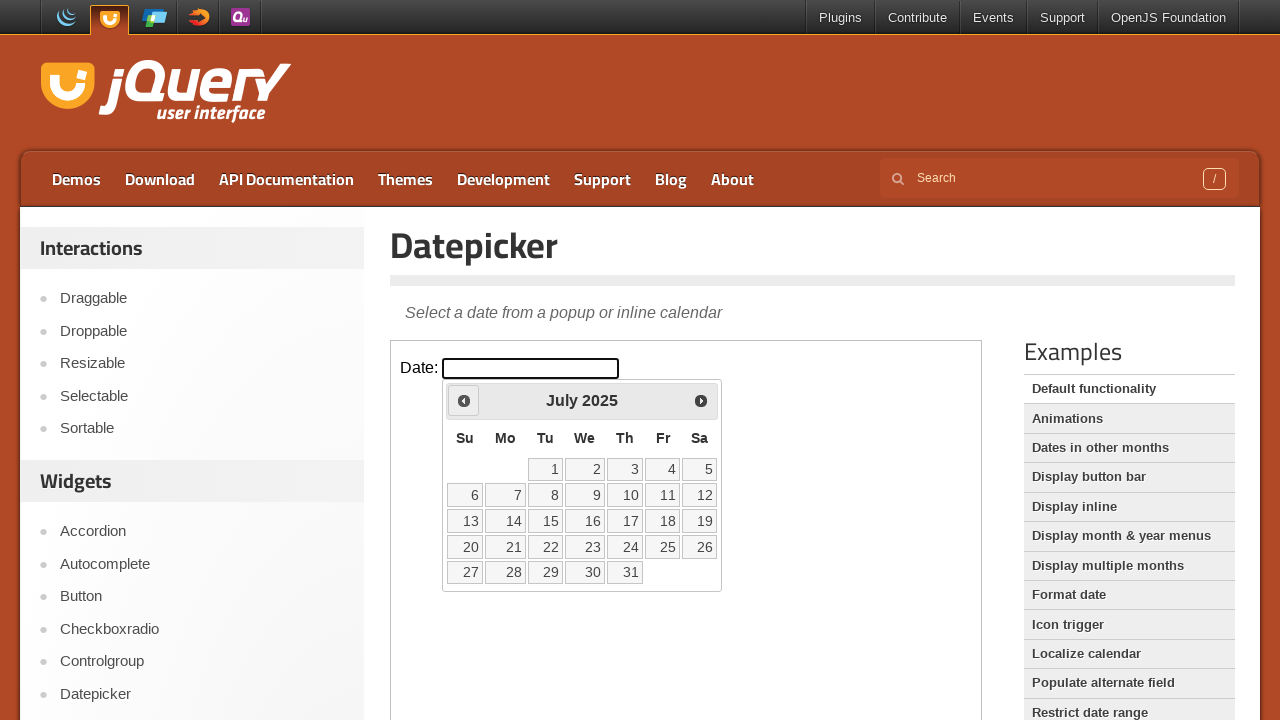

Retrieved current month from datepicker
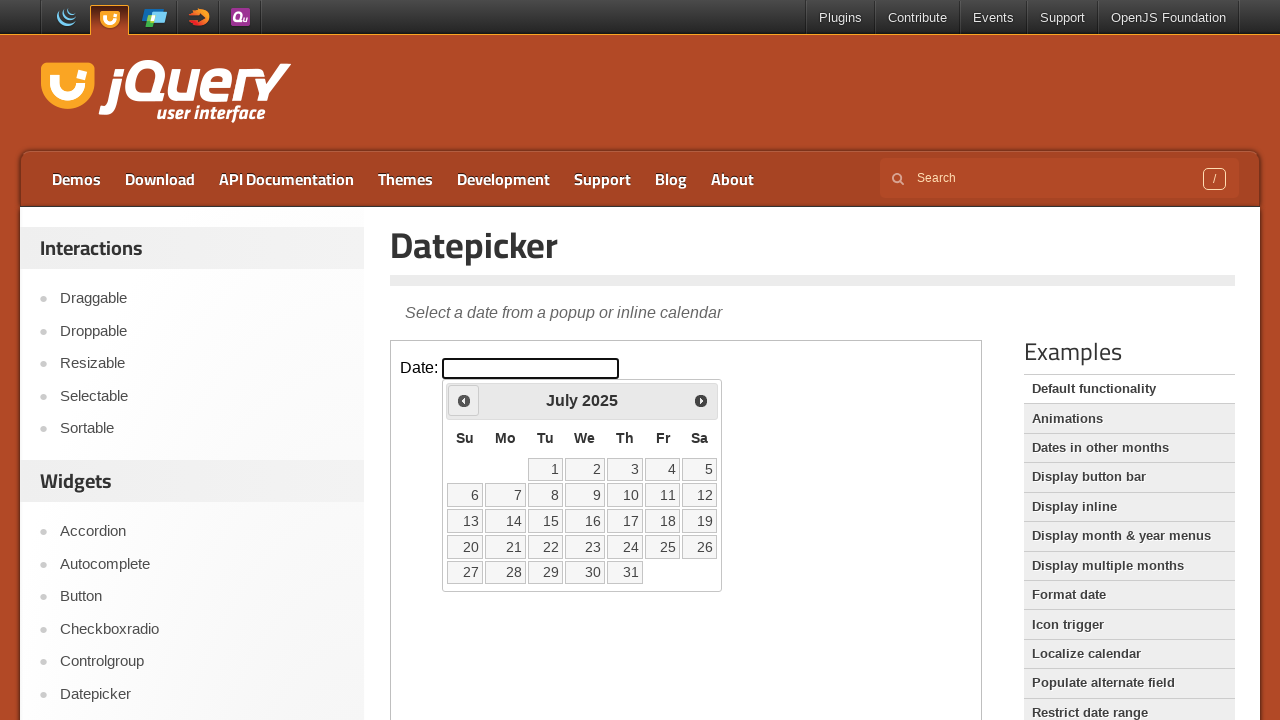

Retrieved current year from datepicker
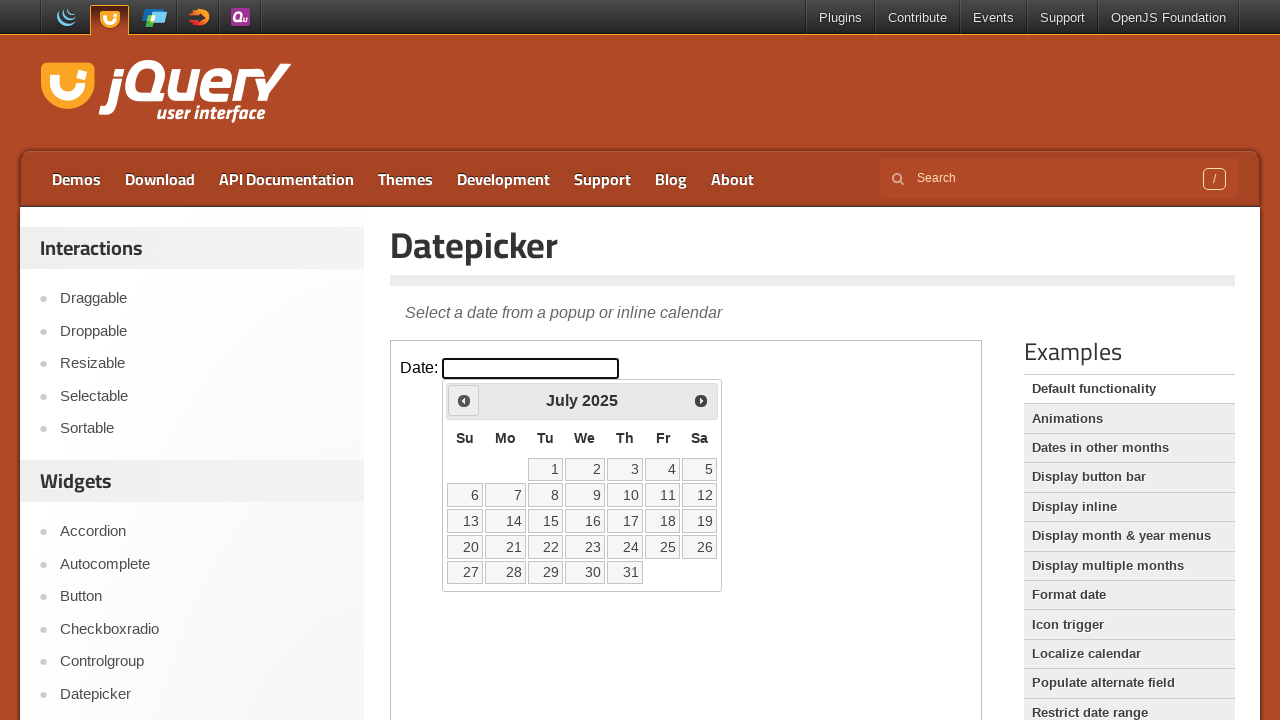

Clicked previous arrow to navigate backwards in calendar at (464, 400) on iframe.demo-frame >> internal:control=enter-frame >> #ui-datepicker-div div a:fi
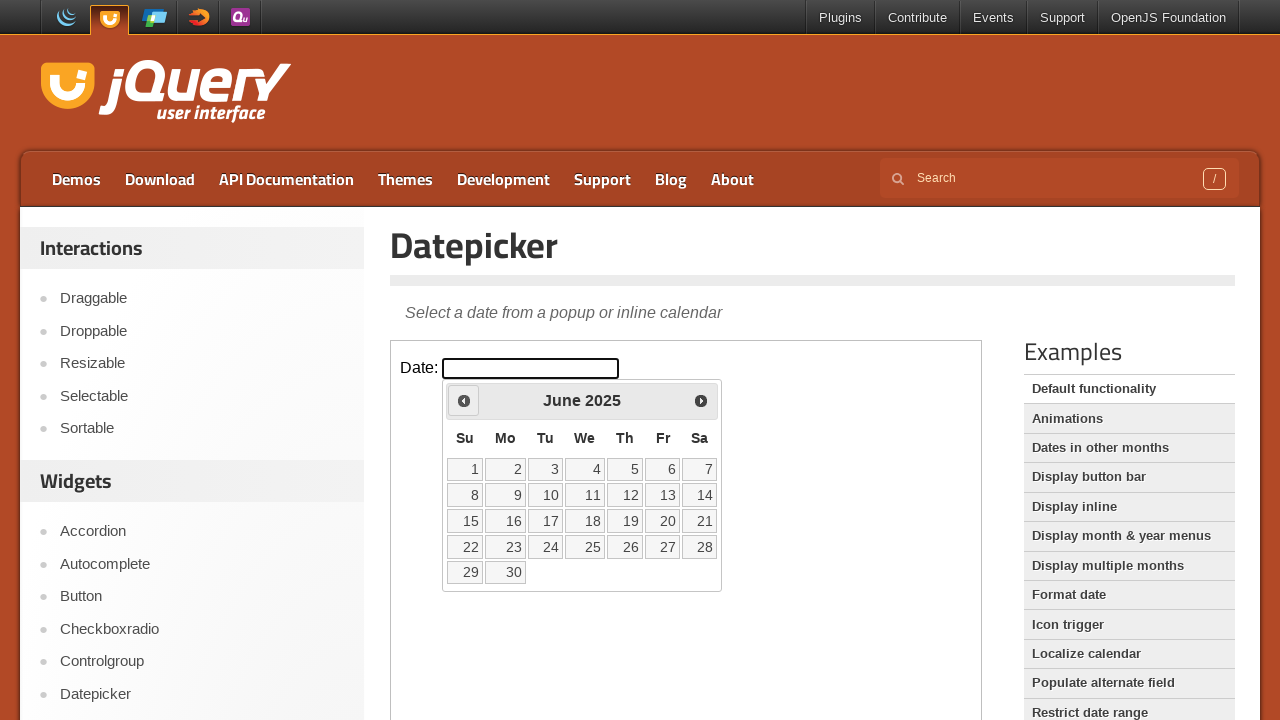

Waited for calendar to update
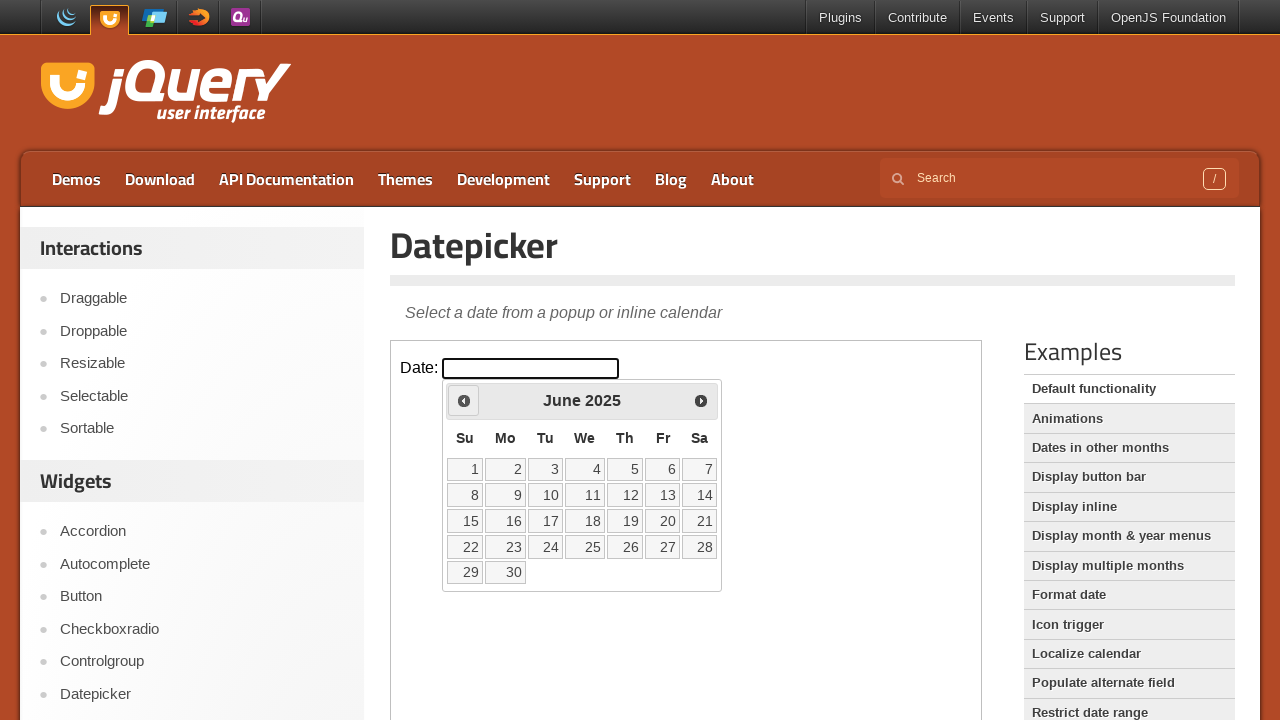

Retrieved current month from datepicker
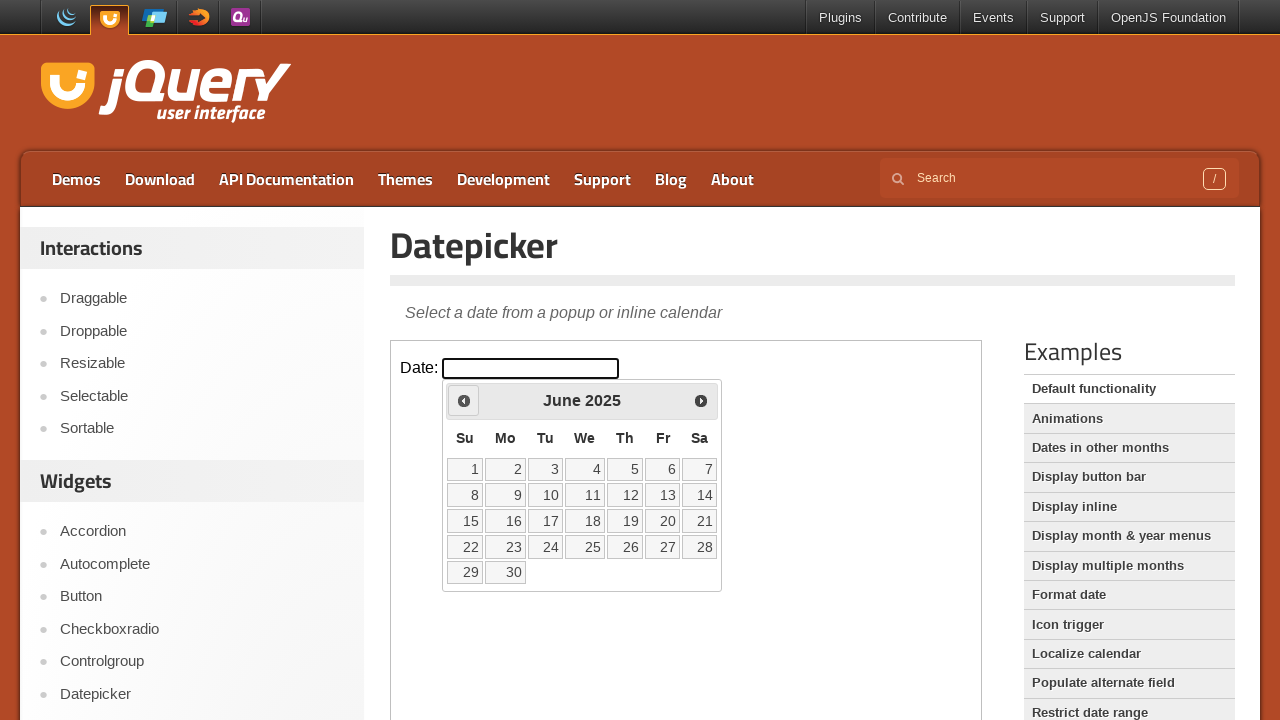

Retrieved current year from datepicker
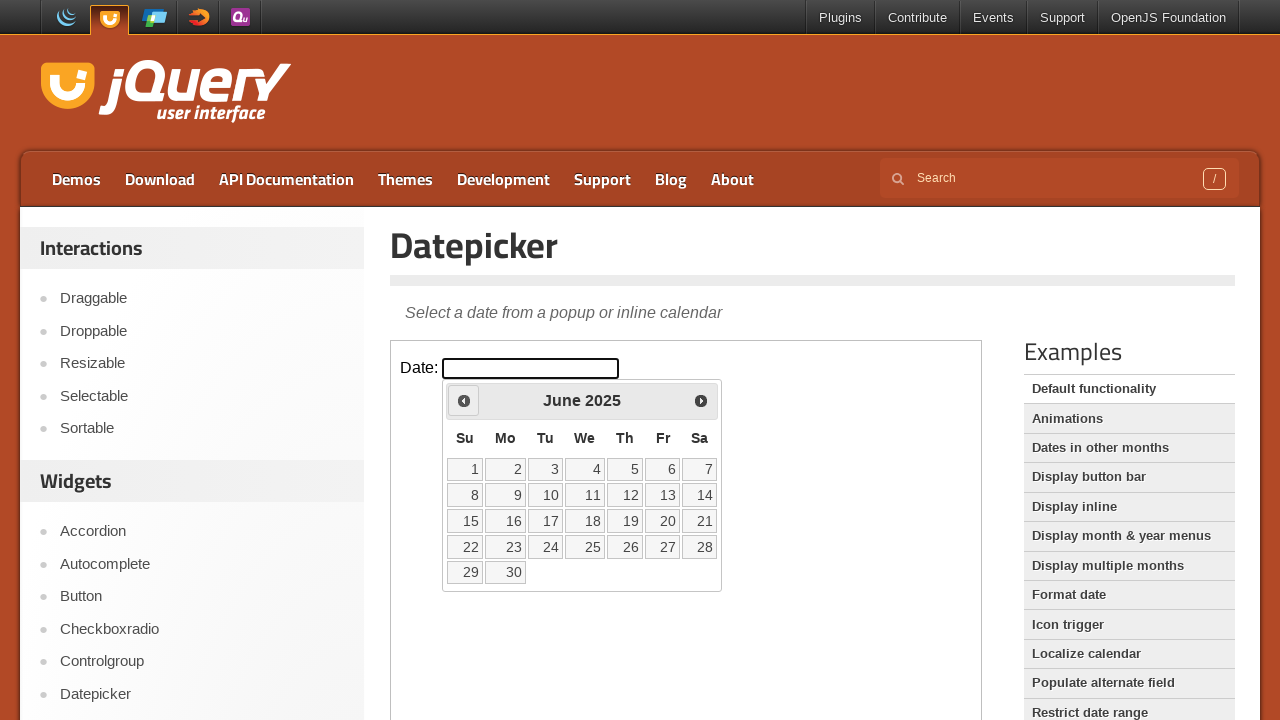

Clicked previous arrow to navigate backwards in calendar at (464, 400) on iframe.demo-frame >> internal:control=enter-frame >> #ui-datepicker-div div a:fi
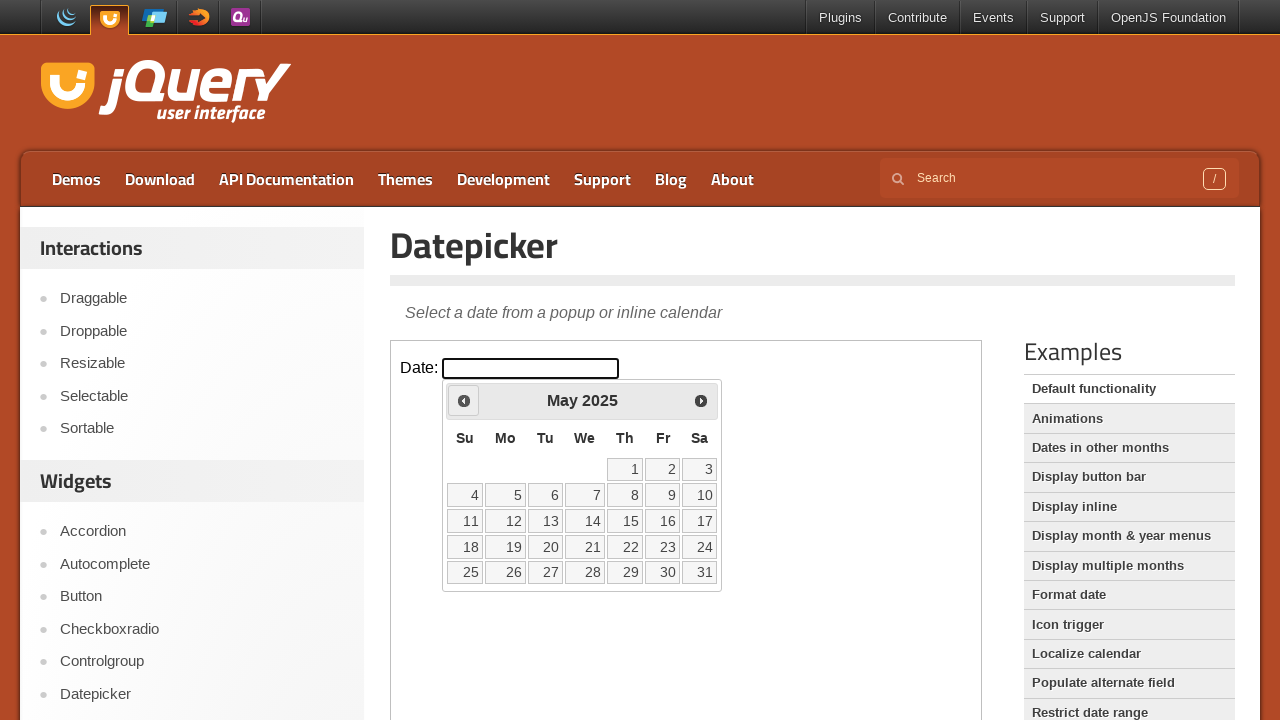

Waited for calendar to update
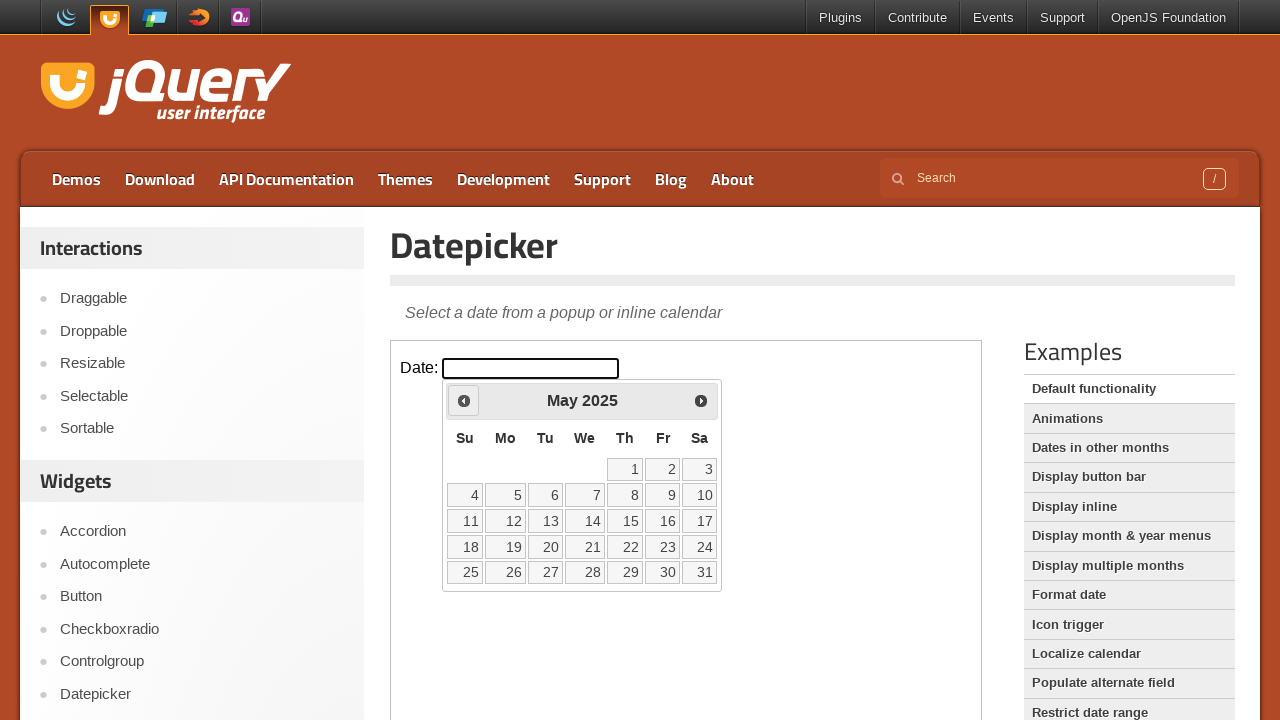

Retrieved current month from datepicker
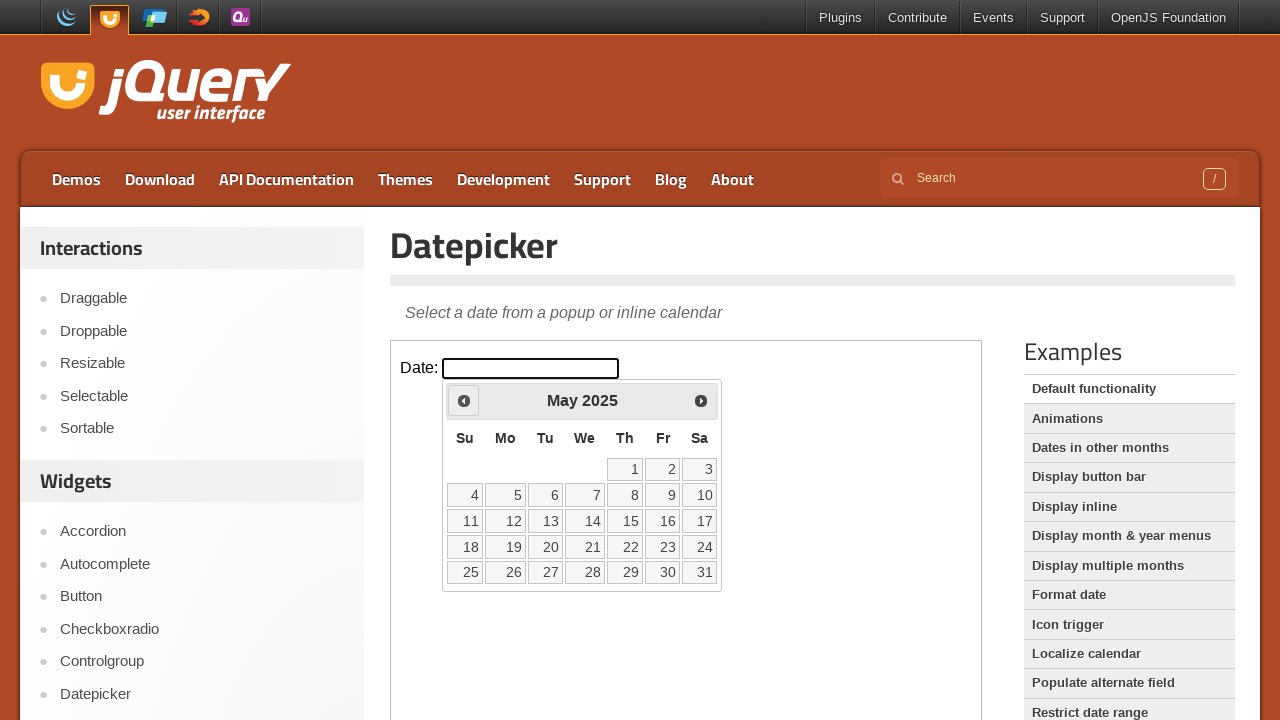

Retrieved current year from datepicker
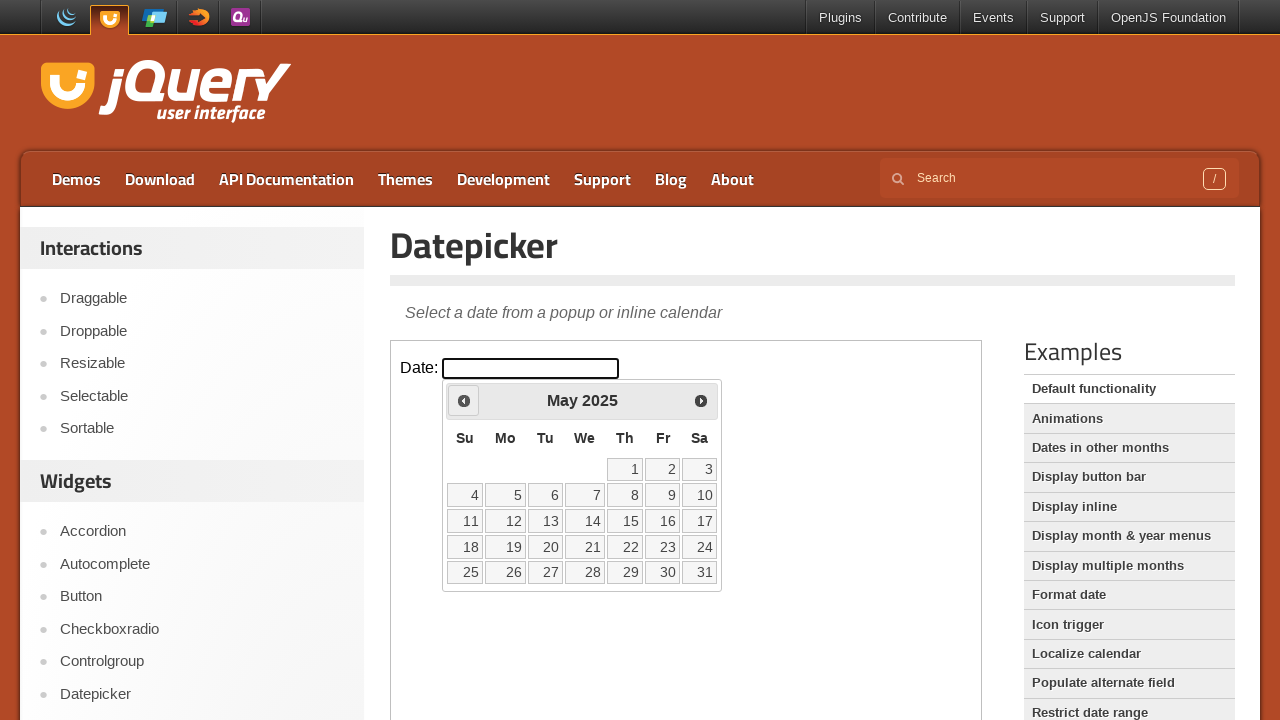

Clicked previous arrow to navigate backwards in calendar at (464, 400) on iframe.demo-frame >> internal:control=enter-frame >> #ui-datepicker-div div a:fi
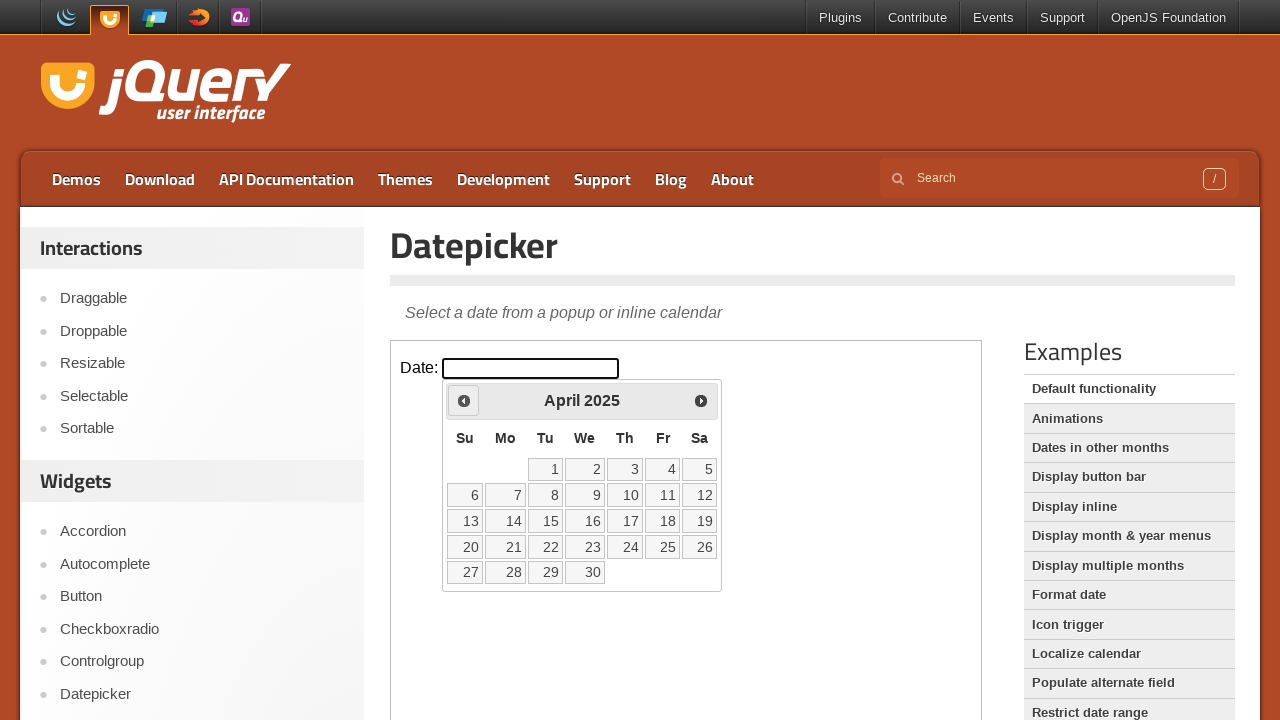

Waited for calendar to update
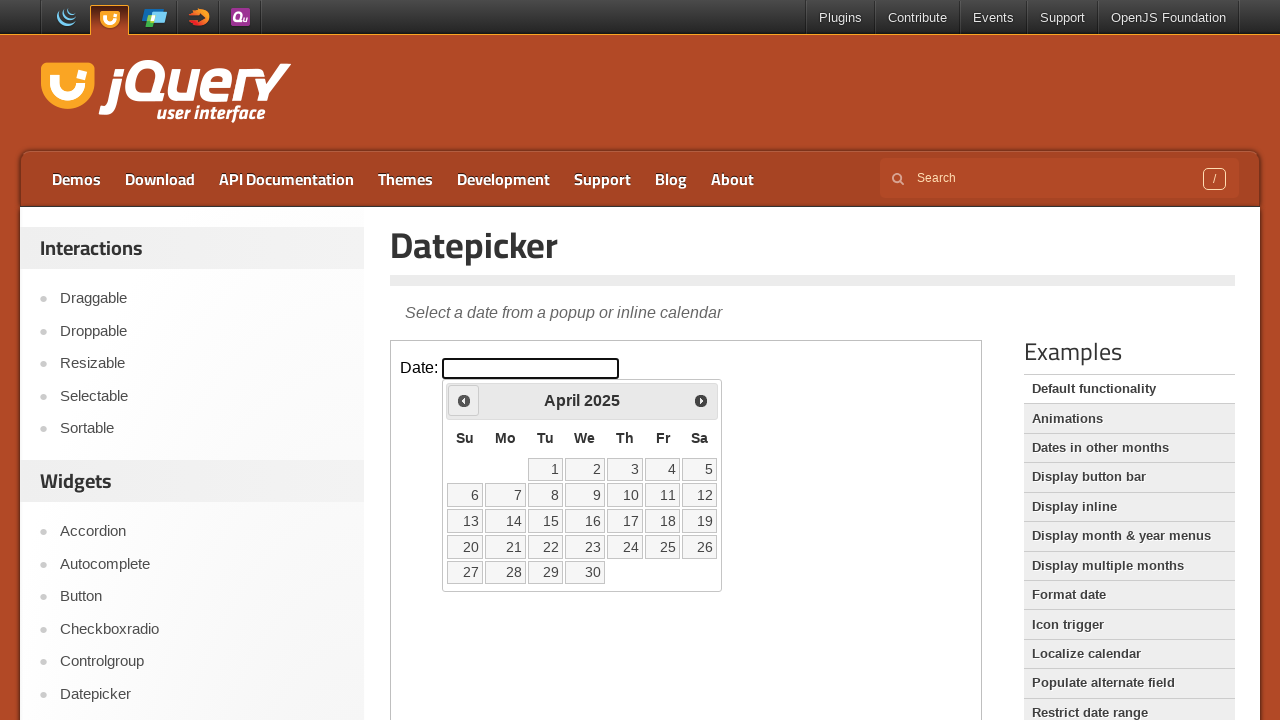

Retrieved current month from datepicker
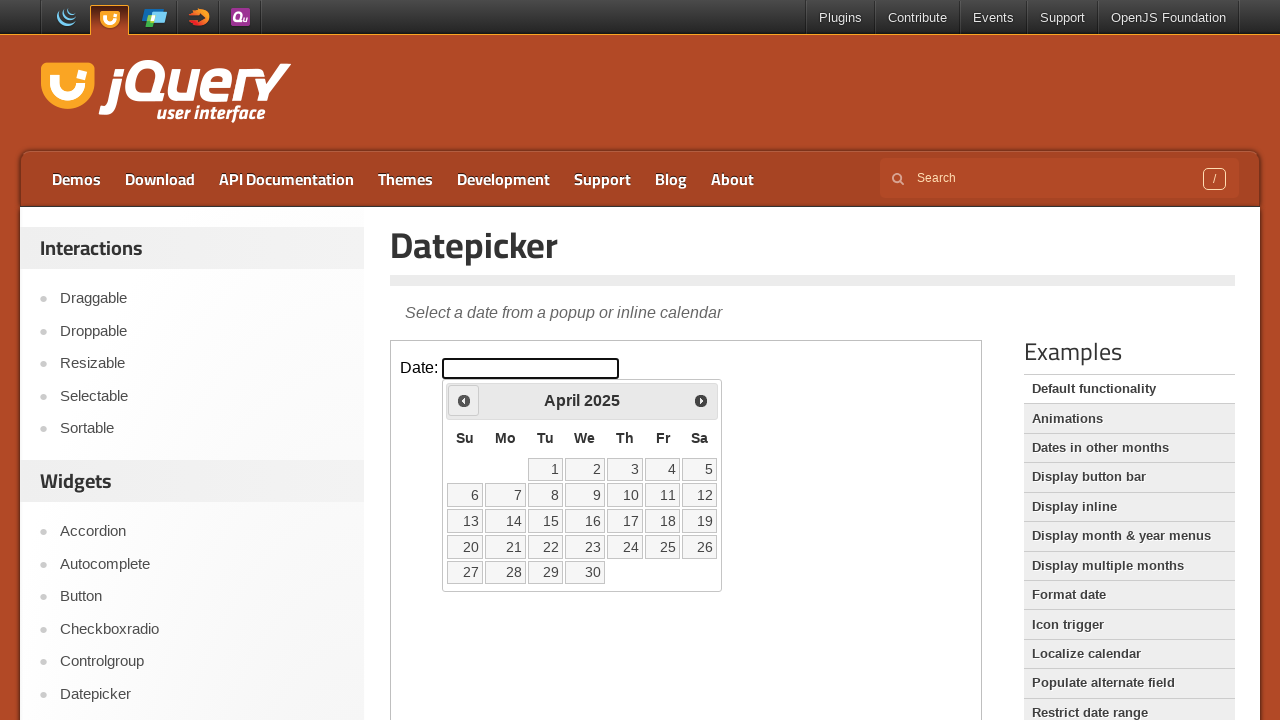

Retrieved current year from datepicker
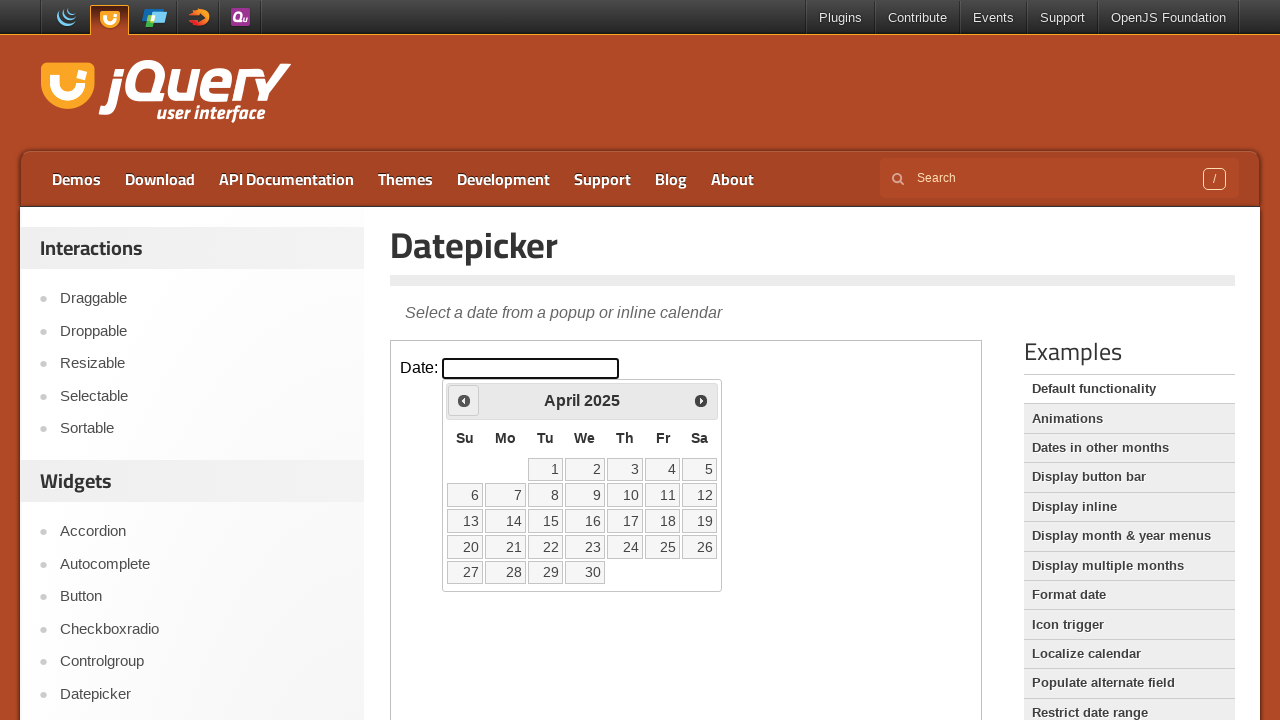

Clicked previous arrow to navigate backwards in calendar at (464, 400) on iframe.demo-frame >> internal:control=enter-frame >> #ui-datepicker-div div a:fi
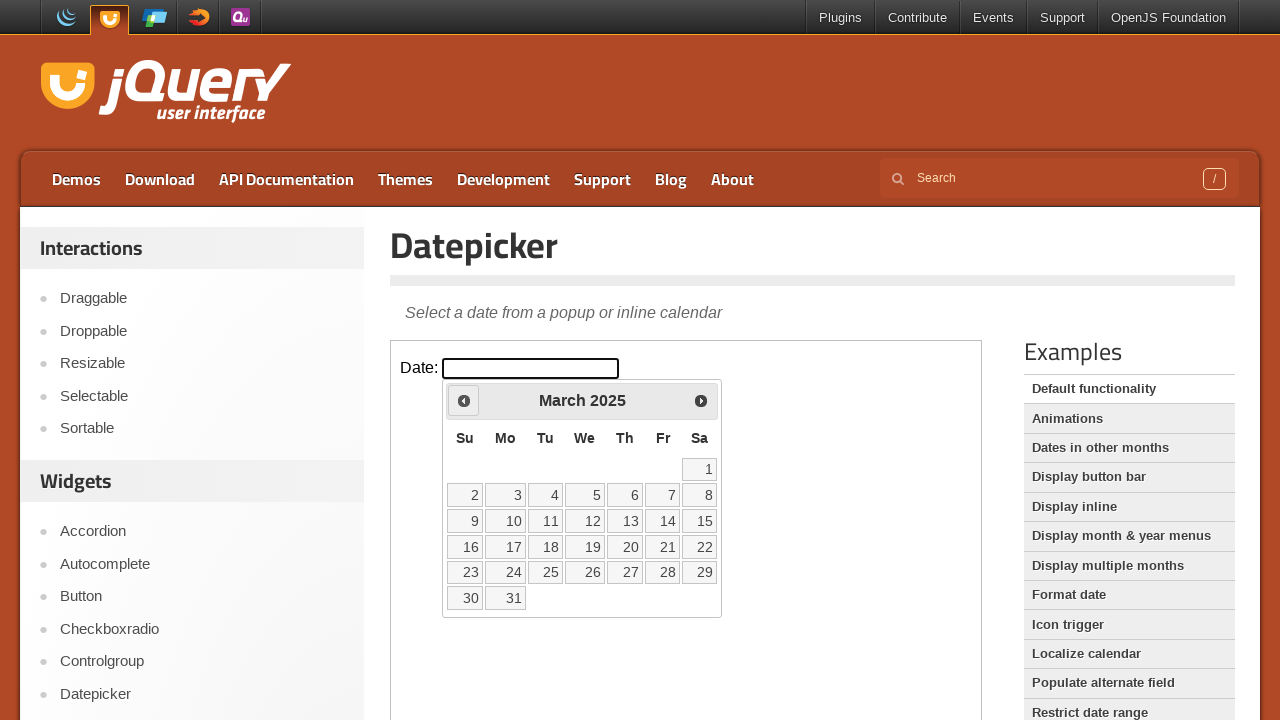

Waited for calendar to update
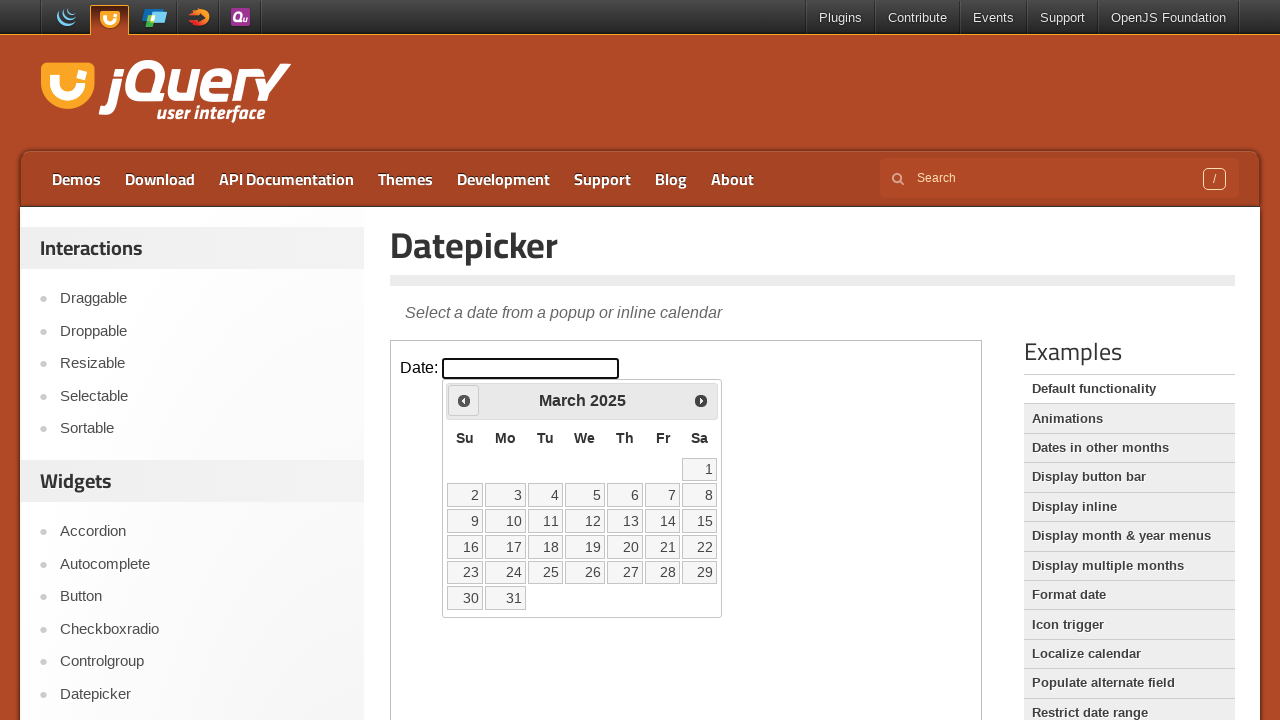

Retrieved current month from datepicker
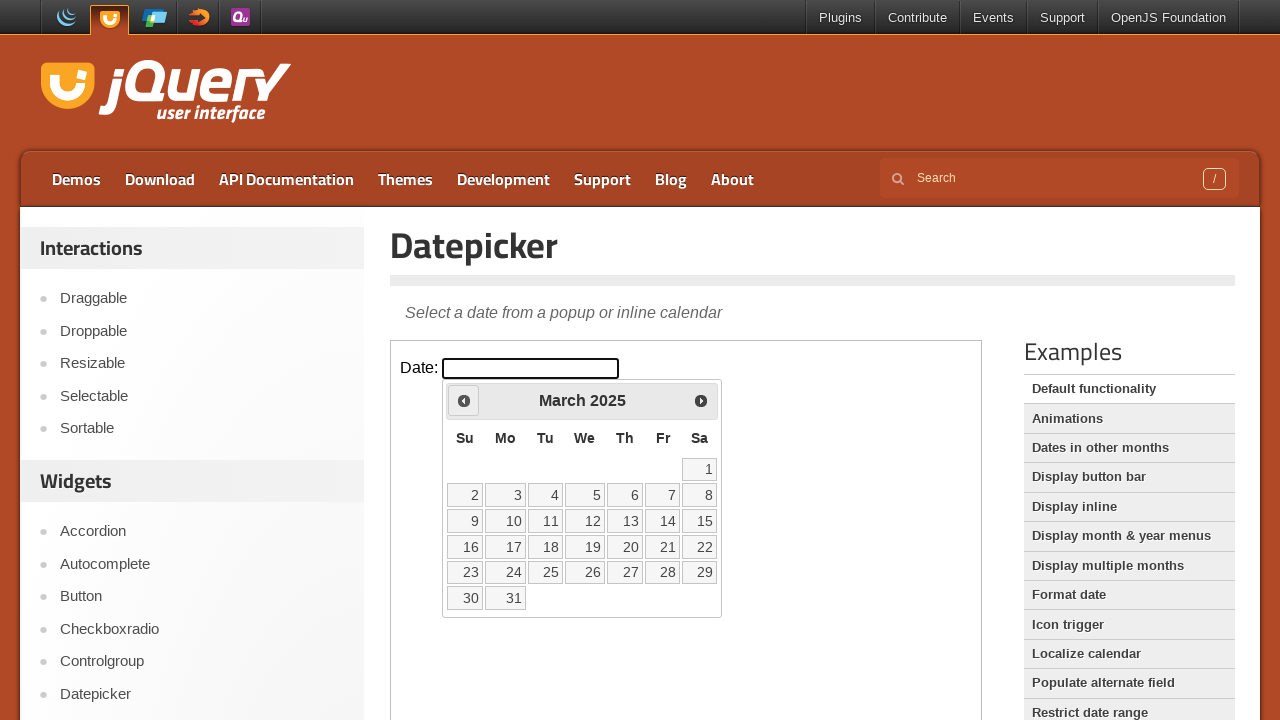

Retrieved current year from datepicker
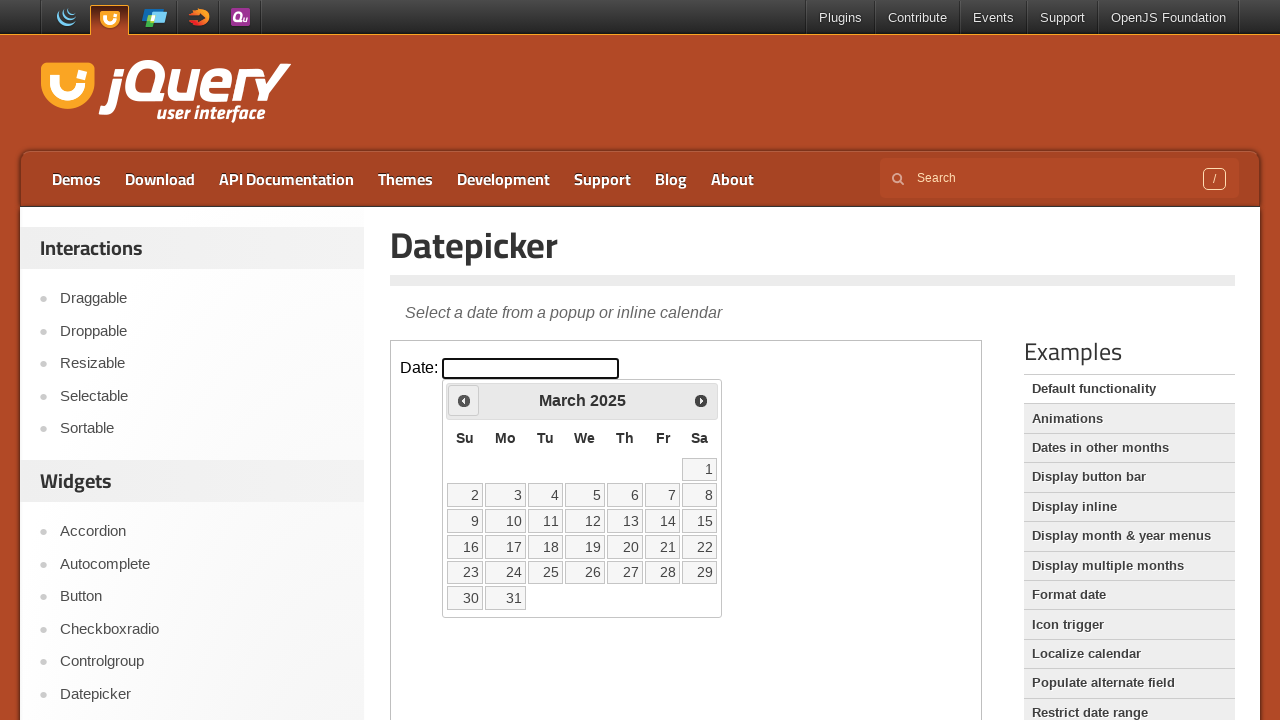

Clicked previous arrow to navigate backwards in calendar at (464, 400) on iframe.demo-frame >> internal:control=enter-frame >> #ui-datepicker-div div a:fi
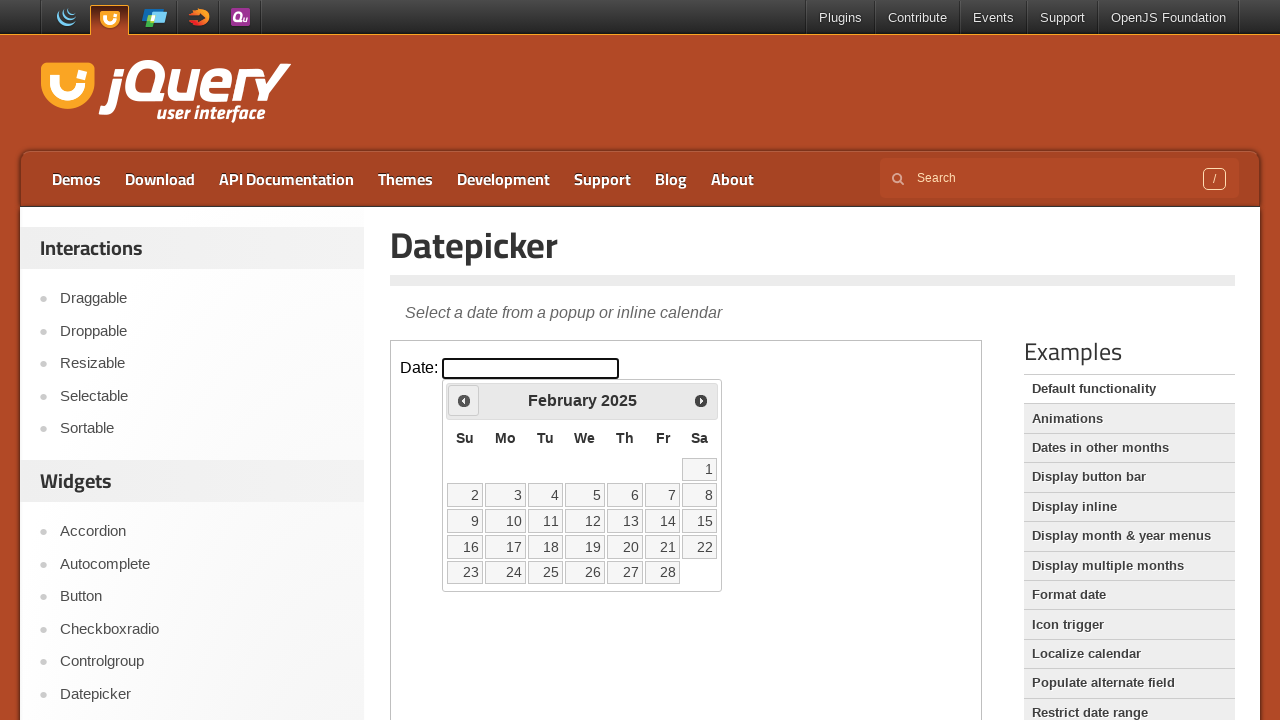

Waited for calendar to update
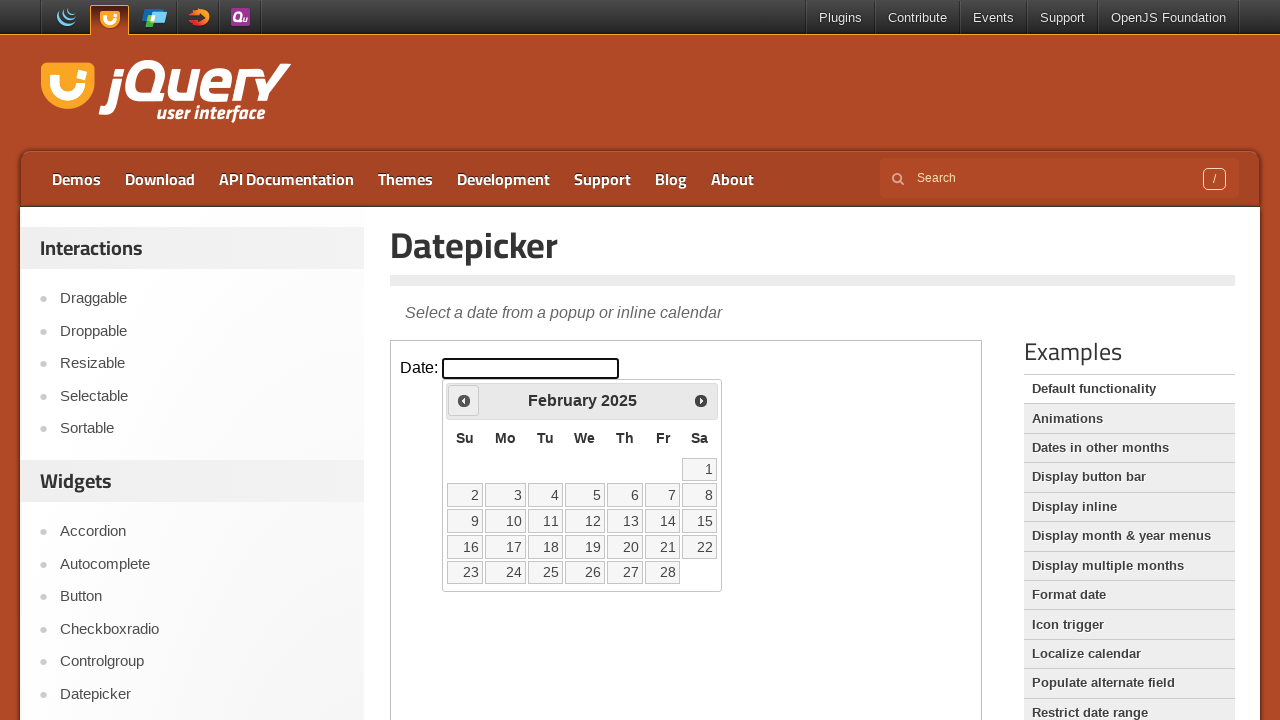

Retrieved current month from datepicker
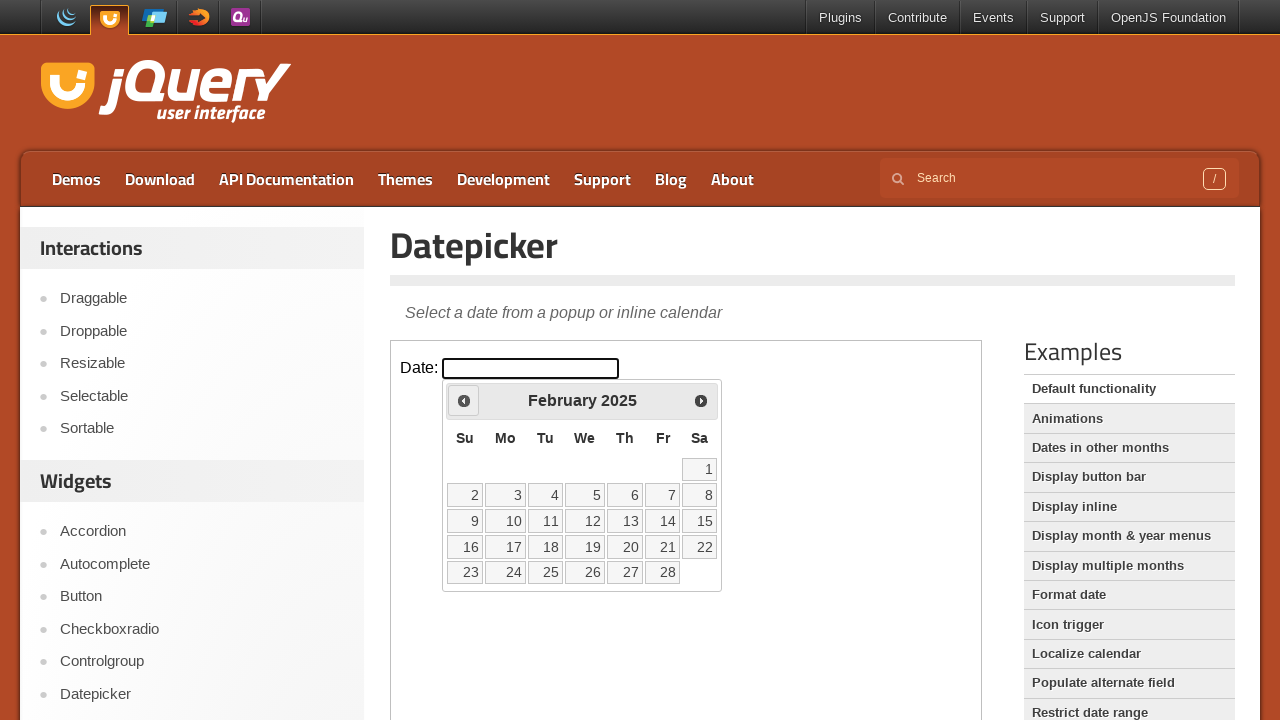

Retrieved current year from datepicker
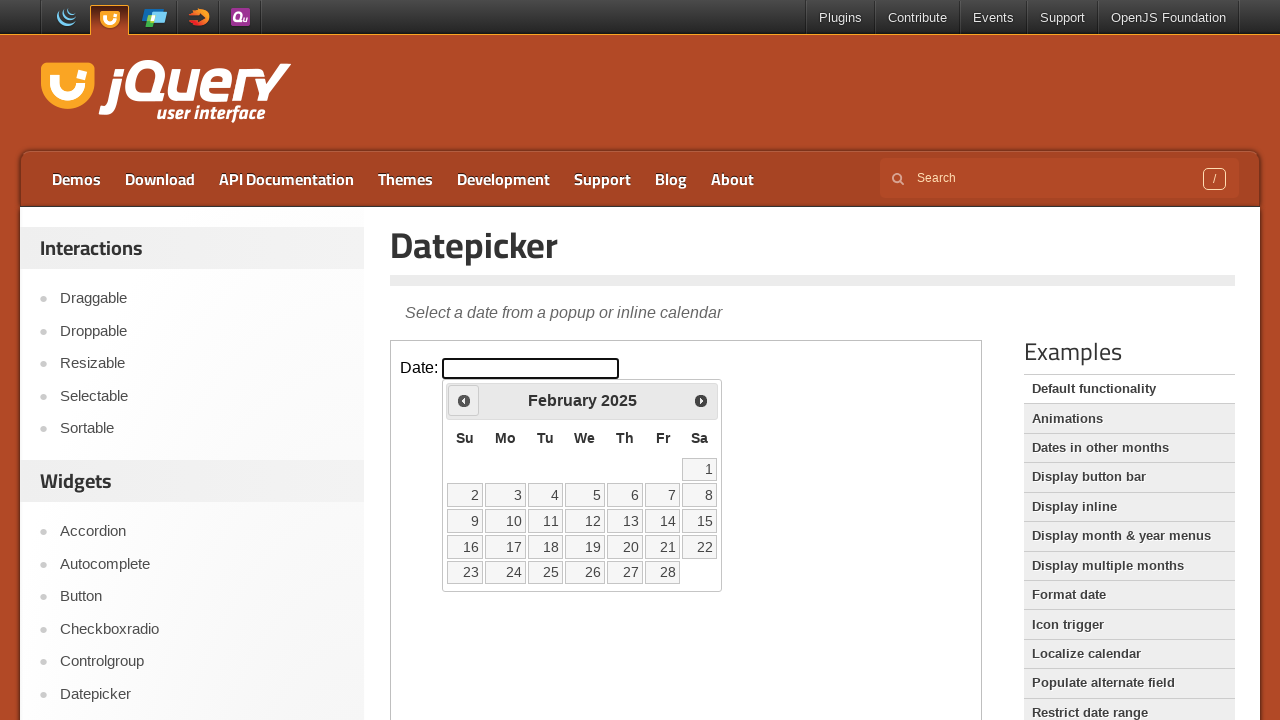

Clicked previous arrow to navigate backwards in calendar at (464, 400) on iframe.demo-frame >> internal:control=enter-frame >> #ui-datepicker-div div a:fi
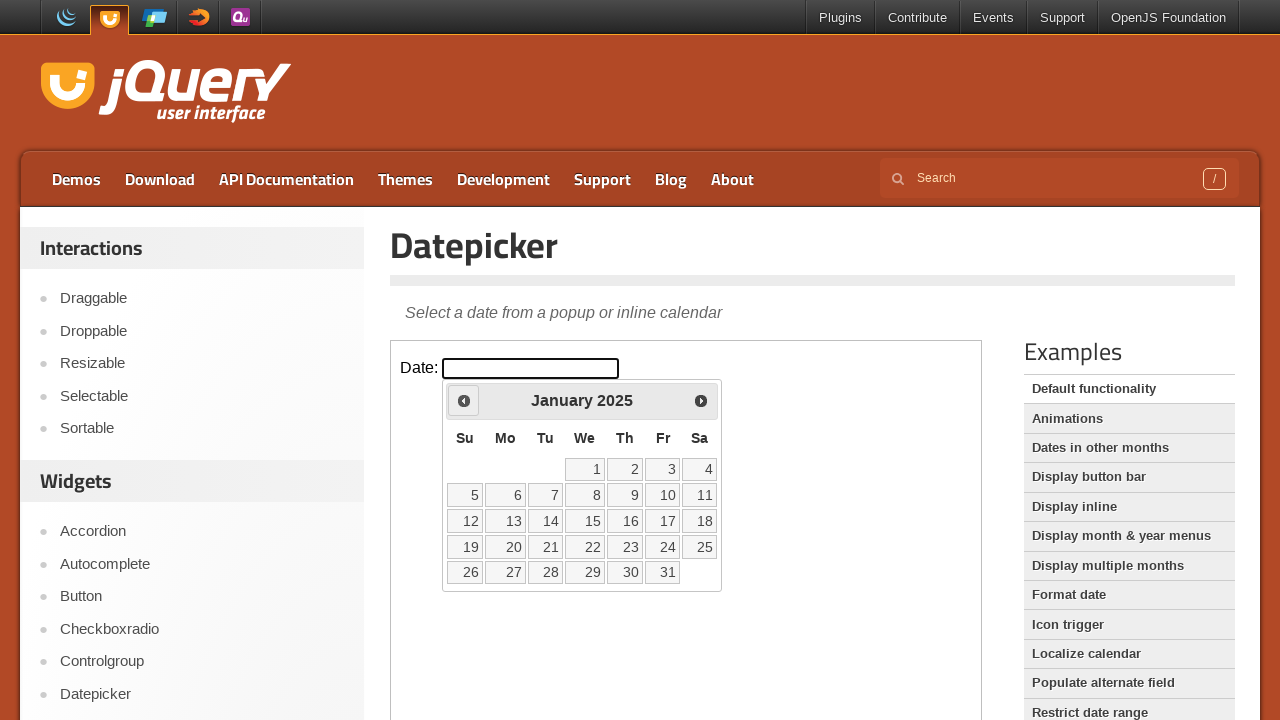

Waited for calendar to update
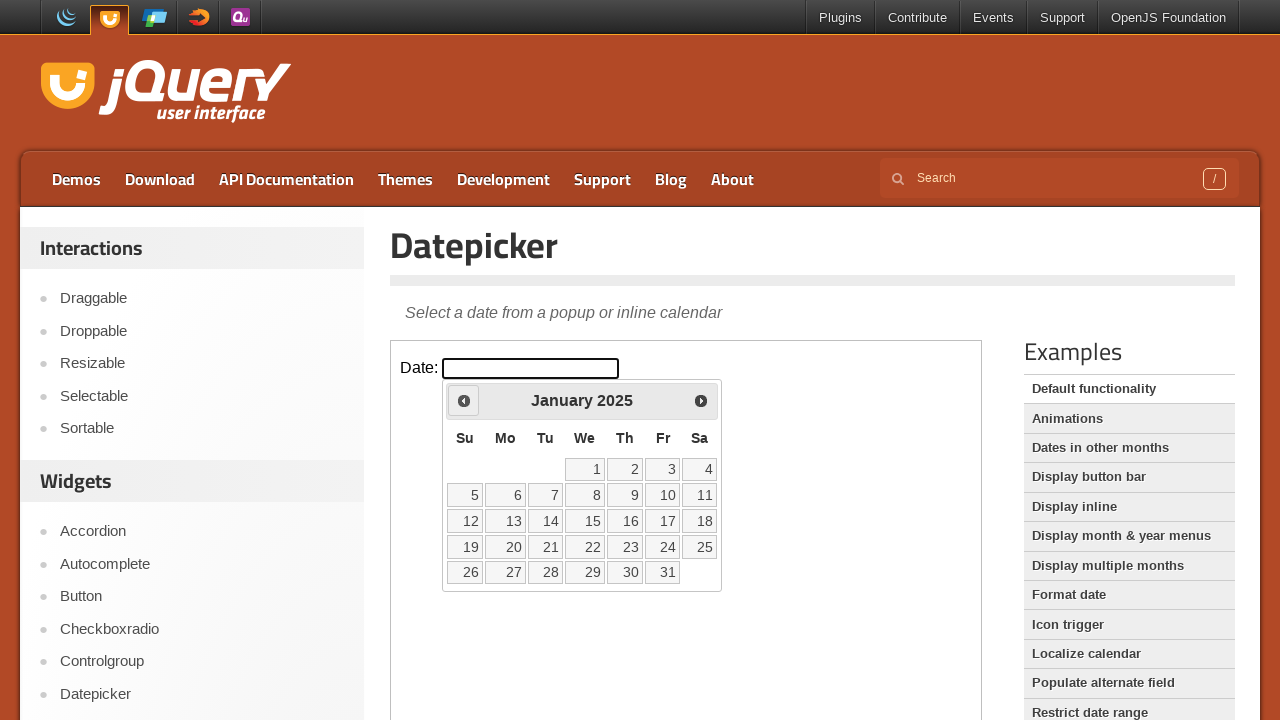

Retrieved current month from datepicker
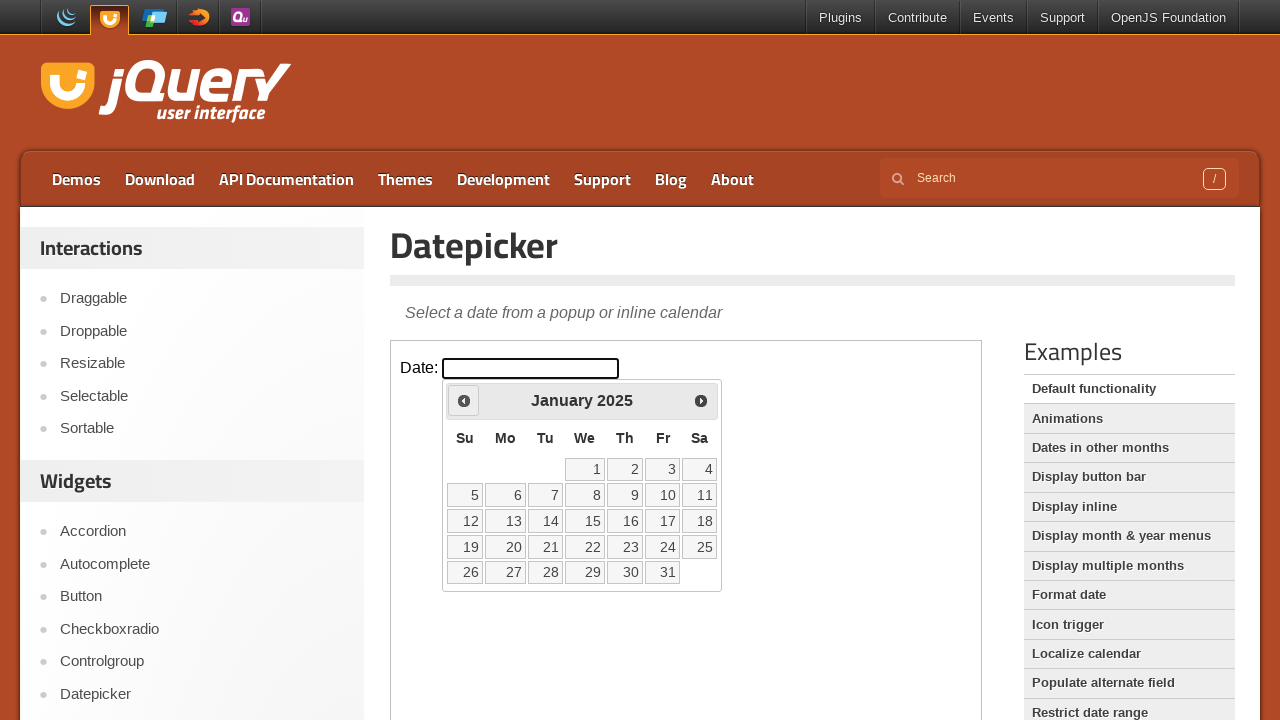

Retrieved current year from datepicker
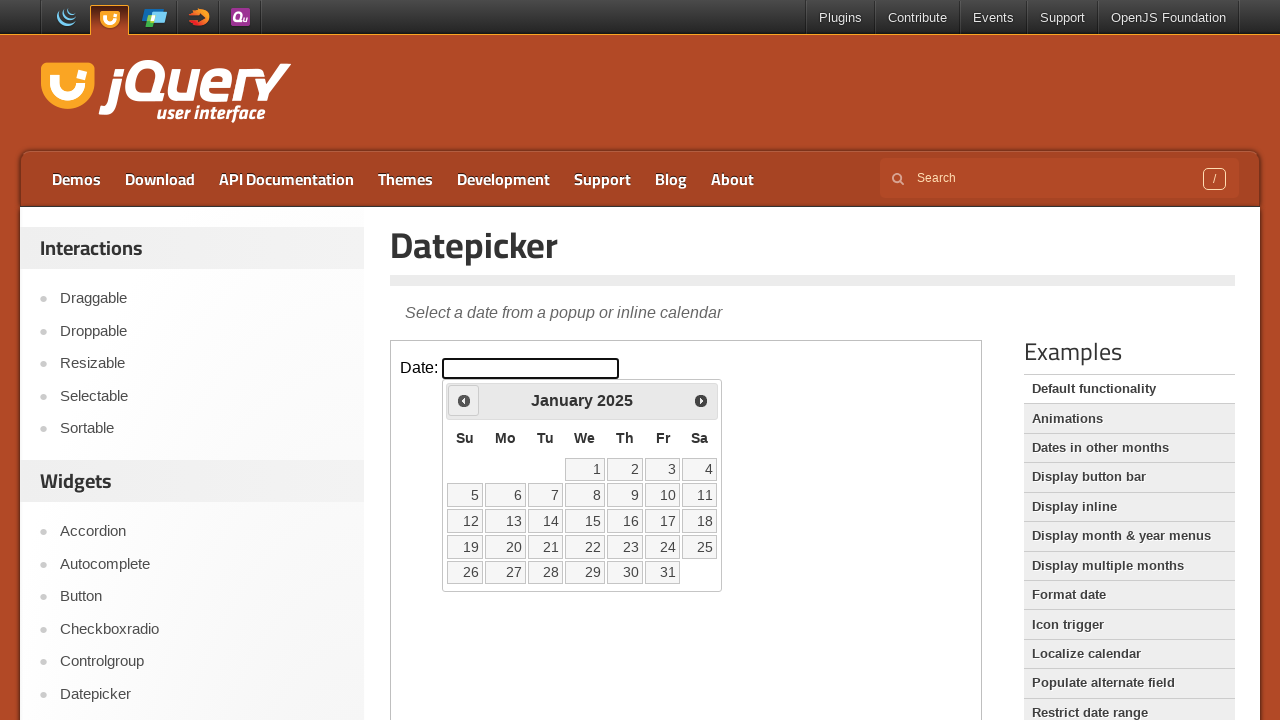

Clicked previous arrow to navigate backwards in calendar at (464, 400) on iframe.demo-frame >> internal:control=enter-frame >> #ui-datepicker-div div a:fi
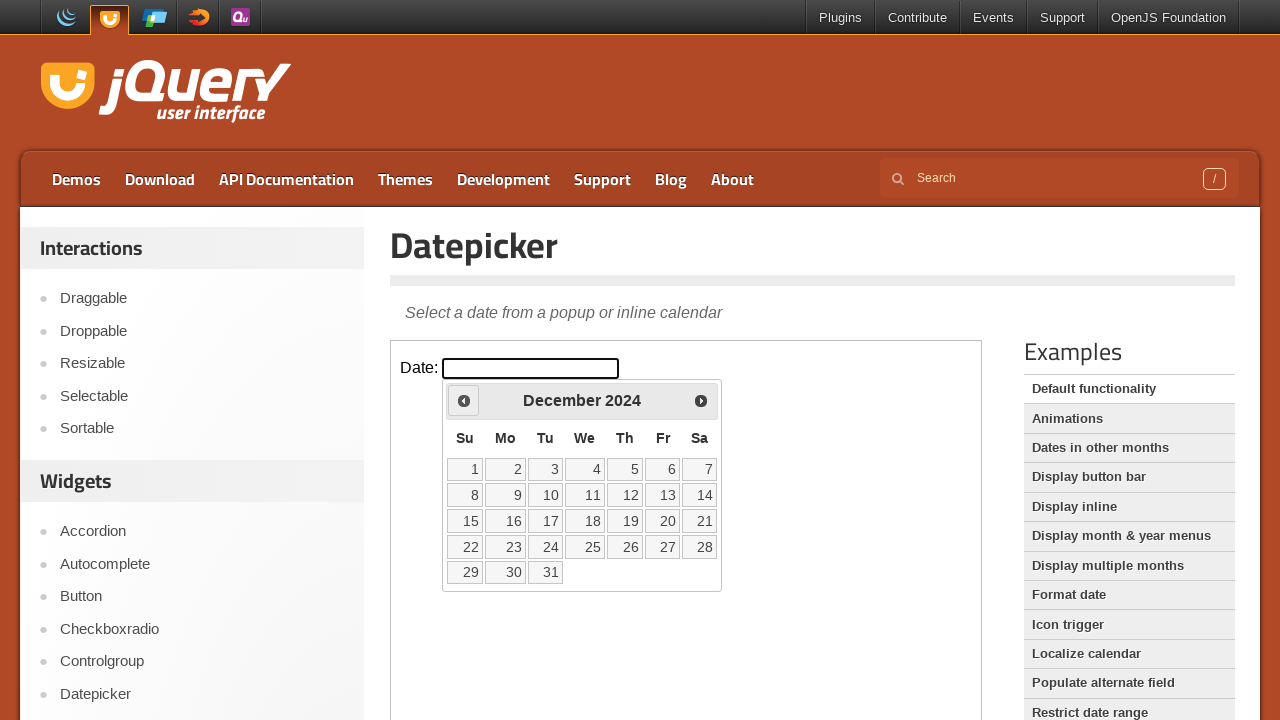

Waited for calendar to update
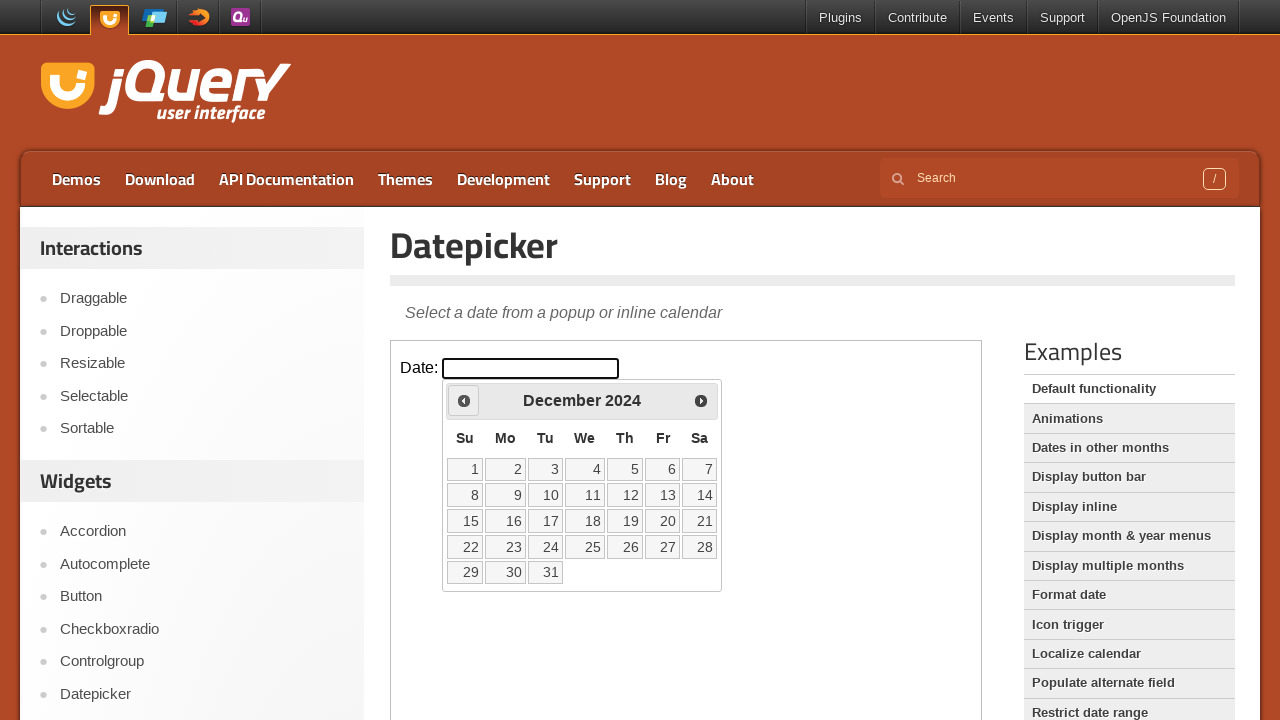

Retrieved current month from datepicker
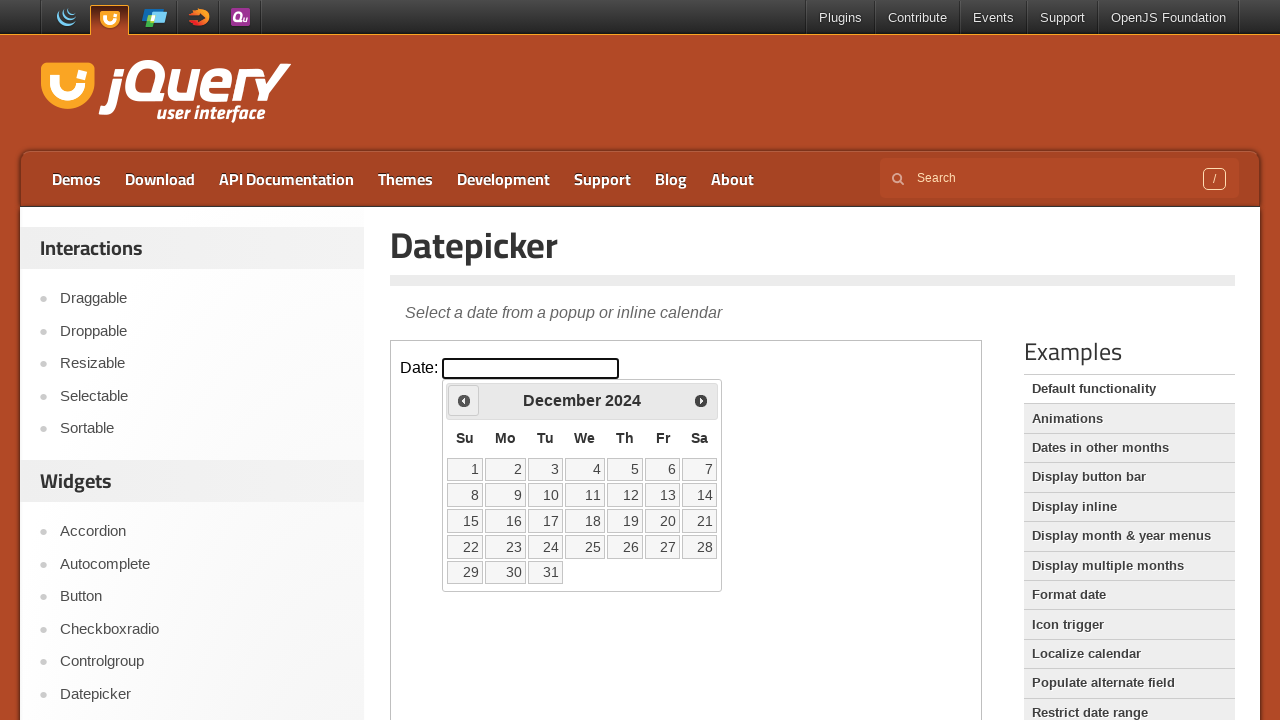

Retrieved current year from datepicker
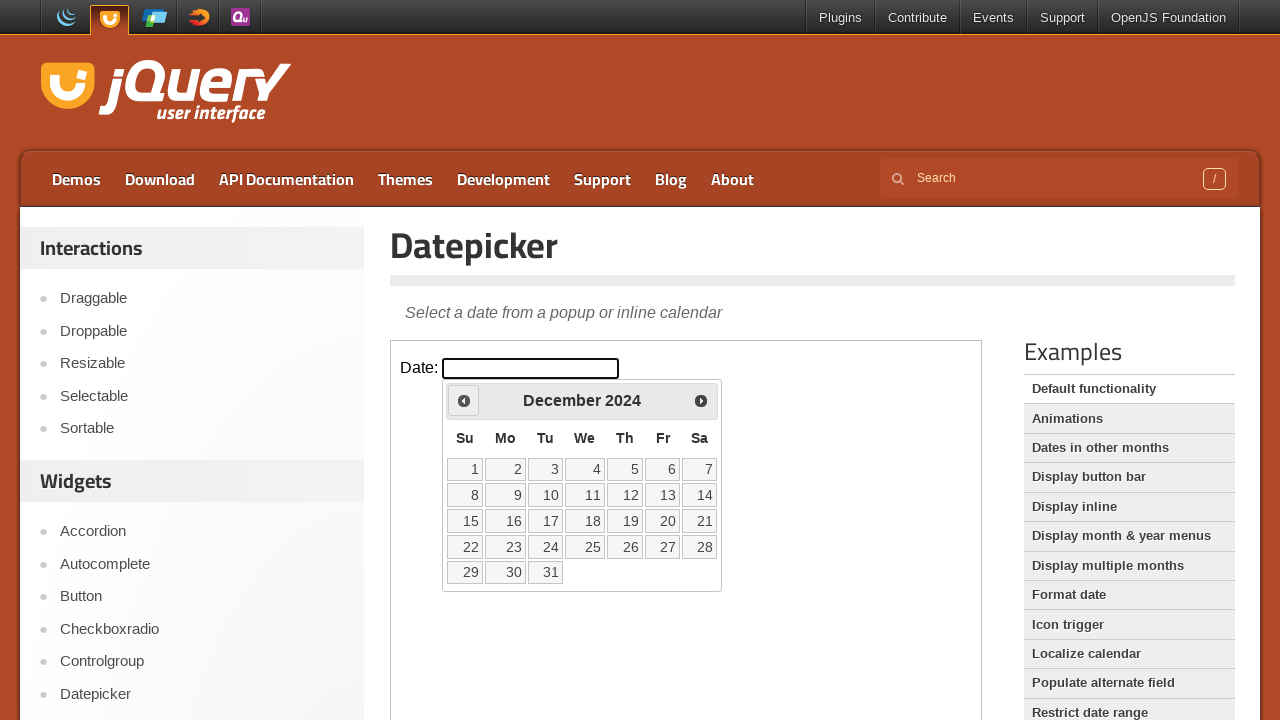

Clicked previous arrow to navigate backwards in calendar at (464, 400) on iframe.demo-frame >> internal:control=enter-frame >> #ui-datepicker-div div a:fi
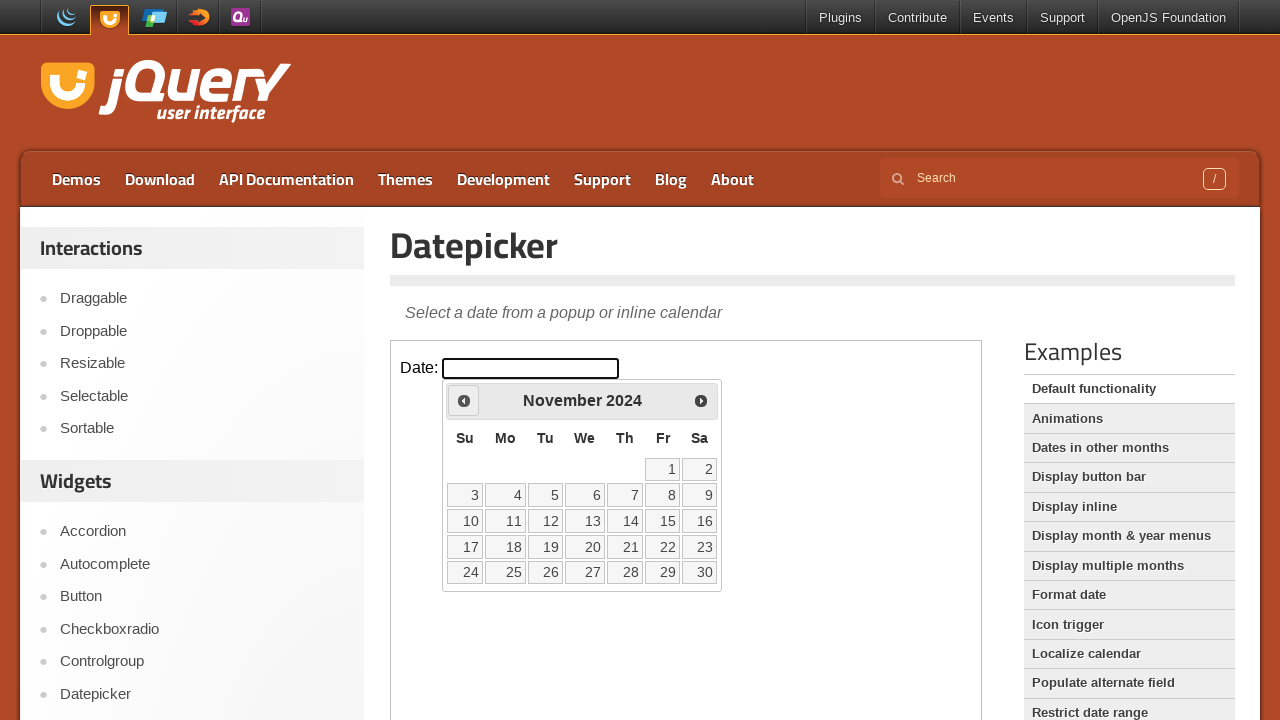

Waited for calendar to update
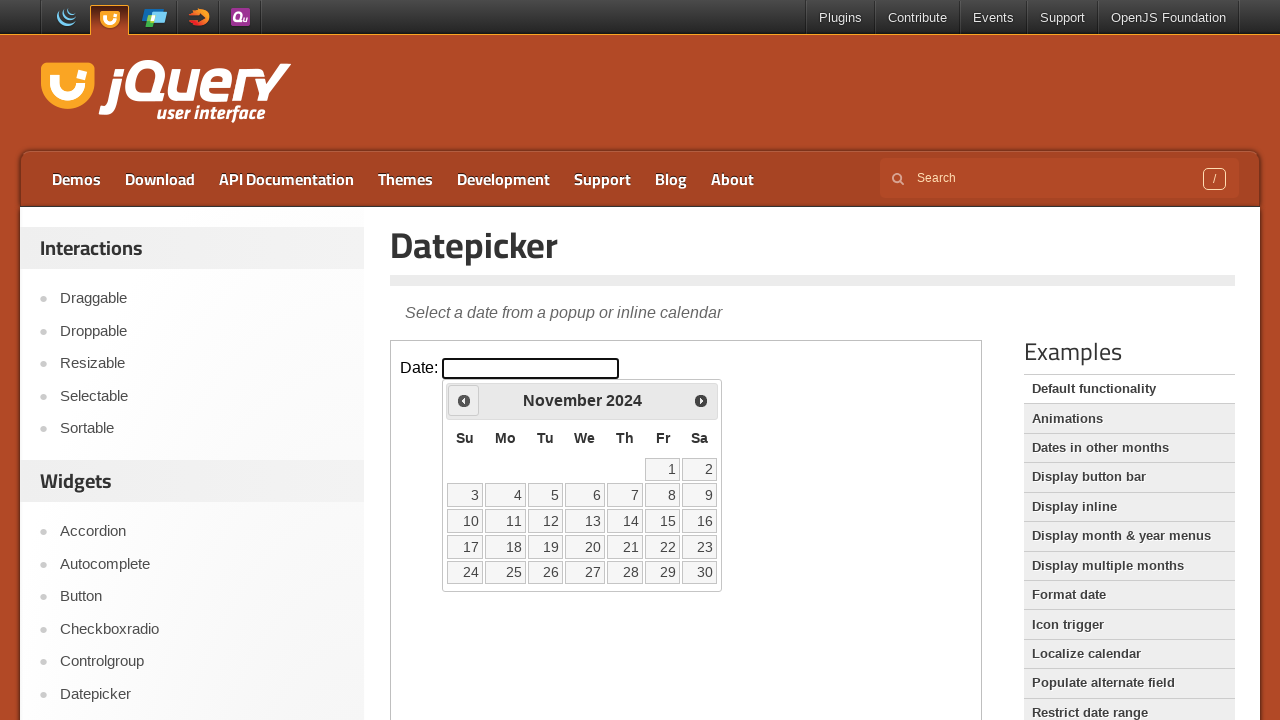

Retrieved current month from datepicker
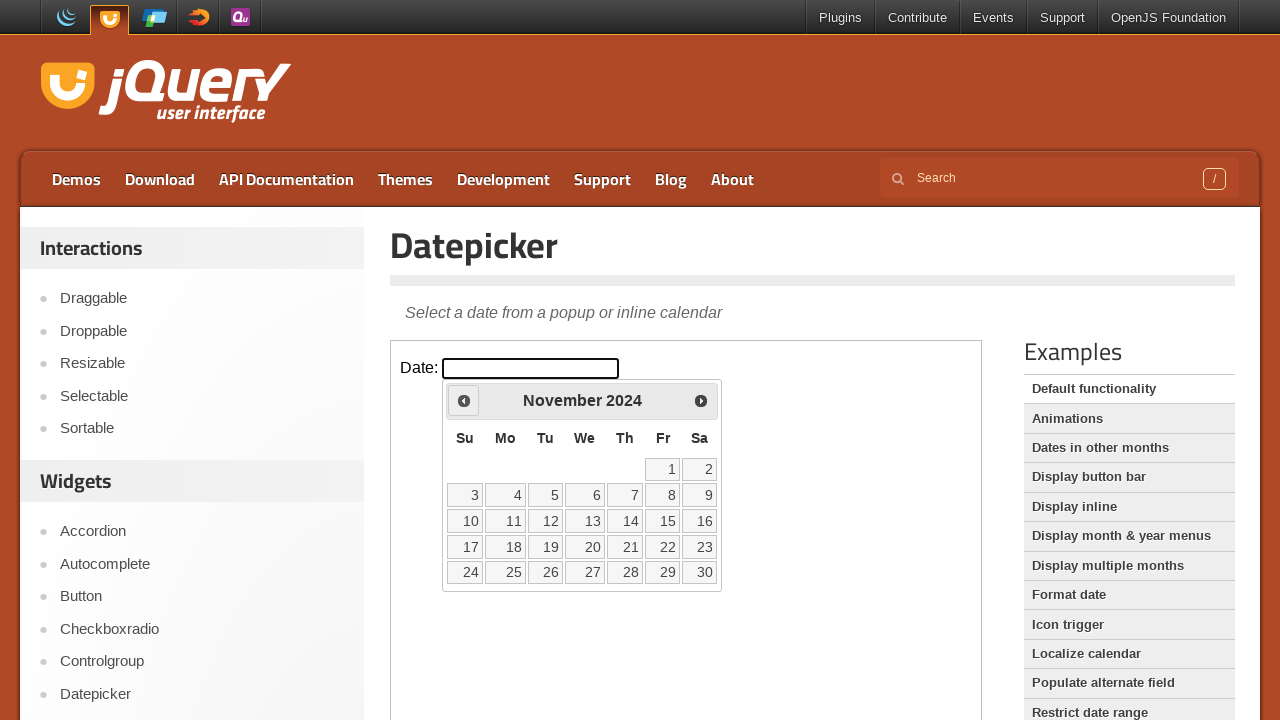

Retrieved current year from datepicker
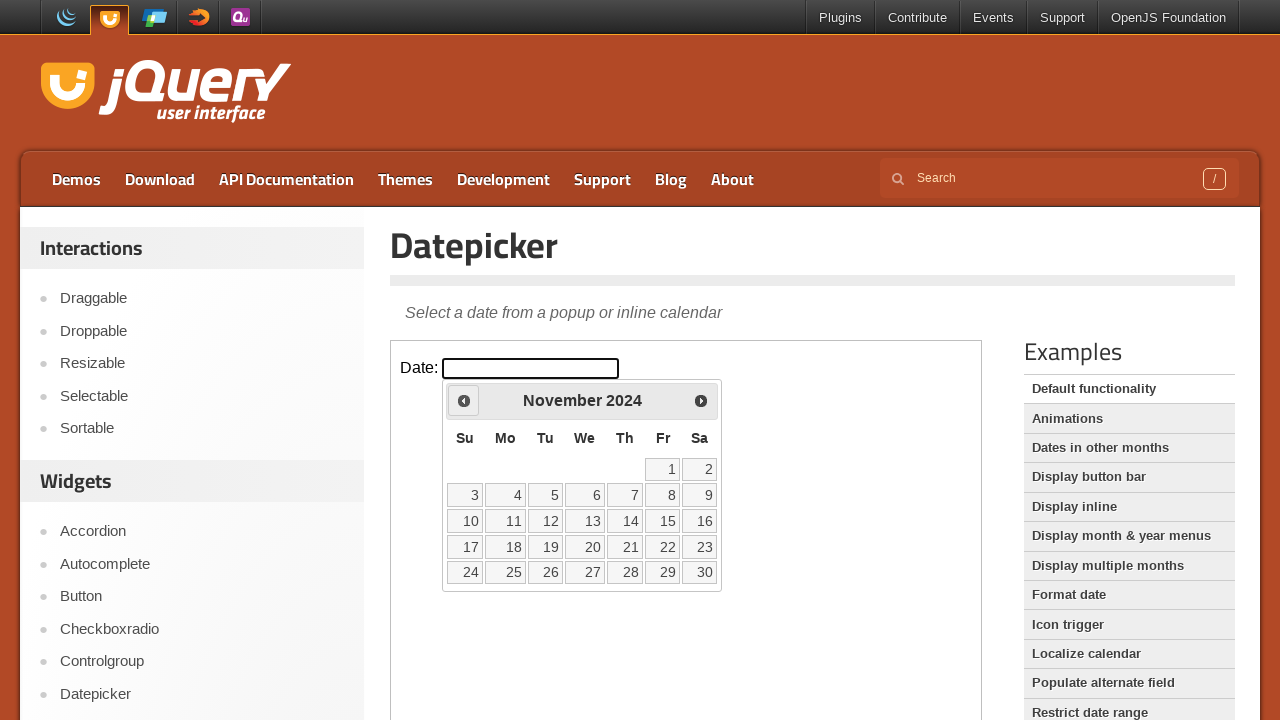

Clicked previous arrow to navigate backwards in calendar at (464, 400) on iframe.demo-frame >> internal:control=enter-frame >> #ui-datepicker-div div a:fi
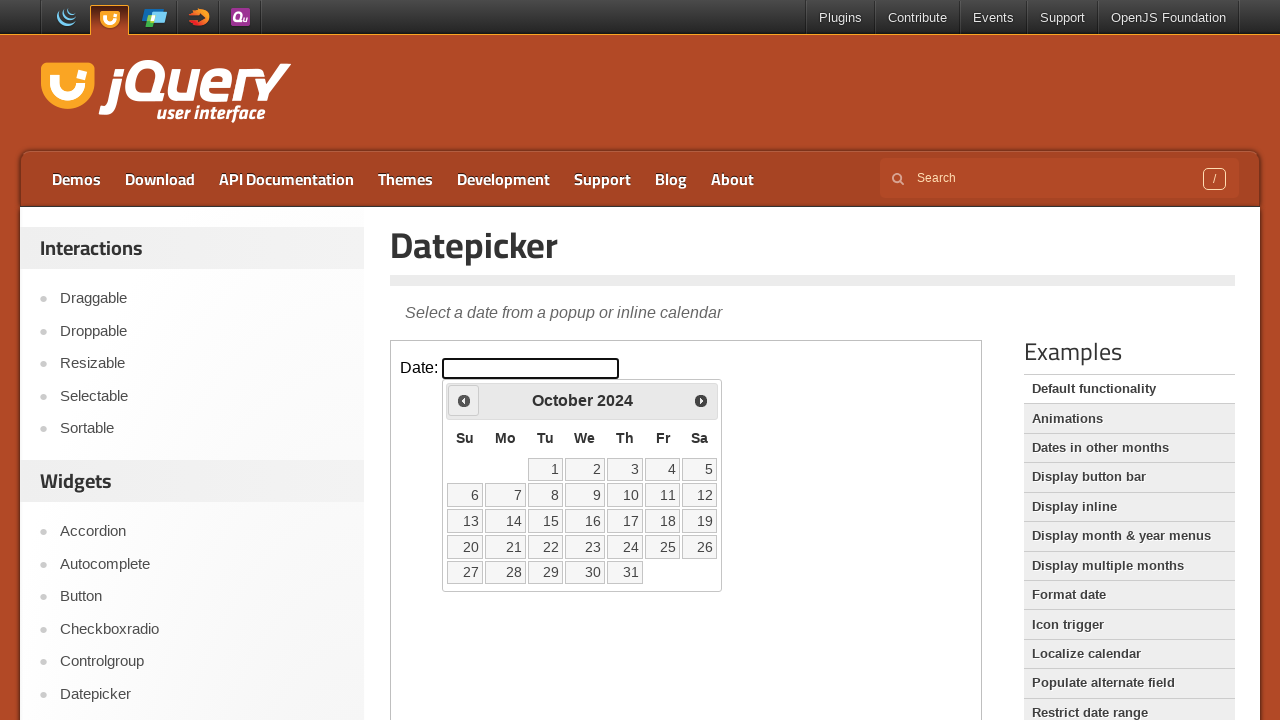

Waited for calendar to update
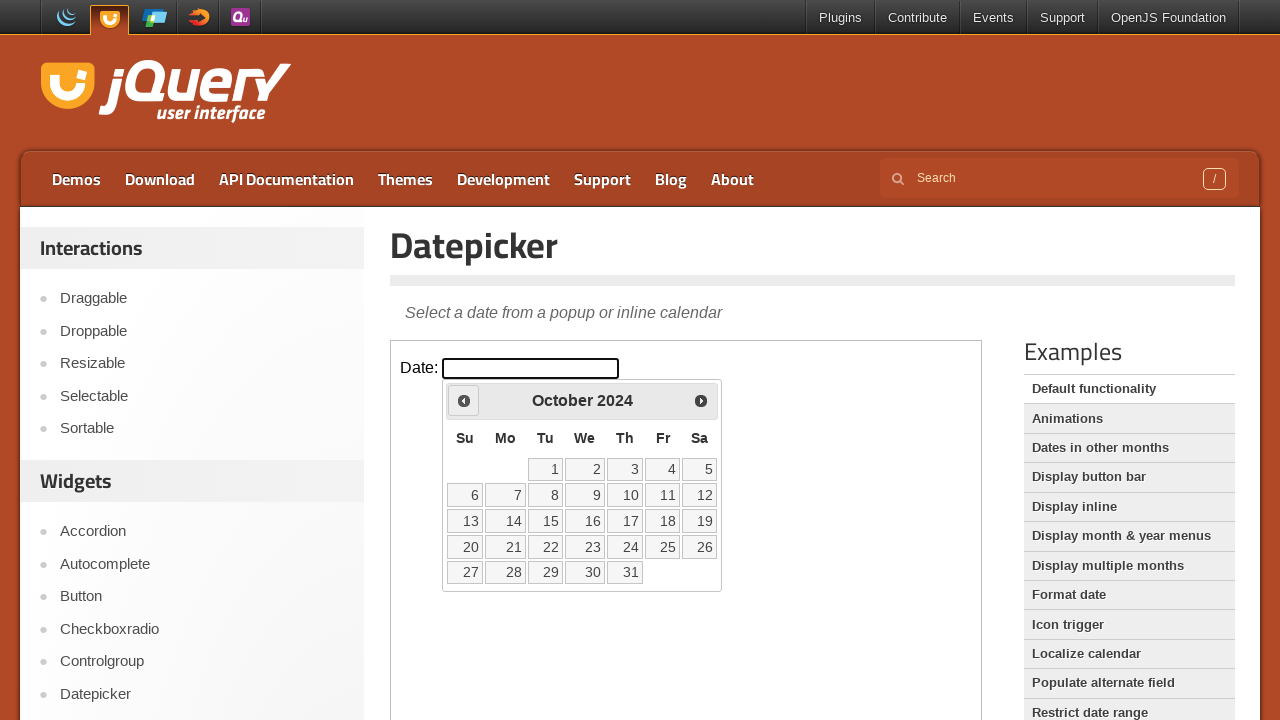

Retrieved current month from datepicker
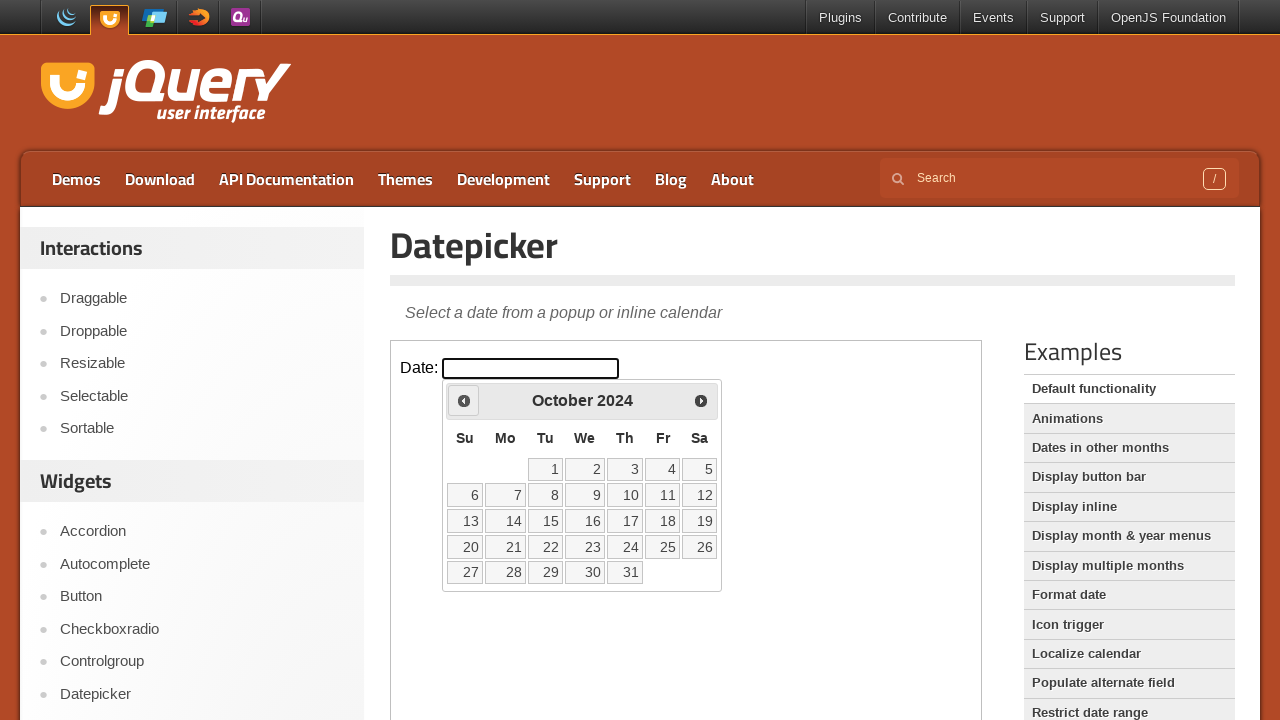

Retrieved current year from datepicker
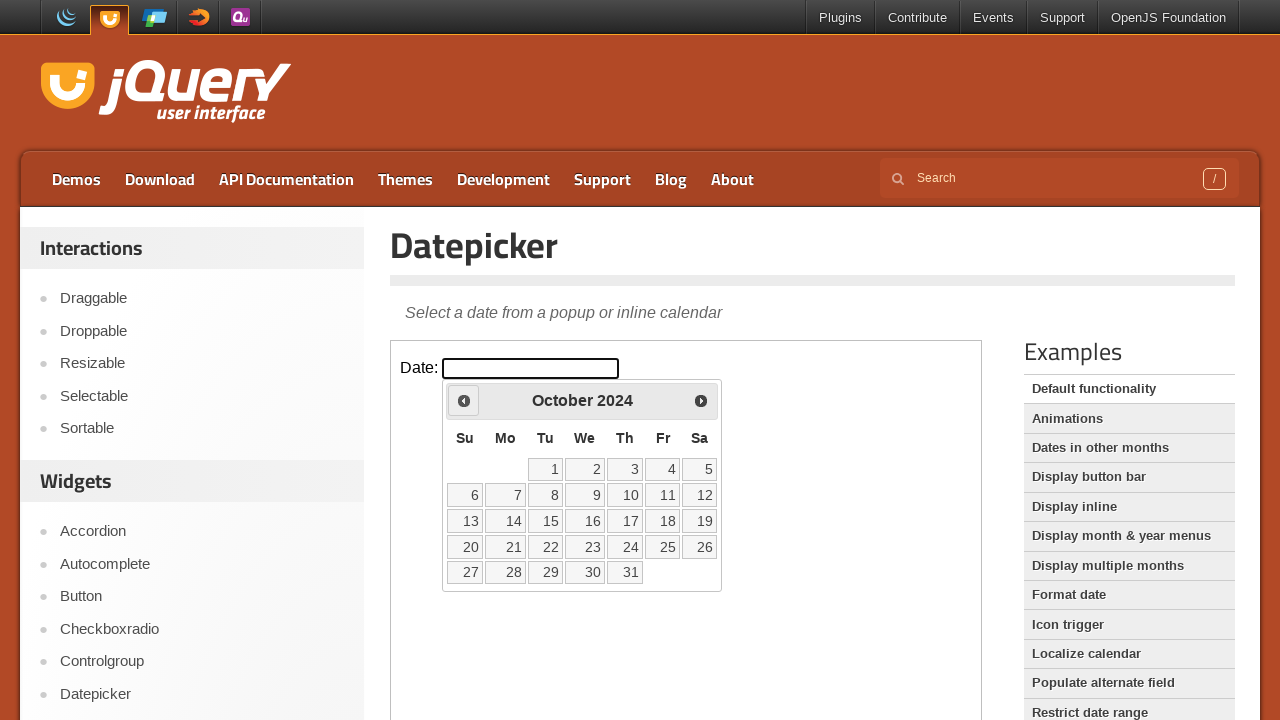

Clicked previous arrow to navigate backwards in calendar at (464, 400) on iframe.demo-frame >> internal:control=enter-frame >> #ui-datepicker-div div a:fi
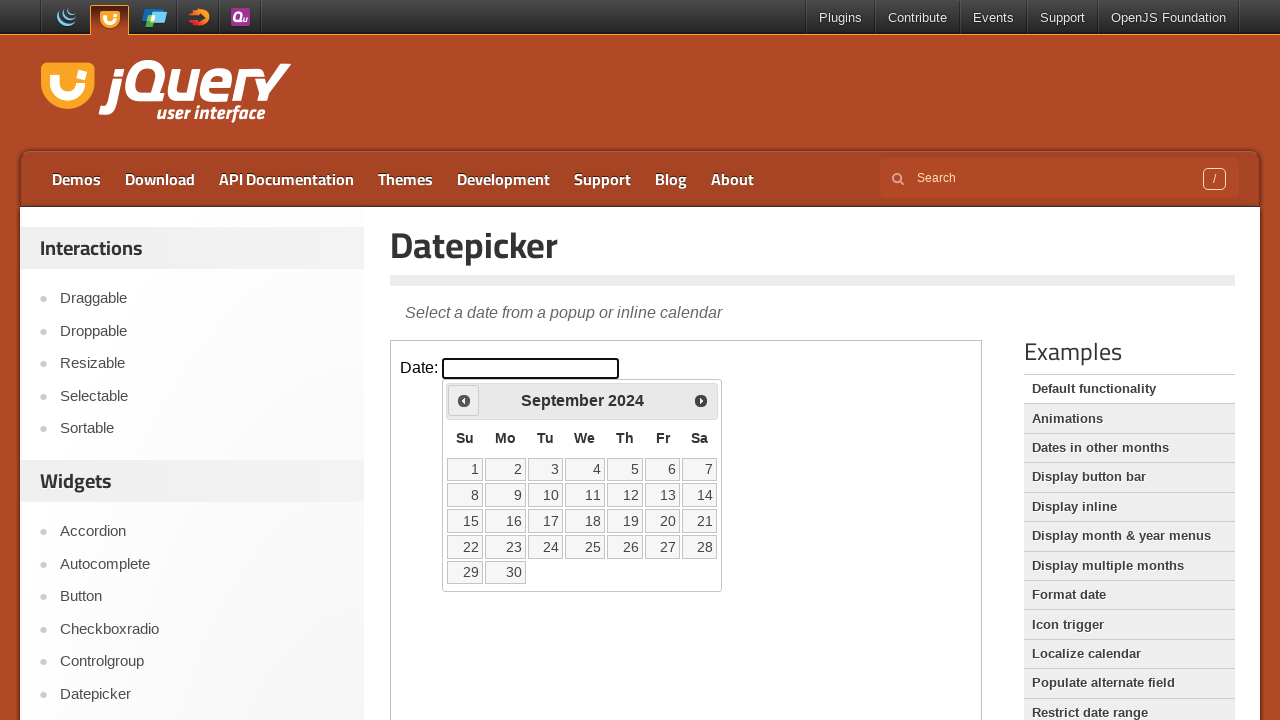

Waited for calendar to update
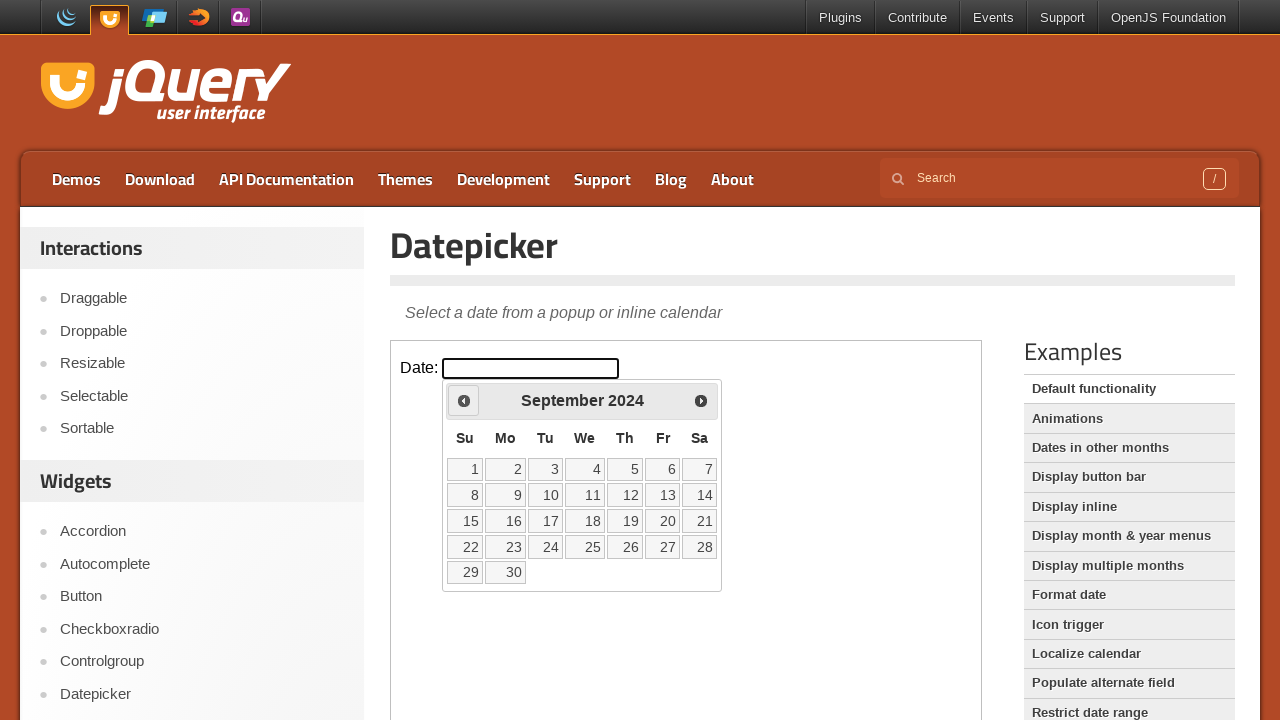

Retrieved current month from datepicker
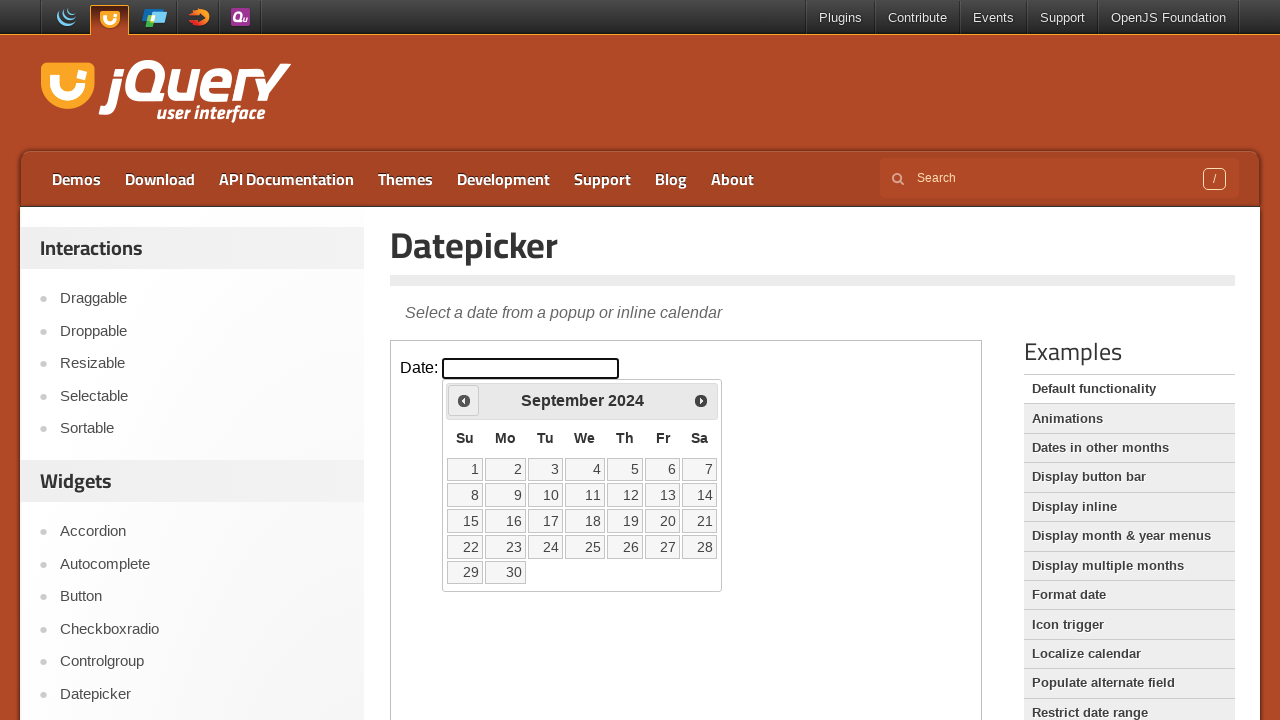

Retrieved current year from datepicker
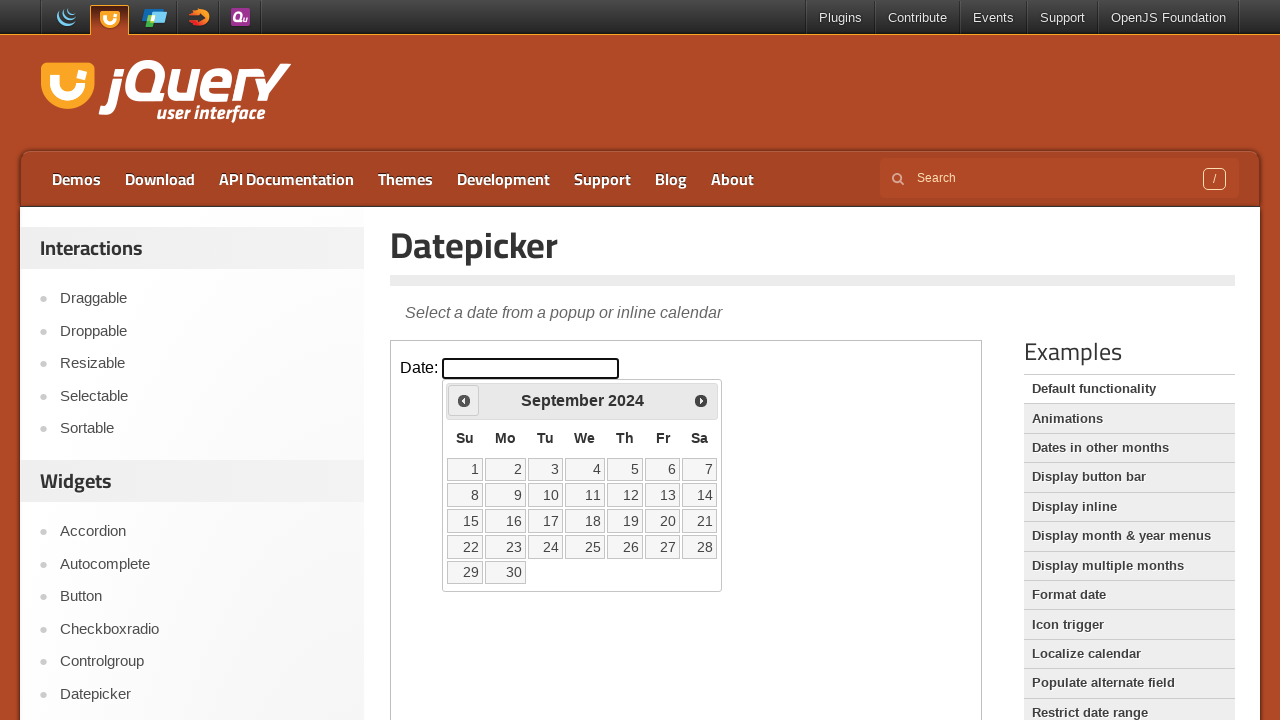

Clicked previous arrow to navigate backwards in calendar at (464, 400) on iframe.demo-frame >> internal:control=enter-frame >> #ui-datepicker-div div a:fi
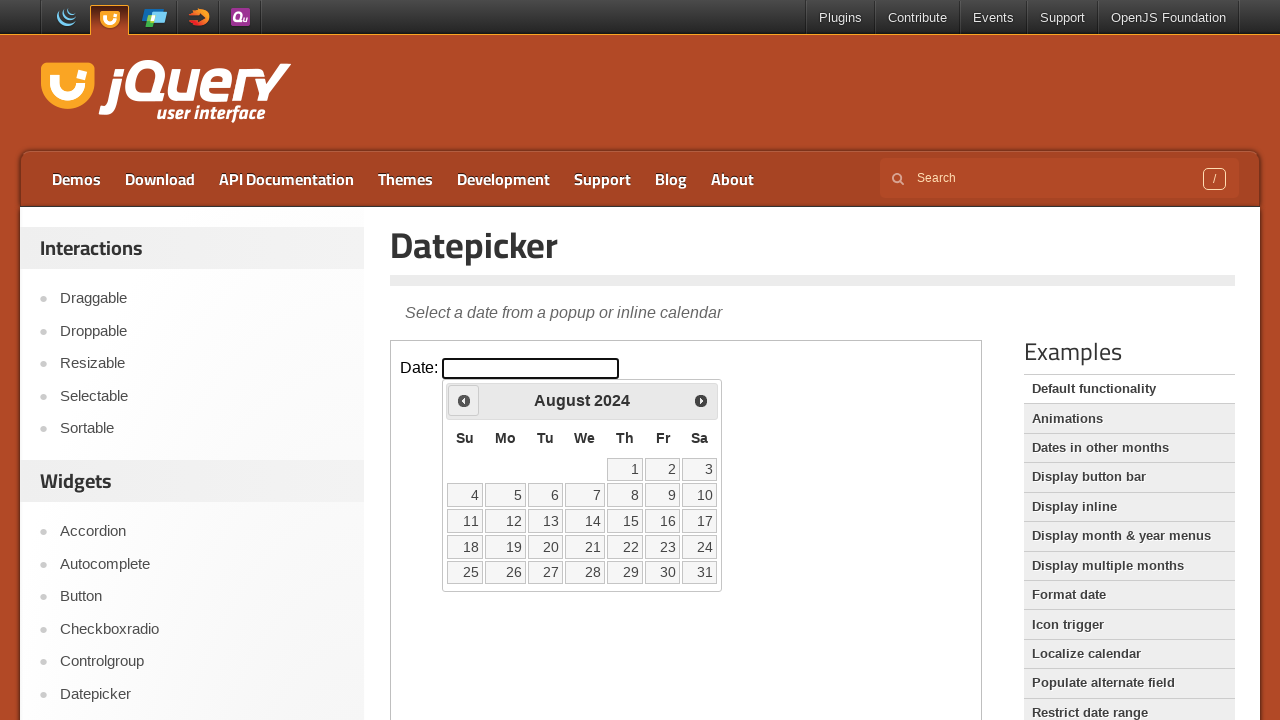

Waited for calendar to update
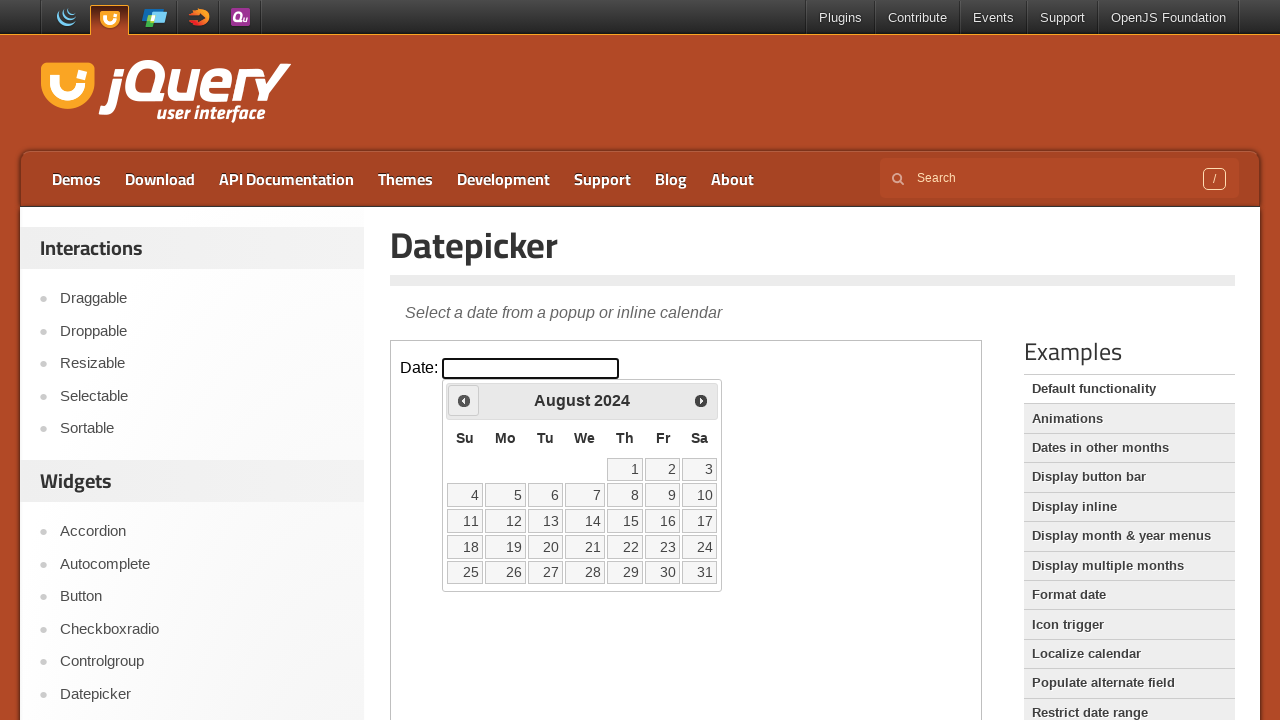

Retrieved current month from datepicker
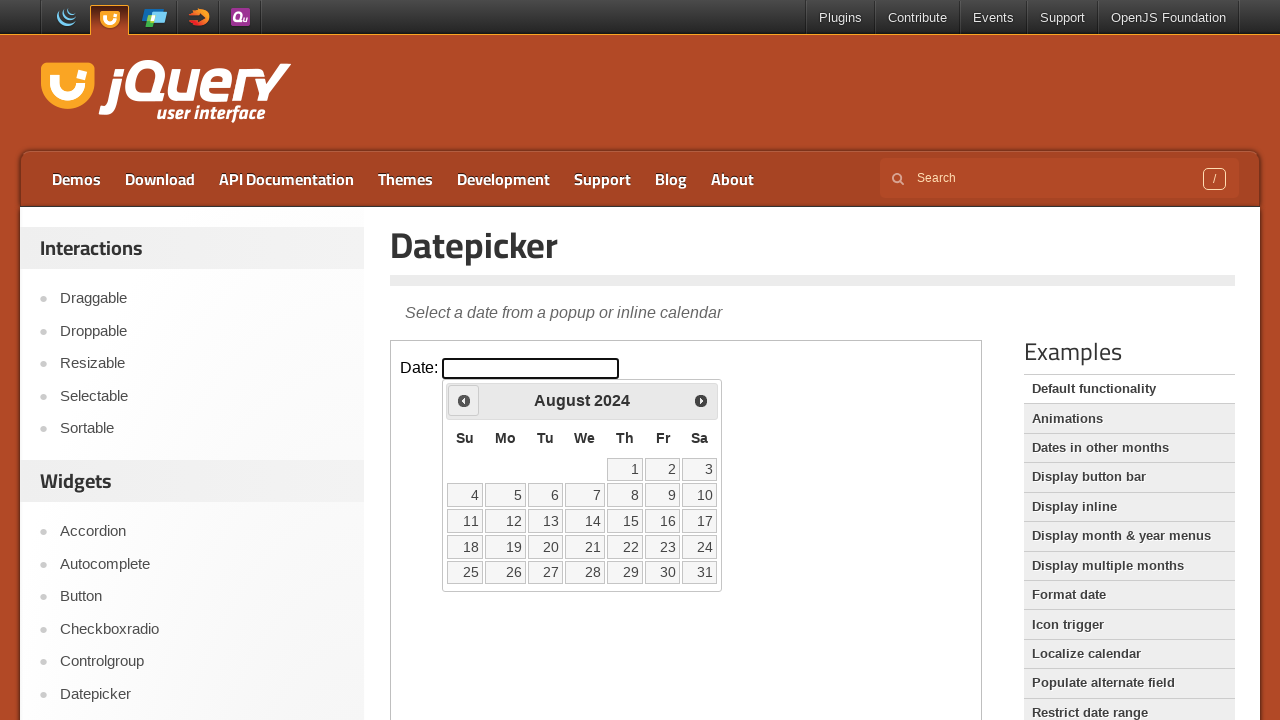

Retrieved current year from datepicker
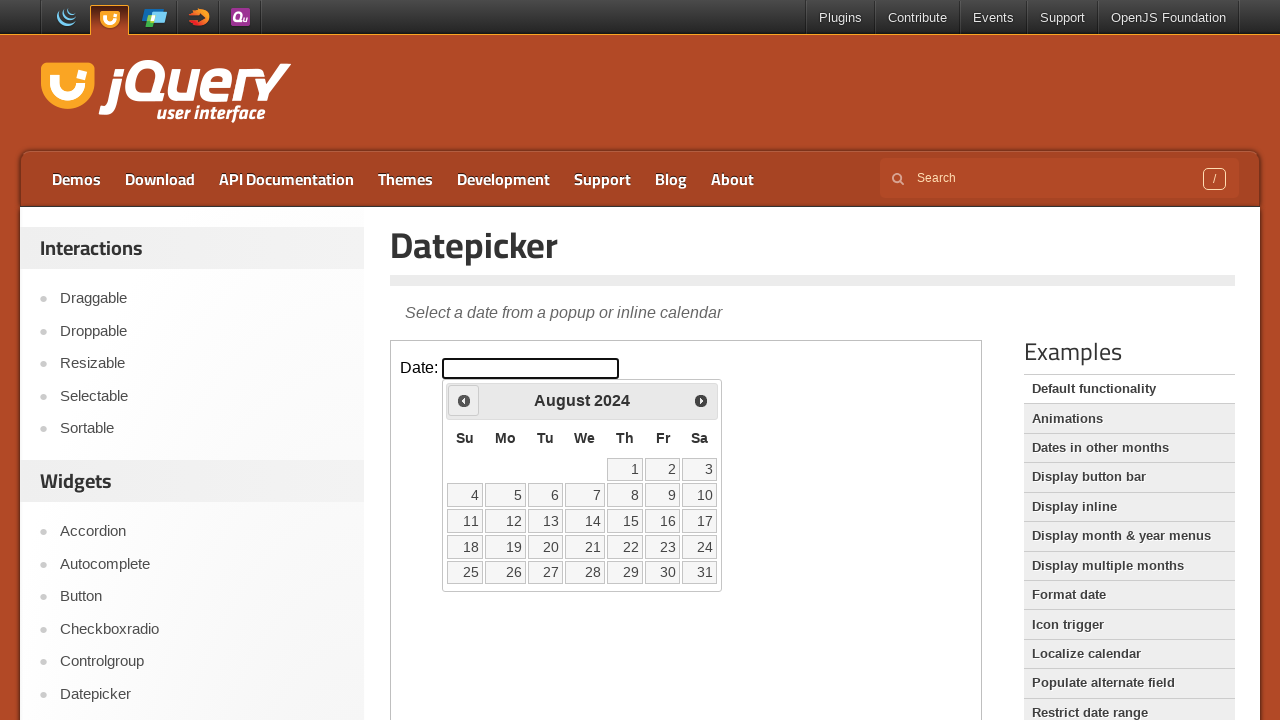

Clicked previous arrow to navigate backwards in calendar at (464, 400) on iframe.demo-frame >> internal:control=enter-frame >> #ui-datepicker-div div a:fi
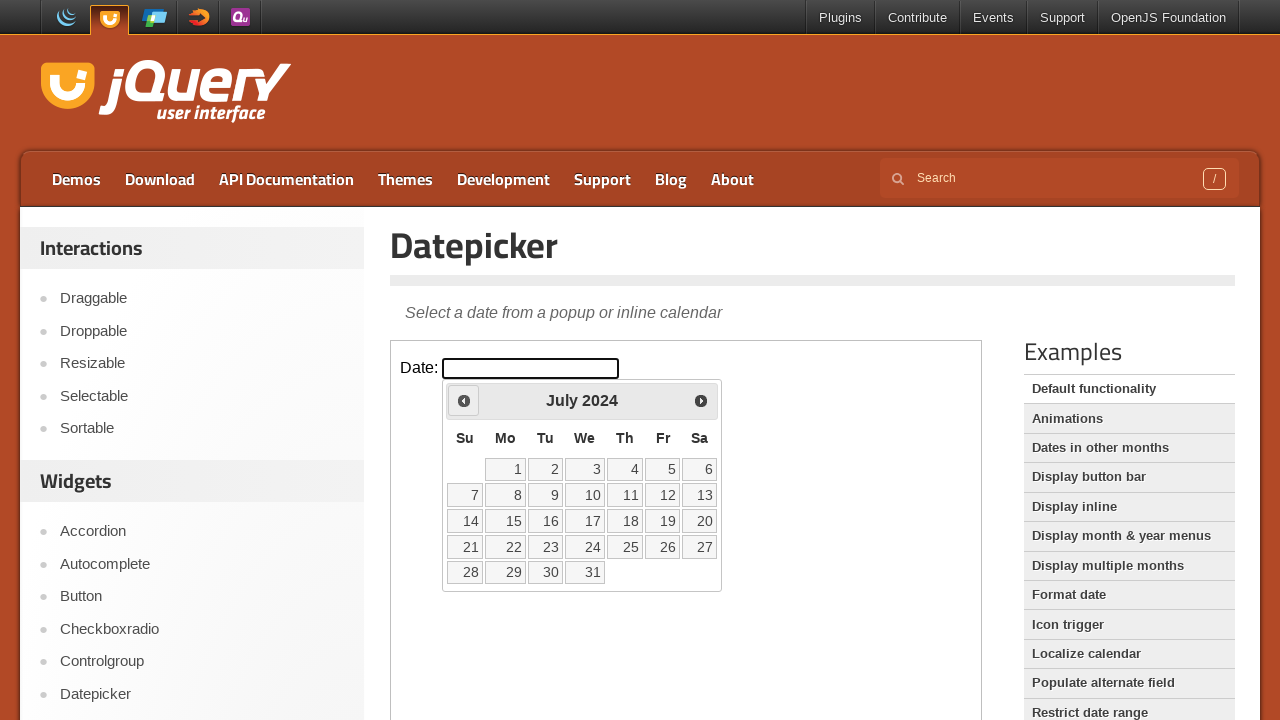

Waited for calendar to update
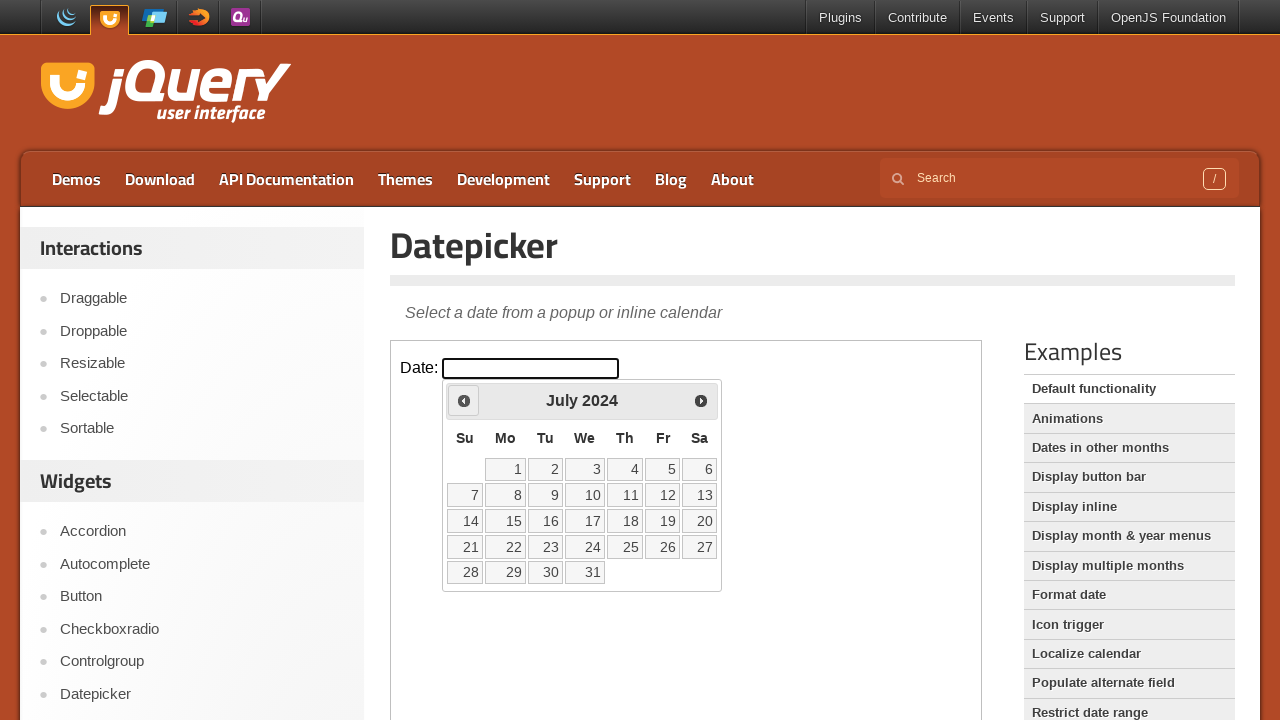

Retrieved current month from datepicker
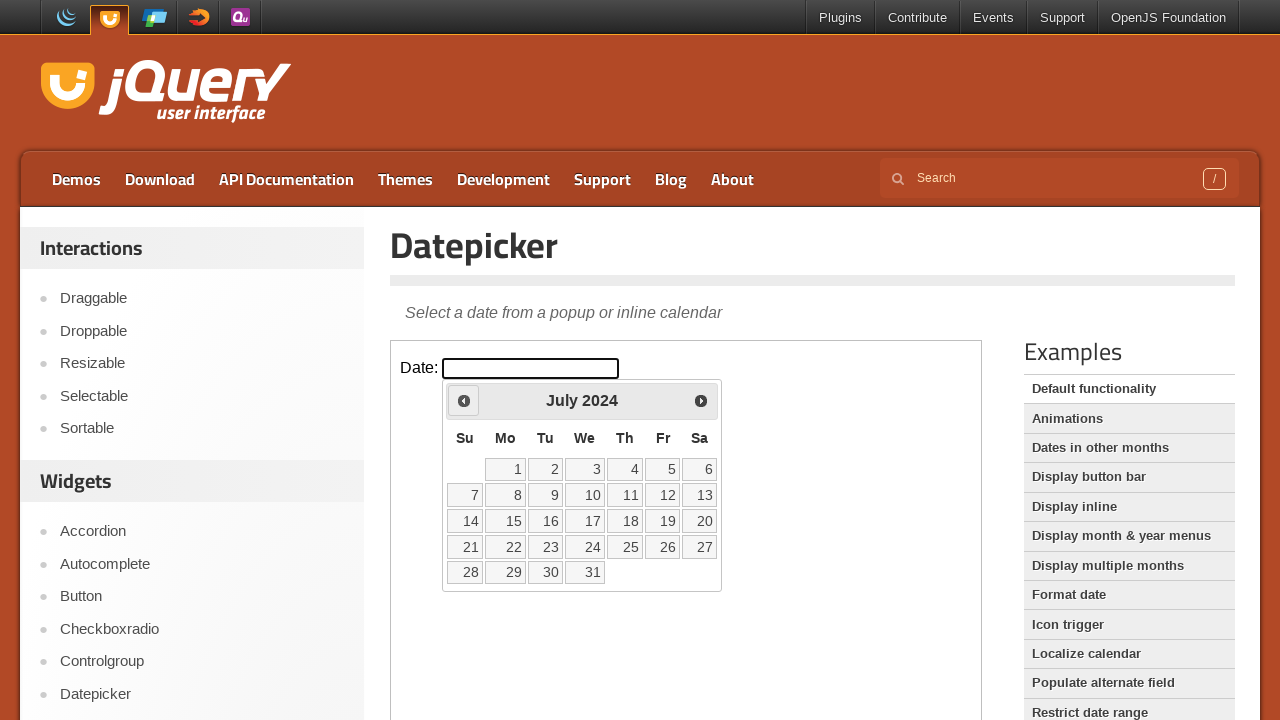

Retrieved current year from datepicker
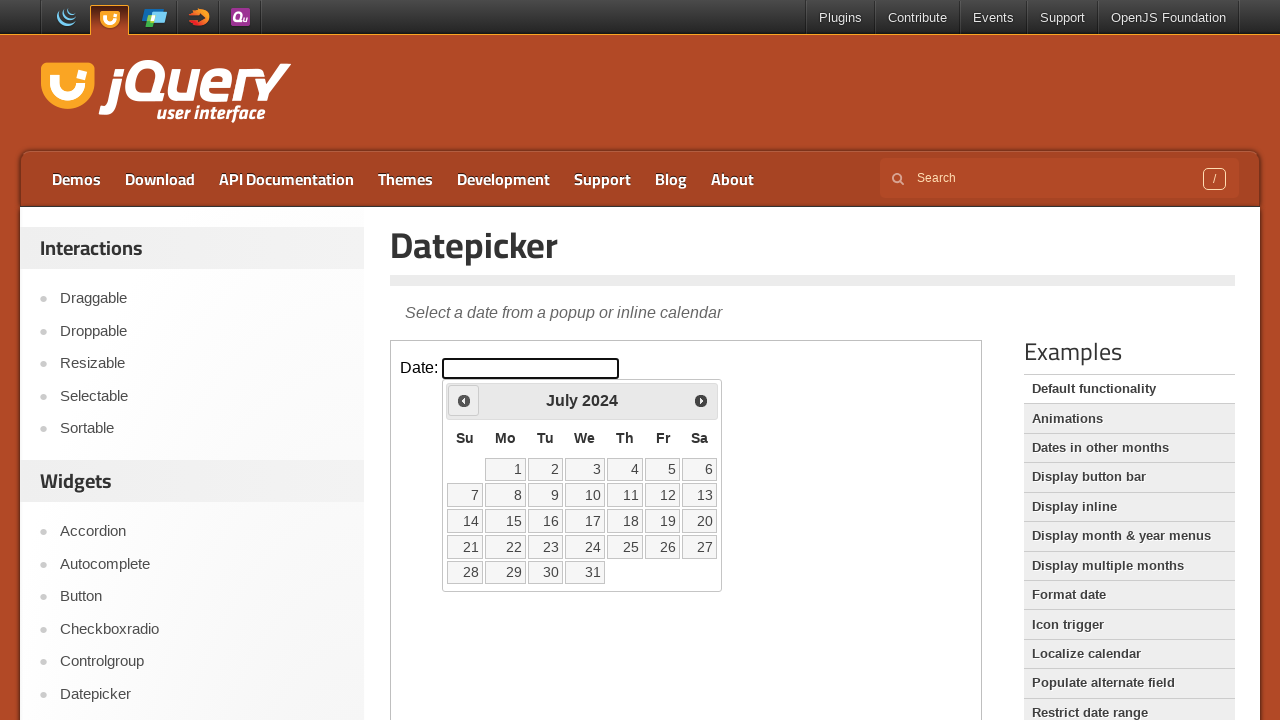

Clicked previous arrow to navigate backwards in calendar at (464, 400) on iframe.demo-frame >> internal:control=enter-frame >> #ui-datepicker-div div a:fi
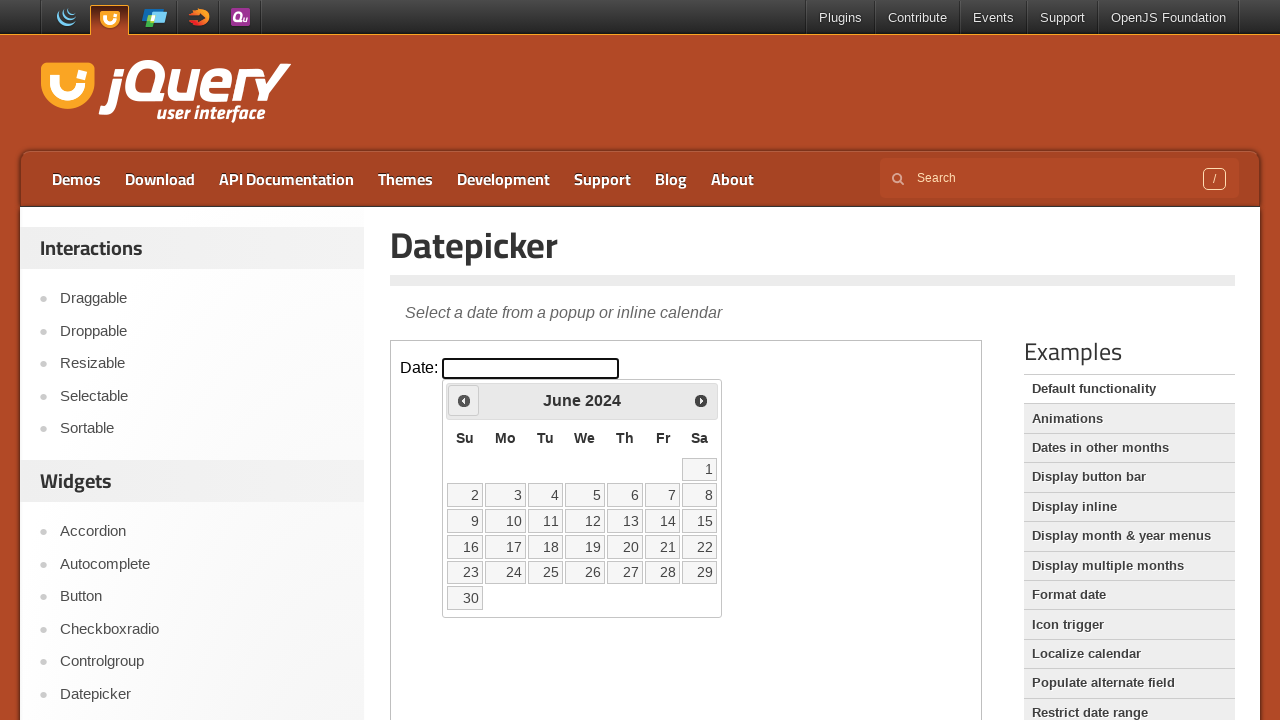

Waited for calendar to update
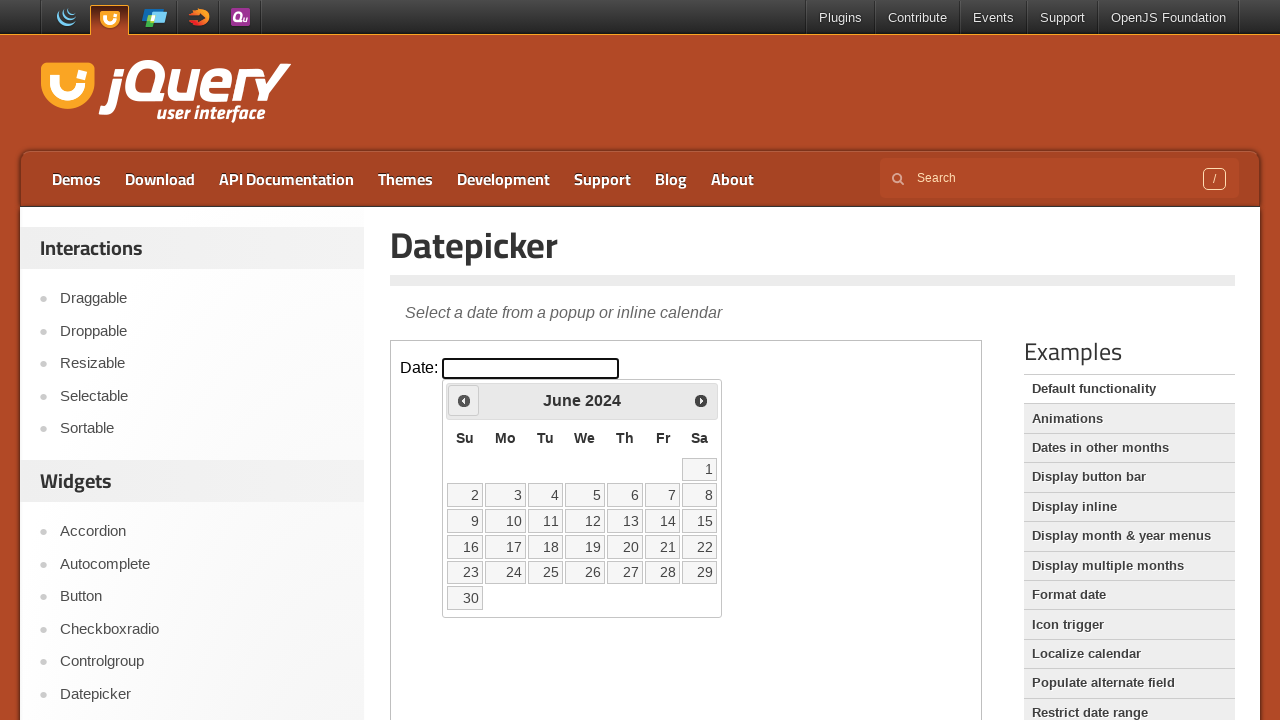

Retrieved current month from datepicker
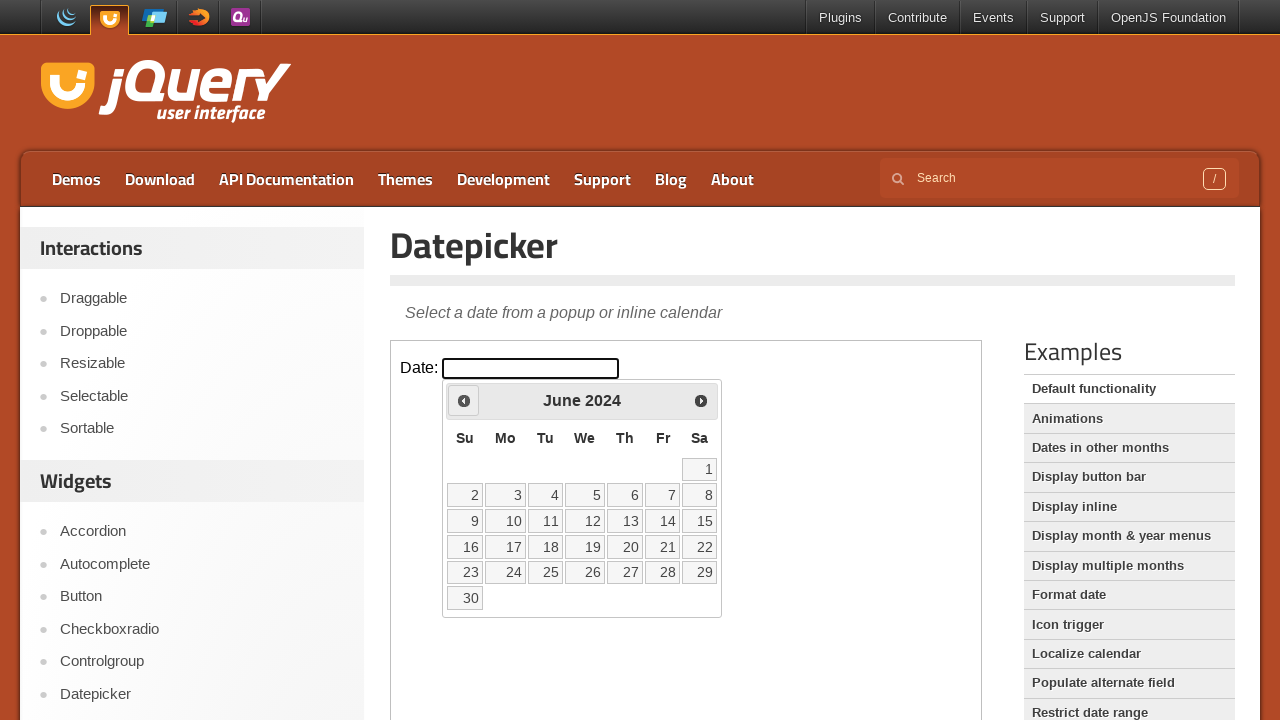

Retrieved current year from datepicker
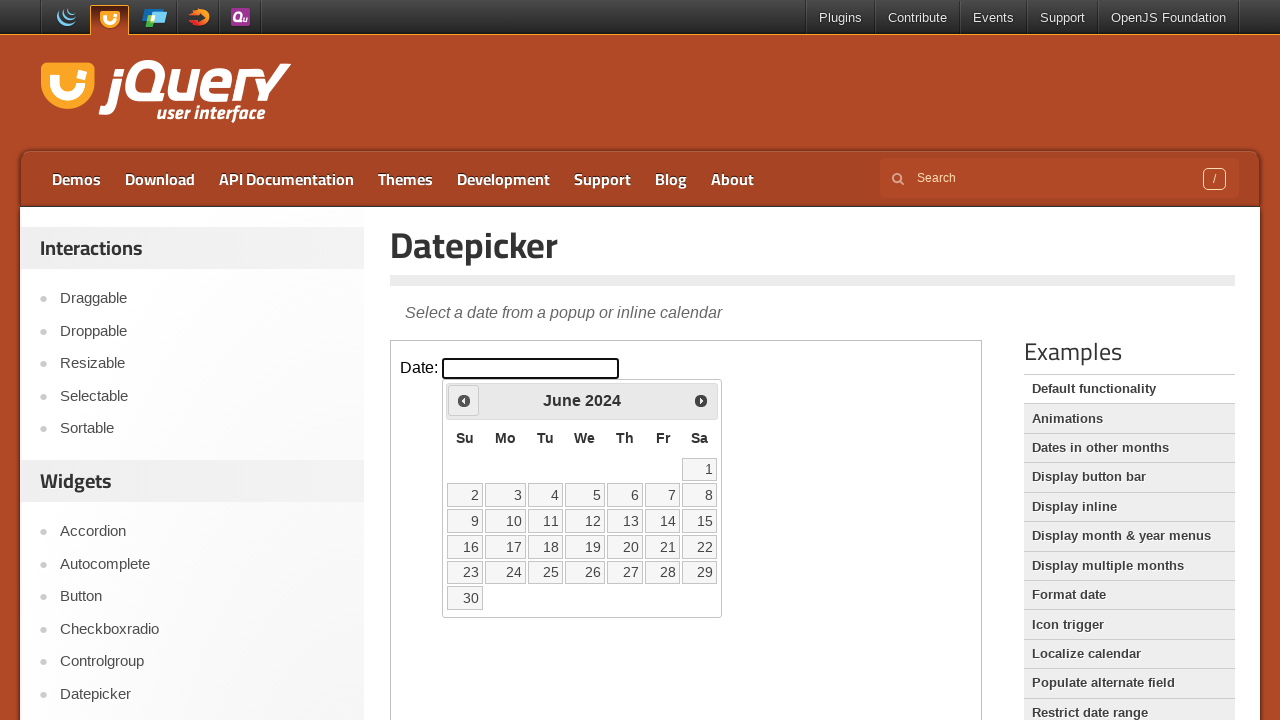

Clicked previous arrow to navigate backwards in calendar at (464, 400) on iframe.demo-frame >> internal:control=enter-frame >> #ui-datepicker-div div a:fi
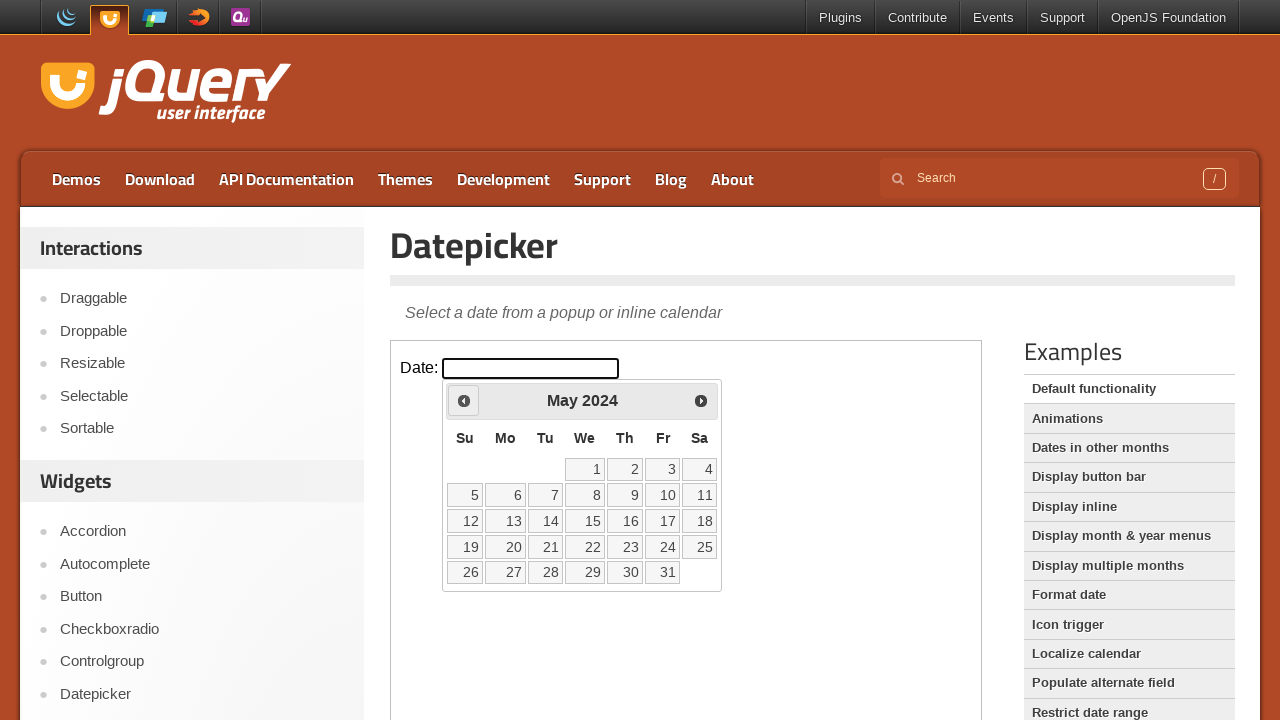

Waited for calendar to update
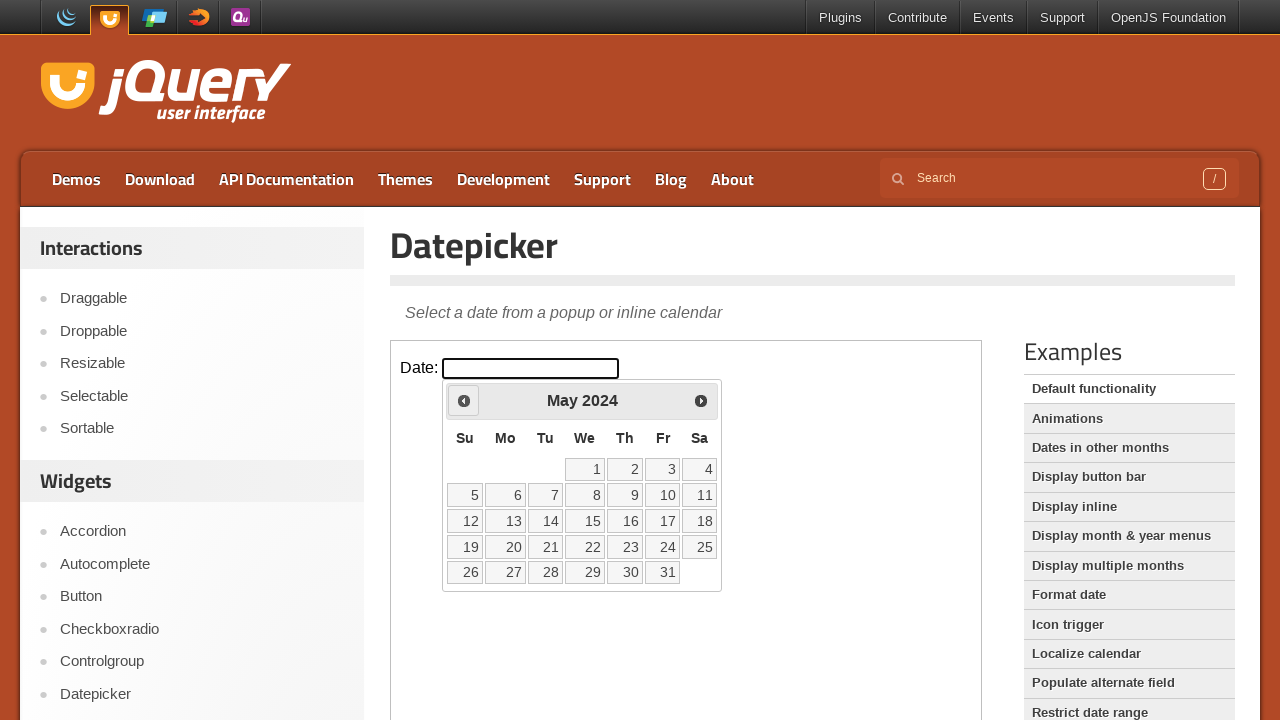

Retrieved current month from datepicker
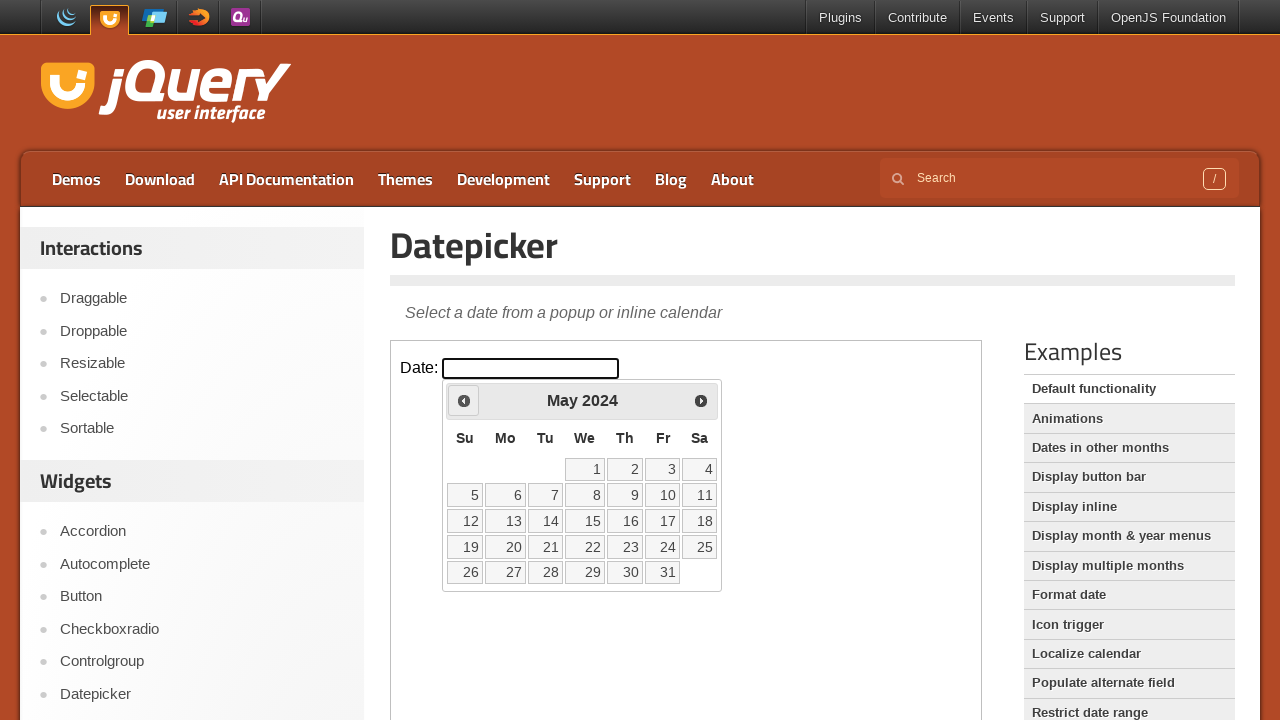

Retrieved current year from datepicker
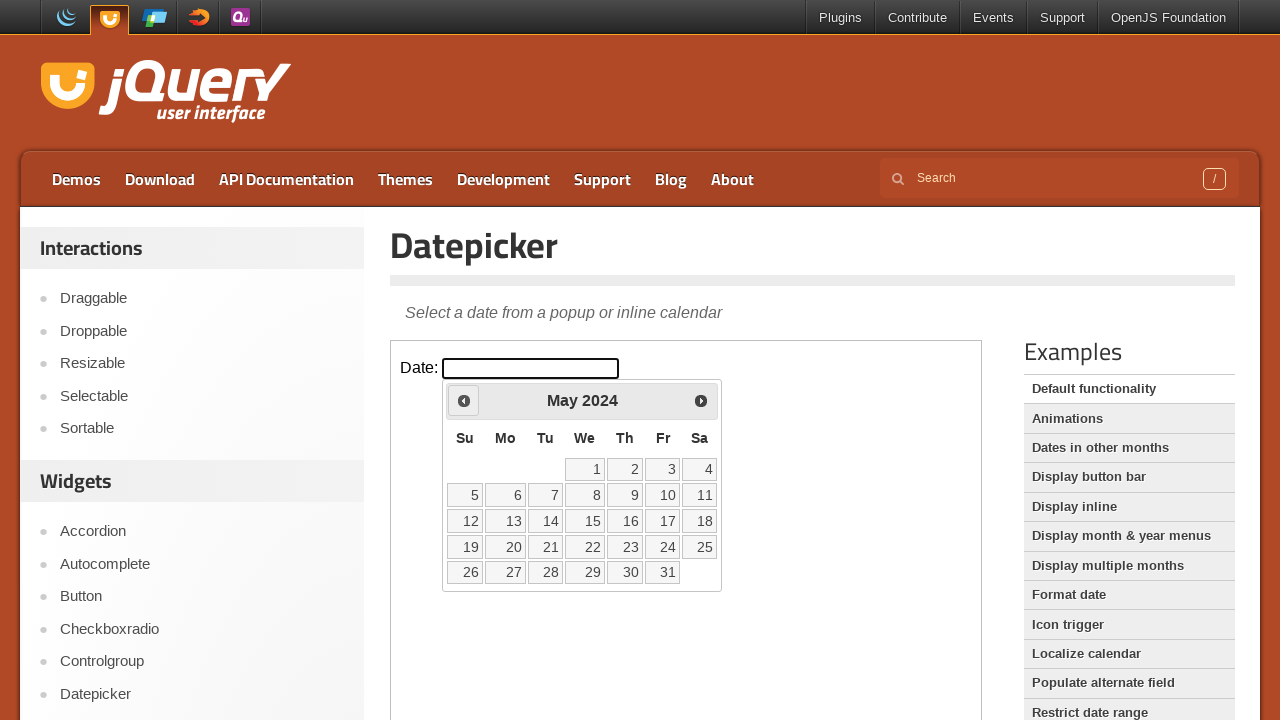

Clicked previous arrow to navigate backwards in calendar at (464, 400) on iframe.demo-frame >> internal:control=enter-frame >> #ui-datepicker-div div a:fi
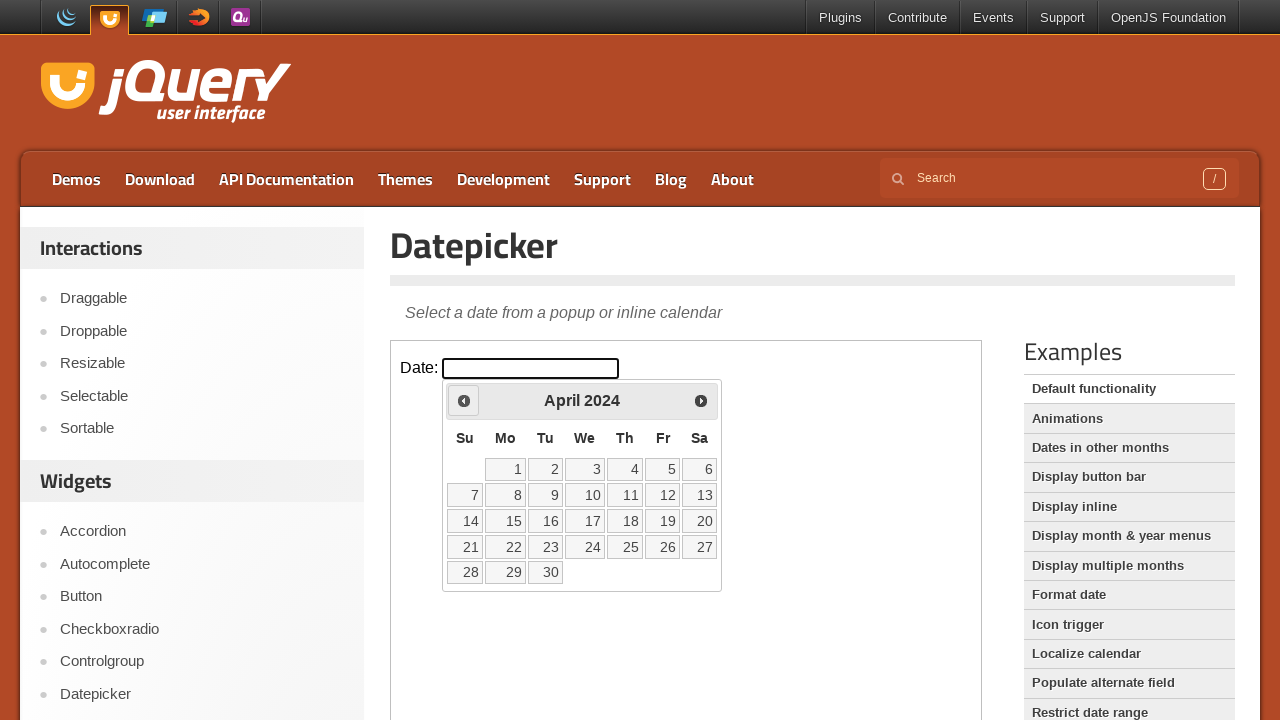

Waited for calendar to update
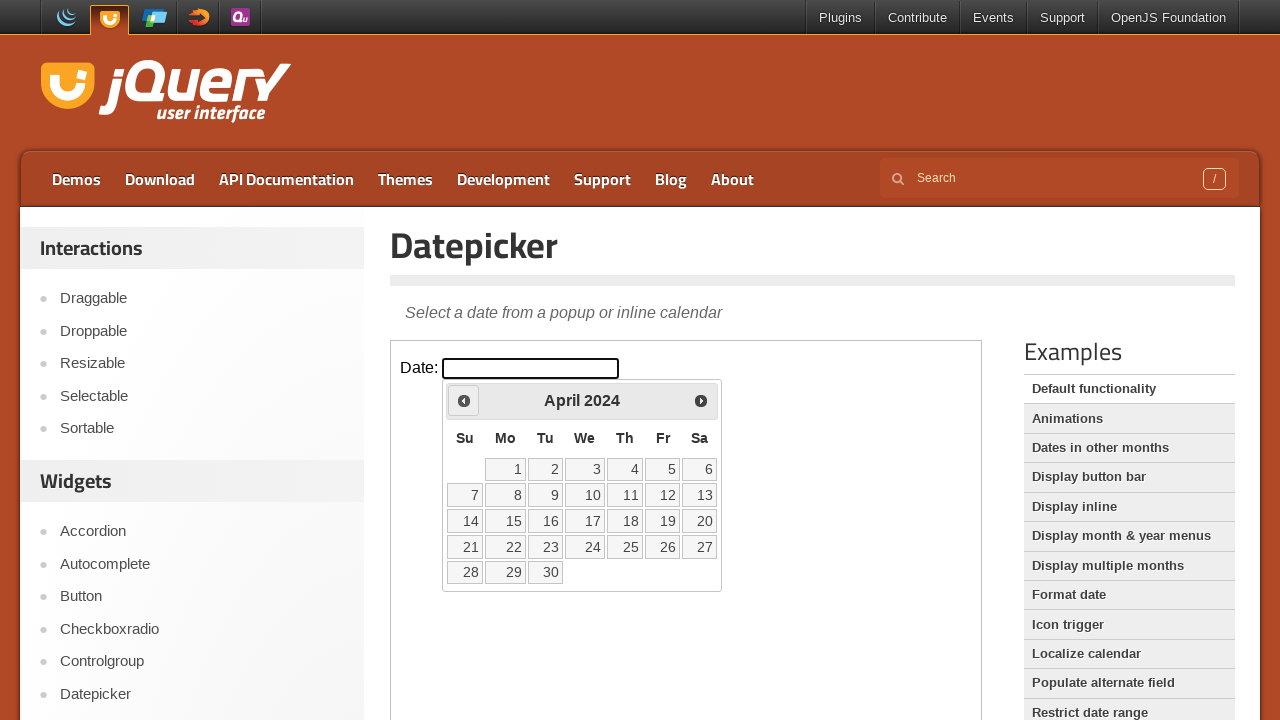

Retrieved current month from datepicker
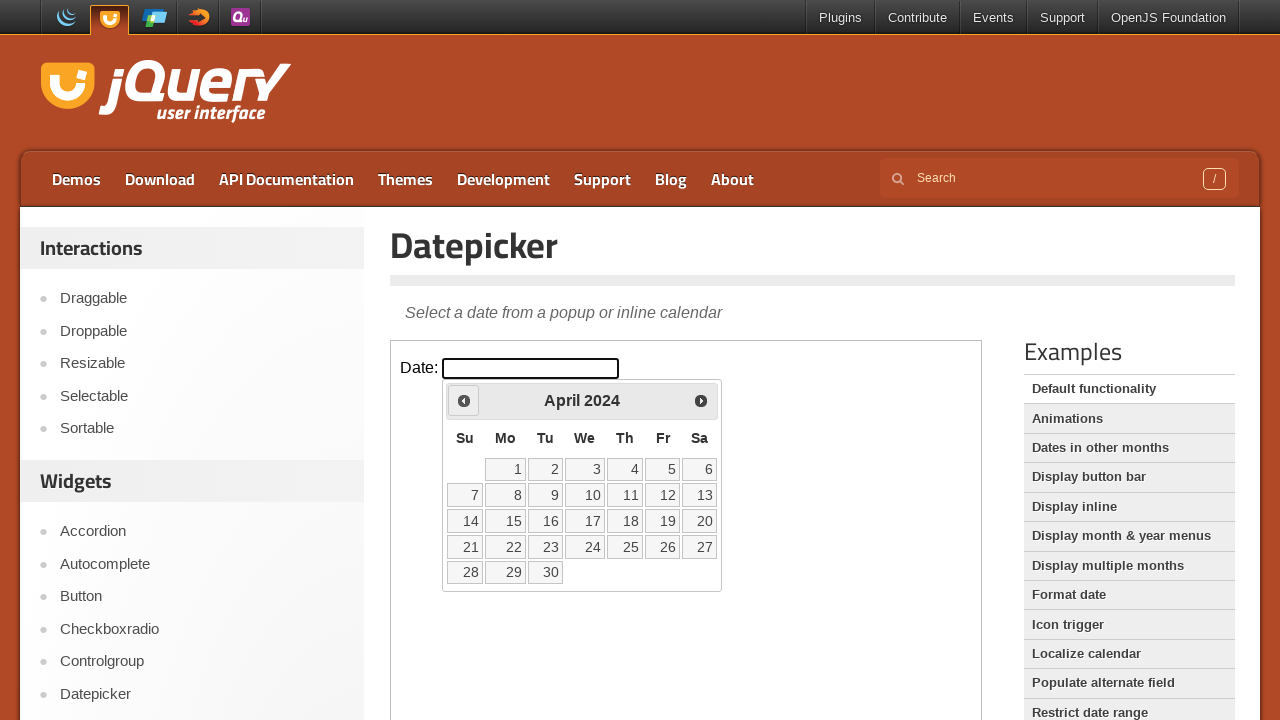

Retrieved current year from datepicker
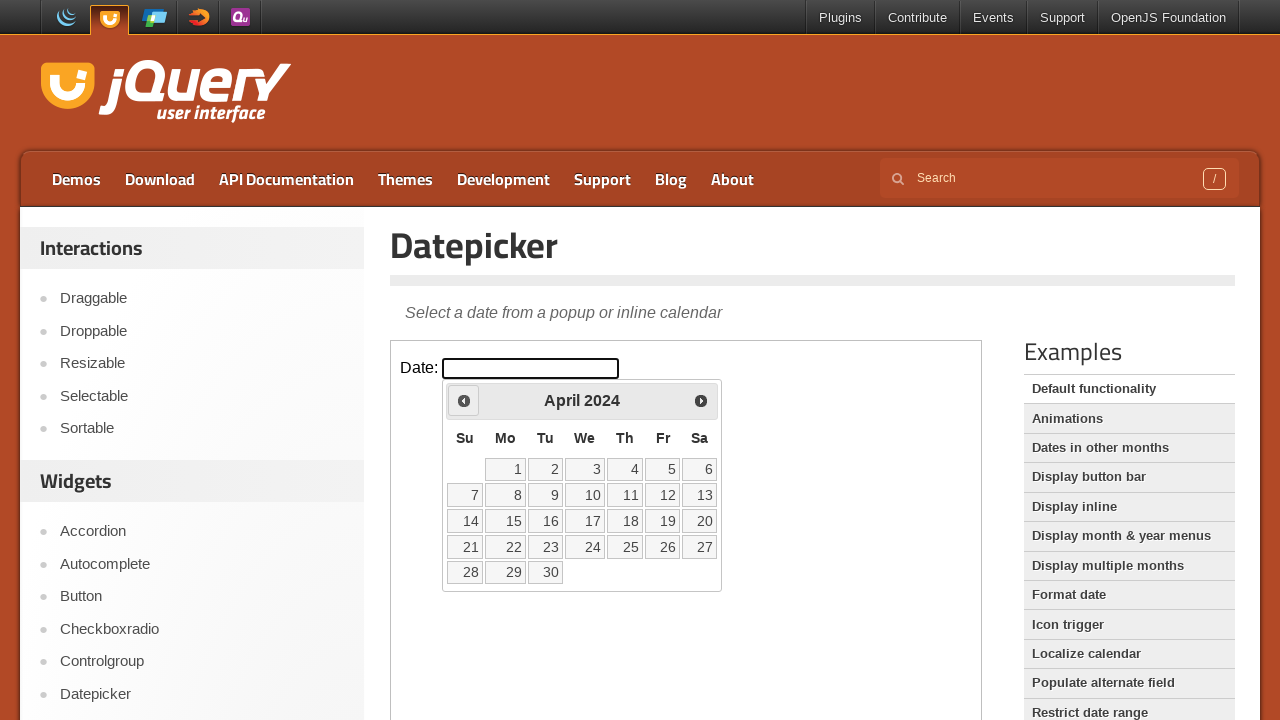

Clicked previous arrow to navigate backwards in calendar at (464, 400) on iframe.demo-frame >> internal:control=enter-frame >> #ui-datepicker-div div a:fi
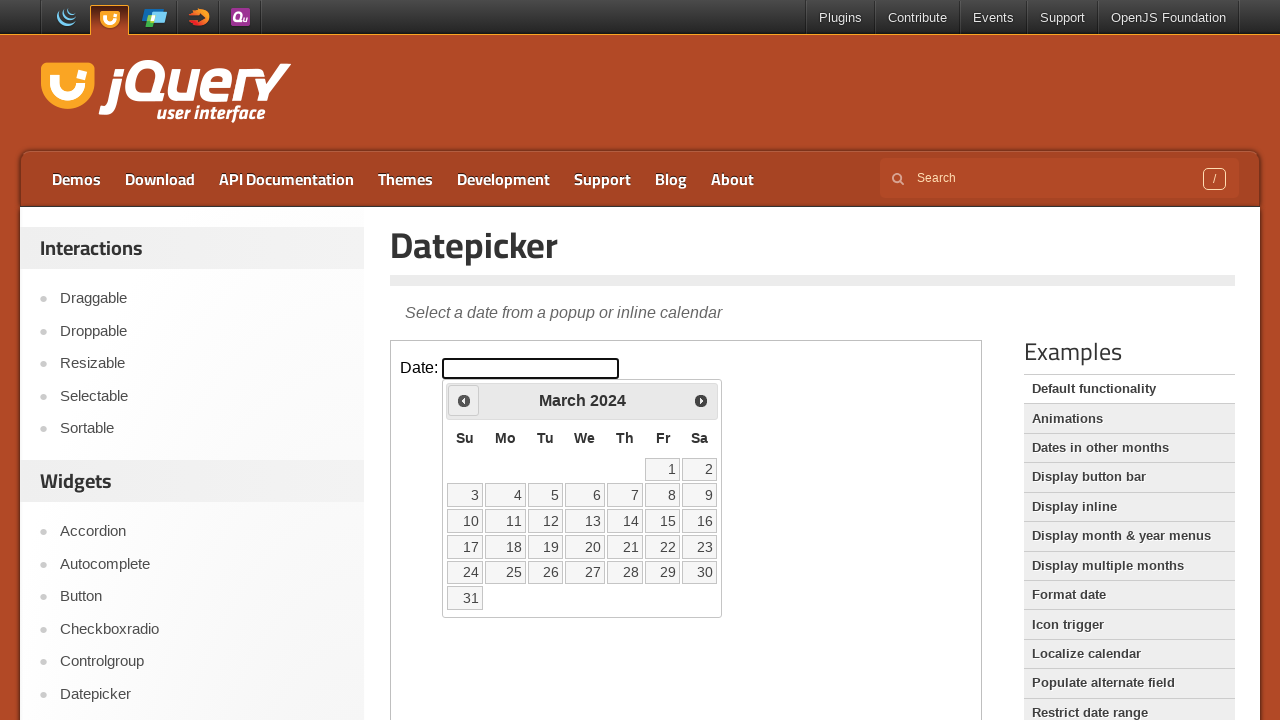

Waited for calendar to update
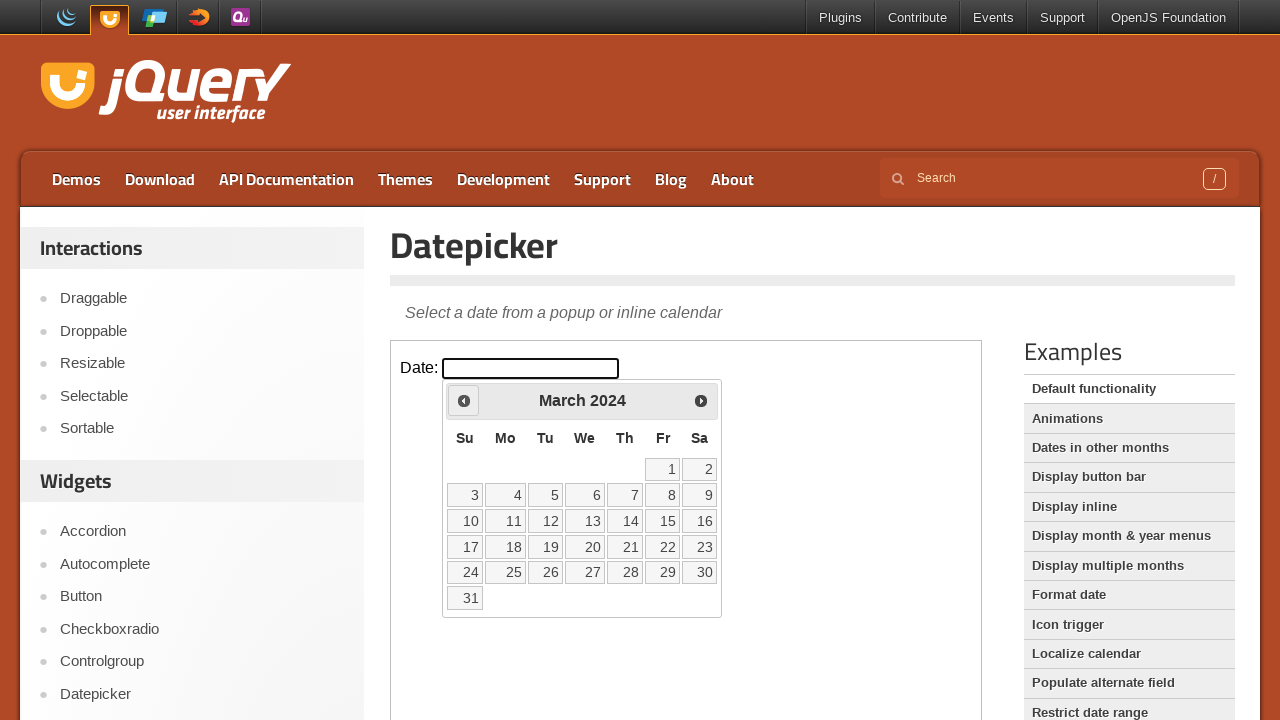

Retrieved current month from datepicker
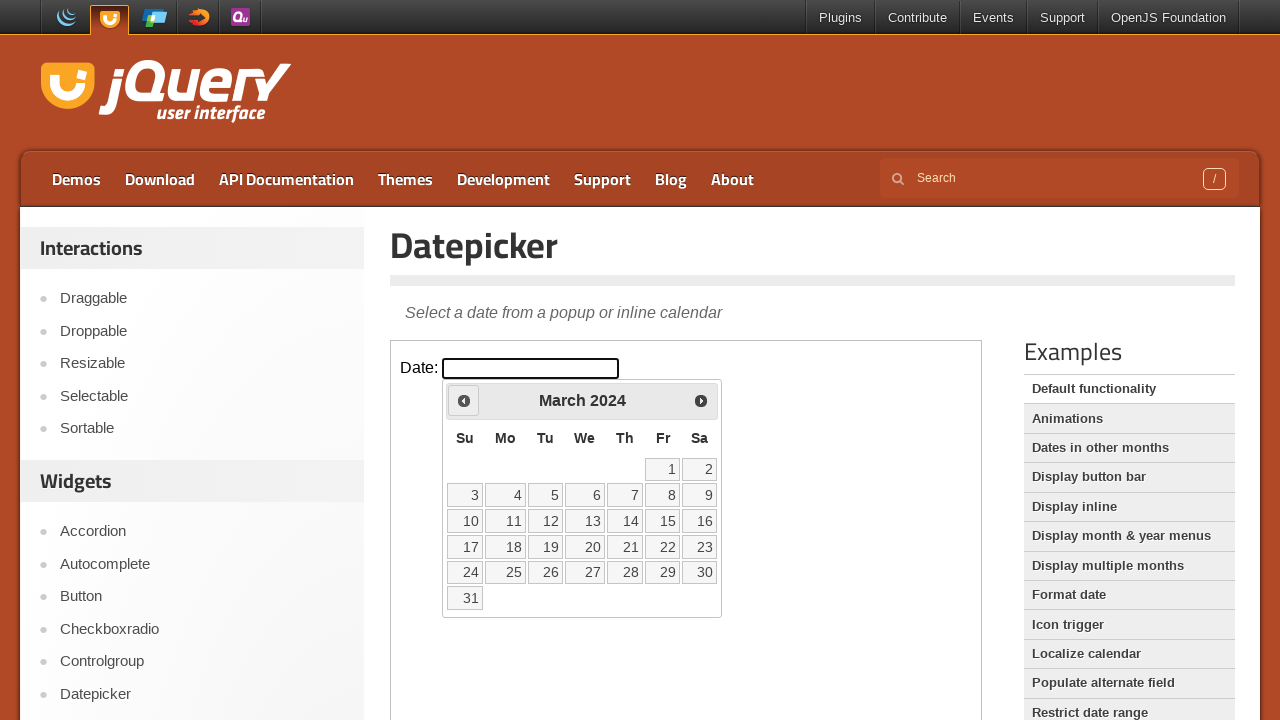

Retrieved current year from datepicker
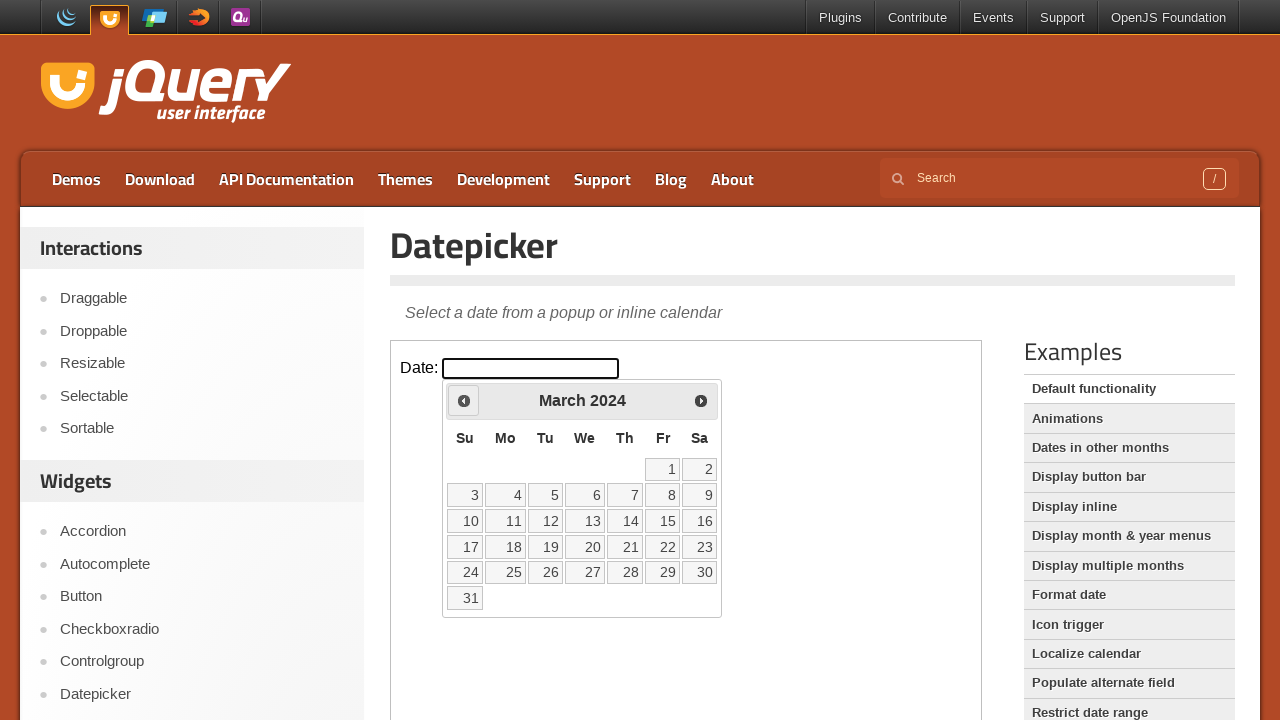

Clicked previous arrow to navigate backwards in calendar at (464, 400) on iframe.demo-frame >> internal:control=enter-frame >> #ui-datepicker-div div a:fi
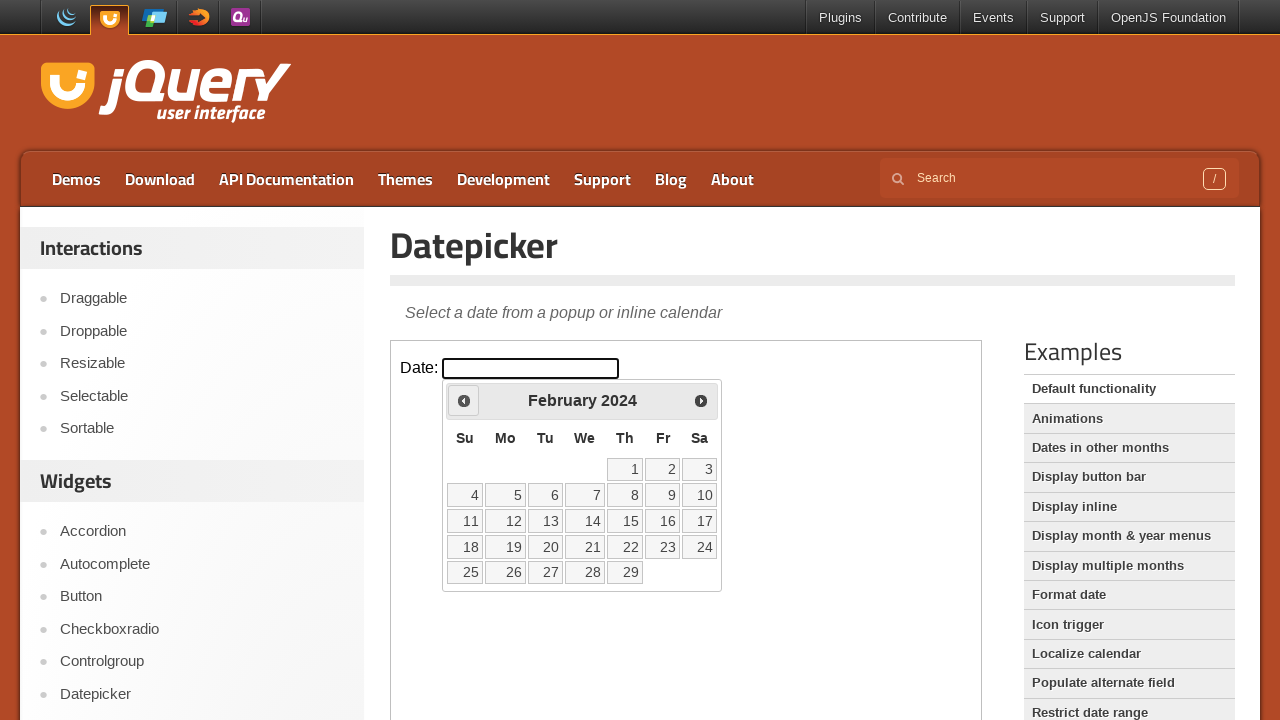

Waited for calendar to update
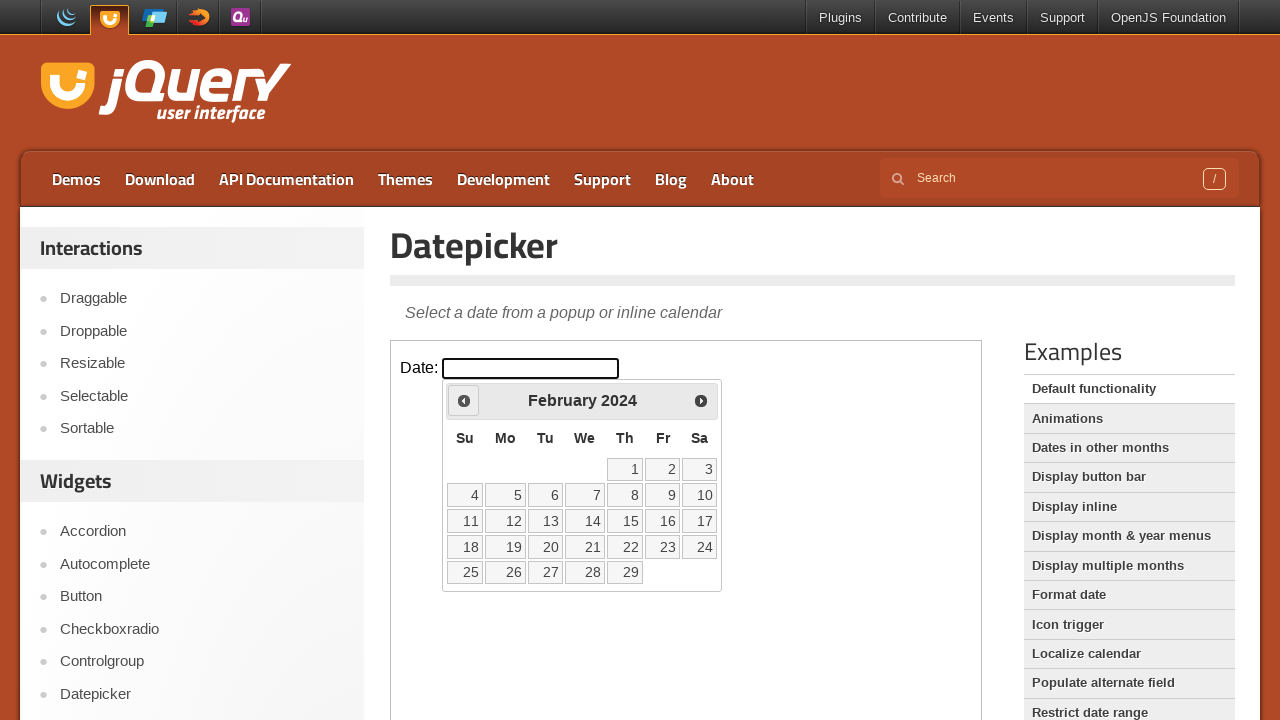

Retrieved current month from datepicker
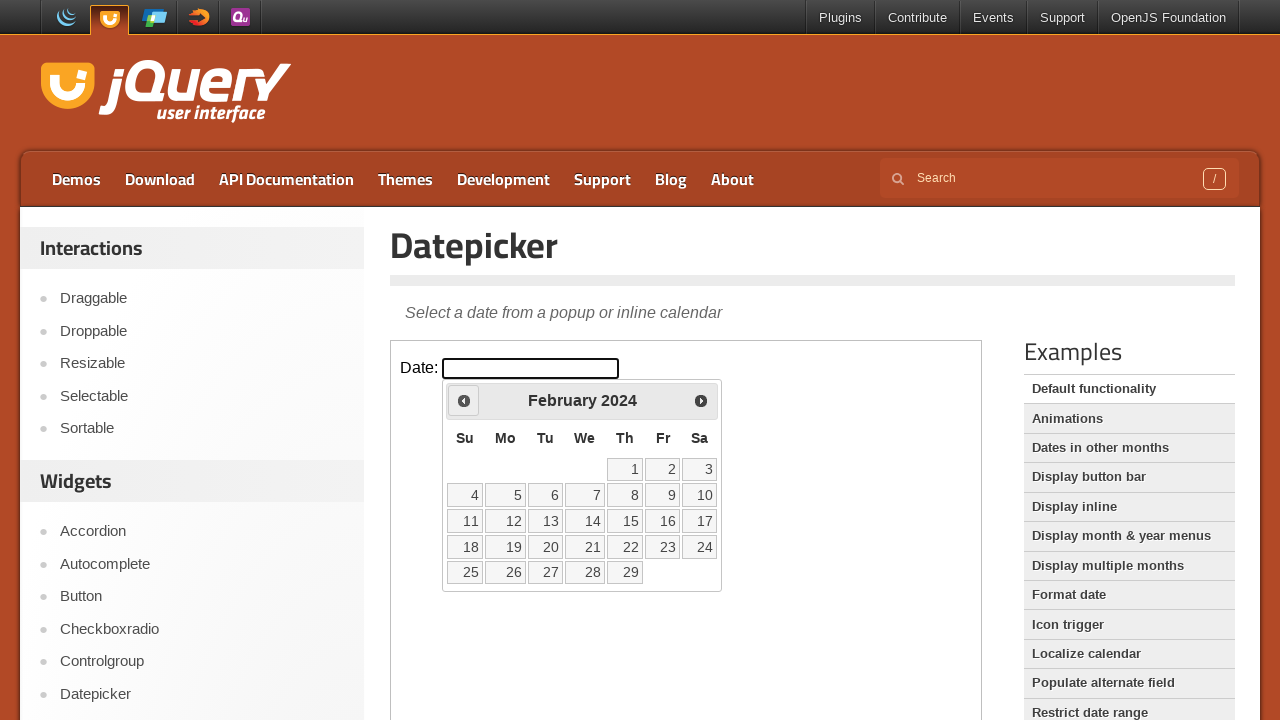

Retrieved current year from datepicker
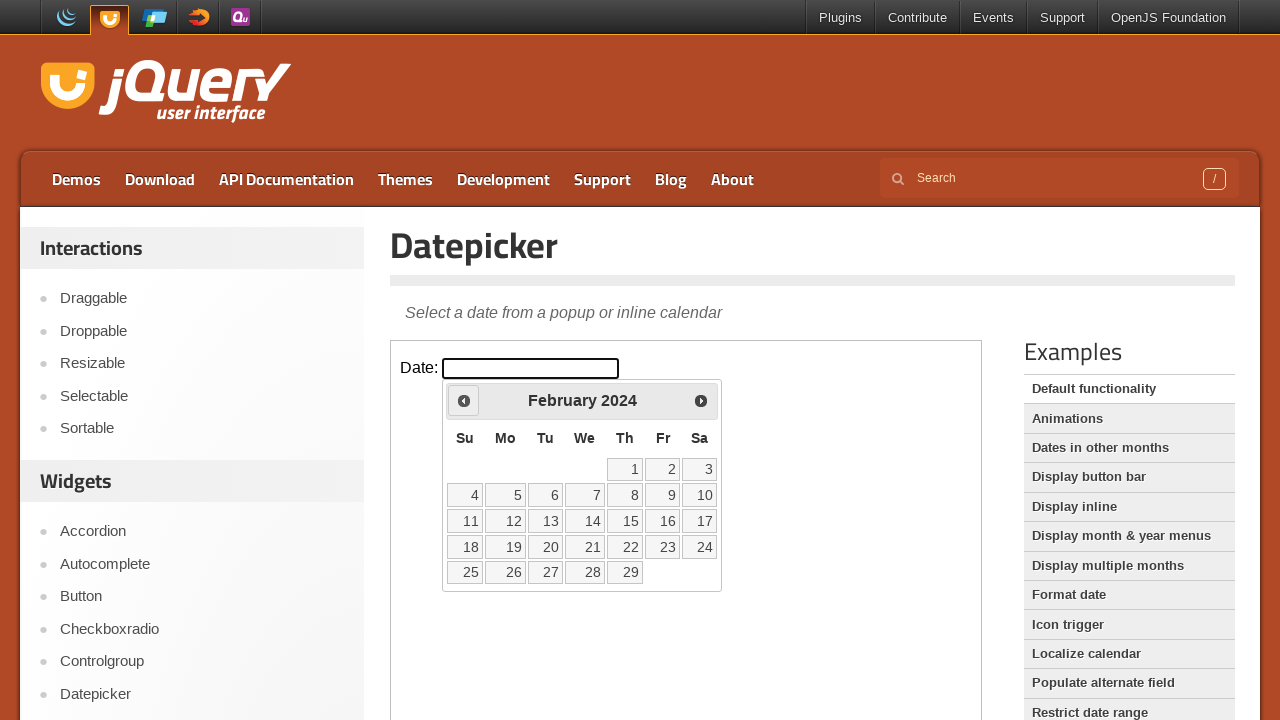

Clicked previous arrow to navigate backwards in calendar at (464, 400) on iframe.demo-frame >> internal:control=enter-frame >> #ui-datepicker-div div a:fi
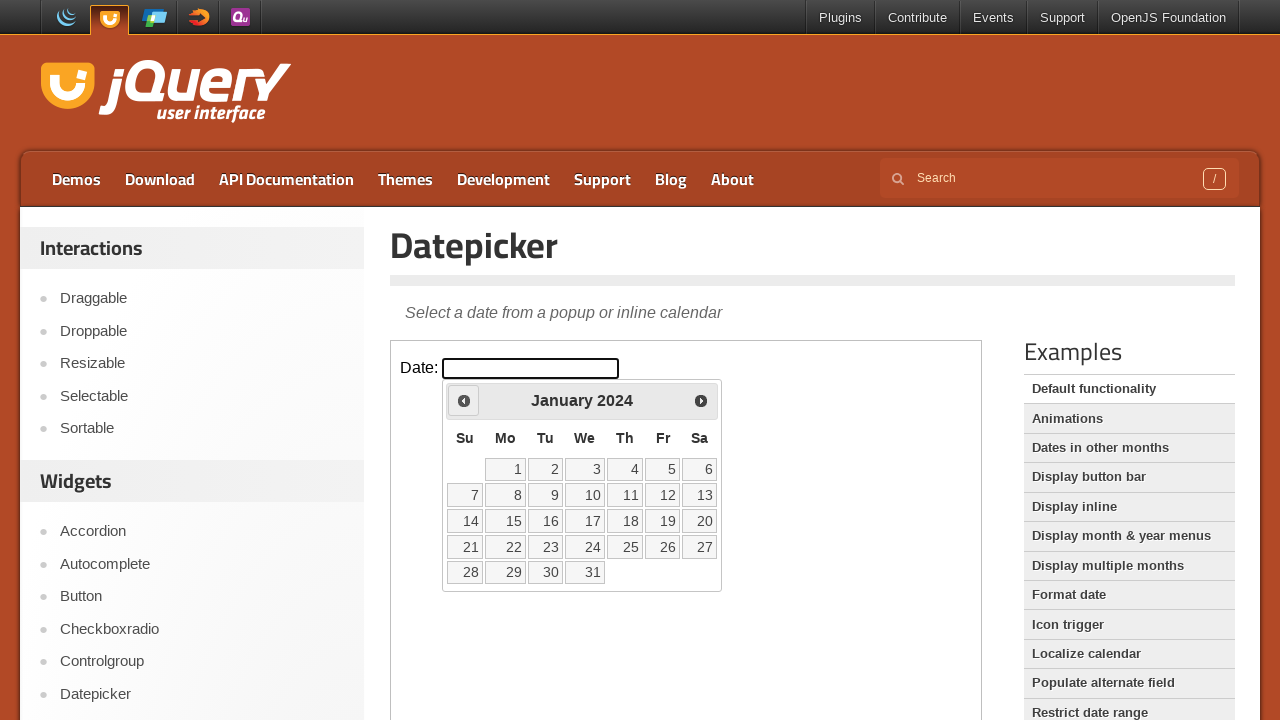

Waited for calendar to update
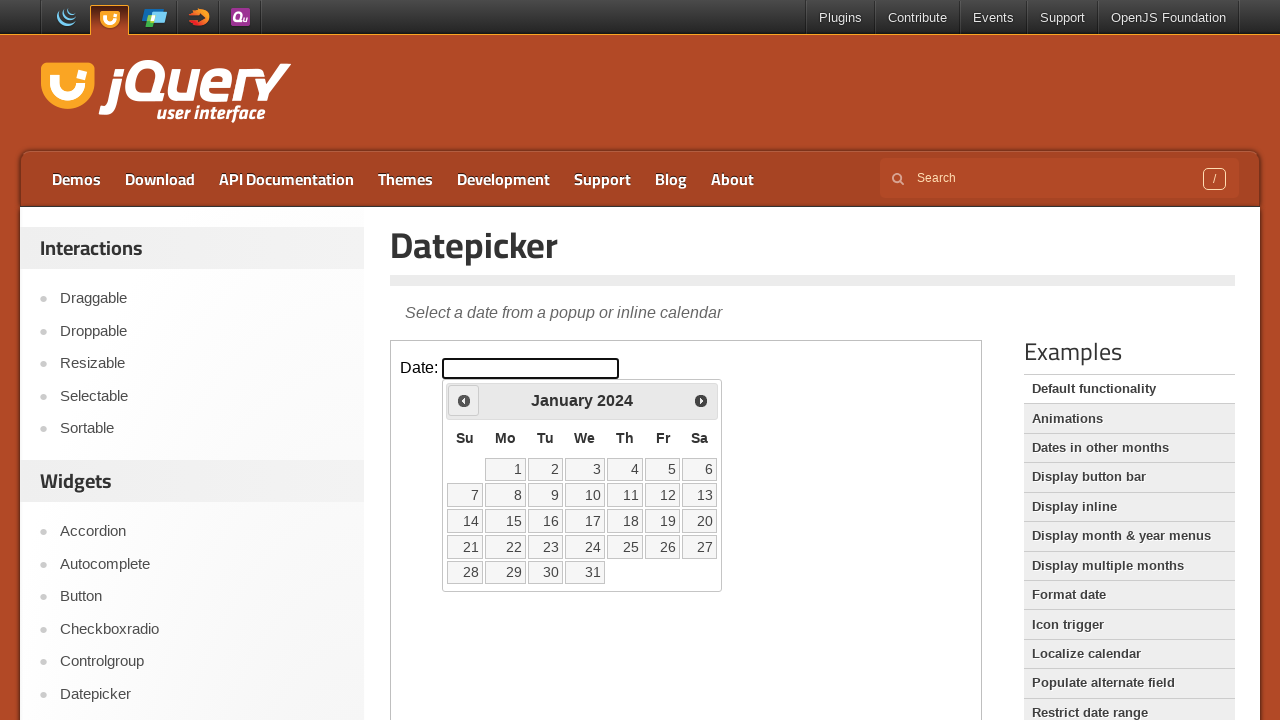

Retrieved current month from datepicker
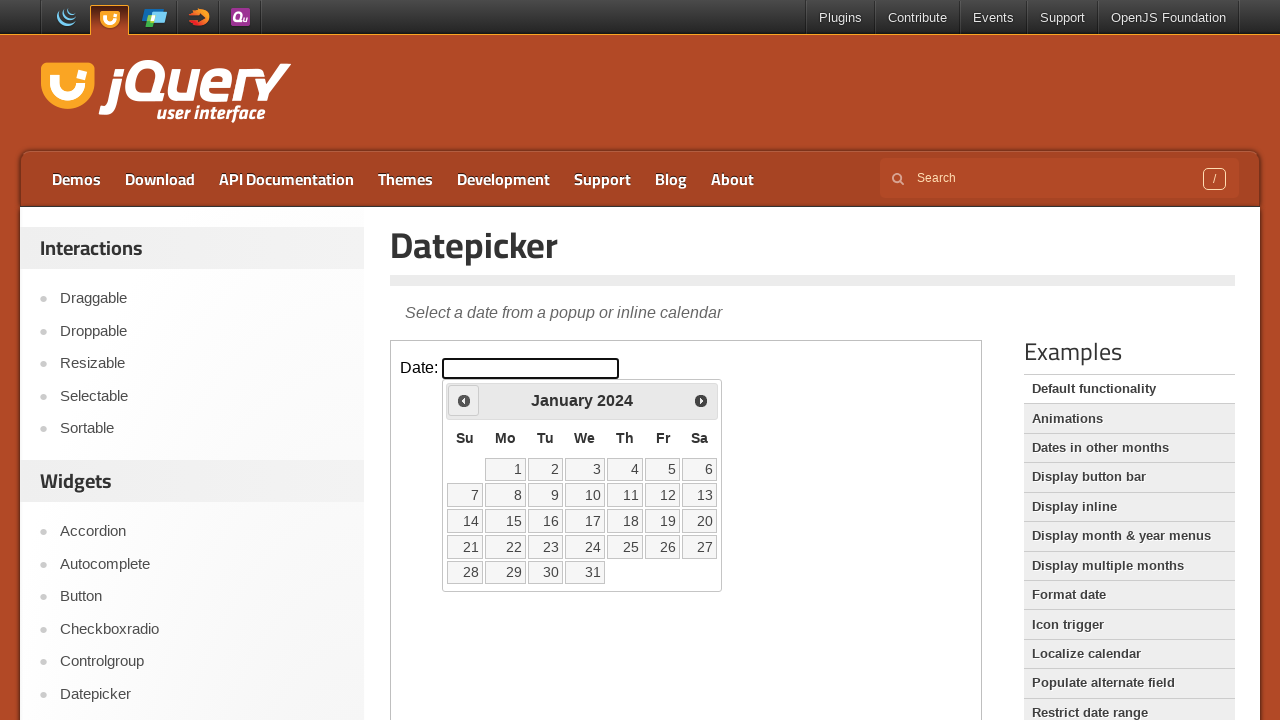

Retrieved current year from datepicker
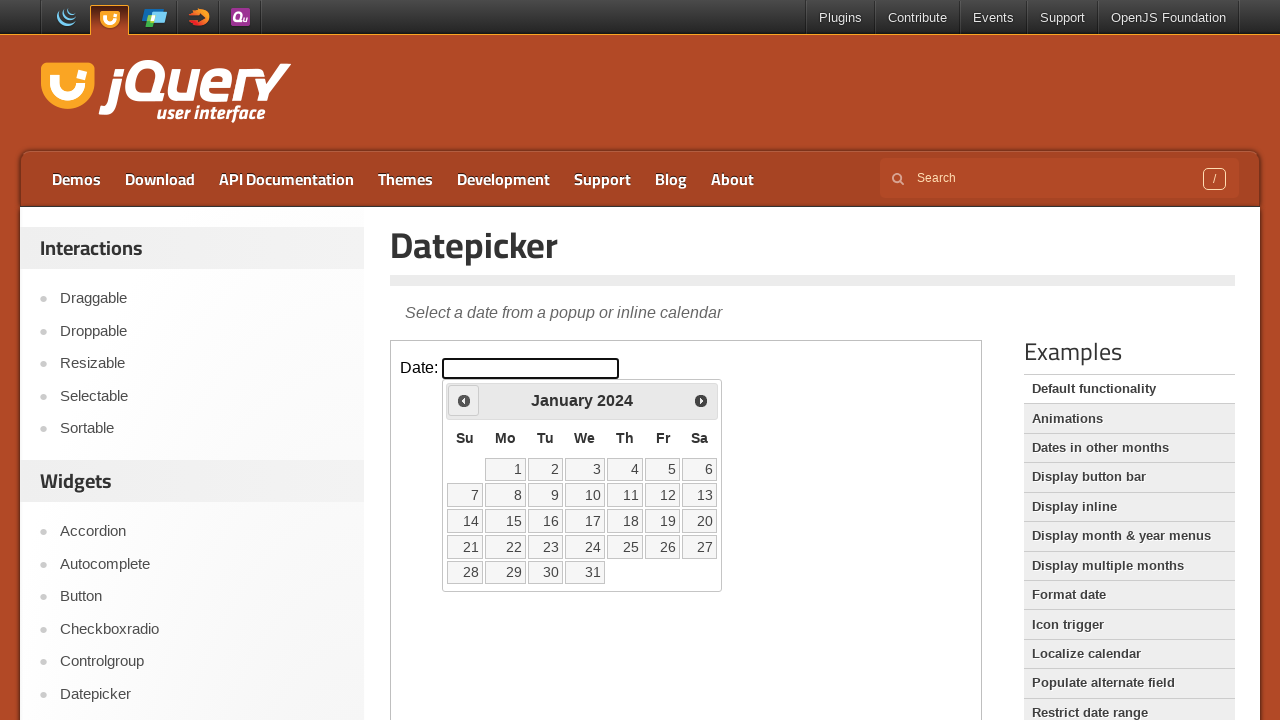

Clicked previous arrow to navigate backwards in calendar at (464, 400) on iframe.demo-frame >> internal:control=enter-frame >> #ui-datepicker-div div a:fi
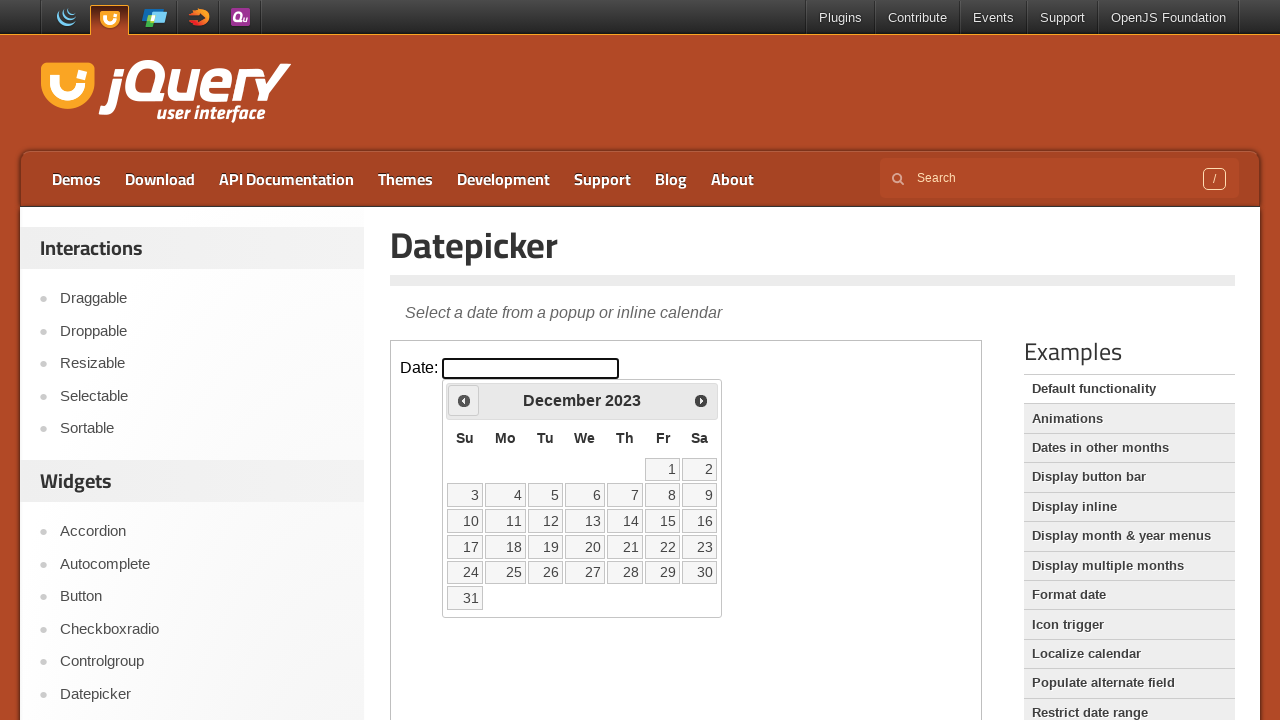

Waited for calendar to update
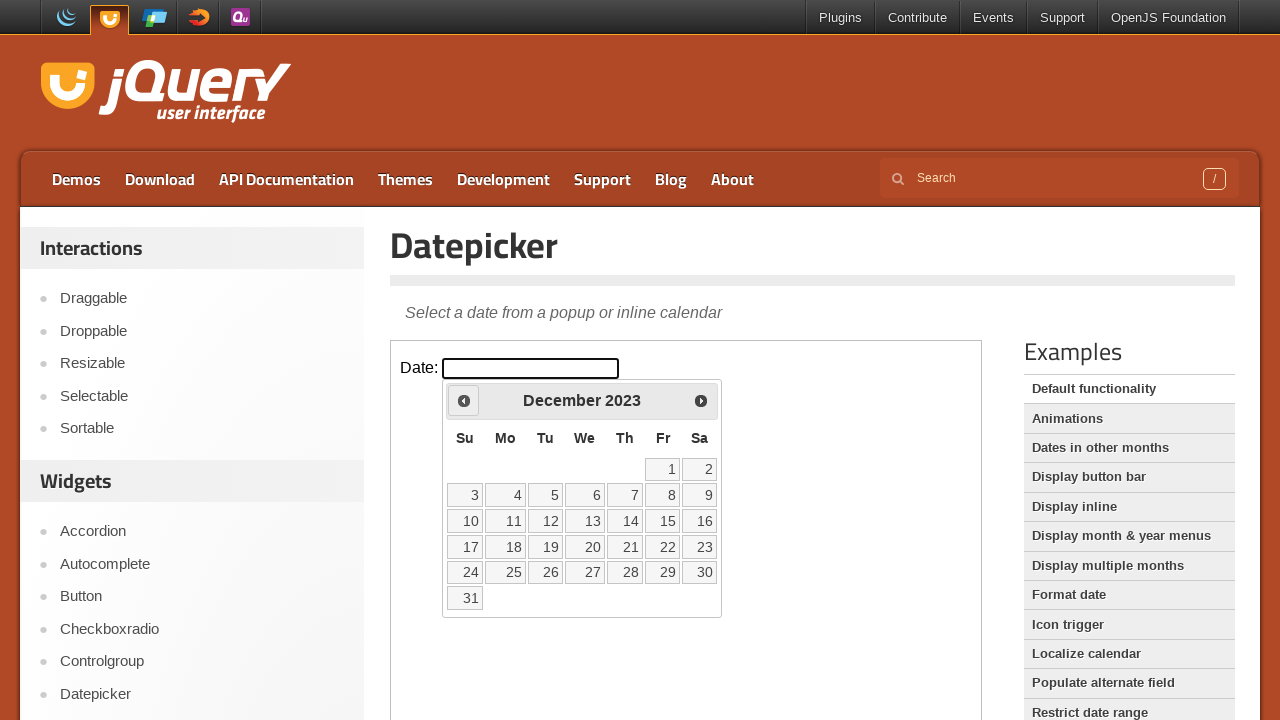

Retrieved current month from datepicker
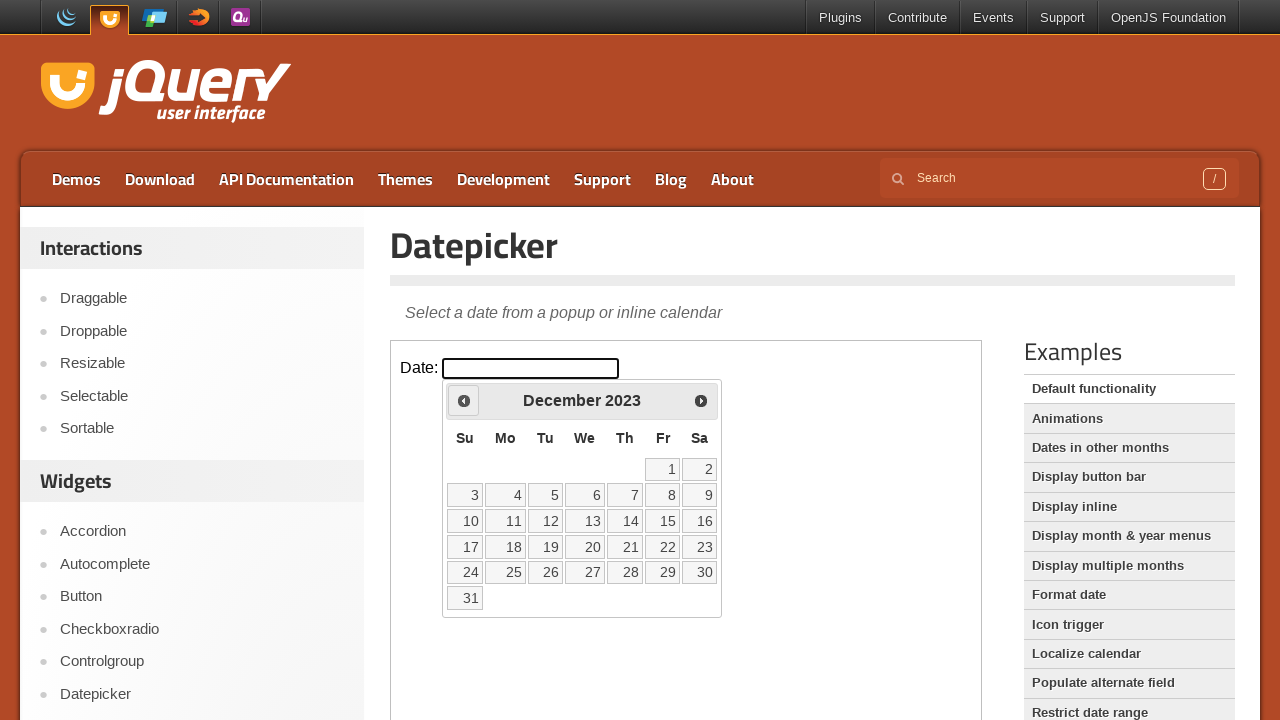

Retrieved current year from datepicker
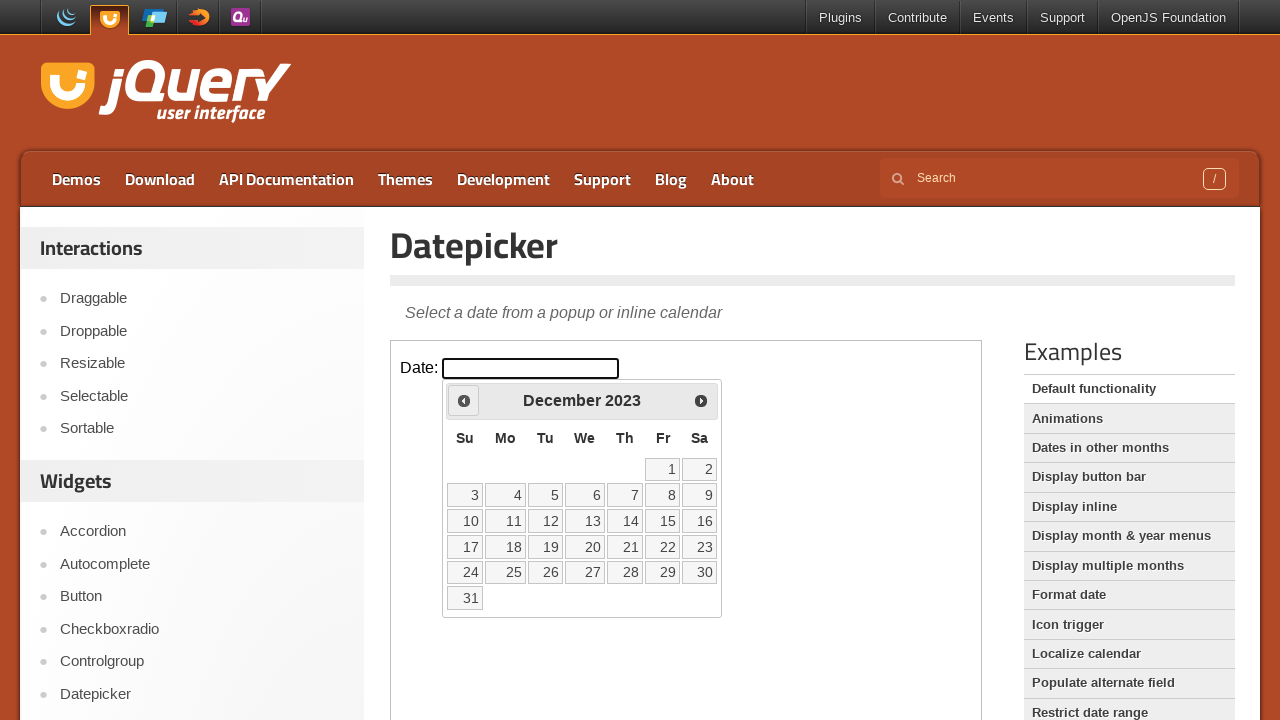

Clicked previous arrow to navigate backwards in calendar at (464, 400) on iframe.demo-frame >> internal:control=enter-frame >> #ui-datepicker-div div a:fi
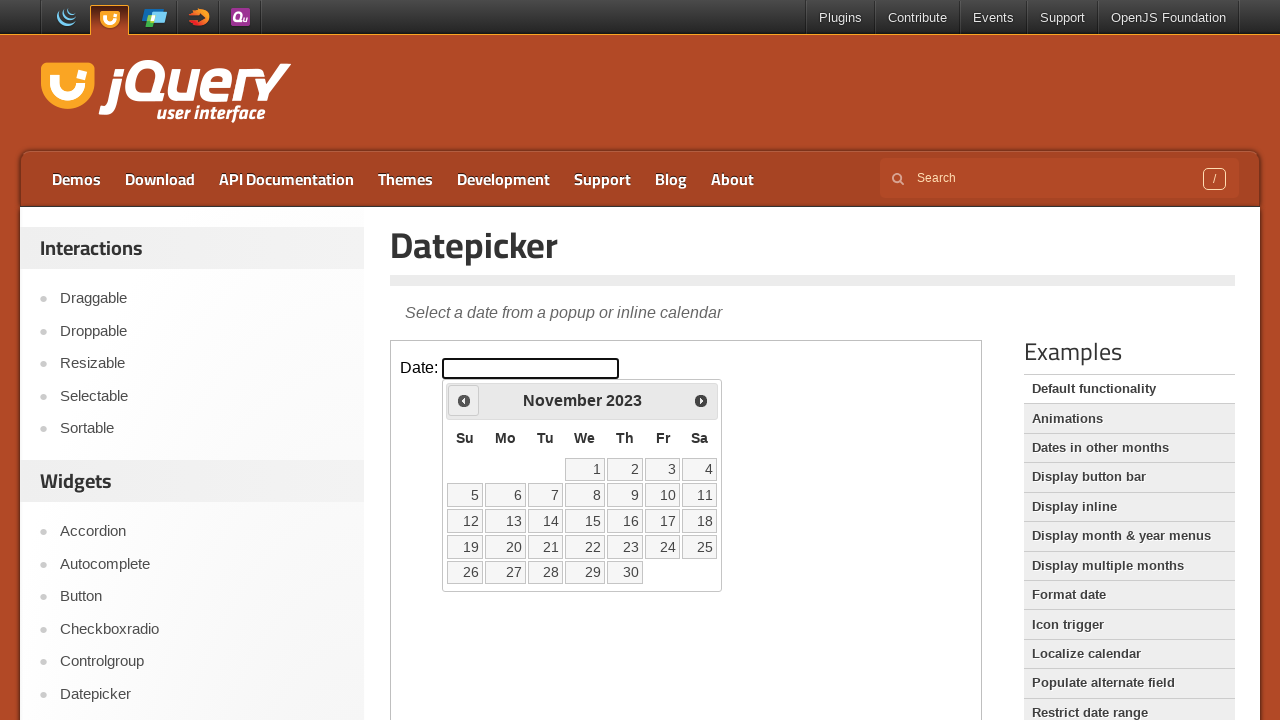

Waited for calendar to update
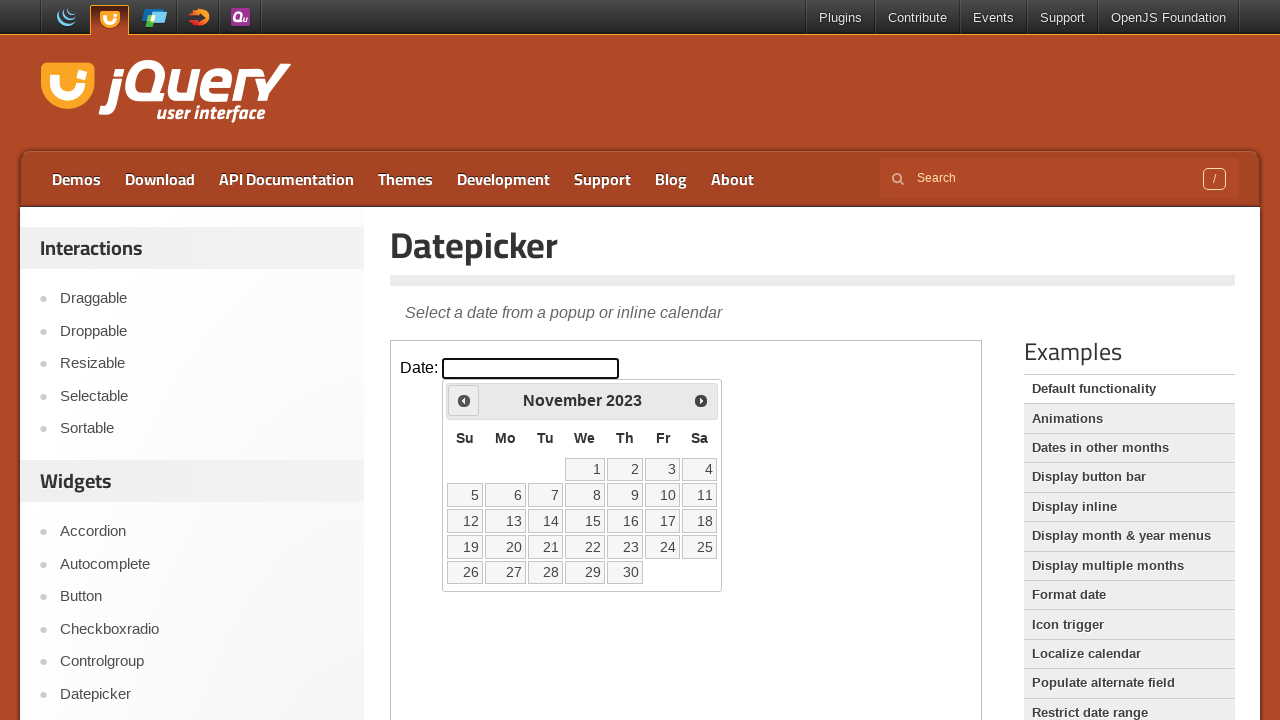

Retrieved current month from datepicker
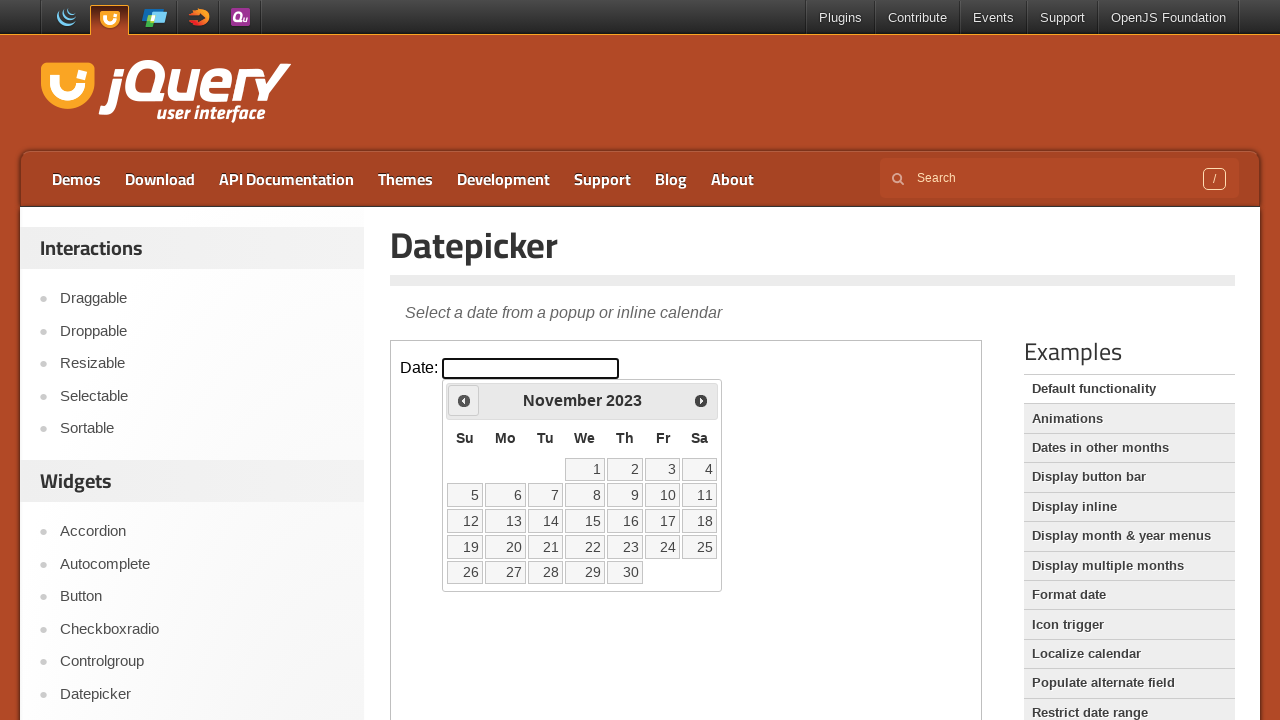

Retrieved current year from datepicker
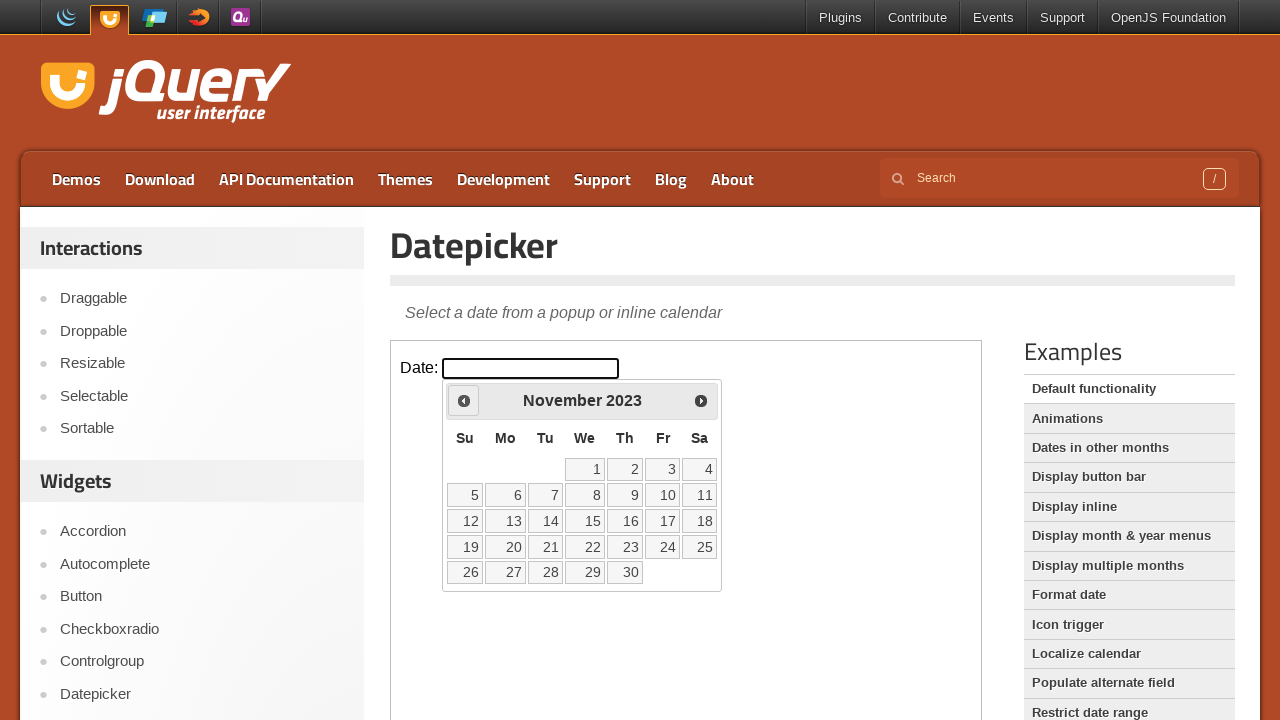

Clicked previous arrow to navigate backwards in calendar at (464, 400) on iframe.demo-frame >> internal:control=enter-frame >> #ui-datepicker-div div a:fi
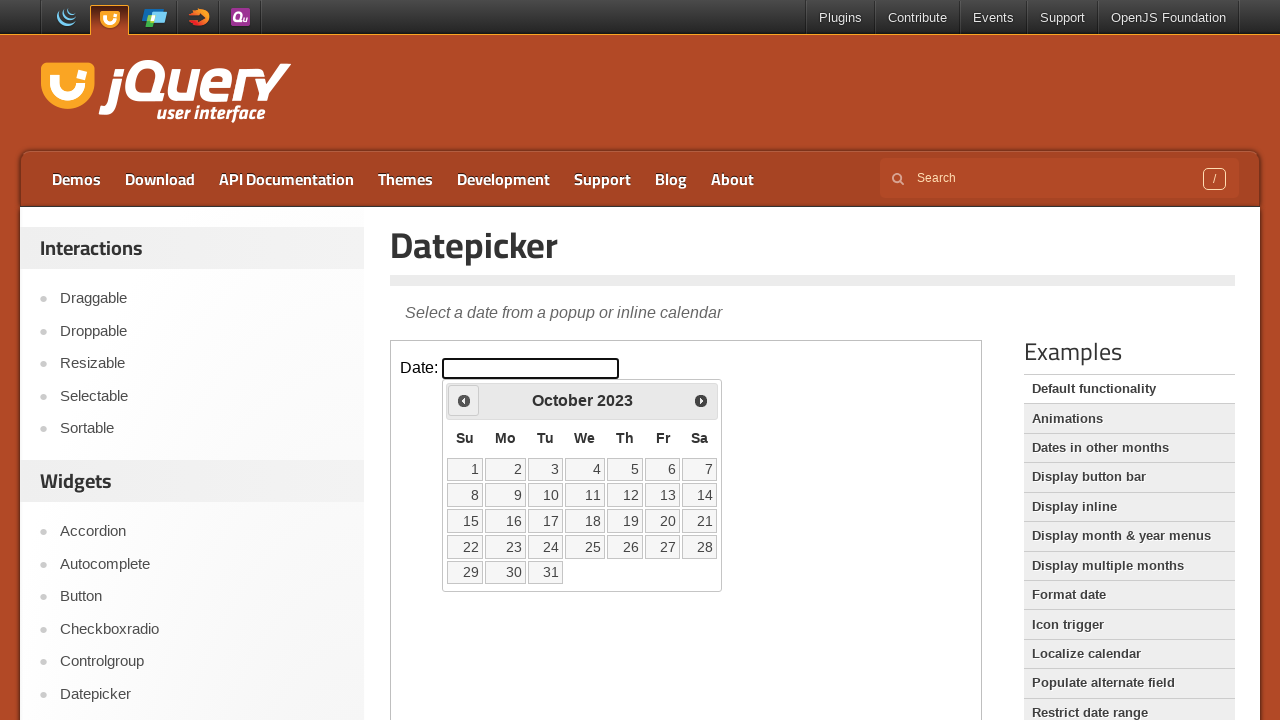

Waited for calendar to update
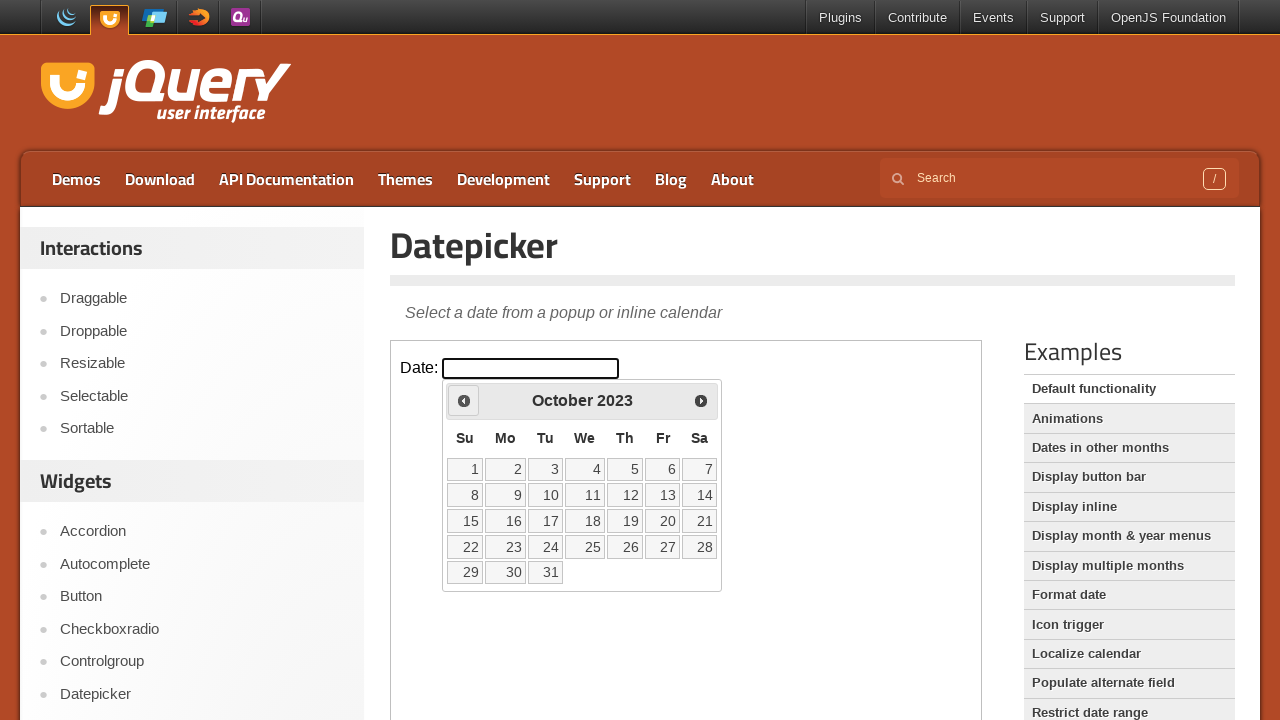

Retrieved current month from datepicker
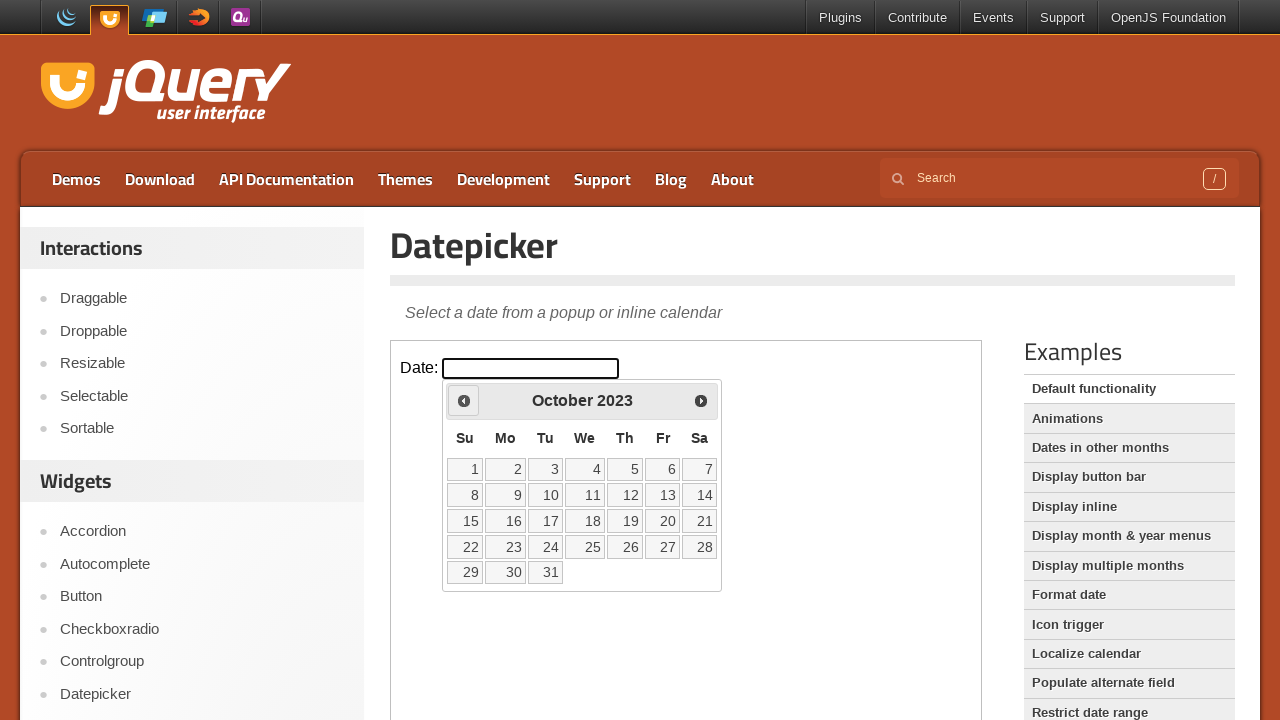

Retrieved current year from datepicker
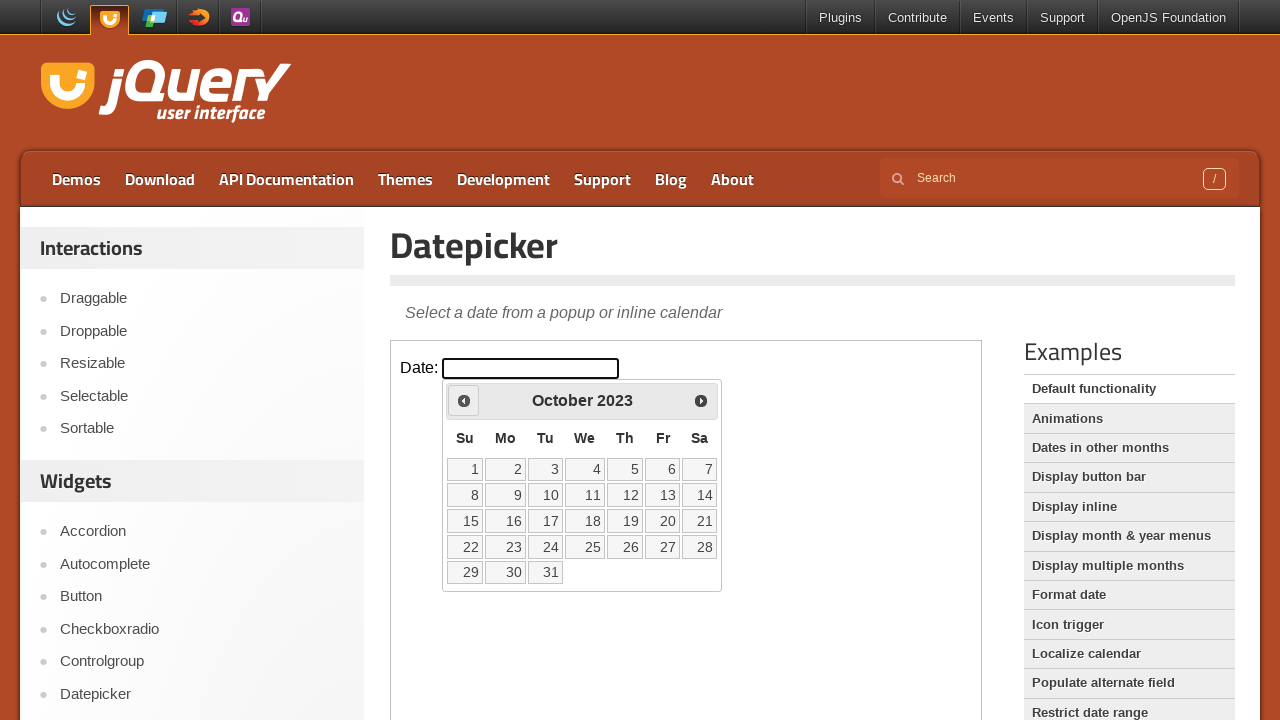

Clicked previous arrow to navigate backwards in calendar at (464, 400) on iframe.demo-frame >> internal:control=enter-frame >> #ui-datepicker-div div a:fi
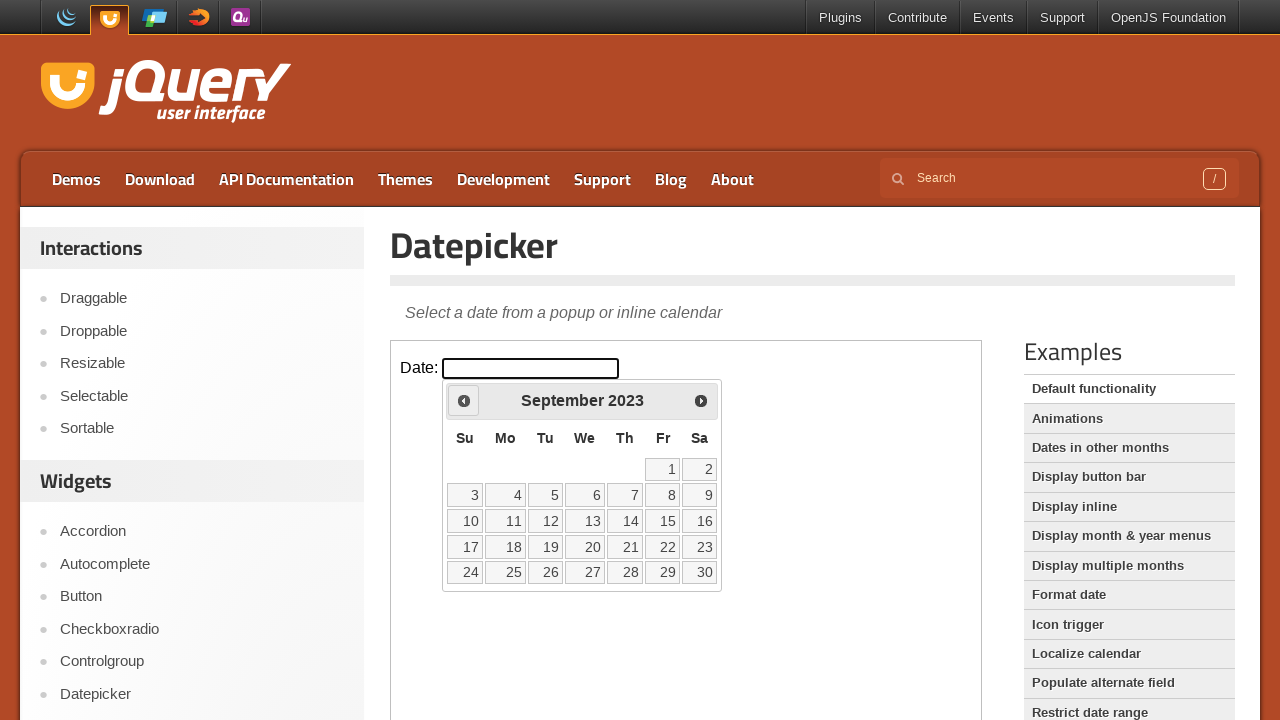

Waited for calendar to update
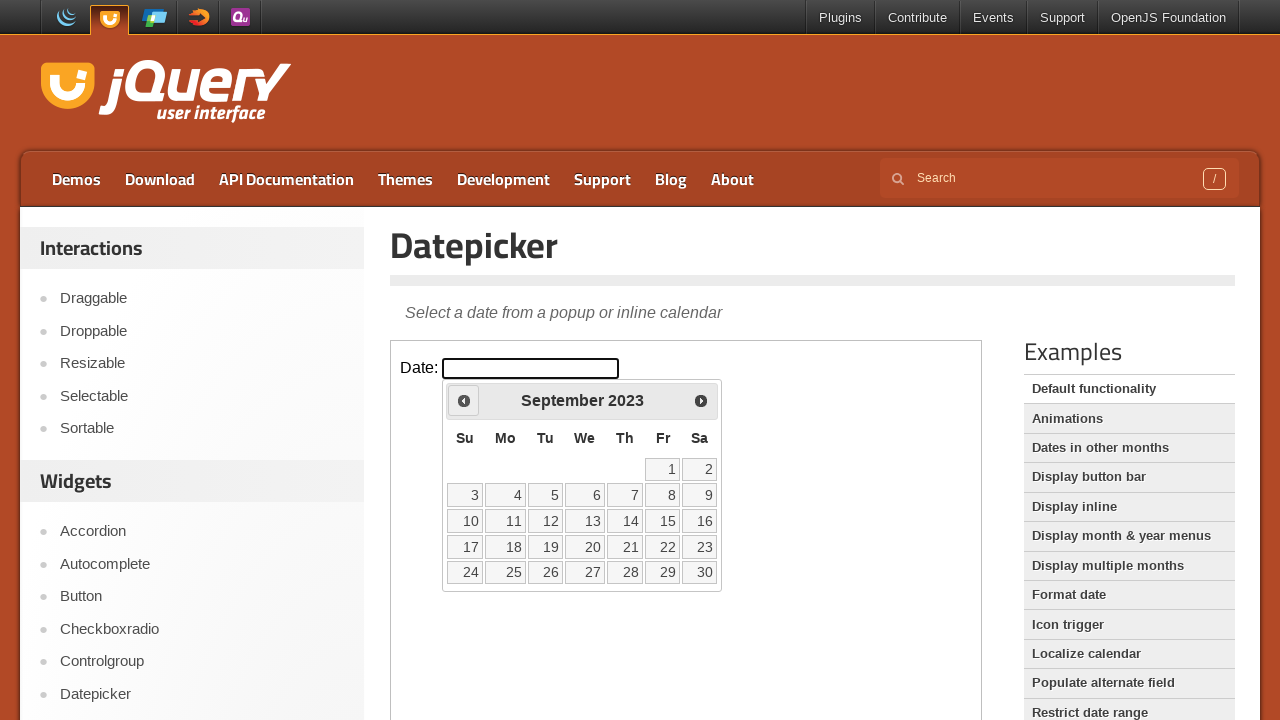

Retrieved current month from datepicker
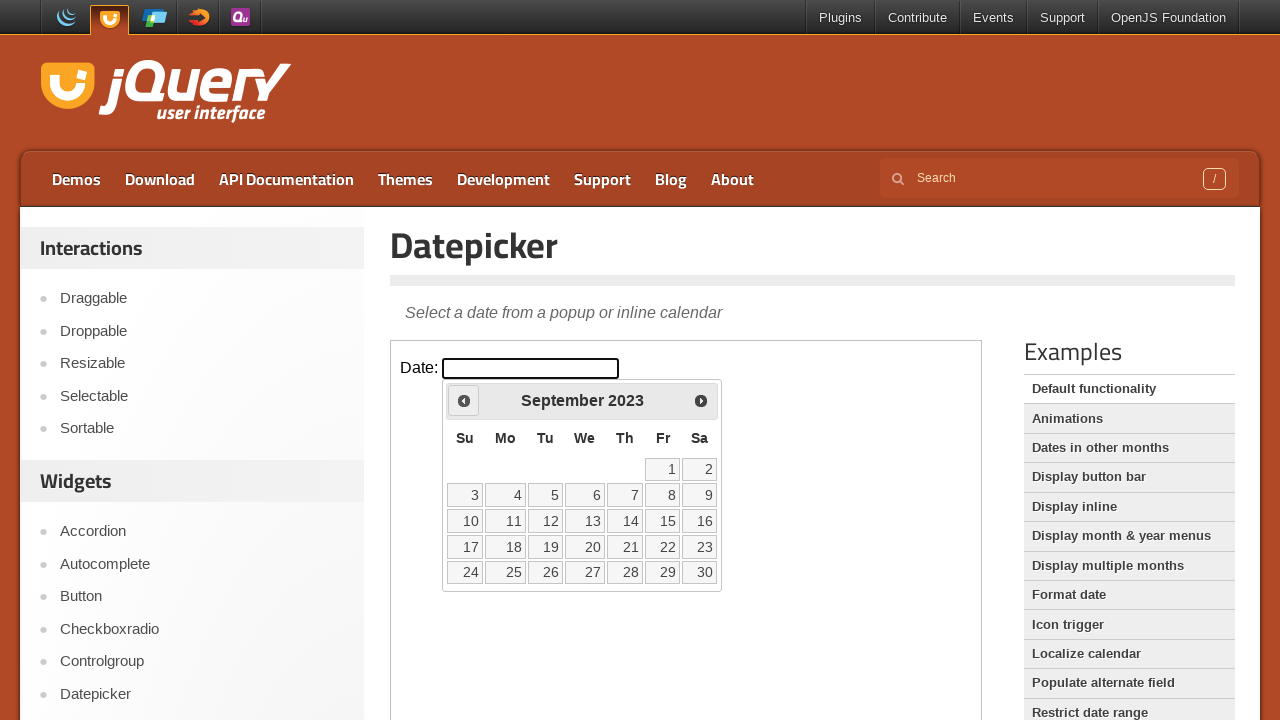

Retrieved current year from datepicker
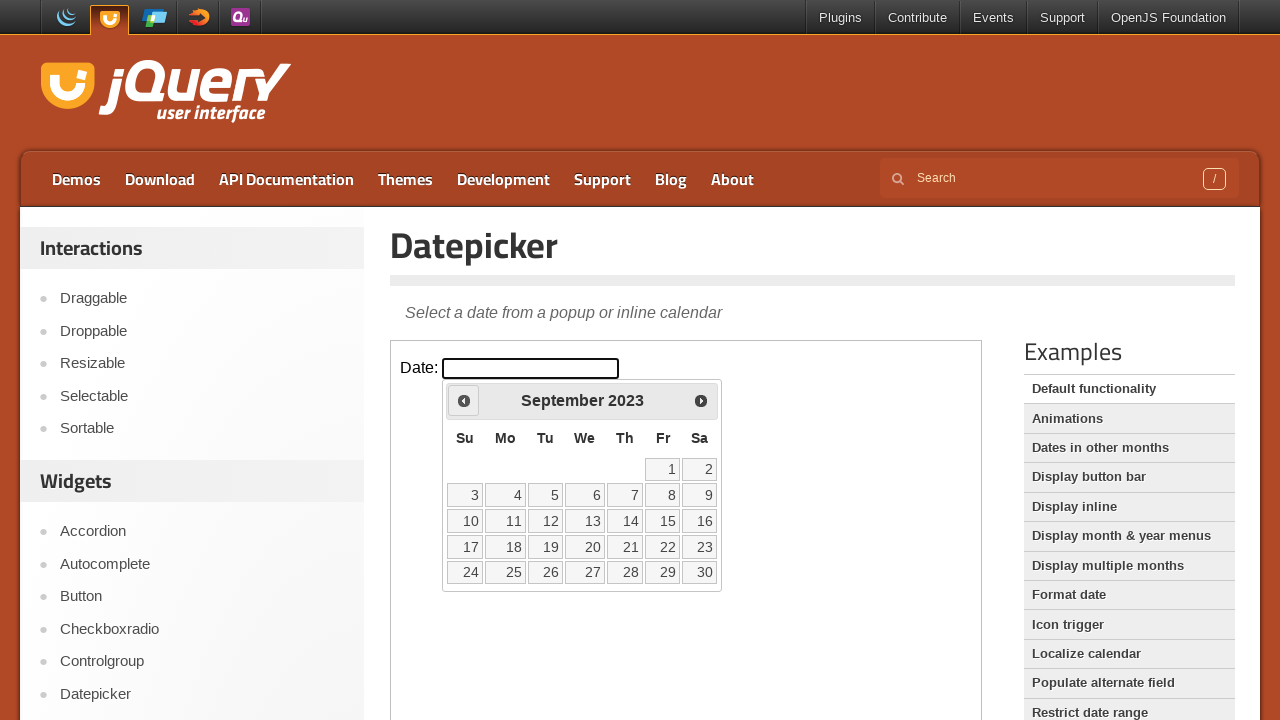

Clicked previous arrow to navigate backwards in calendar at (464, 400) on iframe.demo-frame >> internal:control=enter-frame >> #ui-datepicker-div div a:fi
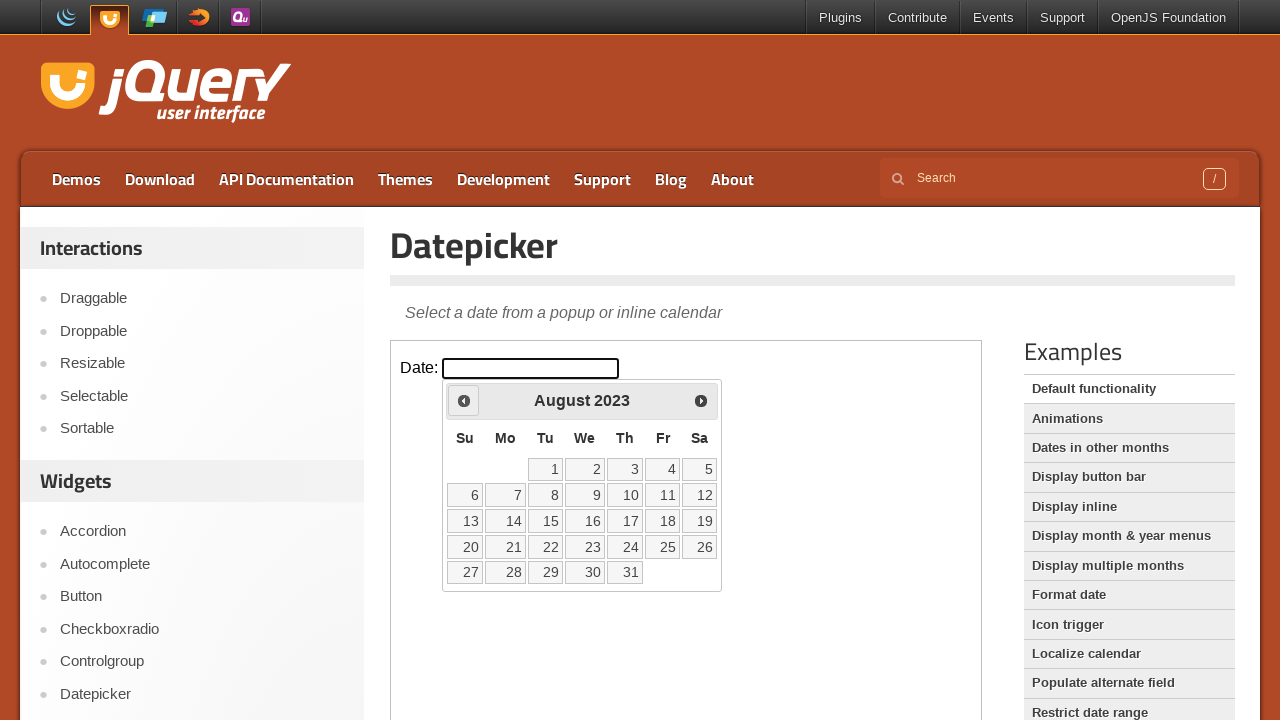

Waited for calendar to update
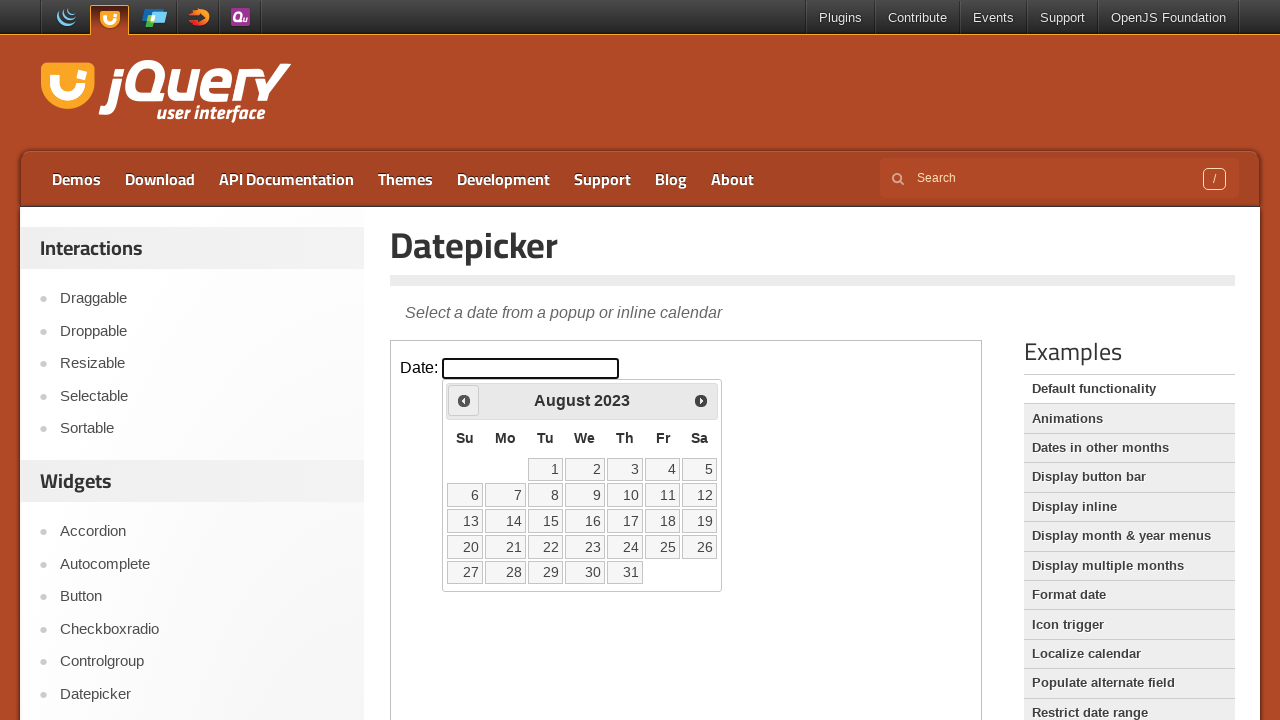

Retrieved current month from datepicker
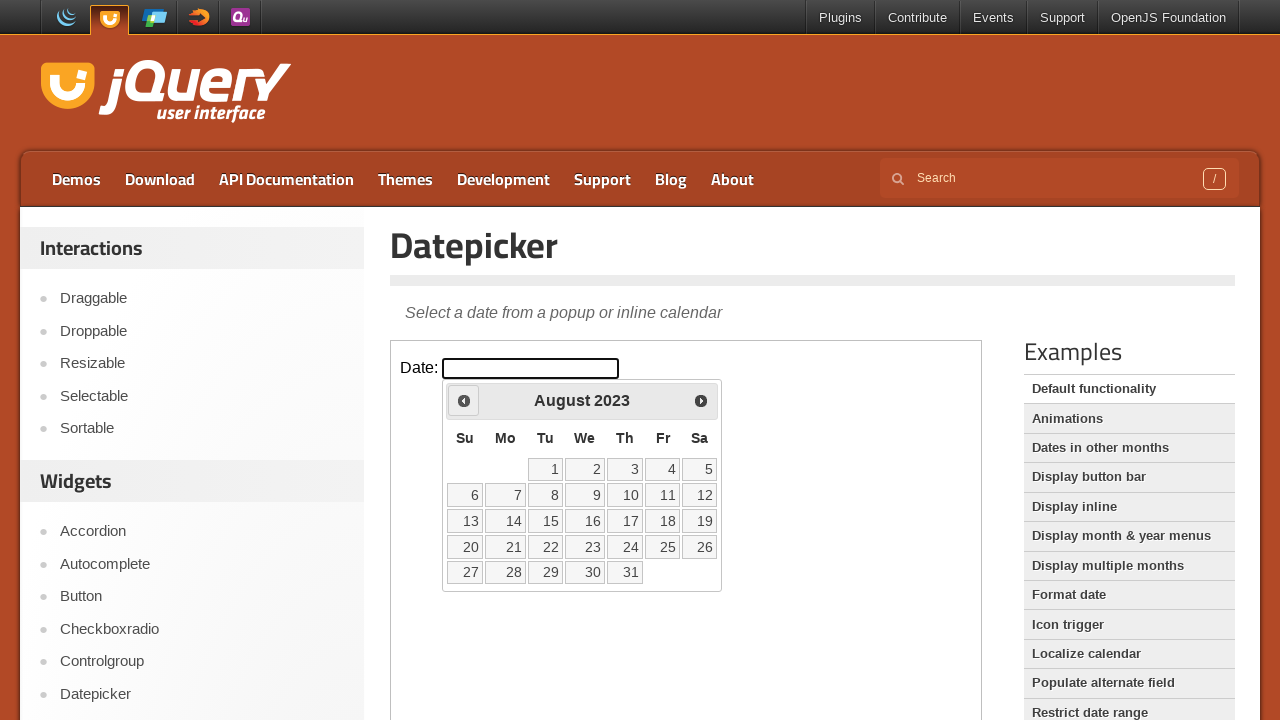

Retrieved current year from datepicker
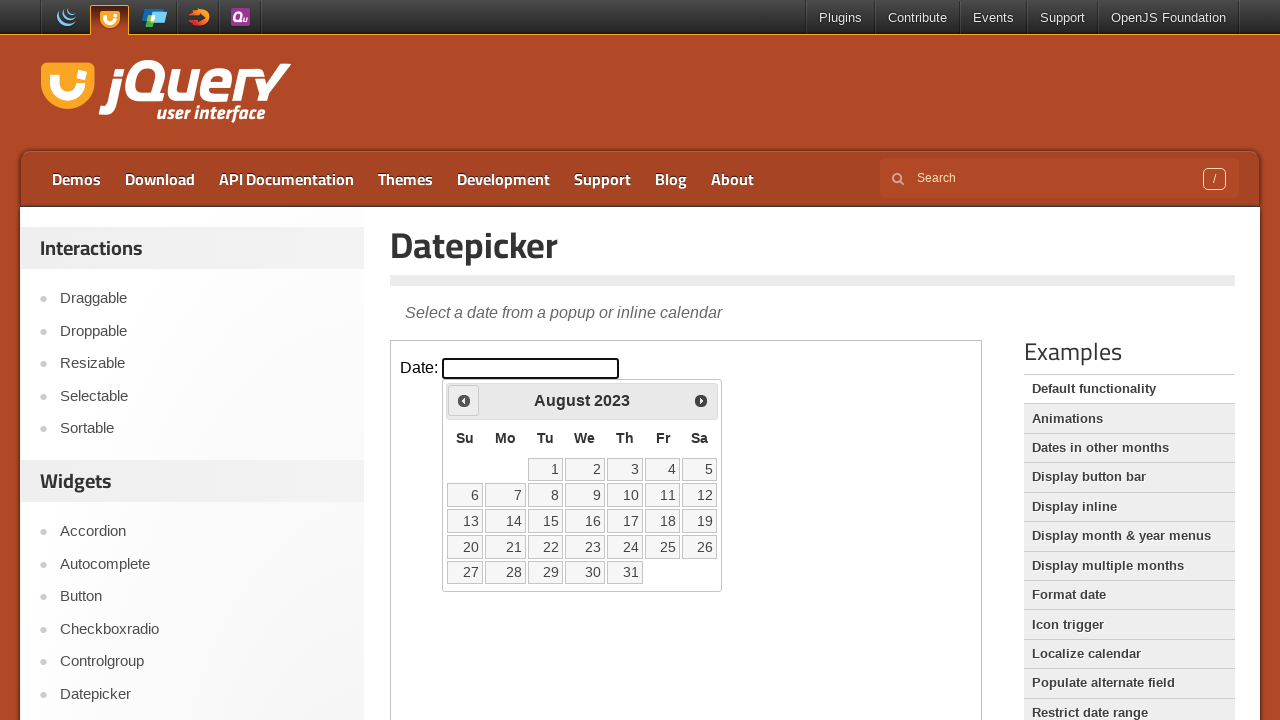

Clicked previous arrow to navigate backwards in calendar at (464, 400) on iframe.demo-frame >> internal:control=enter-frame >> #ui-datepicker-div div a:fi
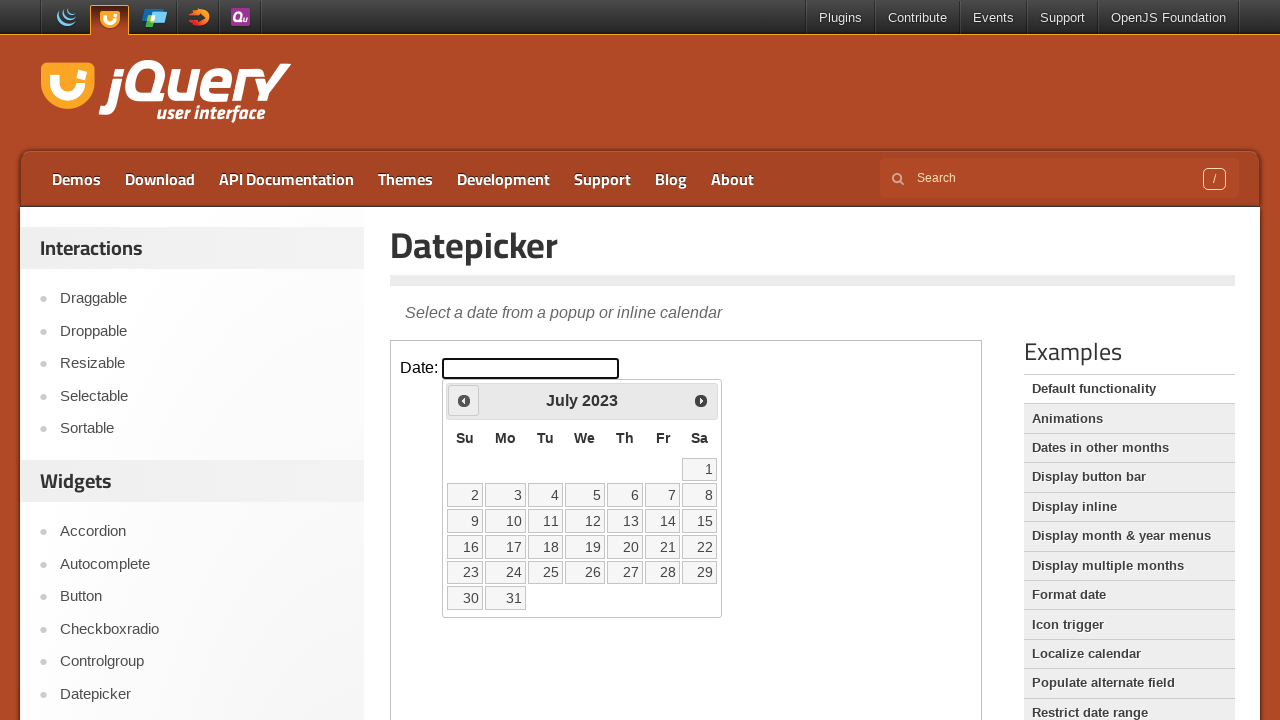

Waited for calendar to update
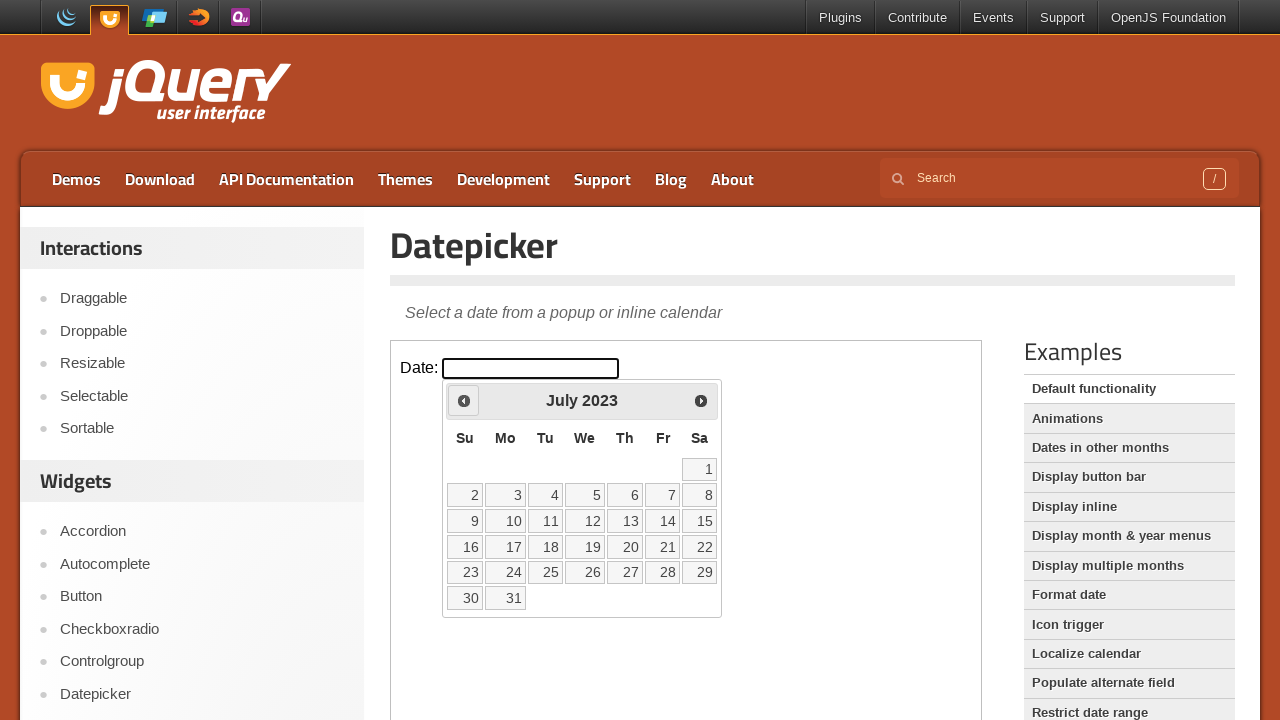

Retrieved current month from datepicker
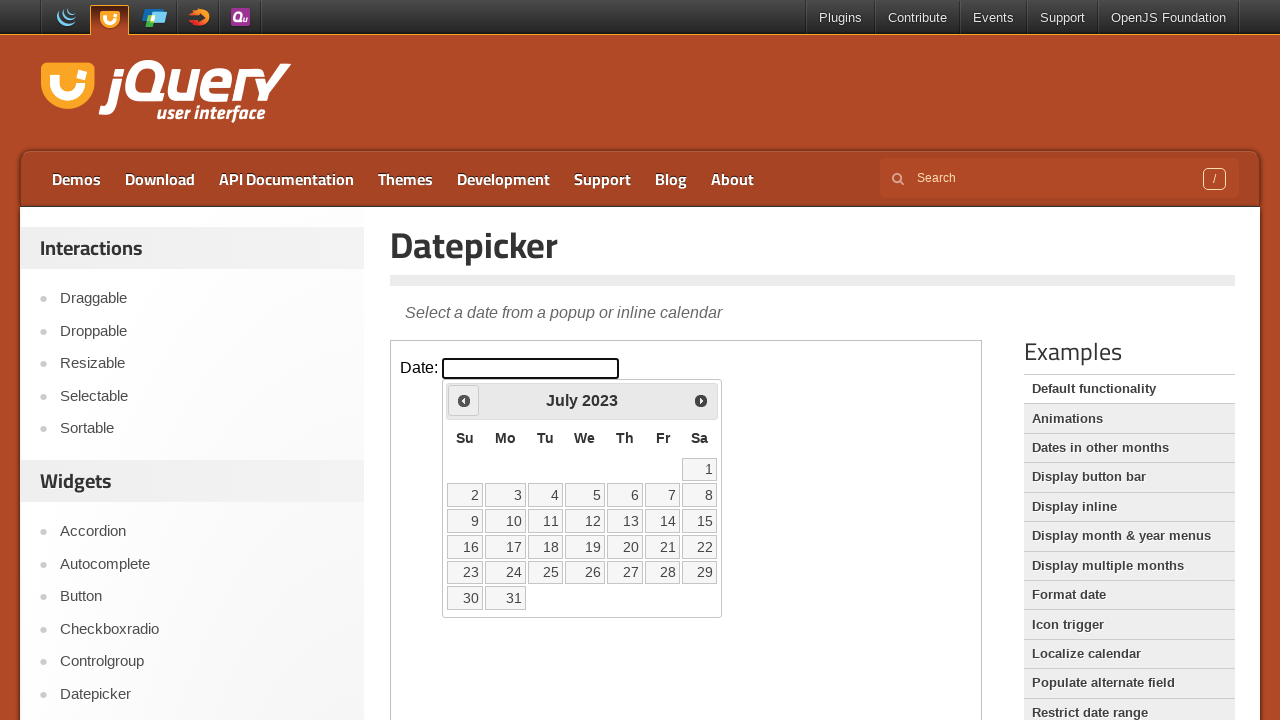

Retrieved current year from datepicker
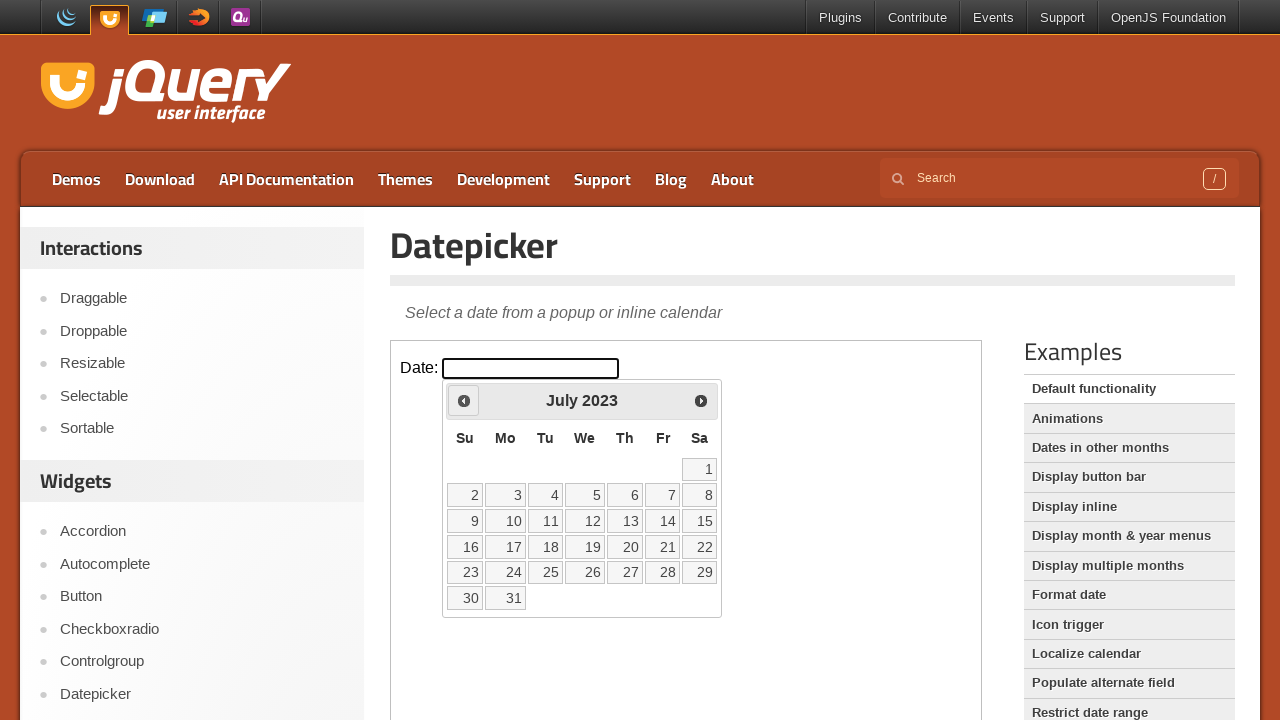

Clicked previous arrow to navigate backwards in calendar at (464, 400) on iframe.demo-frame >> internal:control=enter-frame >> #ui-datepicker-div div a:fi
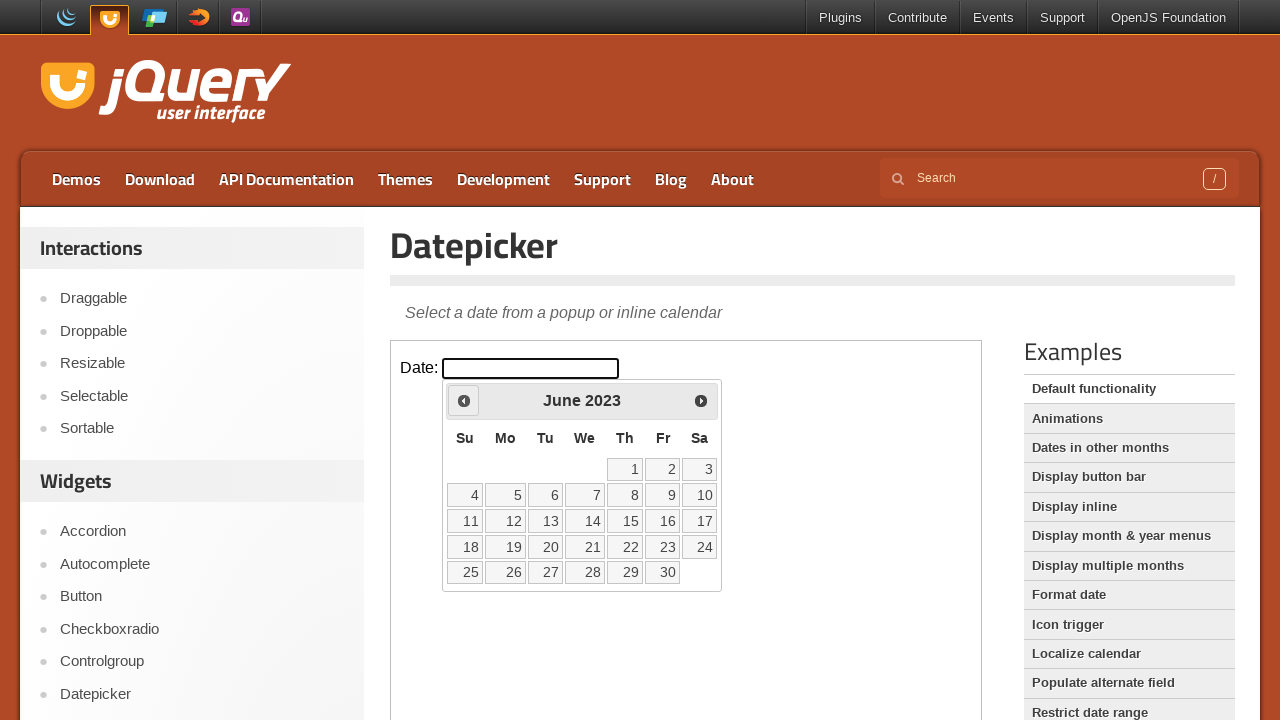

Waited for calendar to update
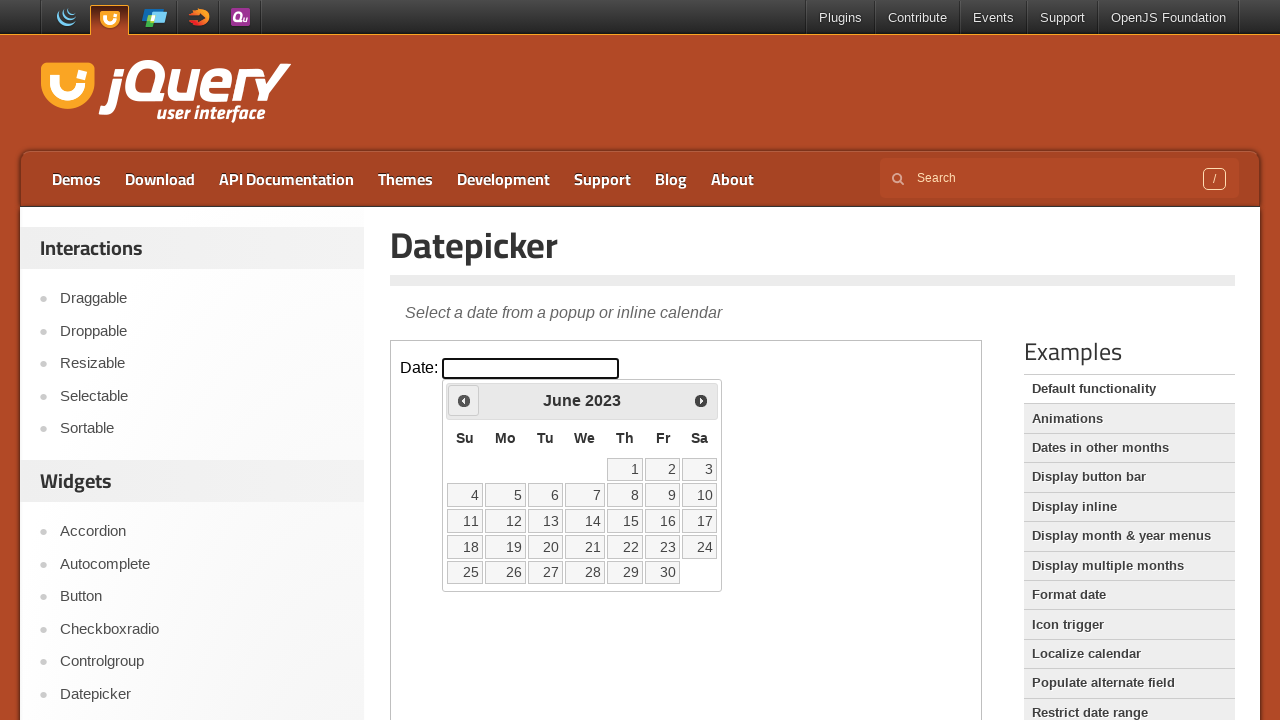

Retrieved current month from datepicker
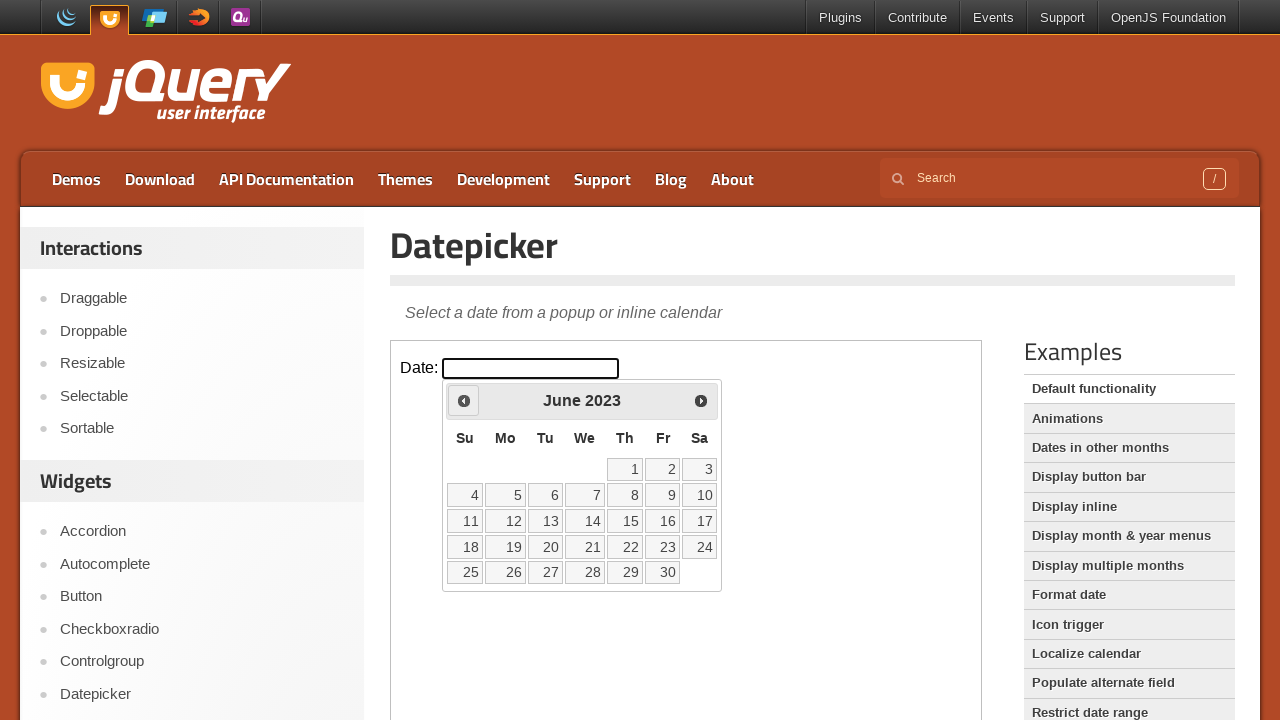

Retrieved current year from datepicker
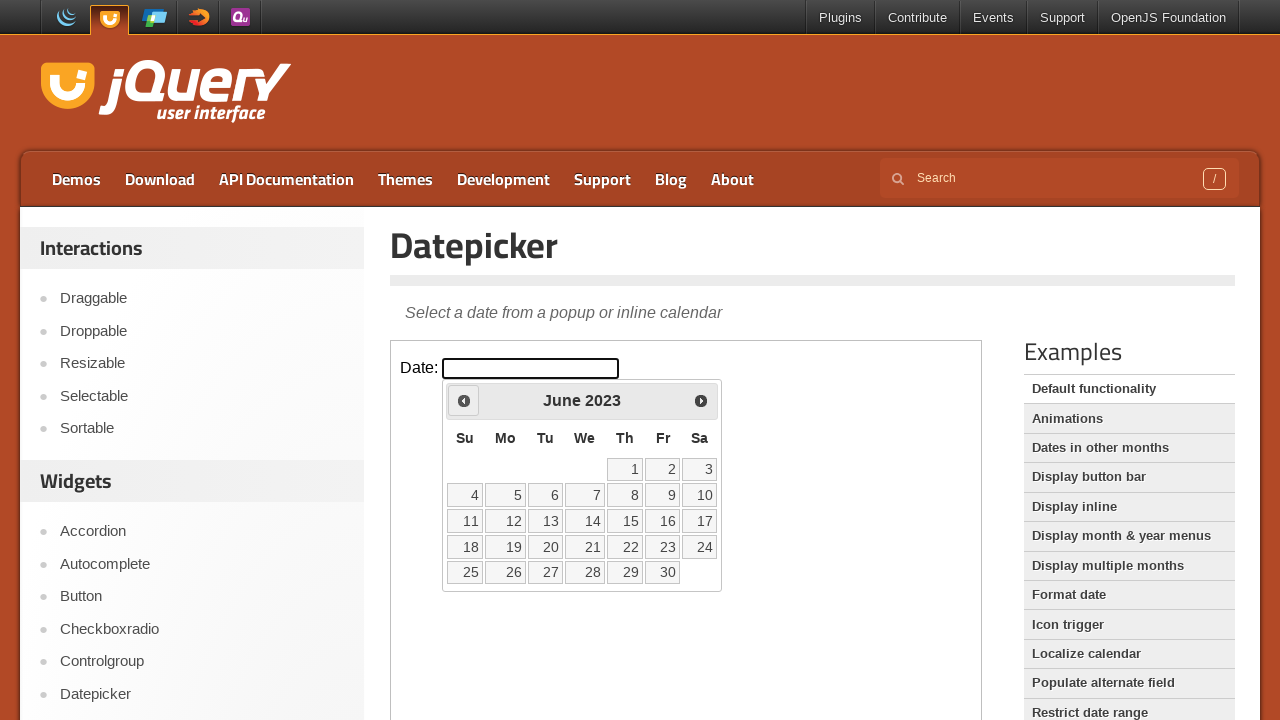

Clicked previous arrow to navigate backwards in calendar at (464, 400) on iframe.demo-frame >> internal:control=enter-frame >> #ui-datepicker-div div a:fi
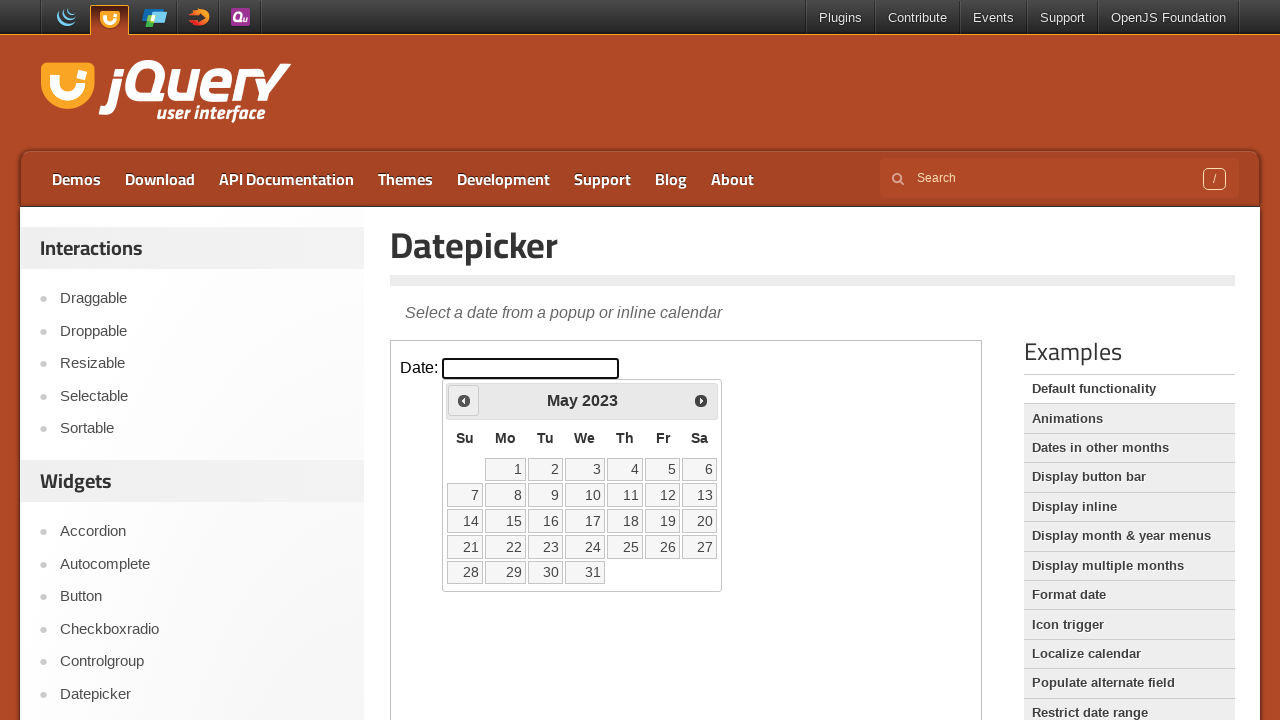

Waited for calendar to update
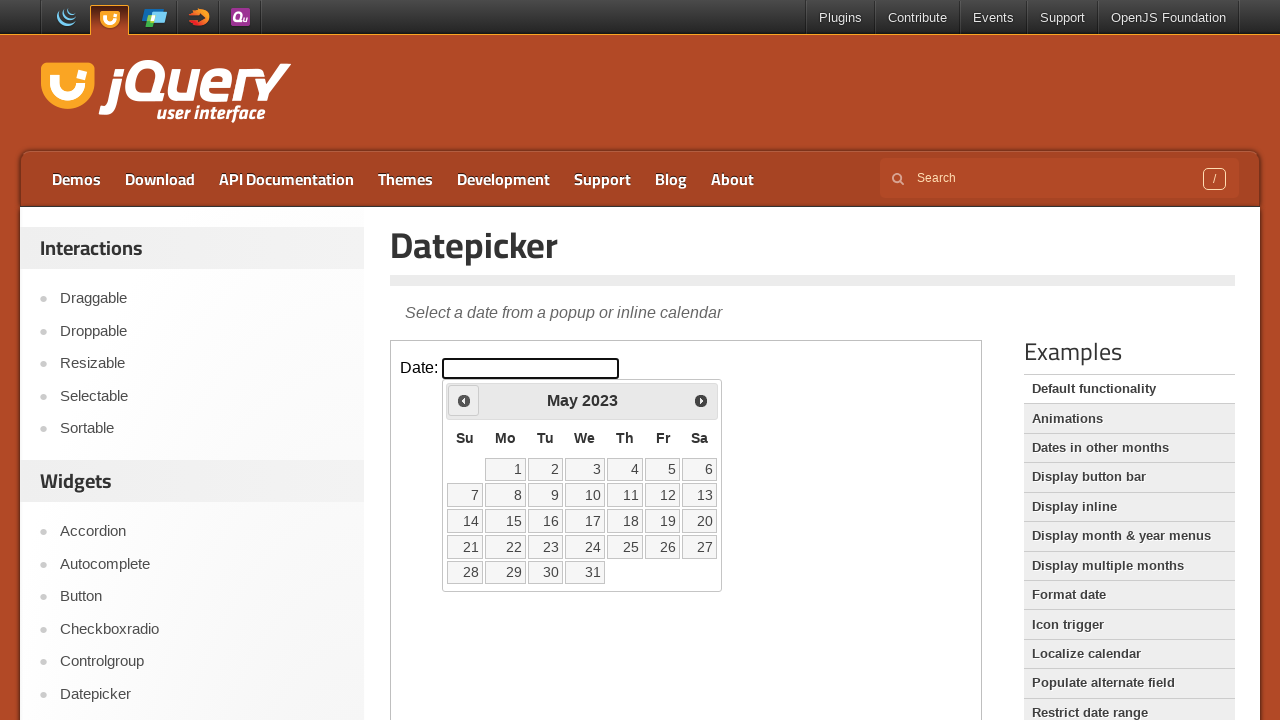

Retrieved current month from datepicker
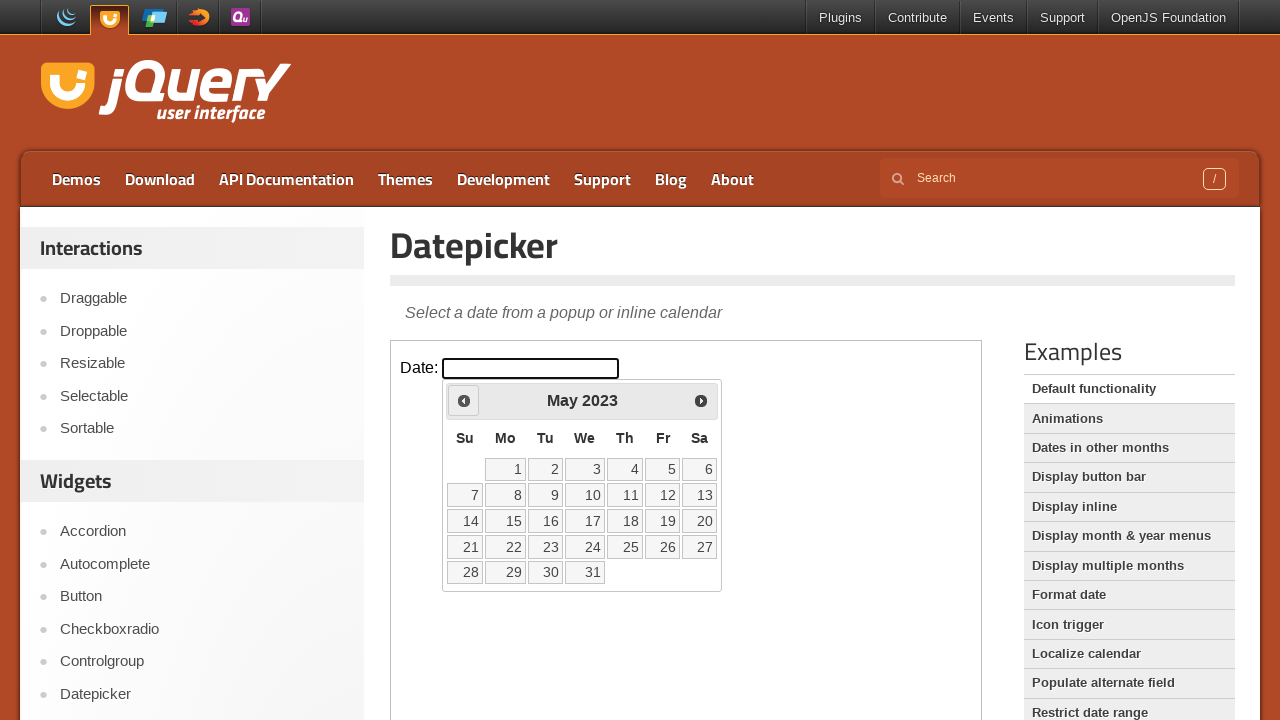

Retrieved current year from datepicker
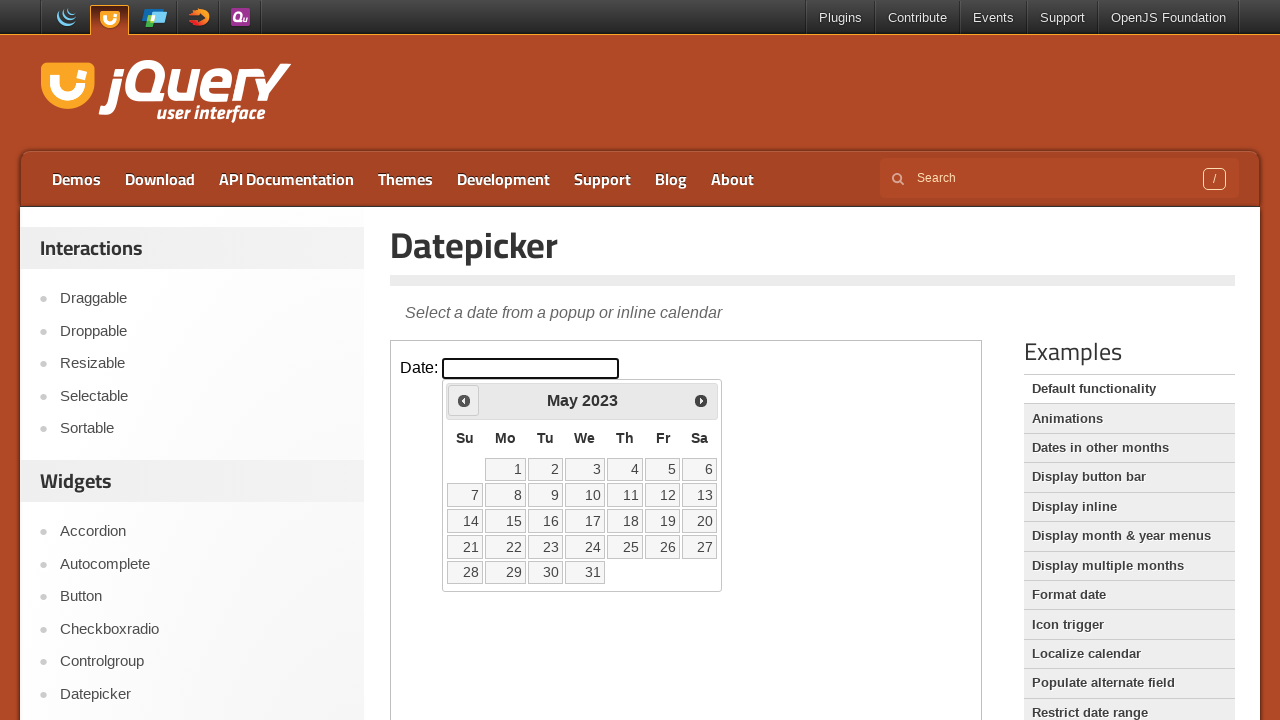

Clicked previous arrow to navigate backwards in calendar at (464, 400) on iframe.demo-frame >> internal:control=enter-frame >> #ui-datepicker-div div a:fi
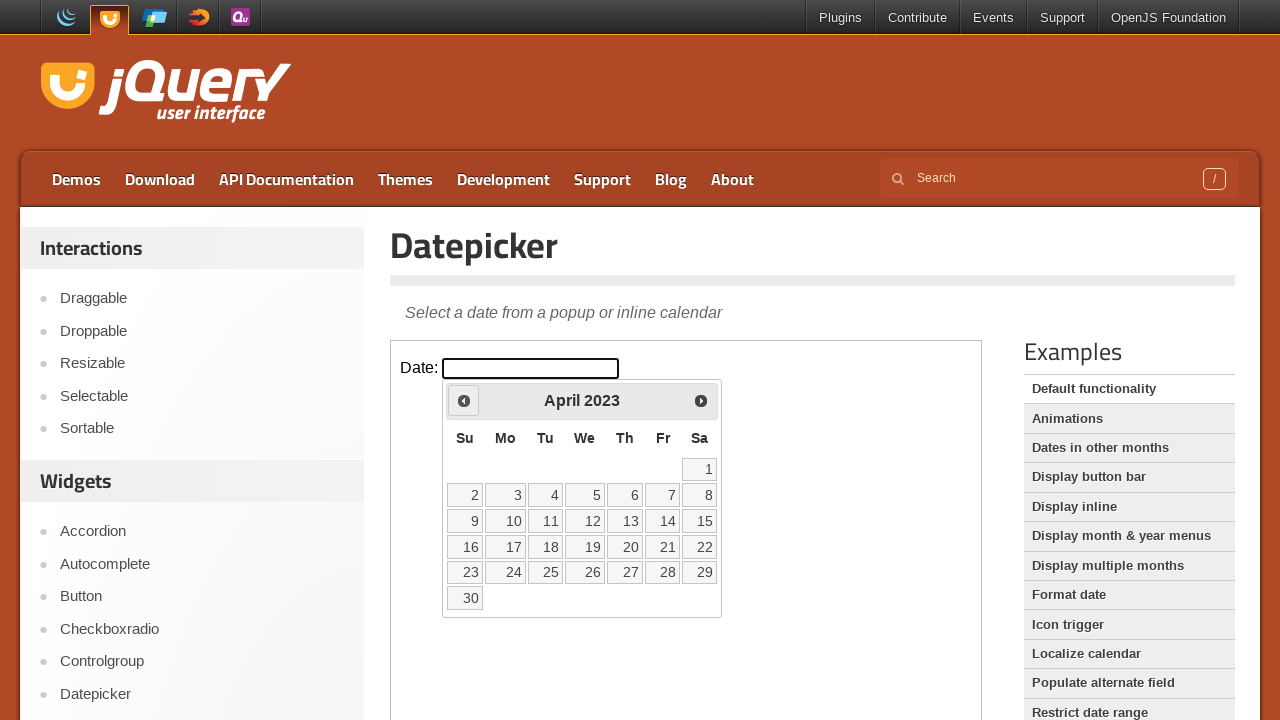

Waited for calendar to update
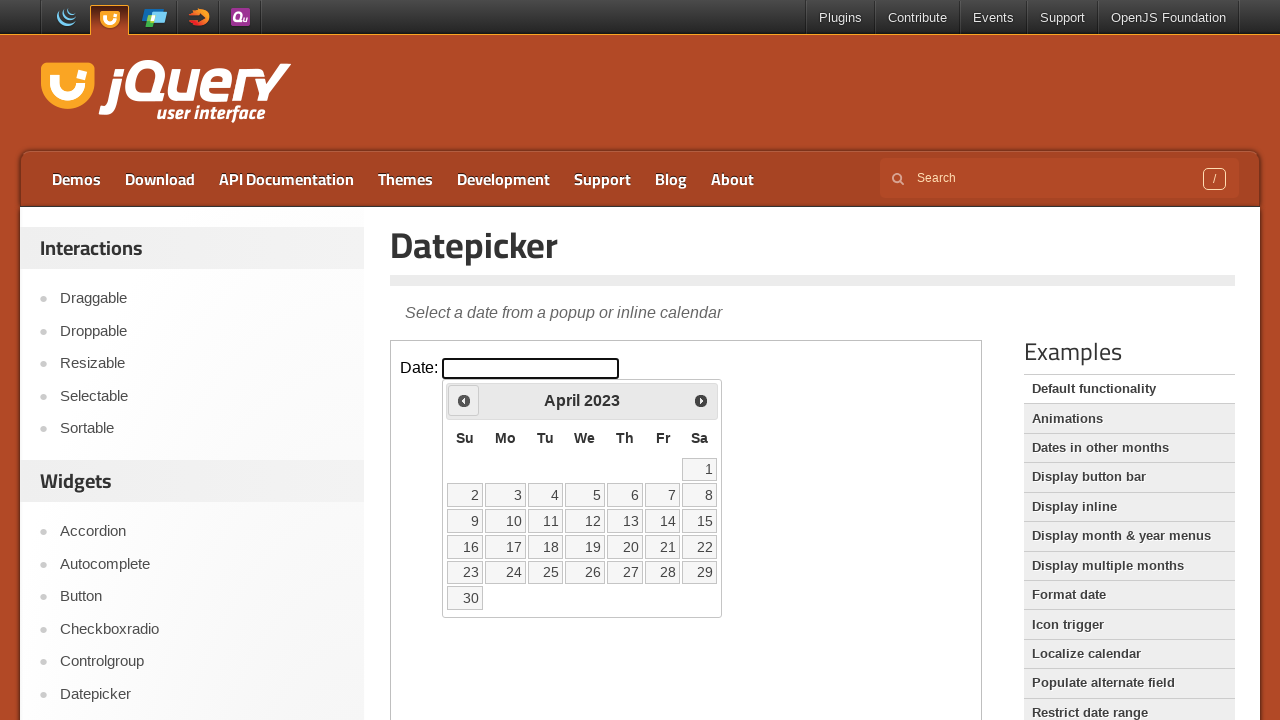

Retrieved current month from datepicker
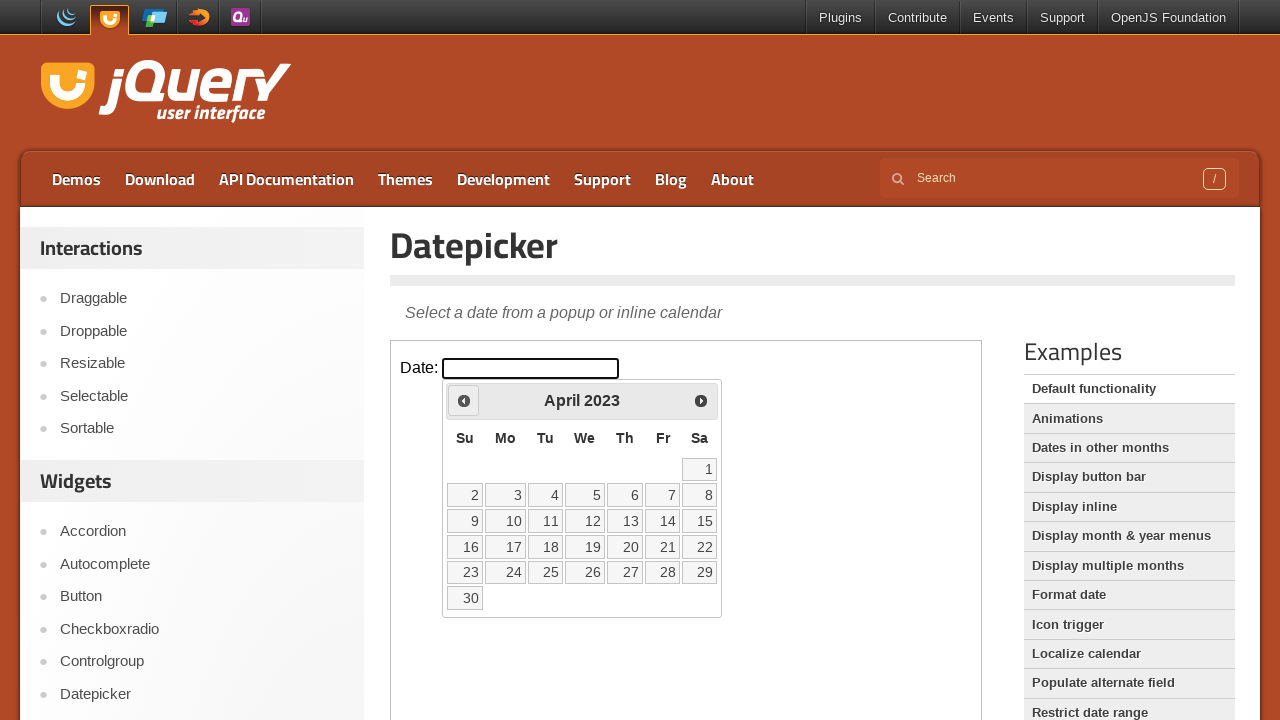

Retrieved current year from datepicker
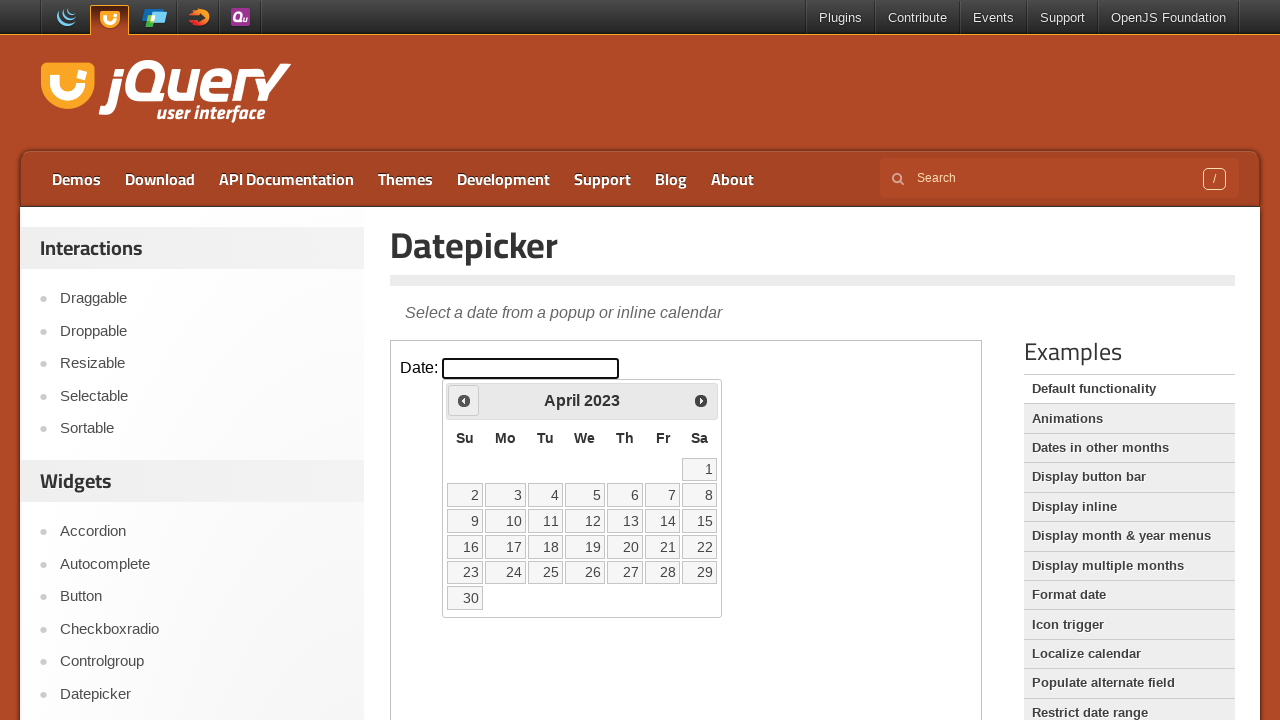

Clicked previous arrow to navigate backwards in calendar at (464, 400) on iframe.demo-frame >> internal:control=enter-frame >> #ui-datepicker-div div a:fi
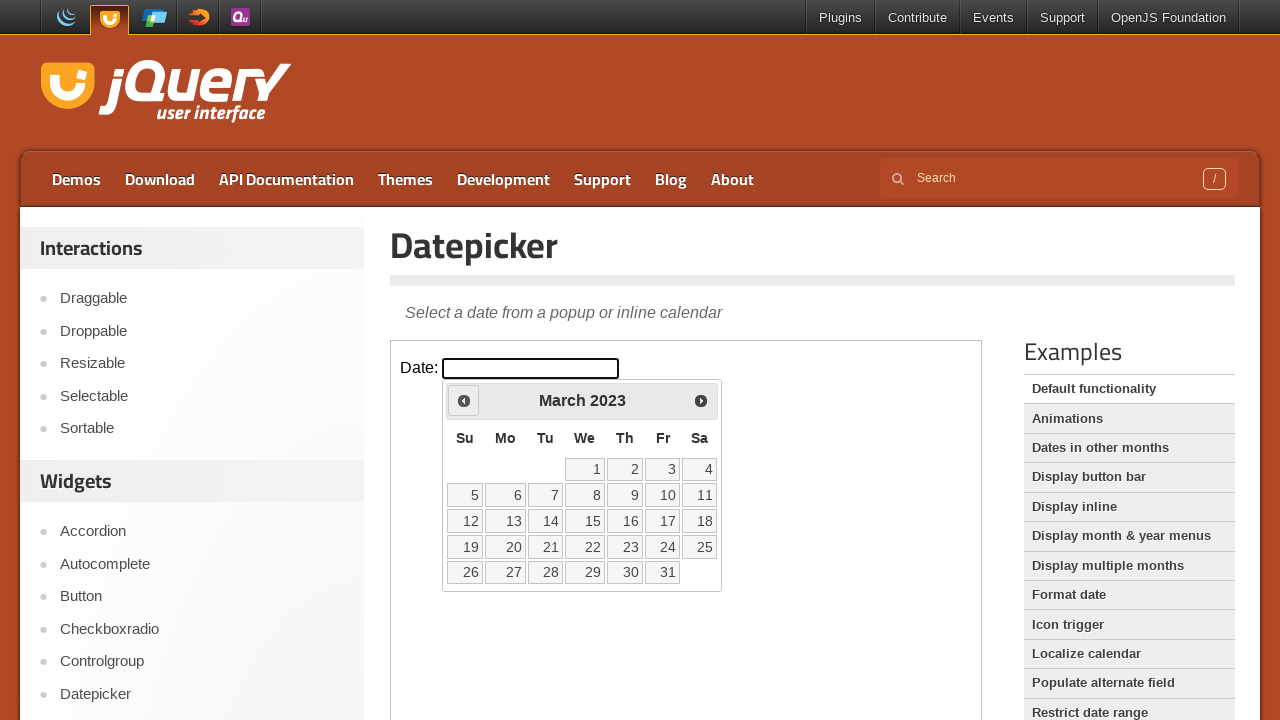

Waited for calendar to update
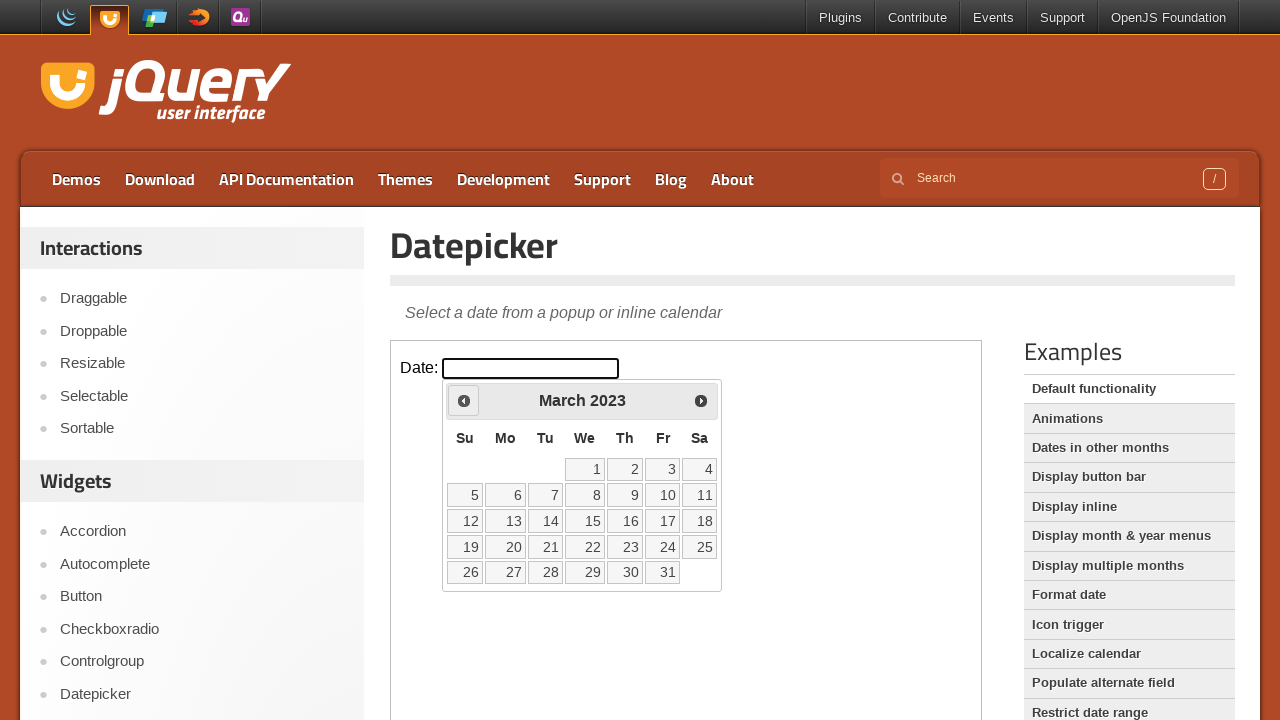

Retrieved current month from datepicker
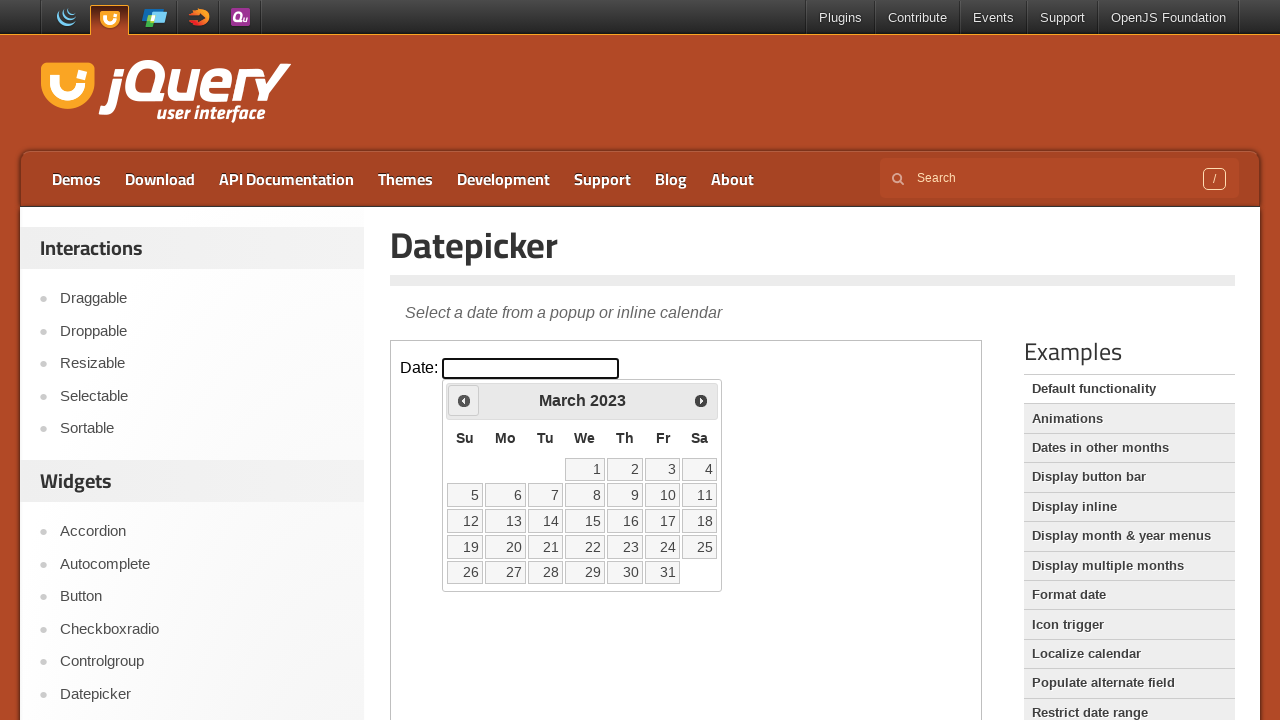

Retrieved current year from datepicker
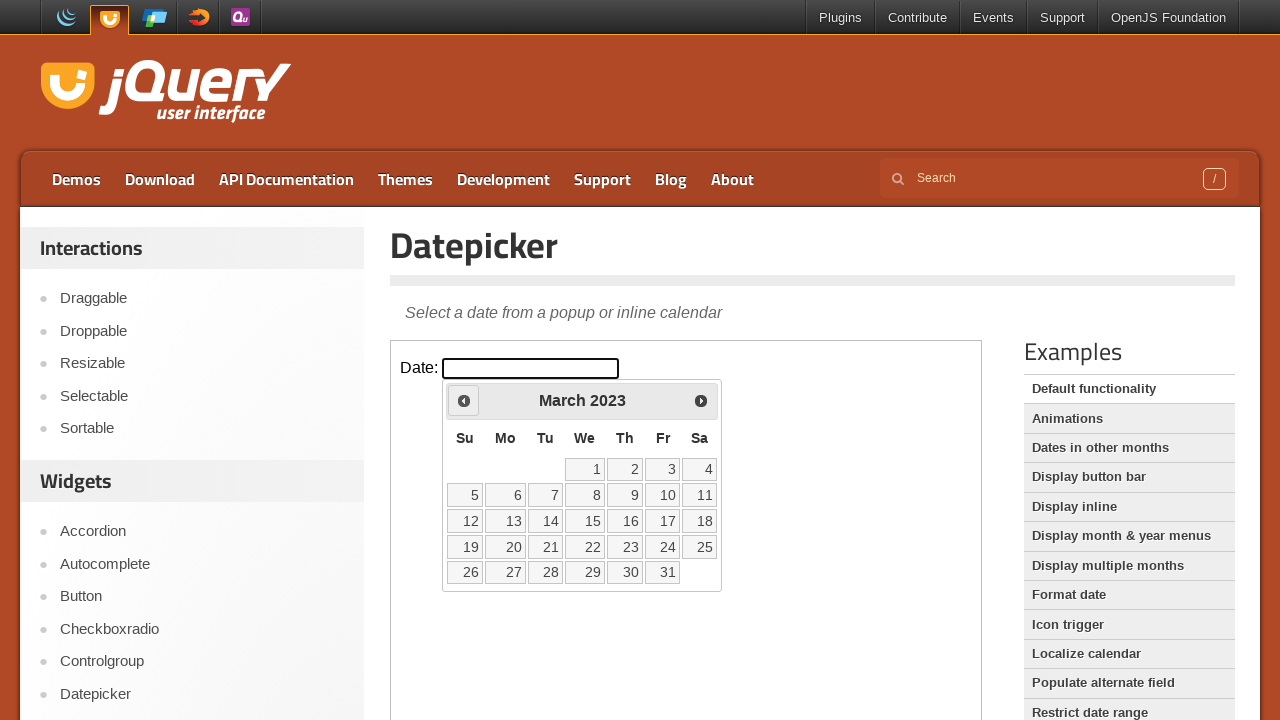

Clicked previous arrow to navigate backwards in calendar at (464, 400) on iframe.demo-frame >> internal:control=enter-frame >> #ui-datepicker-div div a:fi
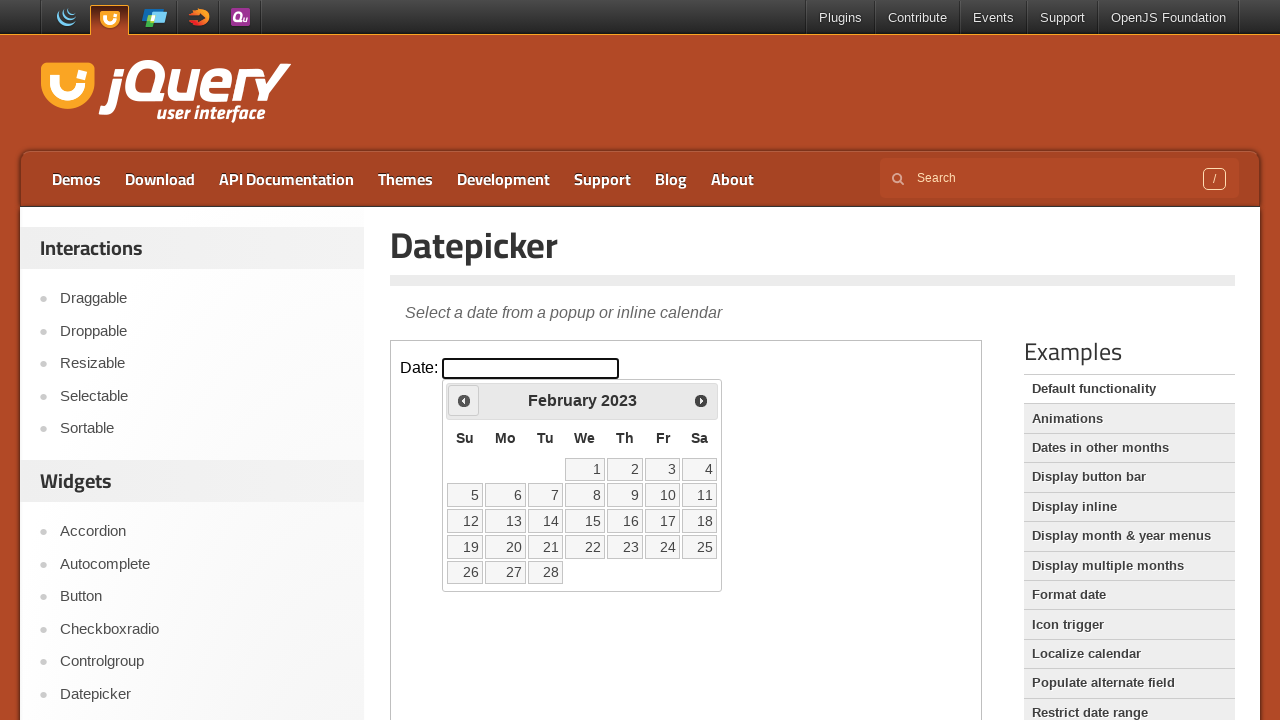

Waited for calendar to update
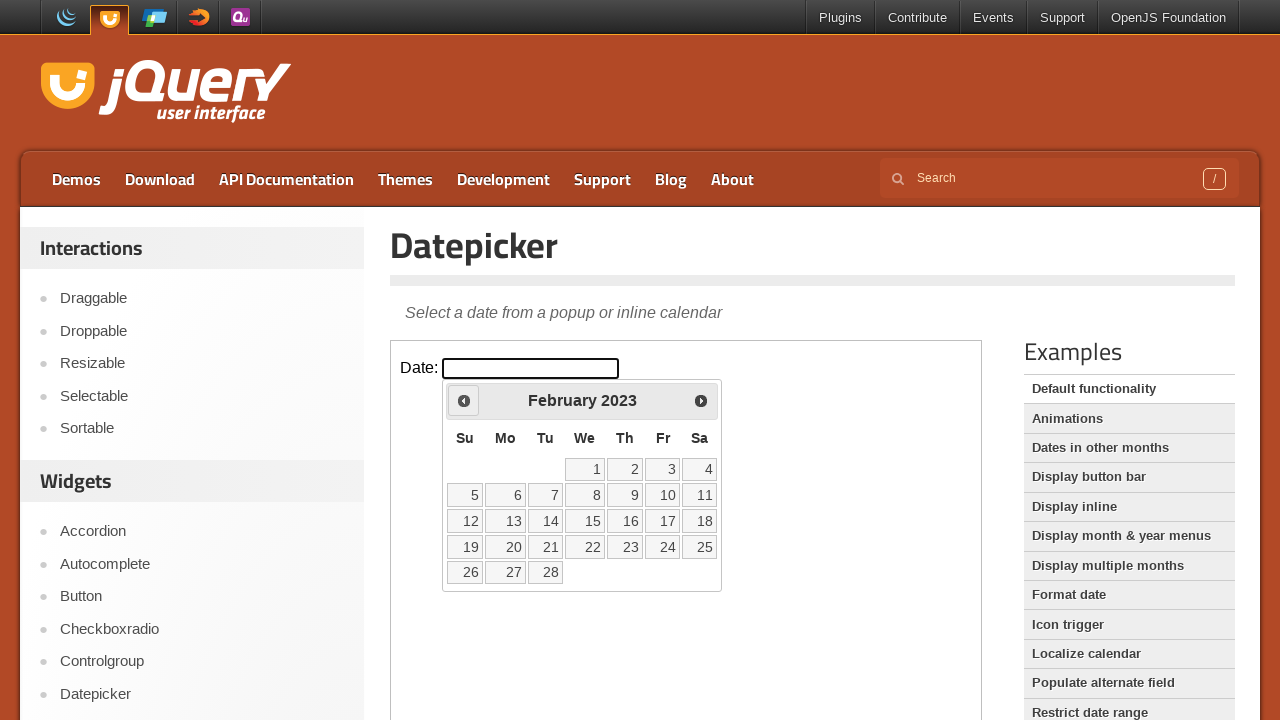

Retrieved current month from datepicker
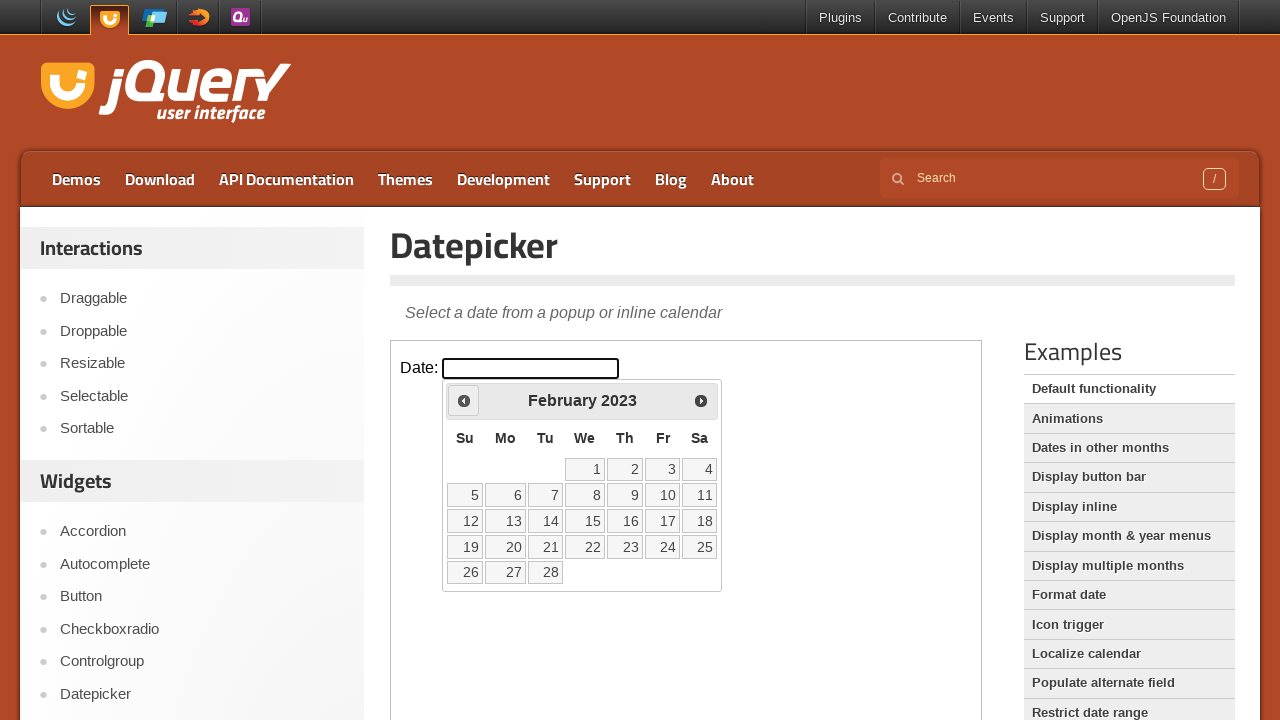

Retrieved current year from datepicker
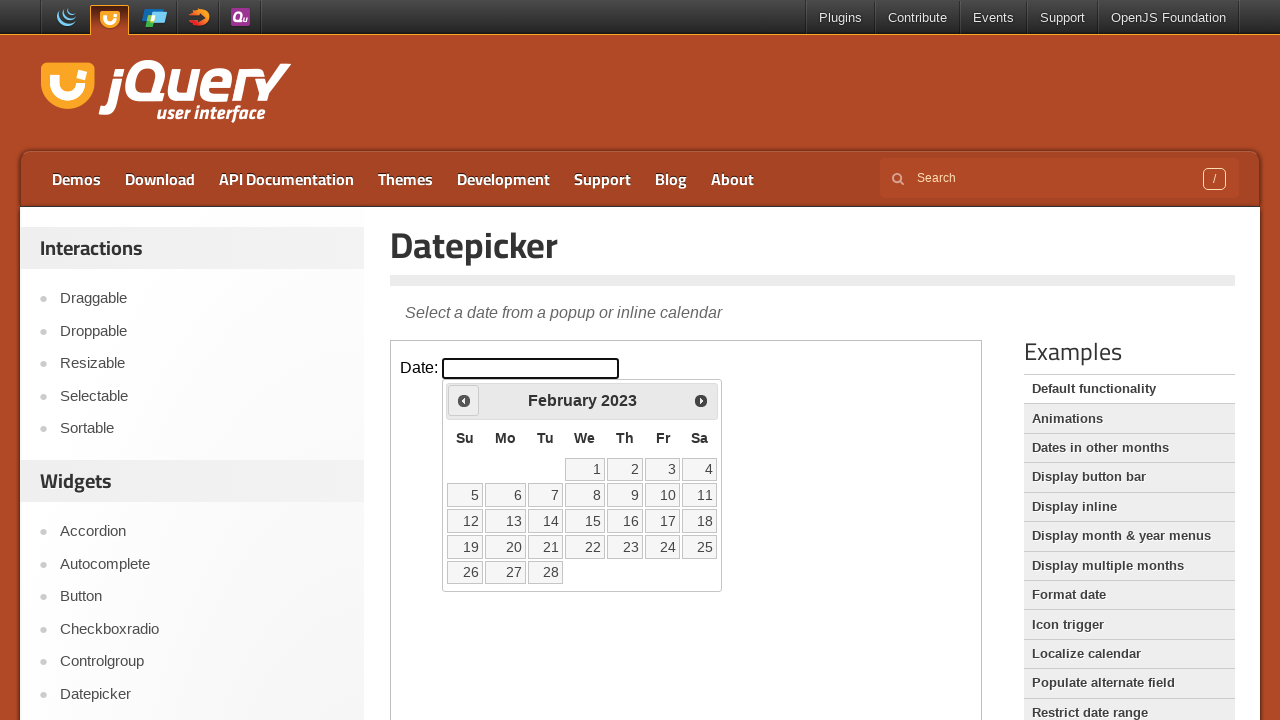

Clicked previous arrow to navigate backwards in calendar at (464, 400) on iframe.demo-frame >> internal:control=enter-frame >> #ui-datepicker-div div a:fi
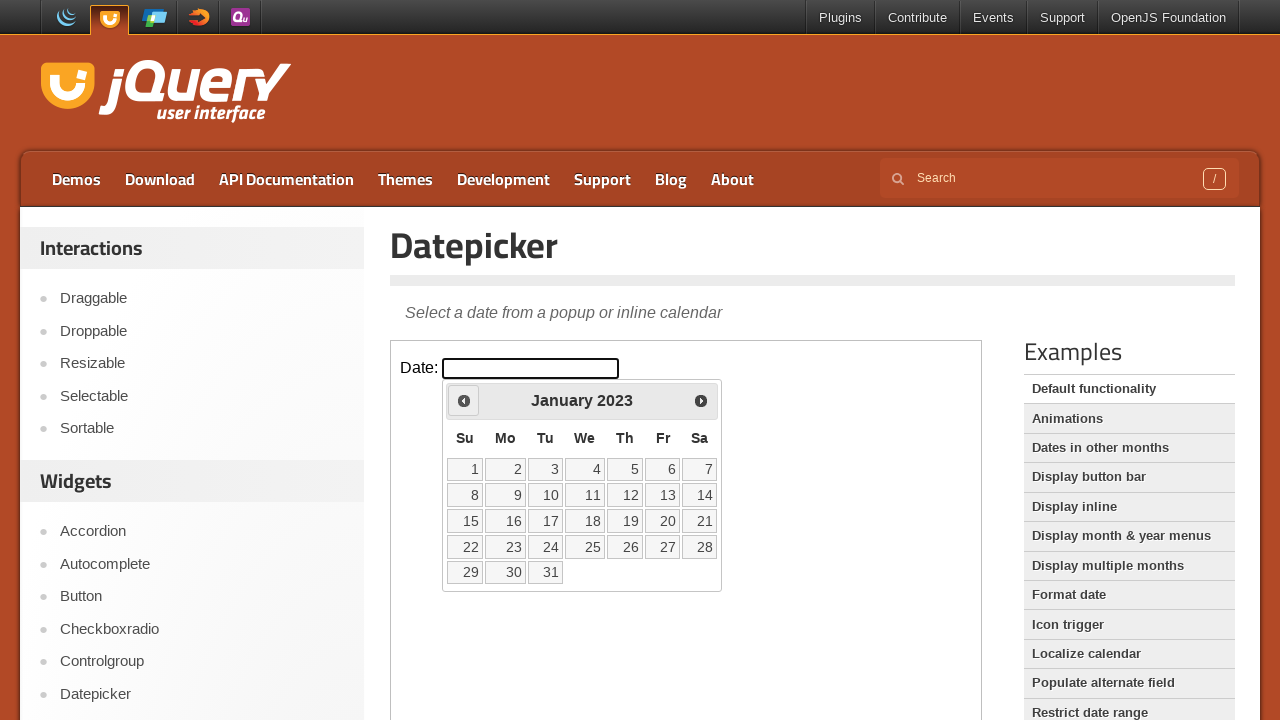

Waited for calendar to update
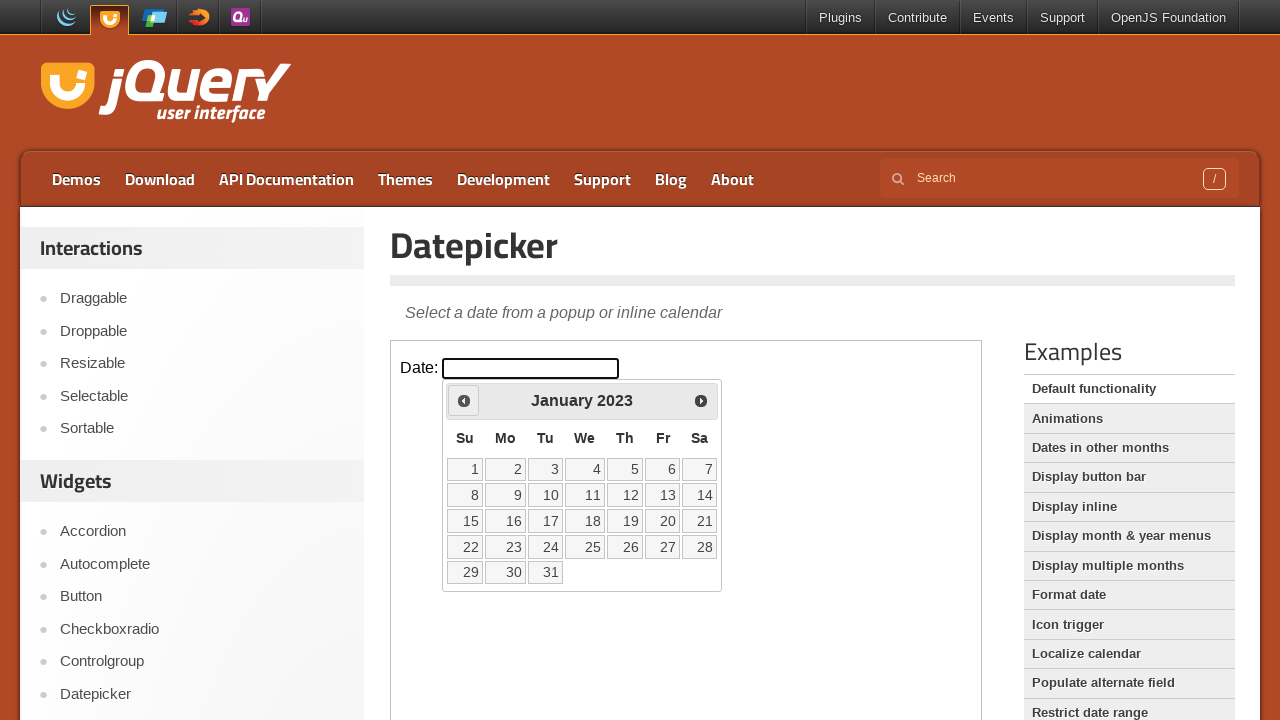

Retrieved current month from datepicker
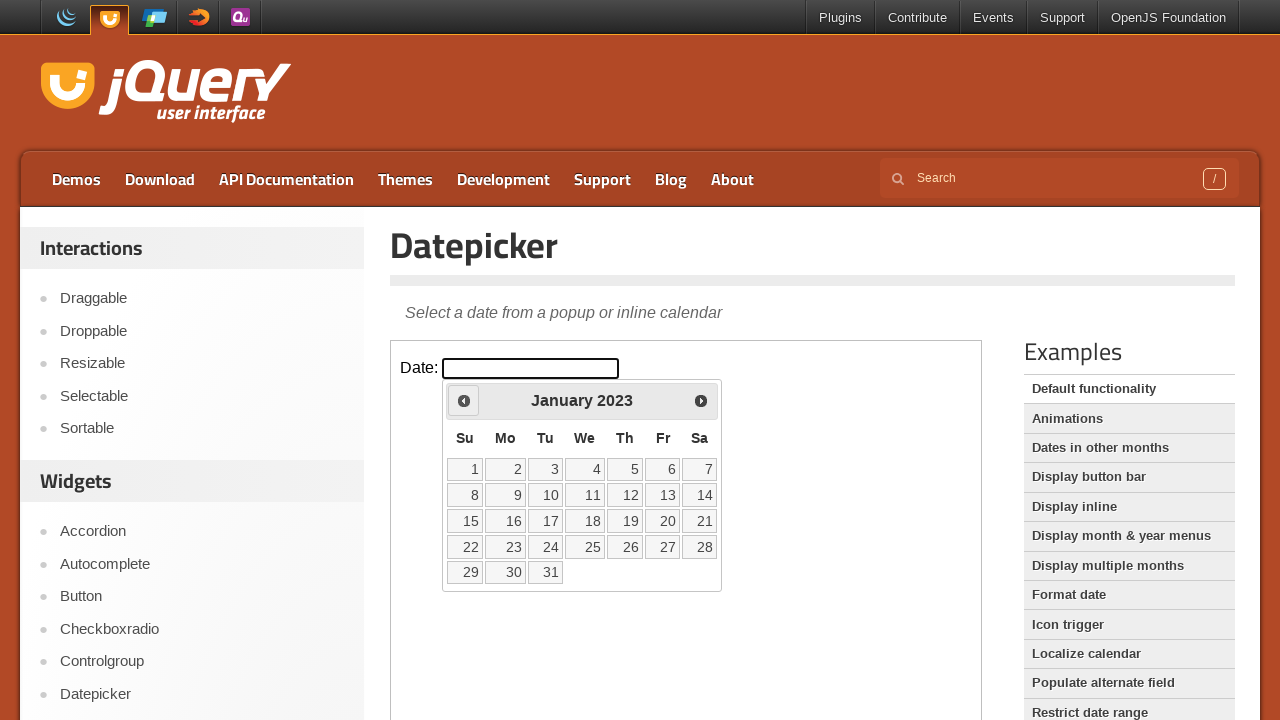

Retrieved current year from datepicker
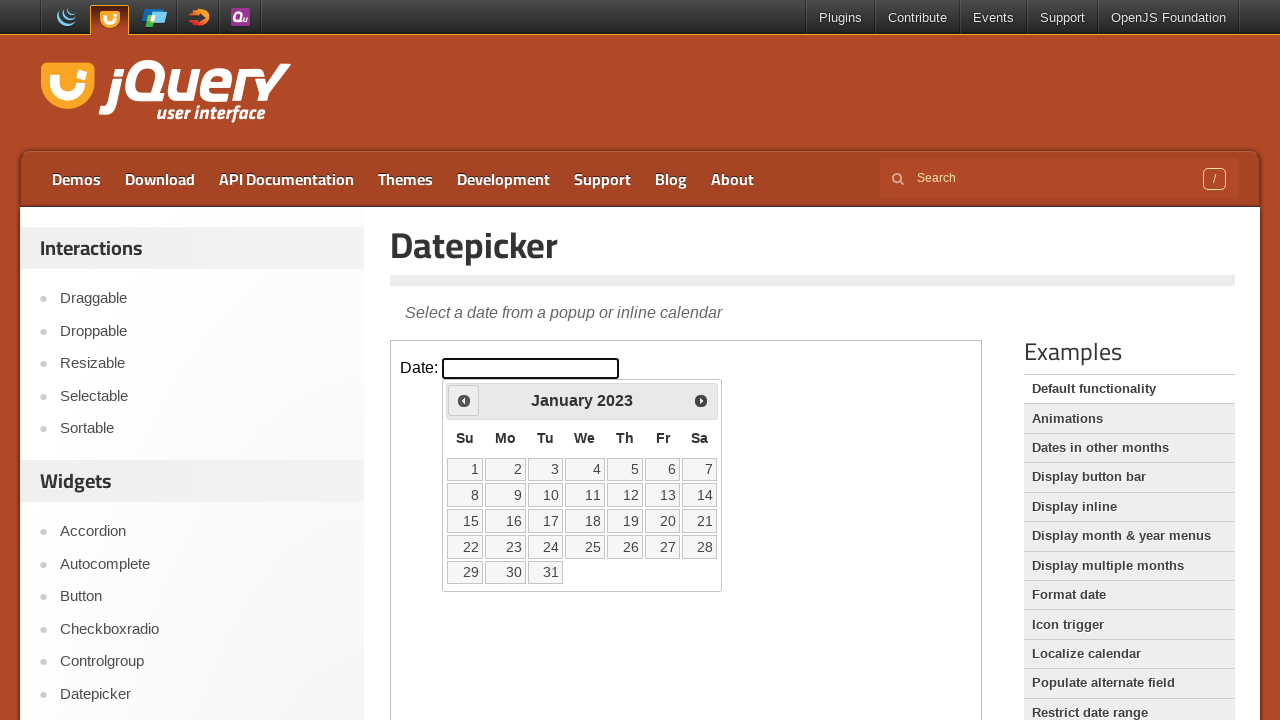

Clicked previous arrow to navigate backwards in calendar at (464, 400) on iframe.demo-frame >> internal:control=enter-frame >> #ui-datepicker-div div a:fi
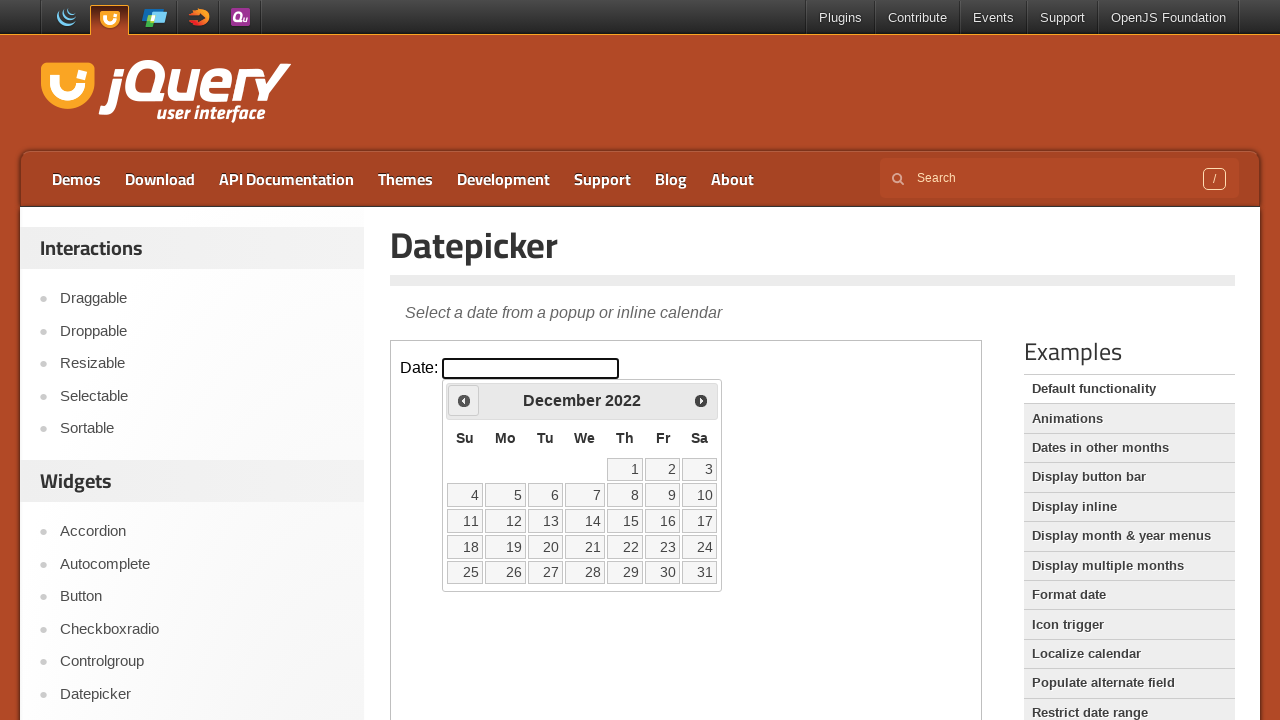

Waited for calendar to update
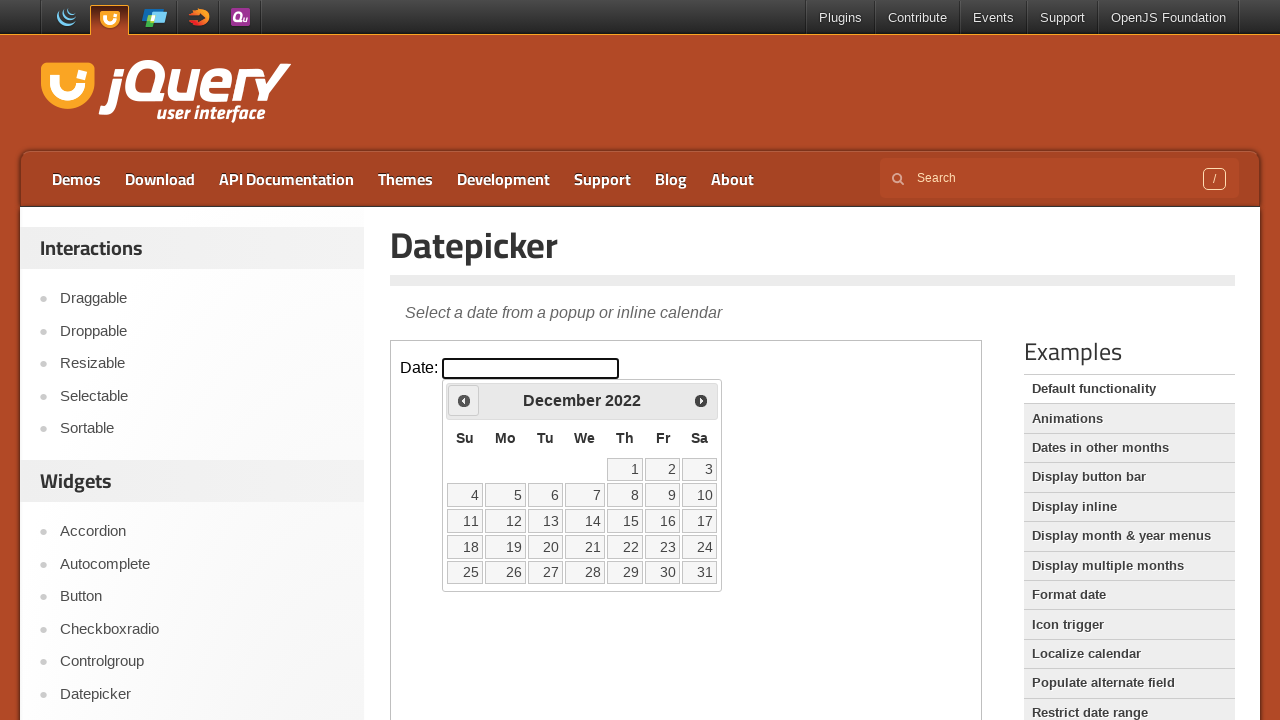

Retrieved current month from datepicker
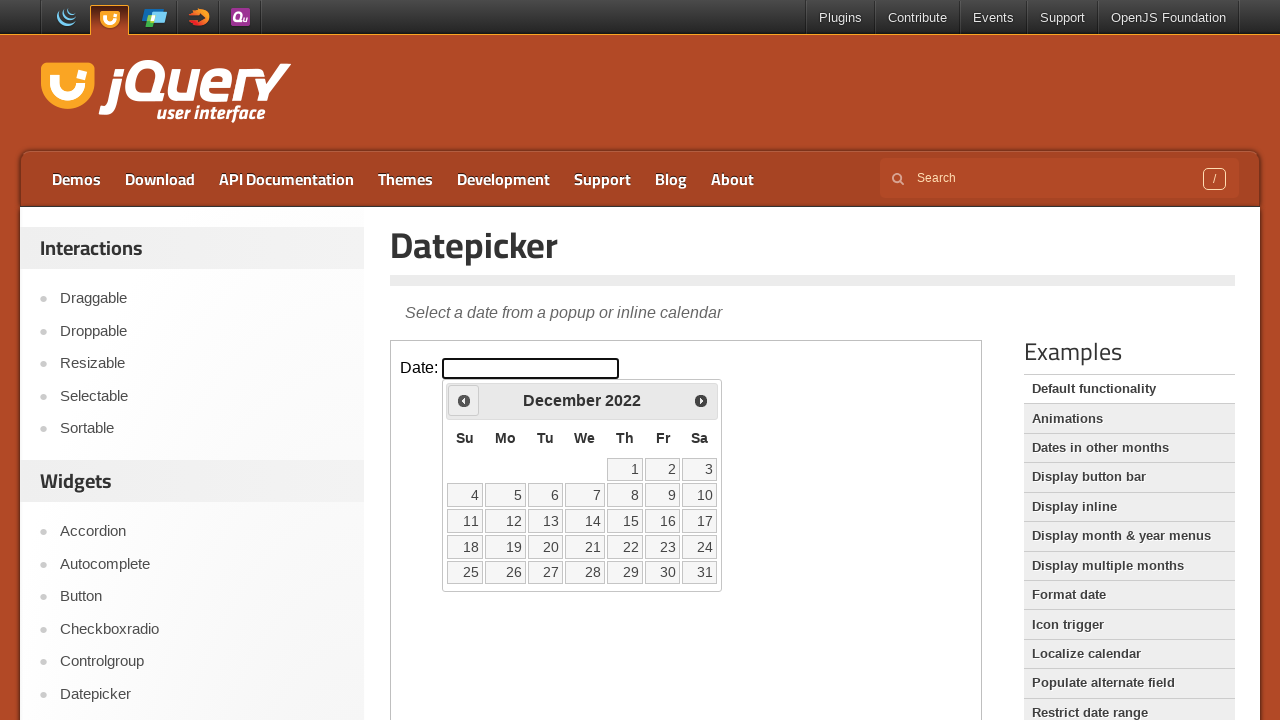

Retrieved current year from datepicker
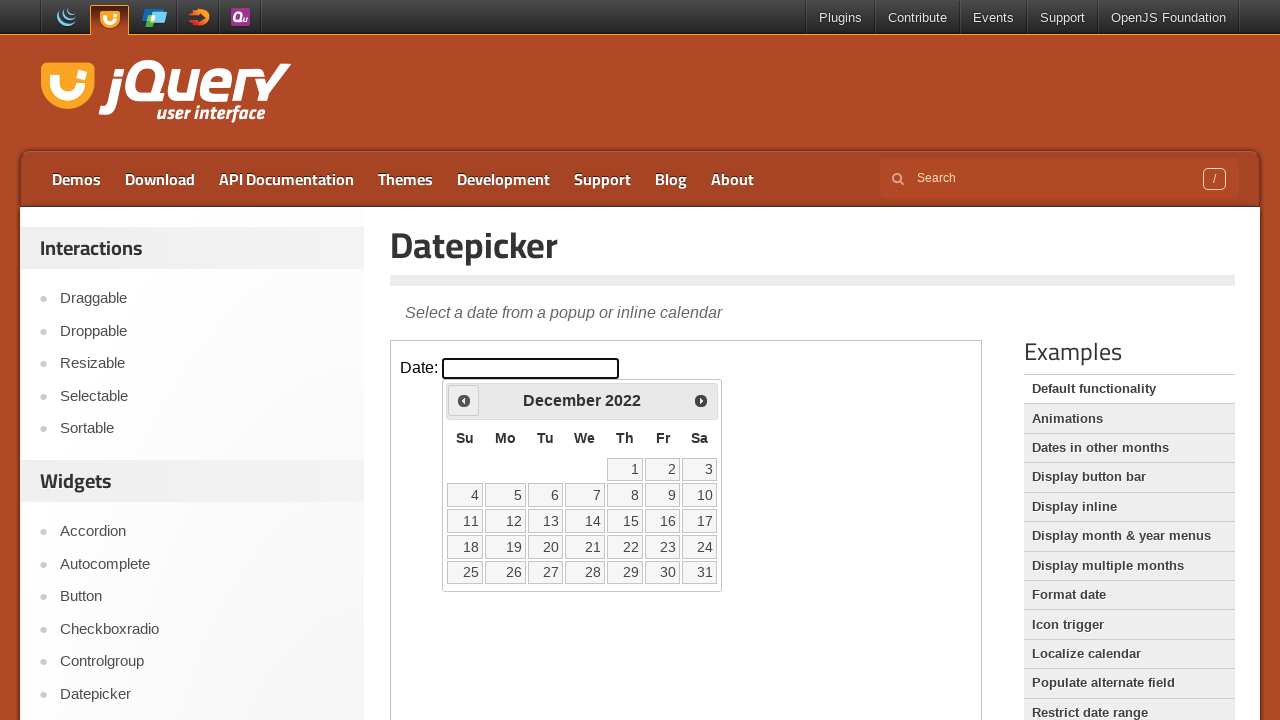

Clicked previous arrow to navigate backwards in calendar at (464, 400) on iframe.demo-frame >> internal:control=enter-frame >> #ui-datepicker-div div a:fi
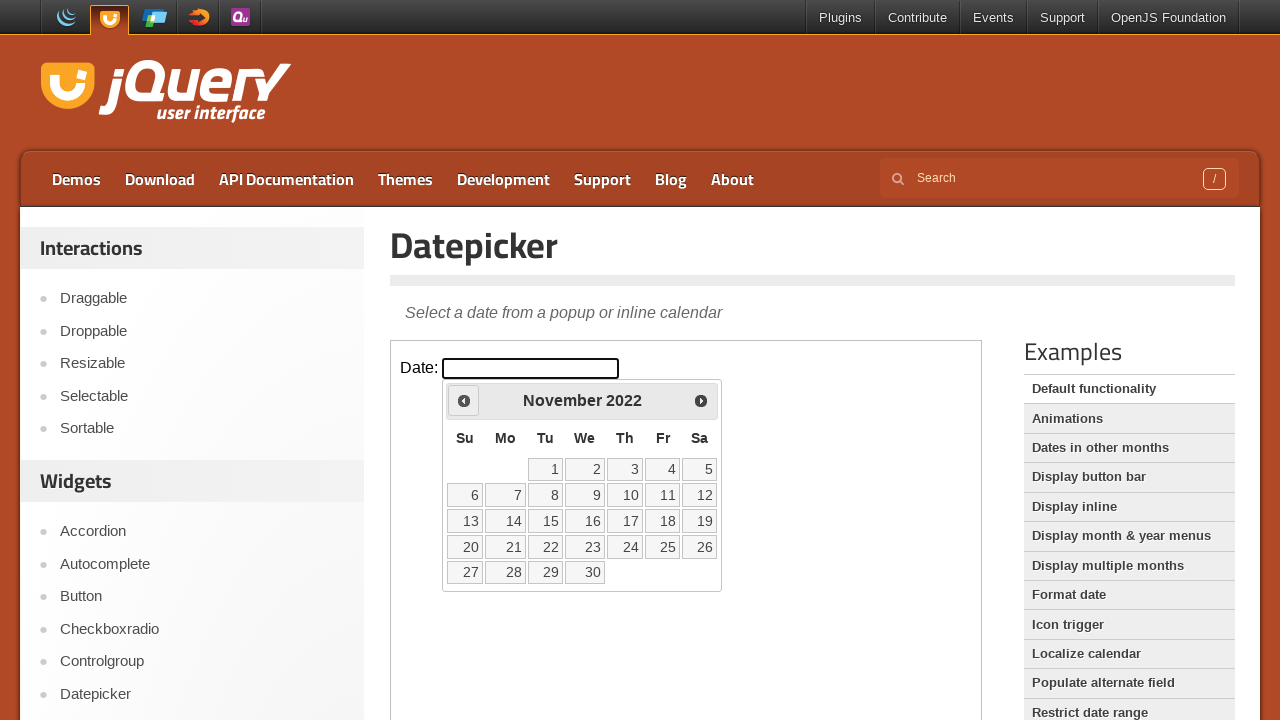

Waited for calendar to update
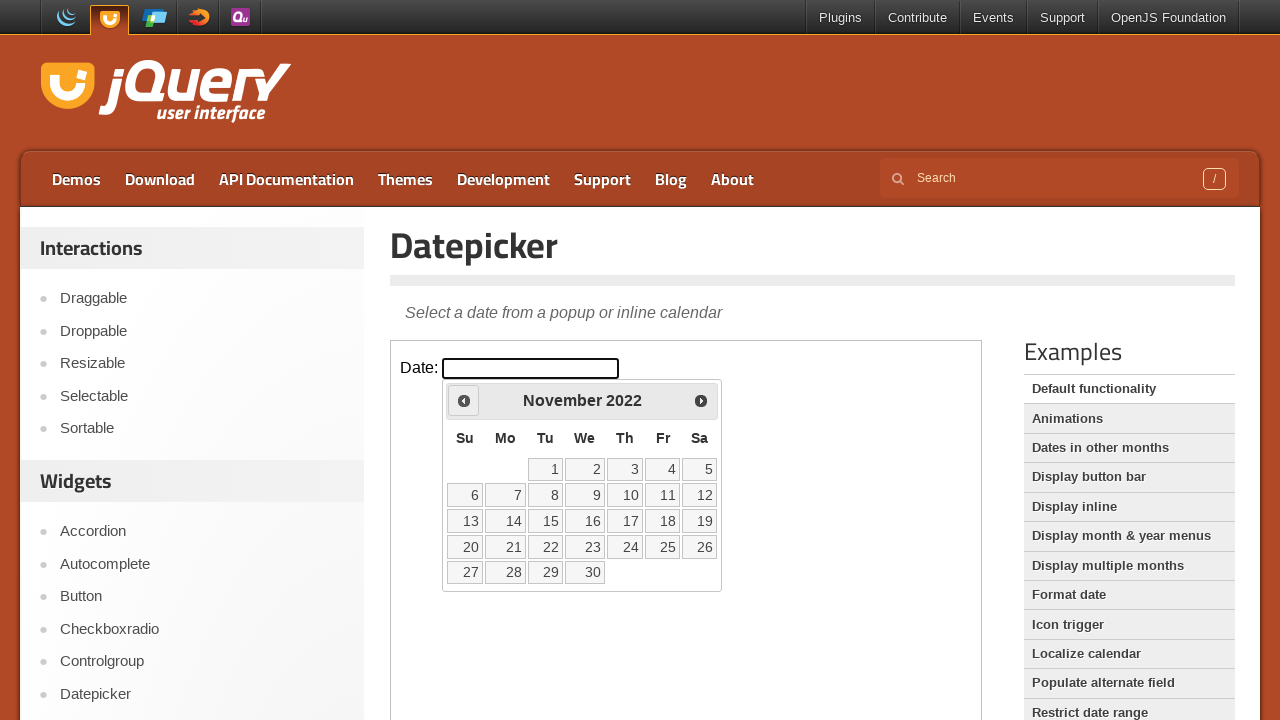

Retrieved current month from datepicker
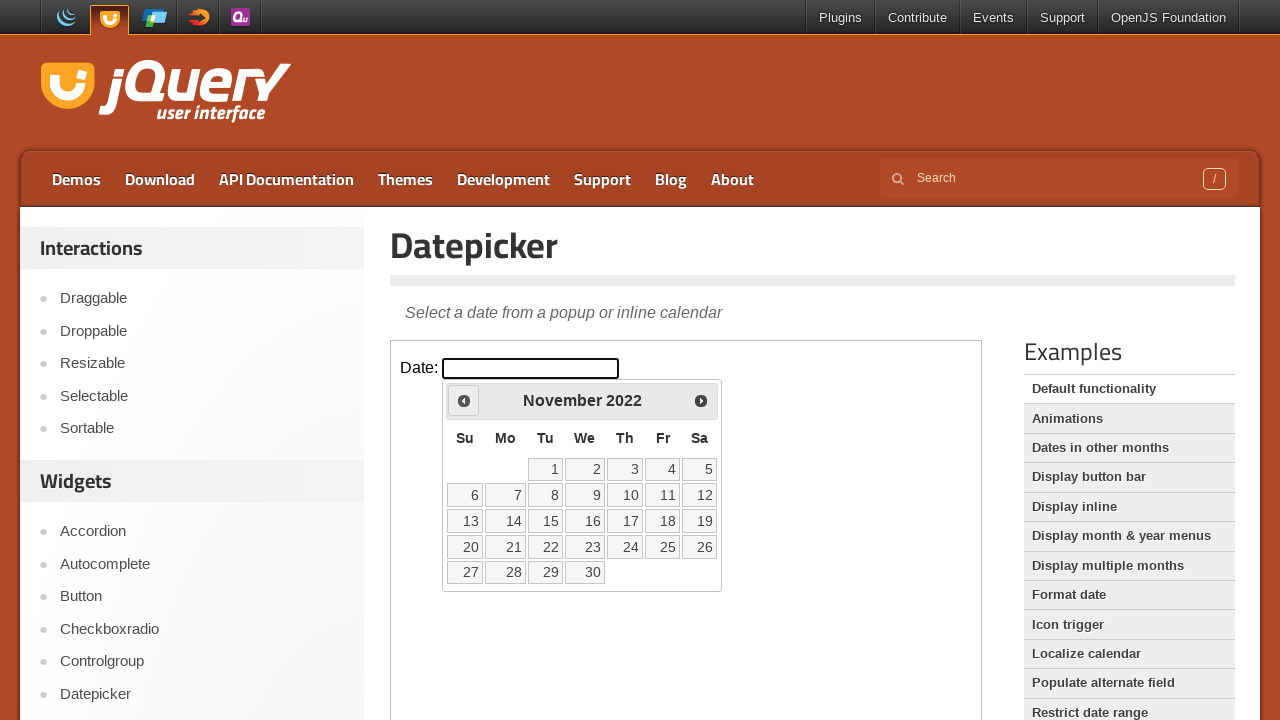

Retrieved current year from datepicker
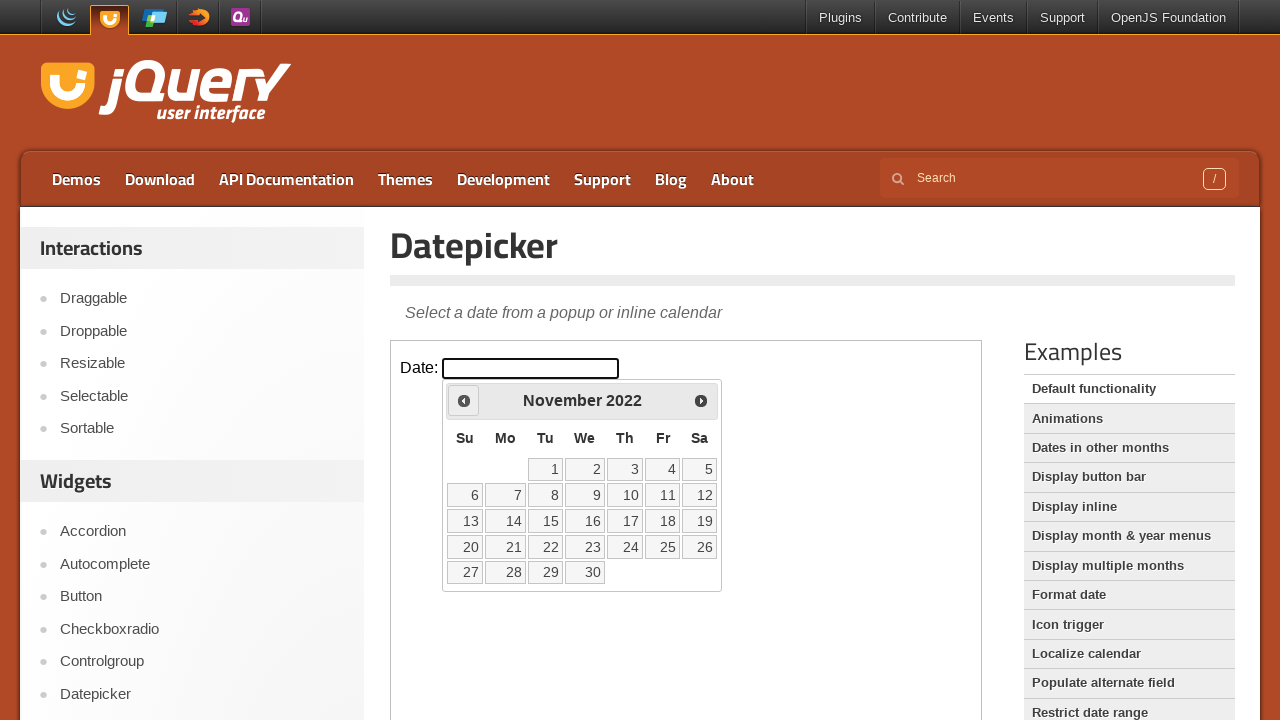

Clicked previous arrow to navigate backwards in calendar at (464, 400) on iframe.demo-frame >> internal:control=enter-frame >> #ui-datepicker-div div a:fi
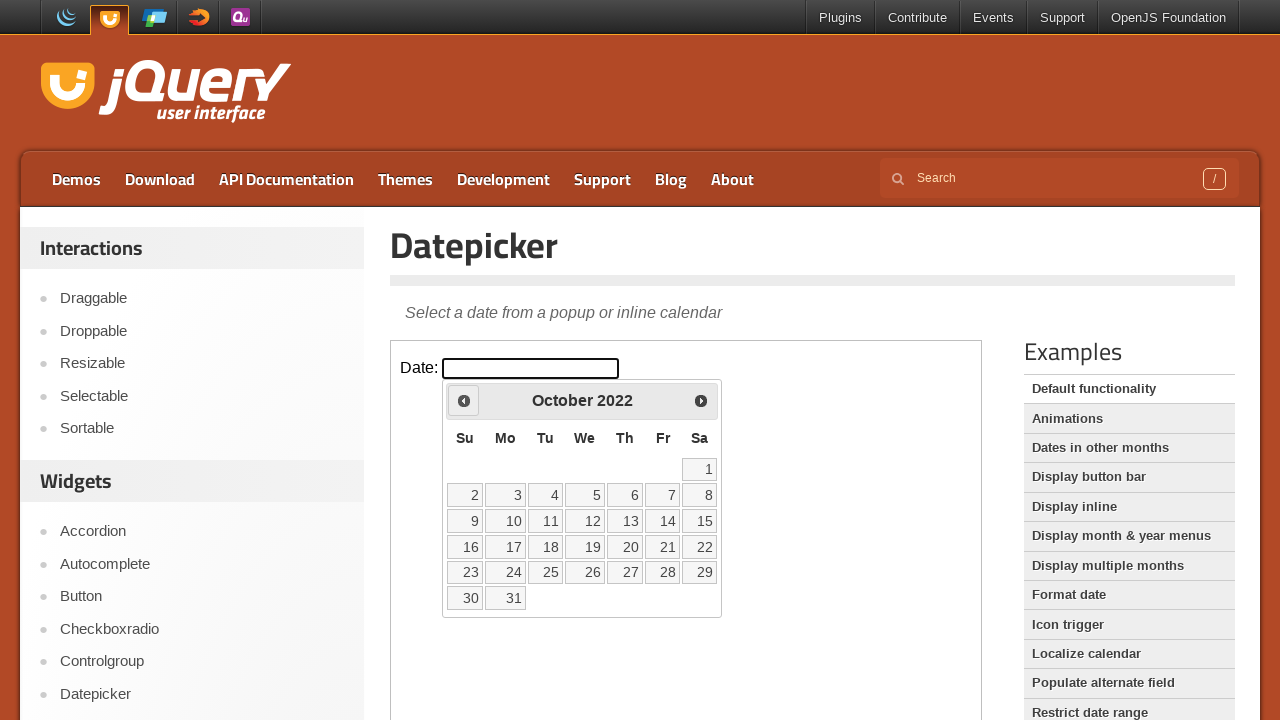

Waited for calendar to update
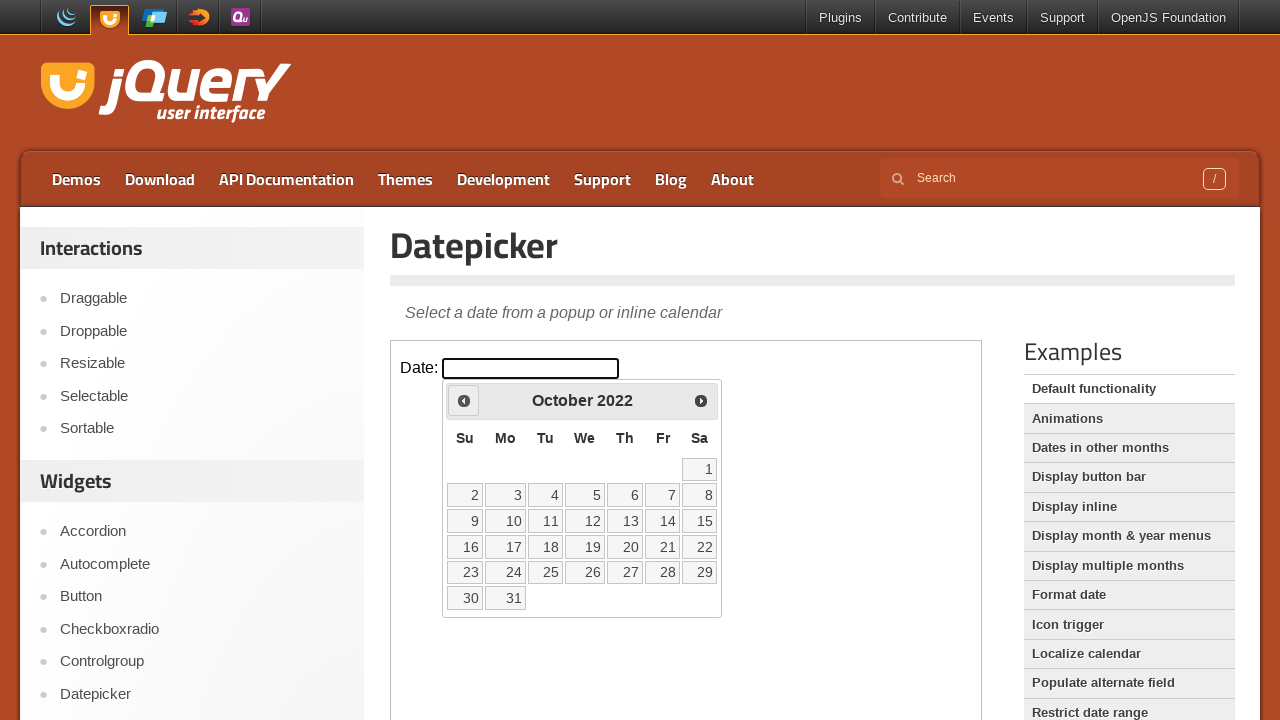

Retrieved current month from datepicker
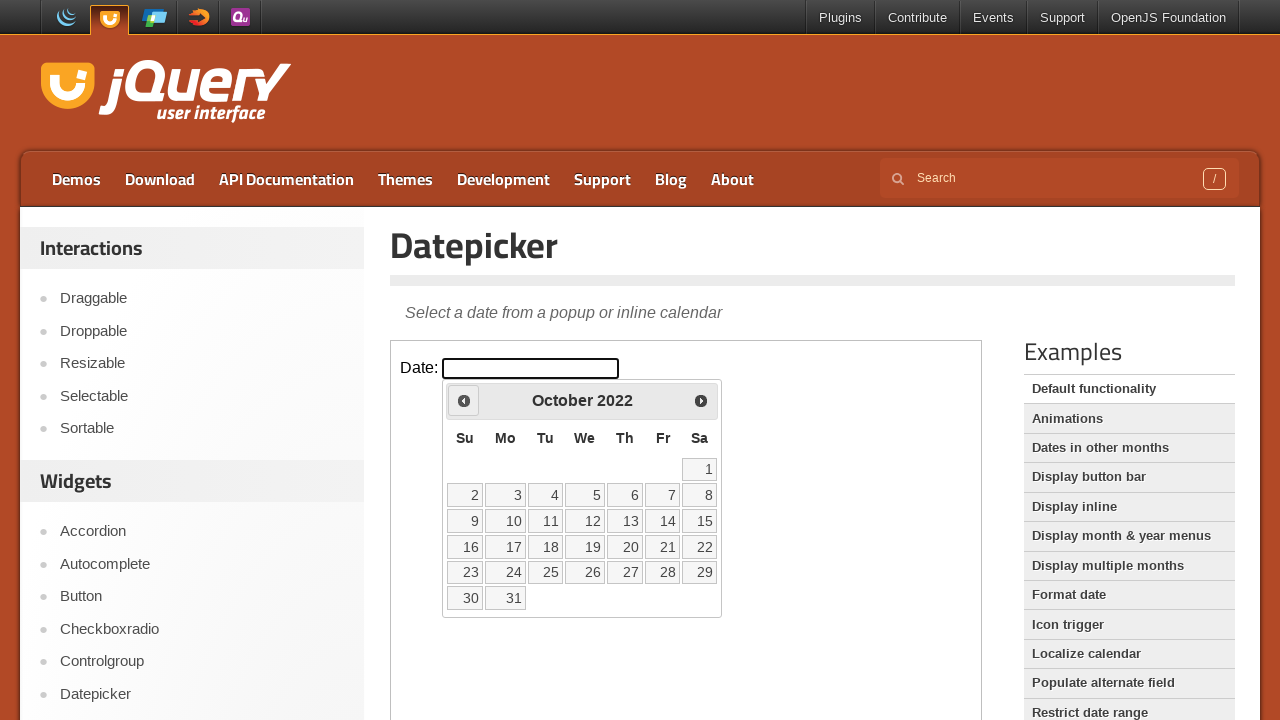

Retrieved current year from datepicker
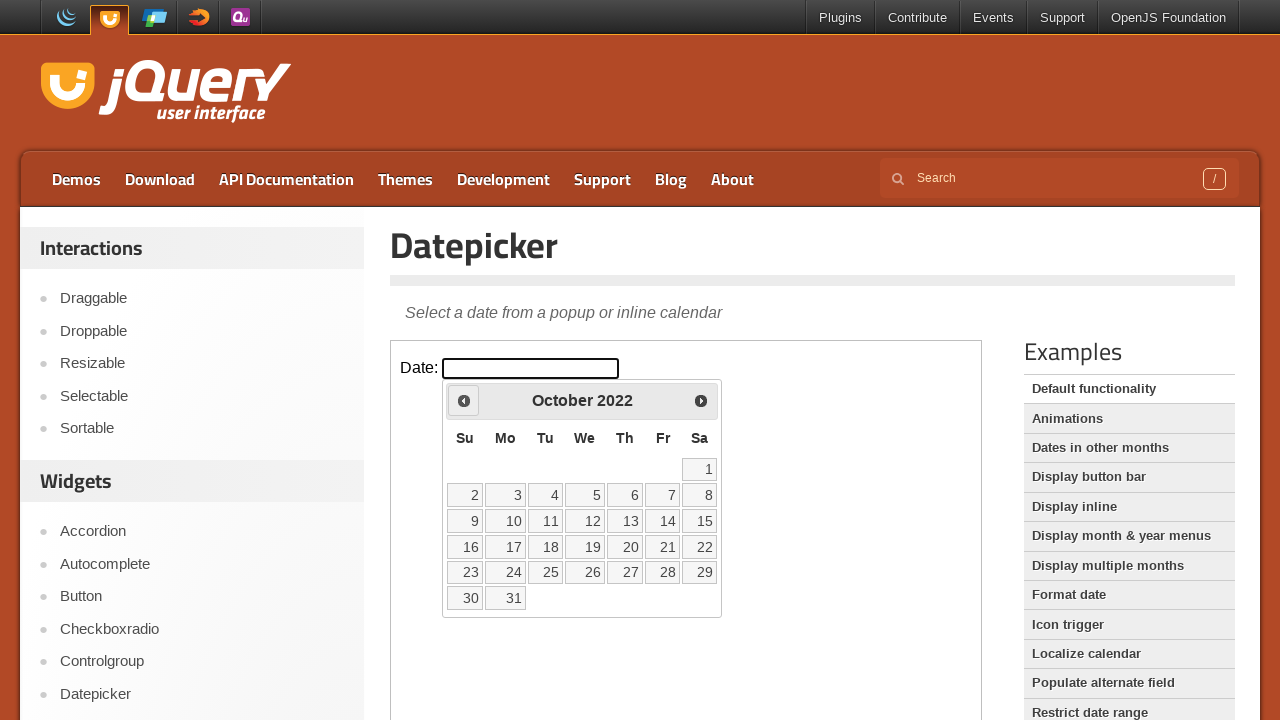

Clicked previous arrow to navigate backwards in calendar at (464, 400) on iframe.demo-frame >> internal:control=enter-frame >> #ui-datepicker-div div a:fi
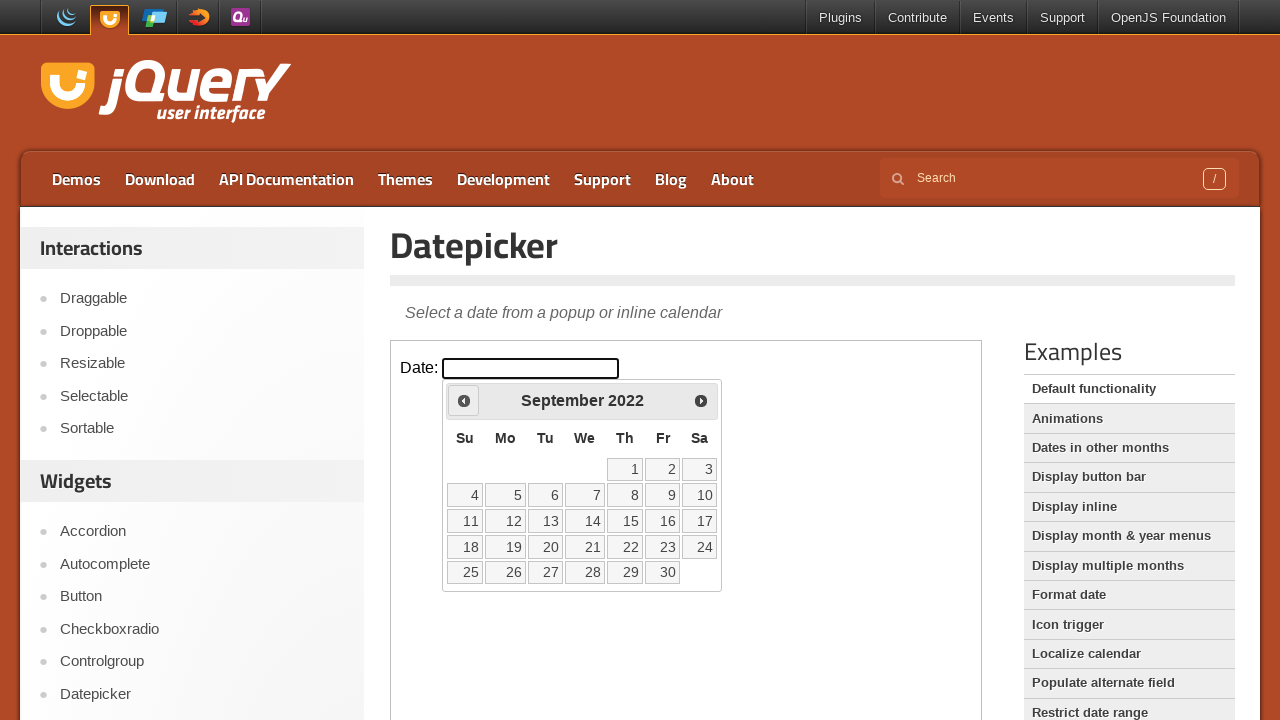

Waited for calendar to update
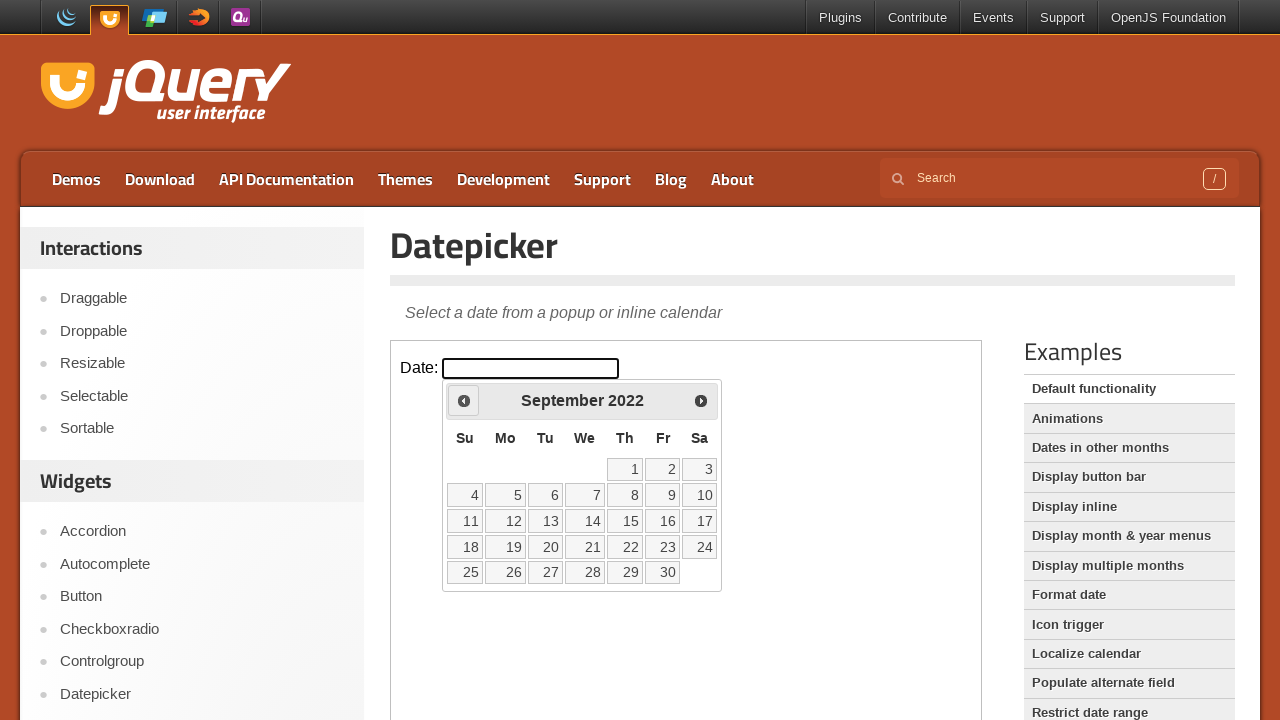

Retrieved current month from datepicker
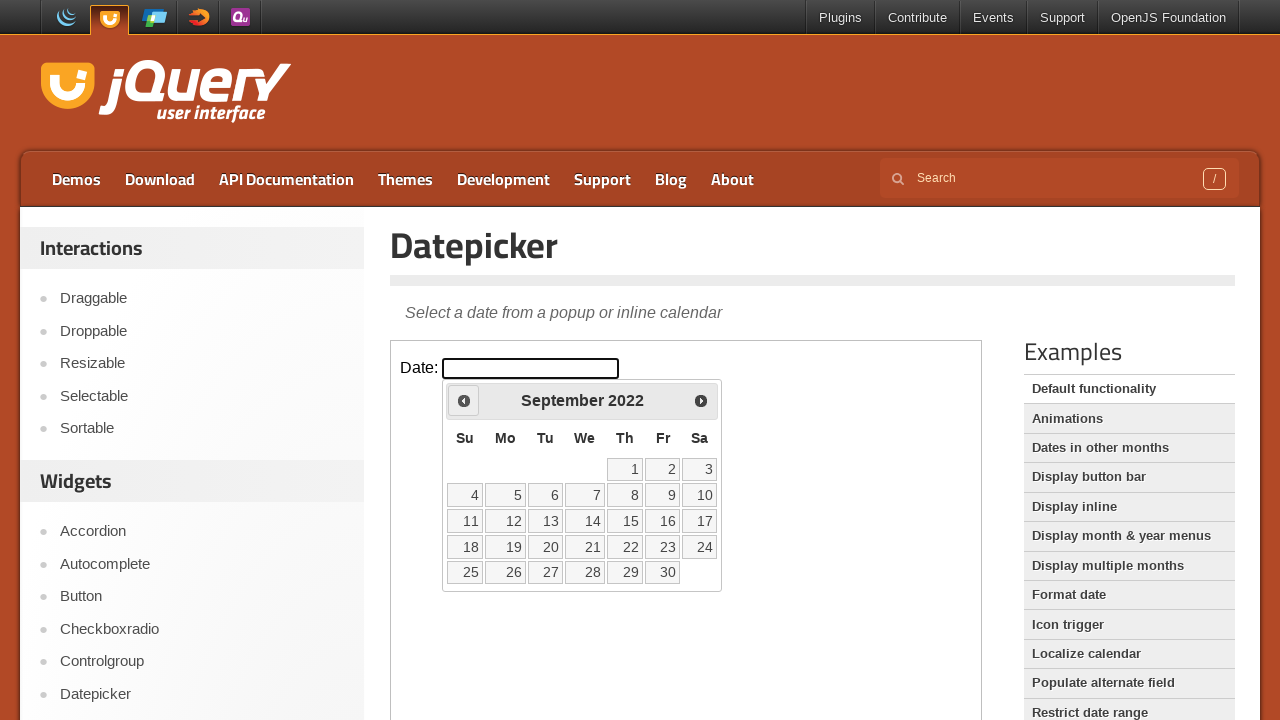

Retrieved current year from datepicker
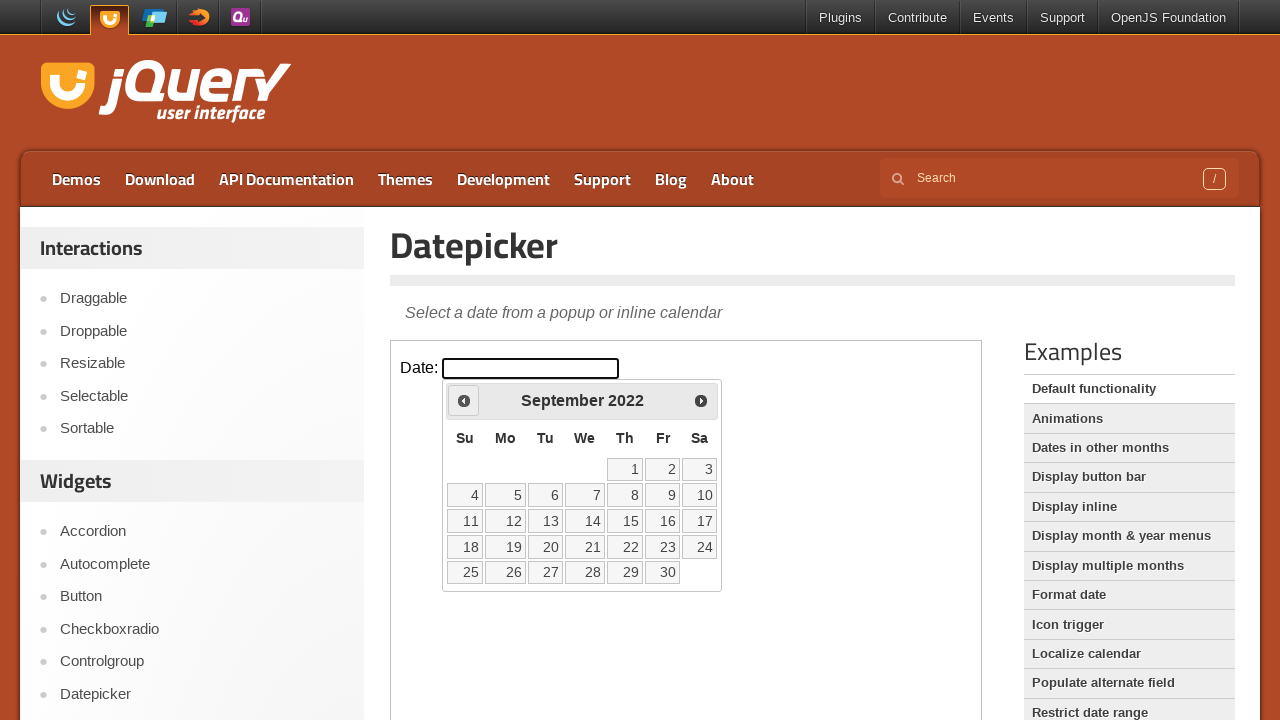

Clicked previous arrow to navigate backwards in calendar at (464, 400) on iframe.demo-frame >> internal:control=enter-frame >> #ui-datepicker-div div a:fi
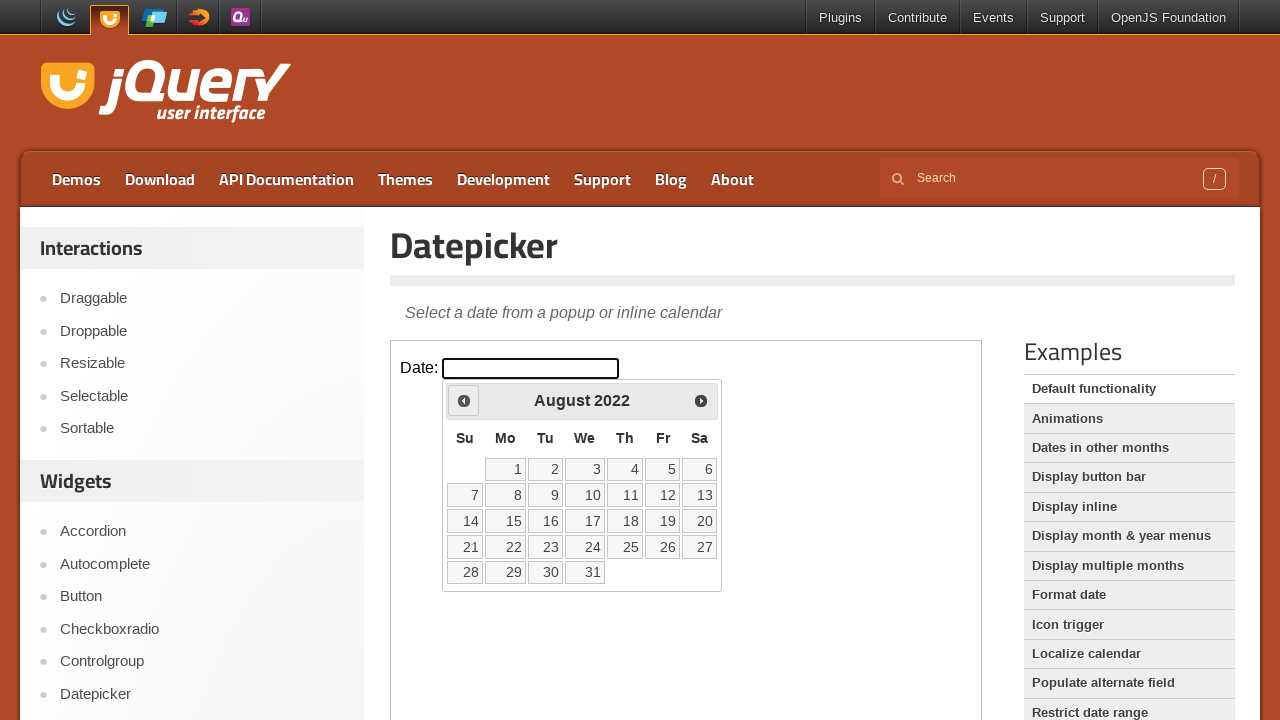

Waited for calendar to update
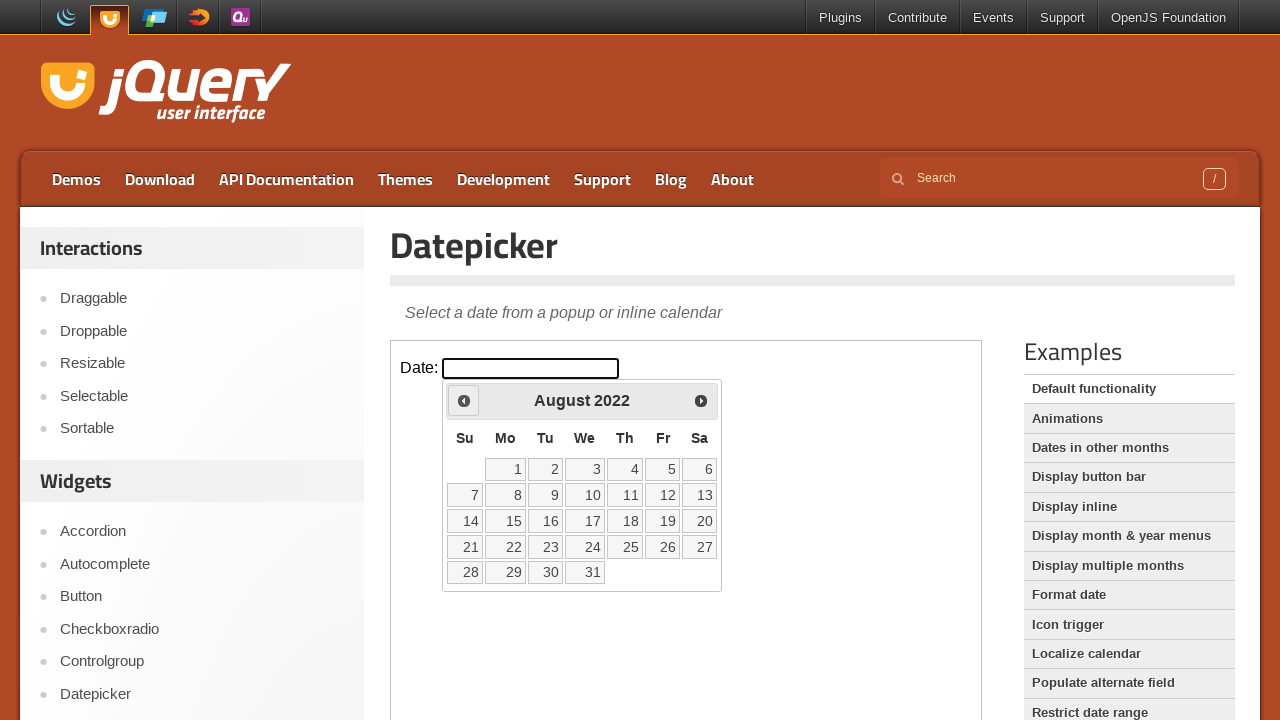

Retrieved current month from datepicker
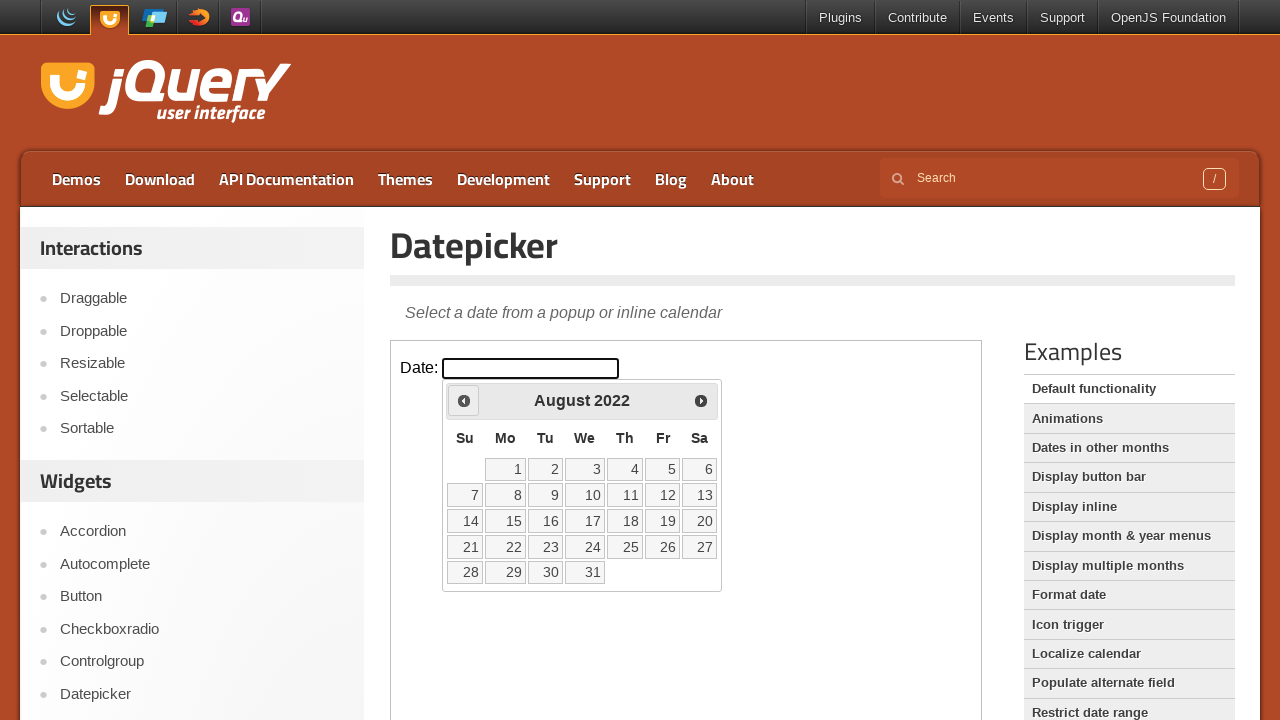

Retrieved current year from datepicker
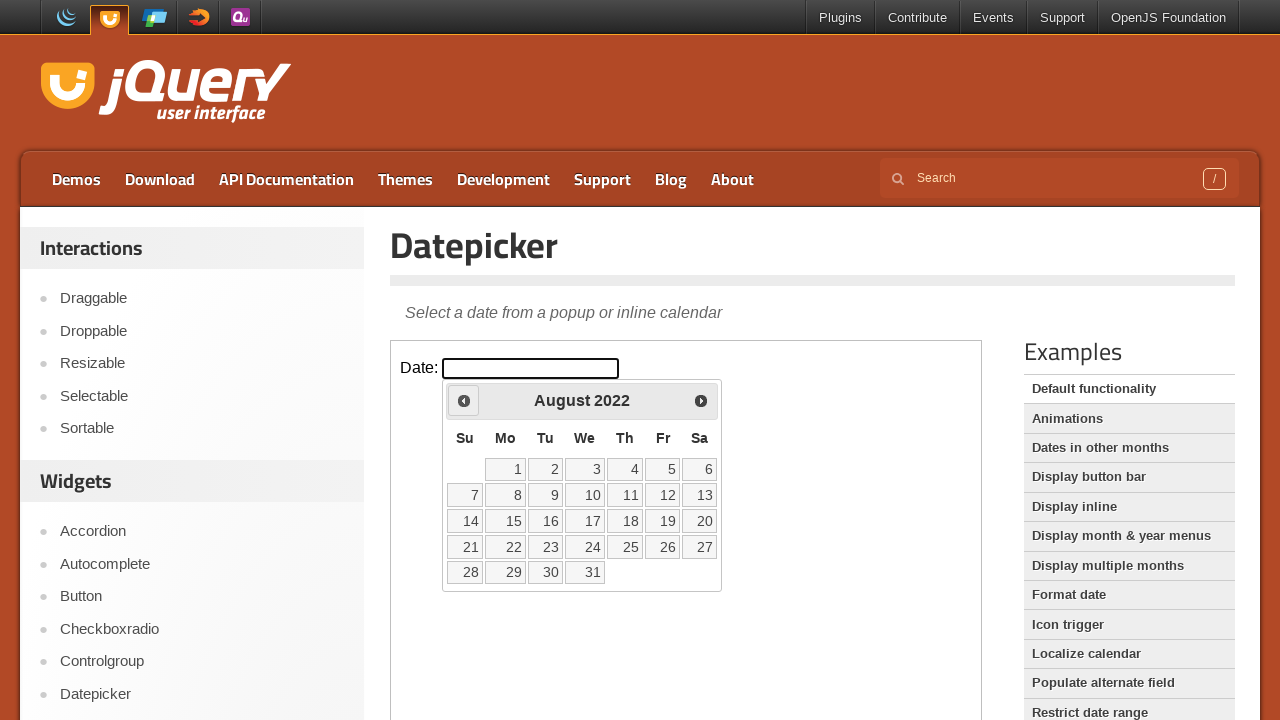

Clicked previous arrow to navigate backwards in calendar at (464, 400) on iframe.demo-frame >> internal:control=enter-frame >> #ui-datepicker-div div a:fi
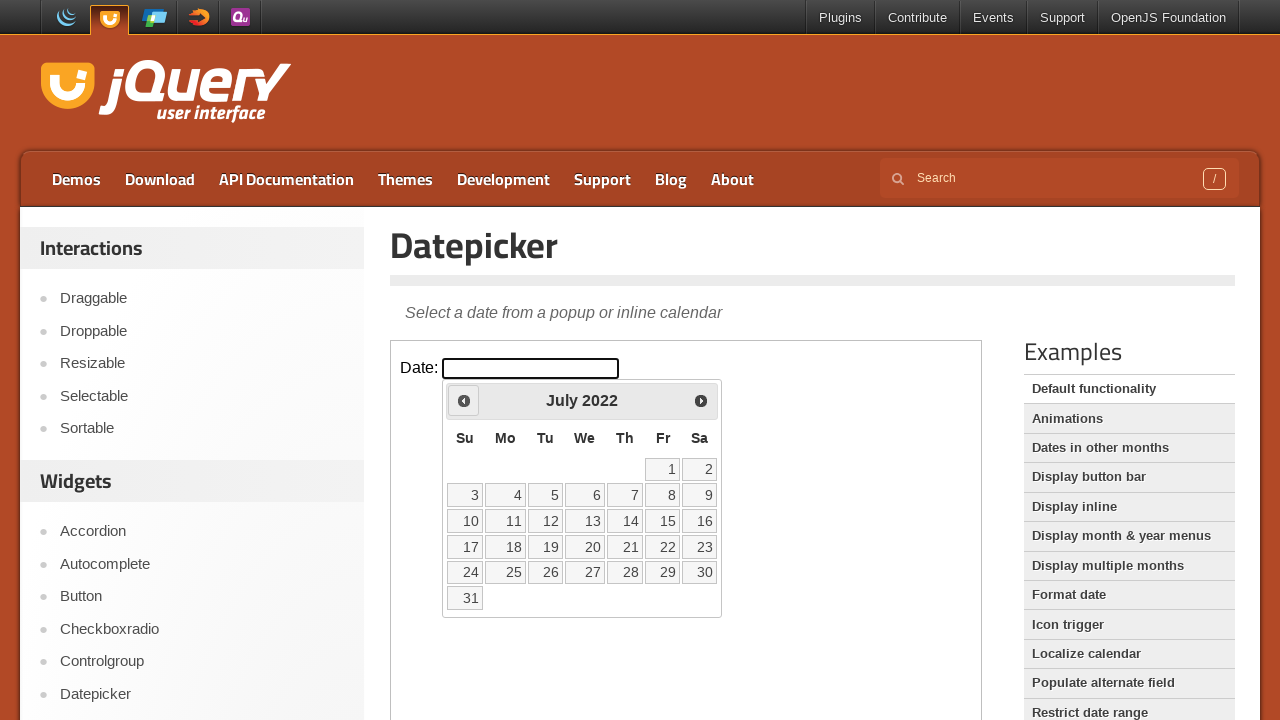

Waited for calendar to update
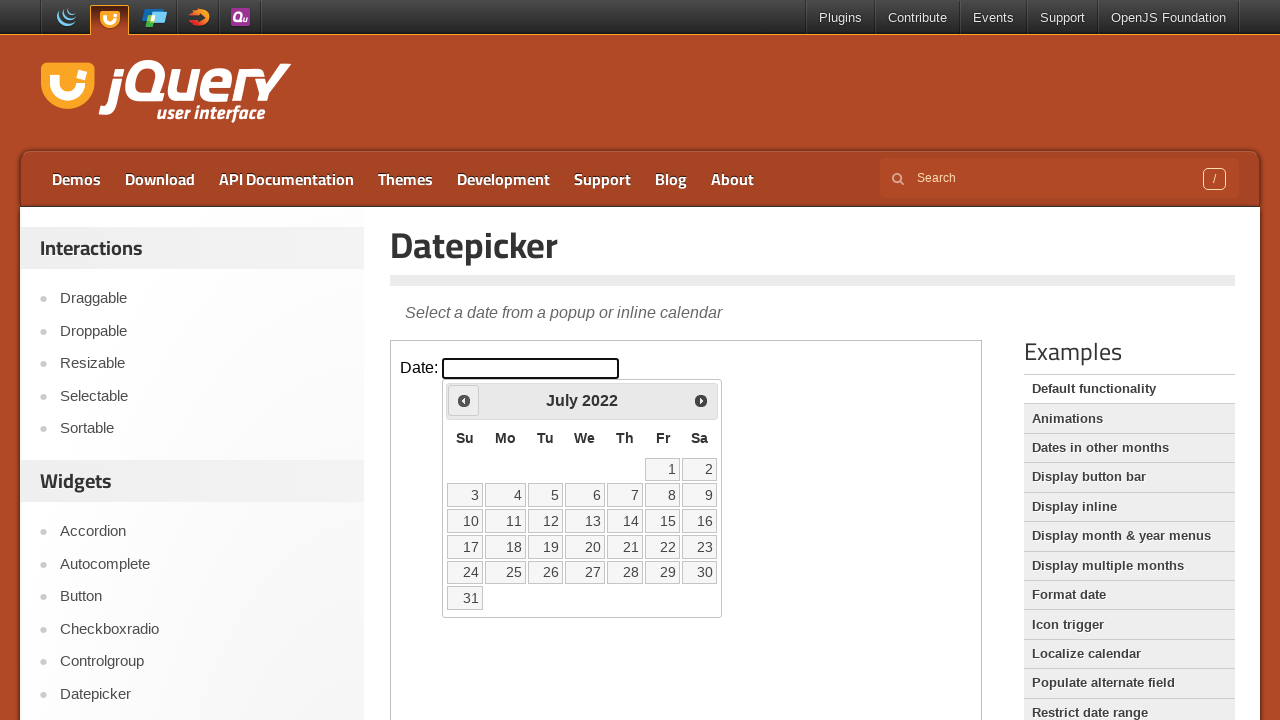

Retrieved current month from datepicker
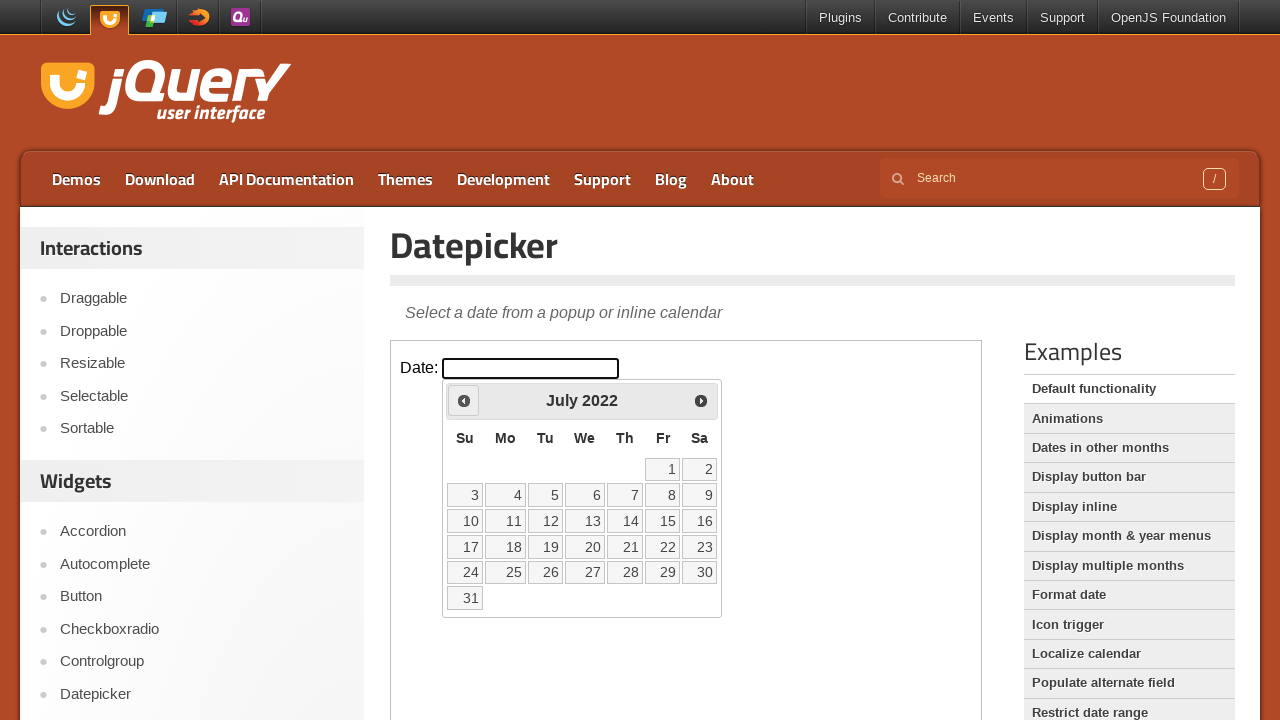

Retrieved current year from datepicker
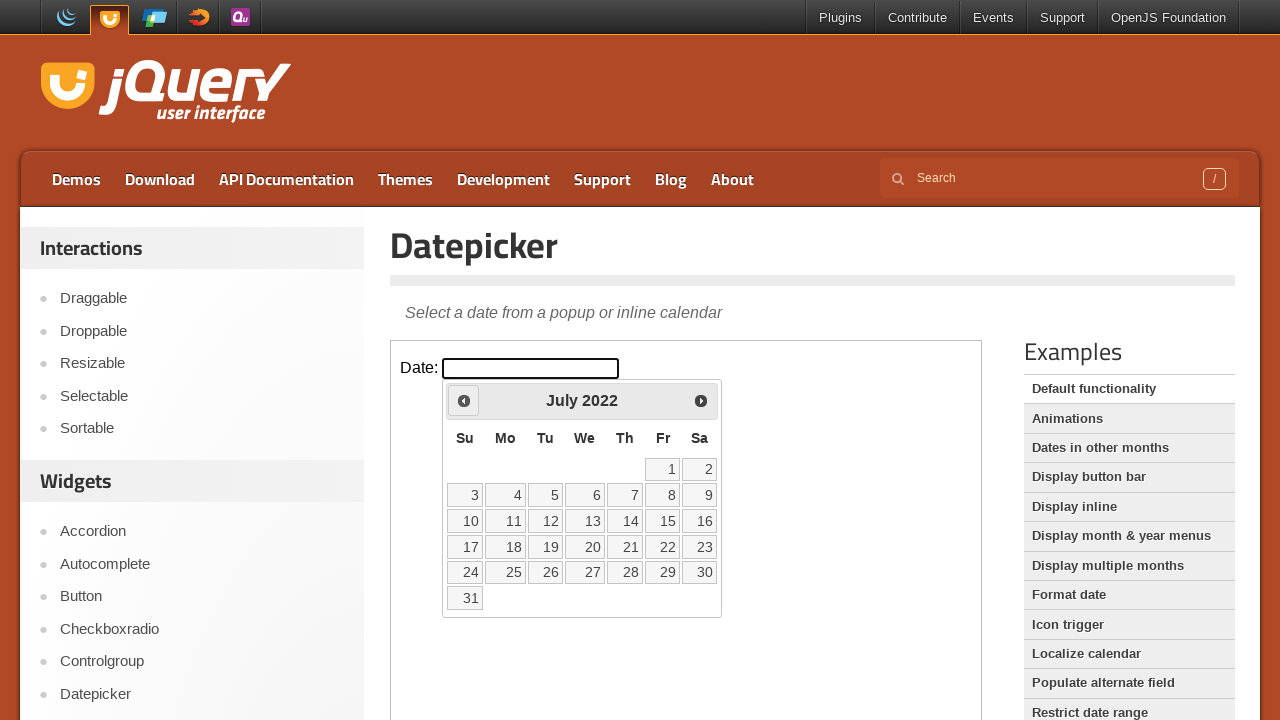

Clicked previous arrow to navigate backwards in calendar at (464, 400) on iframe.demo-frame >> internal:control=enter-frame >> #ui-datepicker-div div a:fi
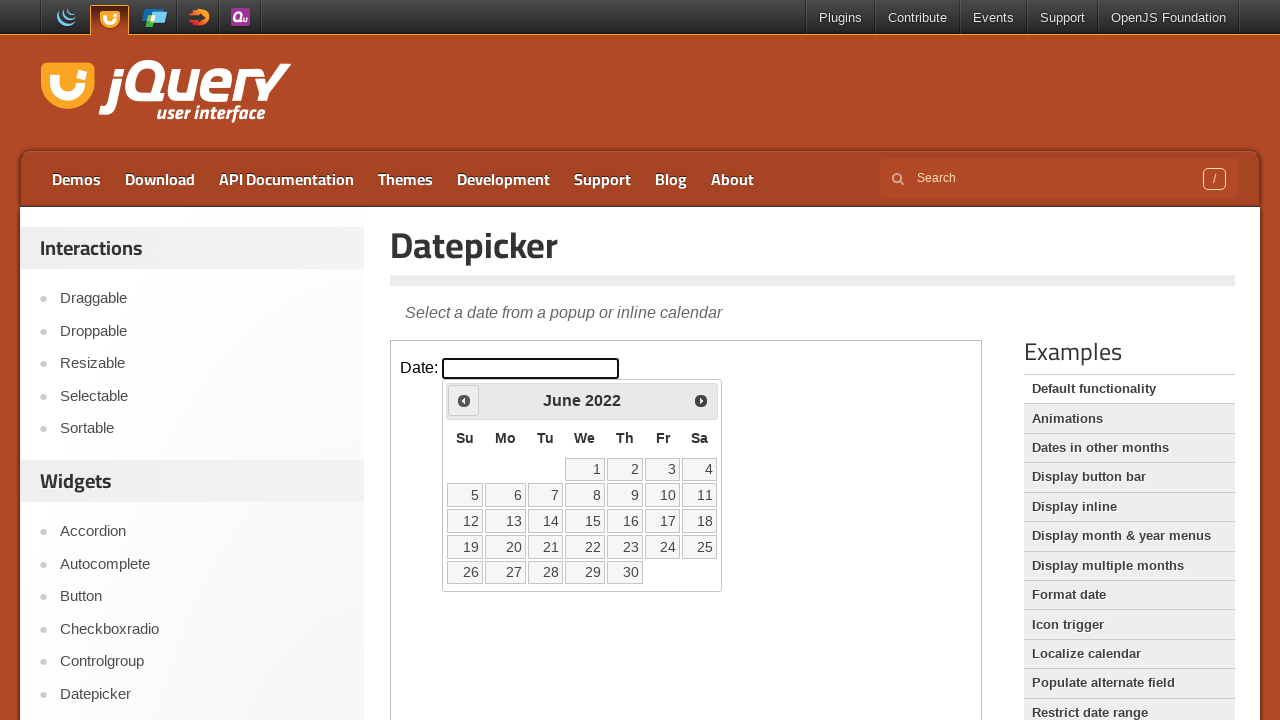

Waited for calendar to update
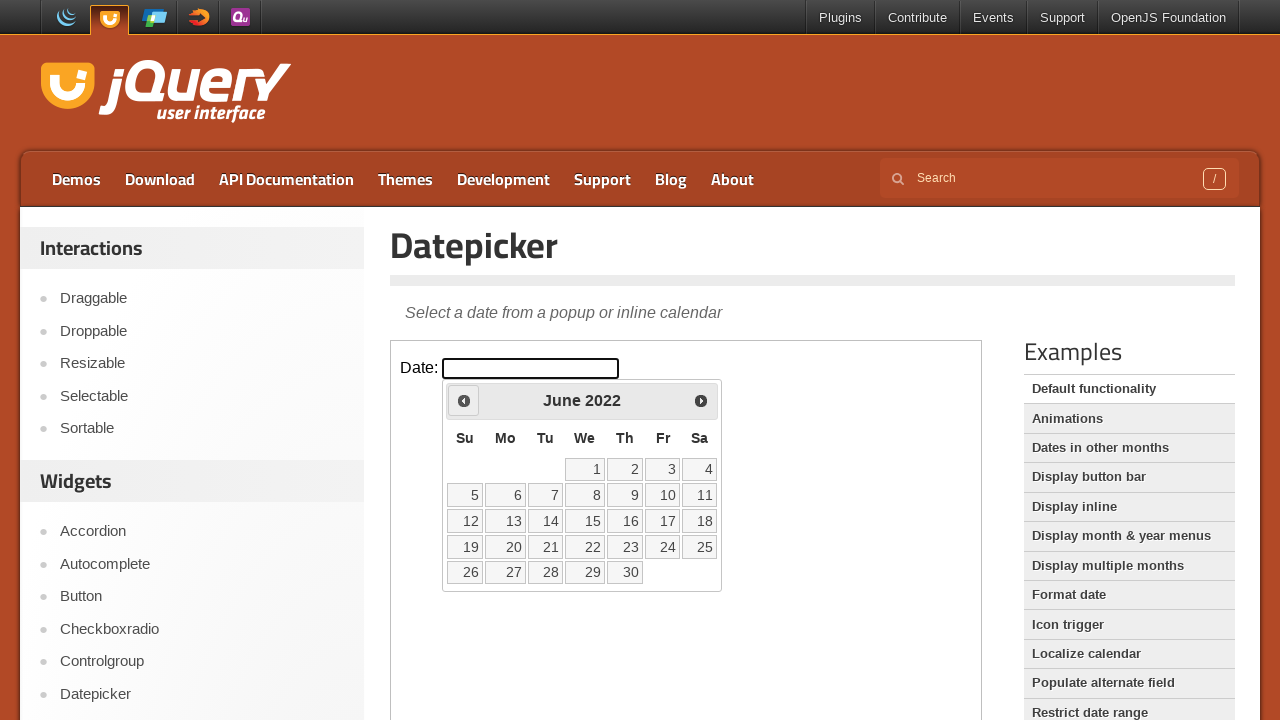

Retrieved current month from datepicker
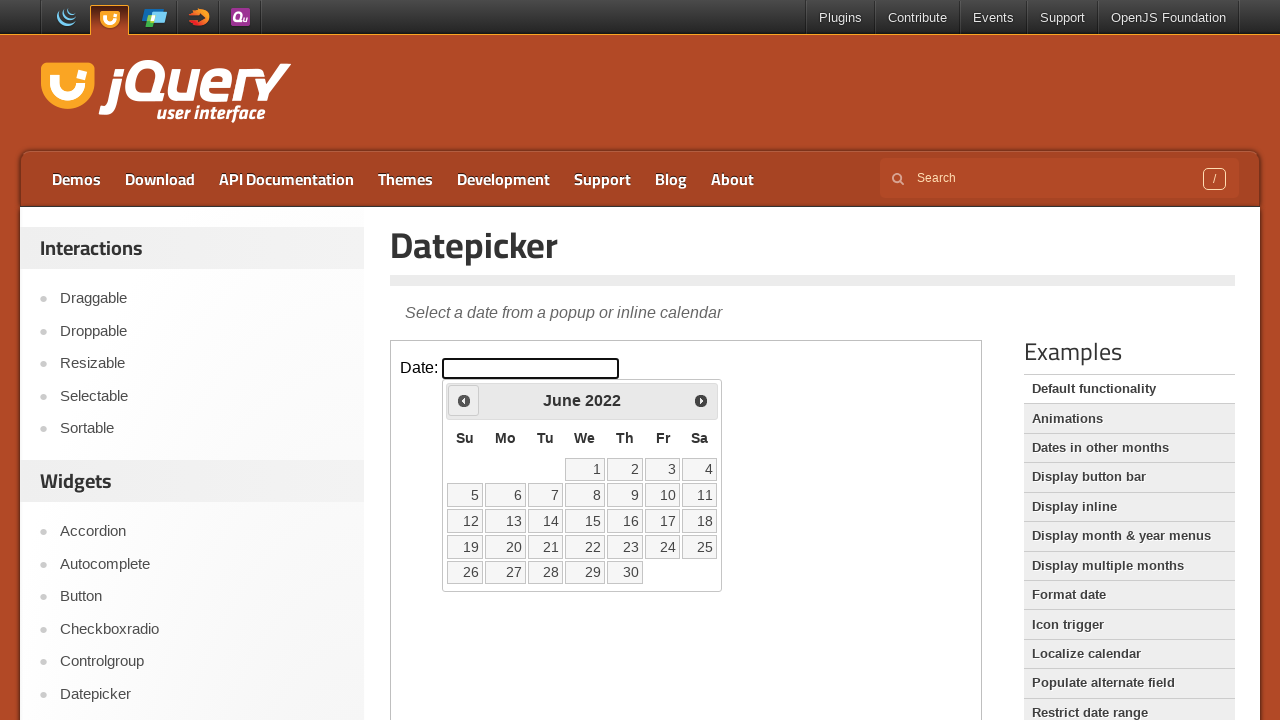

Retrieved current year from datepicker
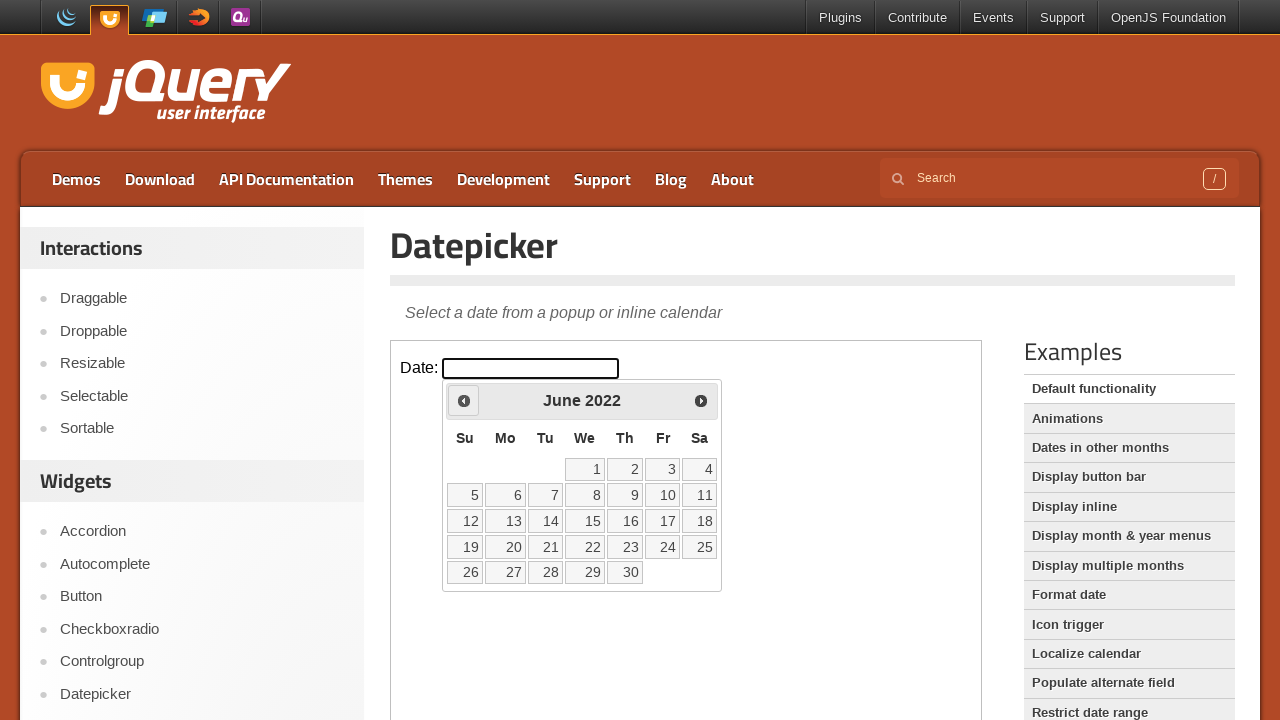

Clicked previous arrow to navigate backwards in calendar at (464, 400) on iframe.demo-frame >> internal:control=enter-frame >> #ui-datepicker-div div a:fi
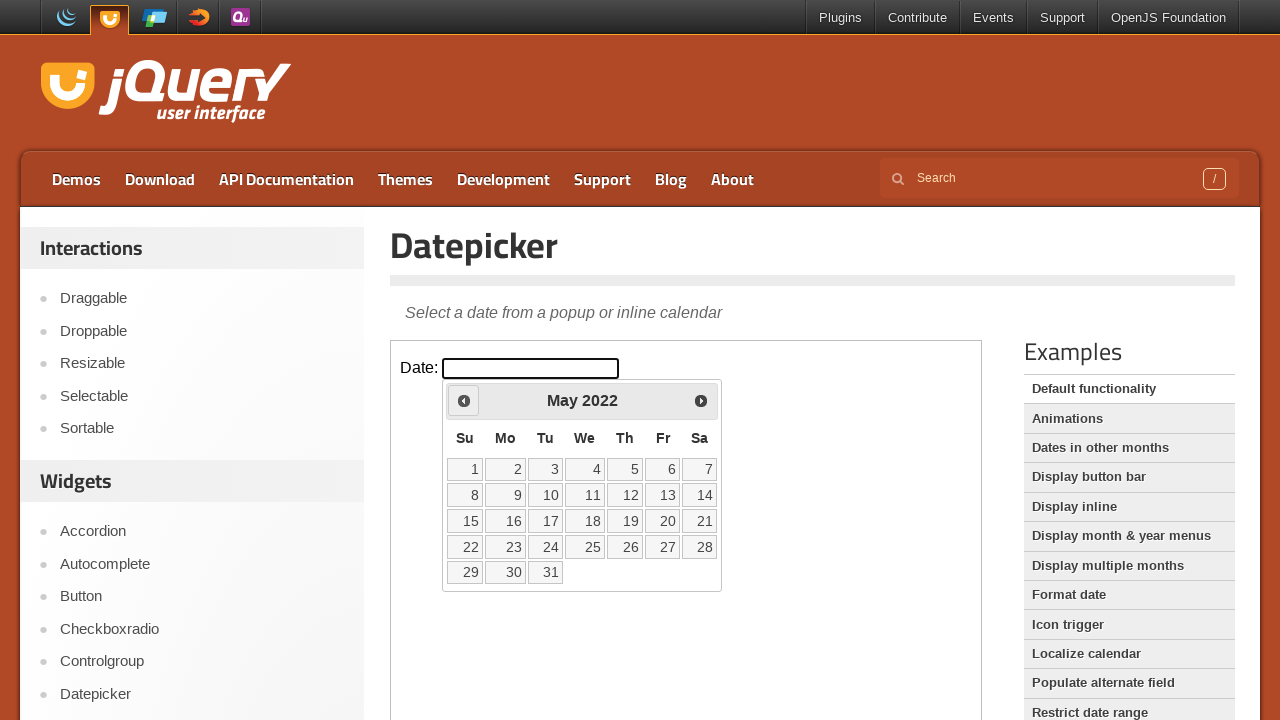

Waited for calendar to update
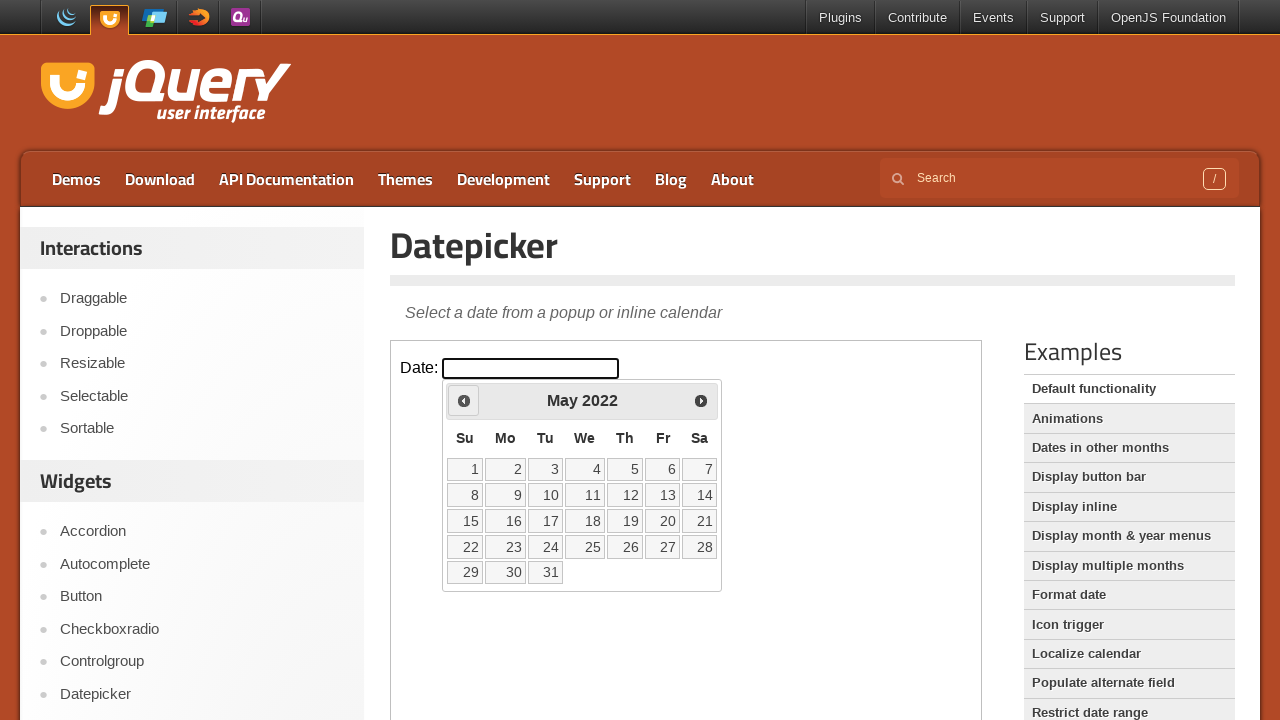

Retrieved current month from datepicker
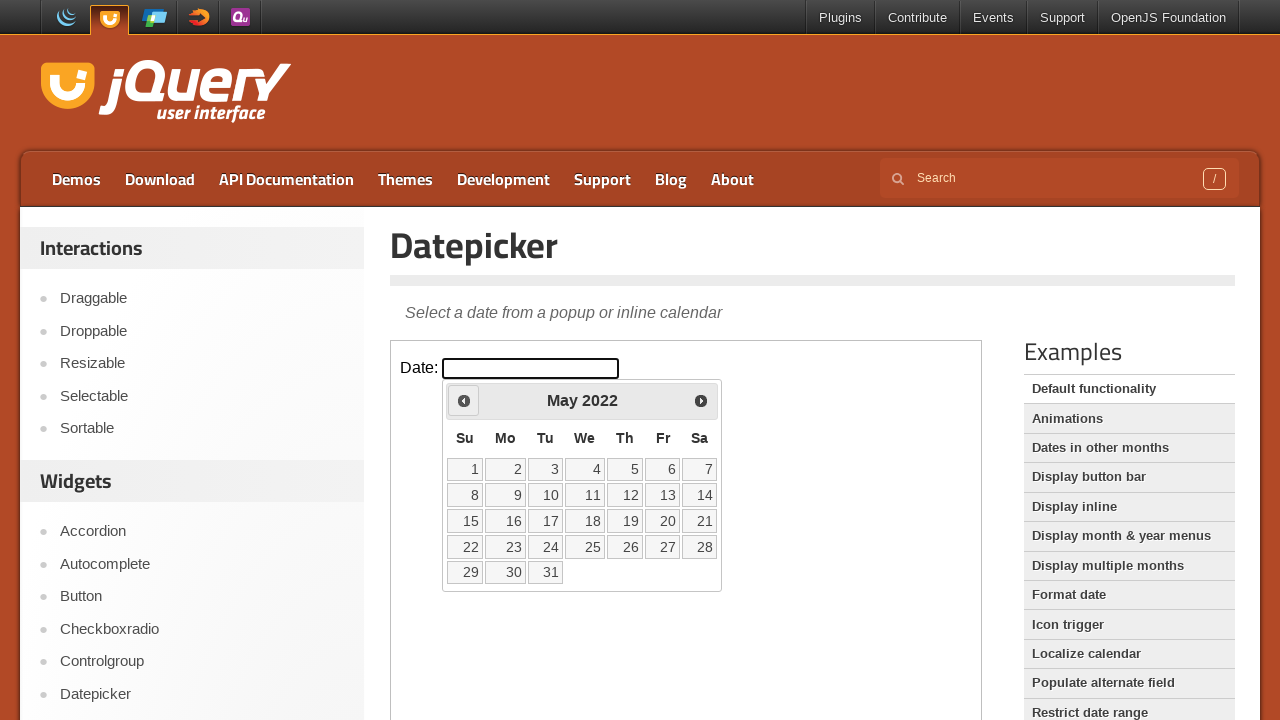

Retrieved current year from datepicker
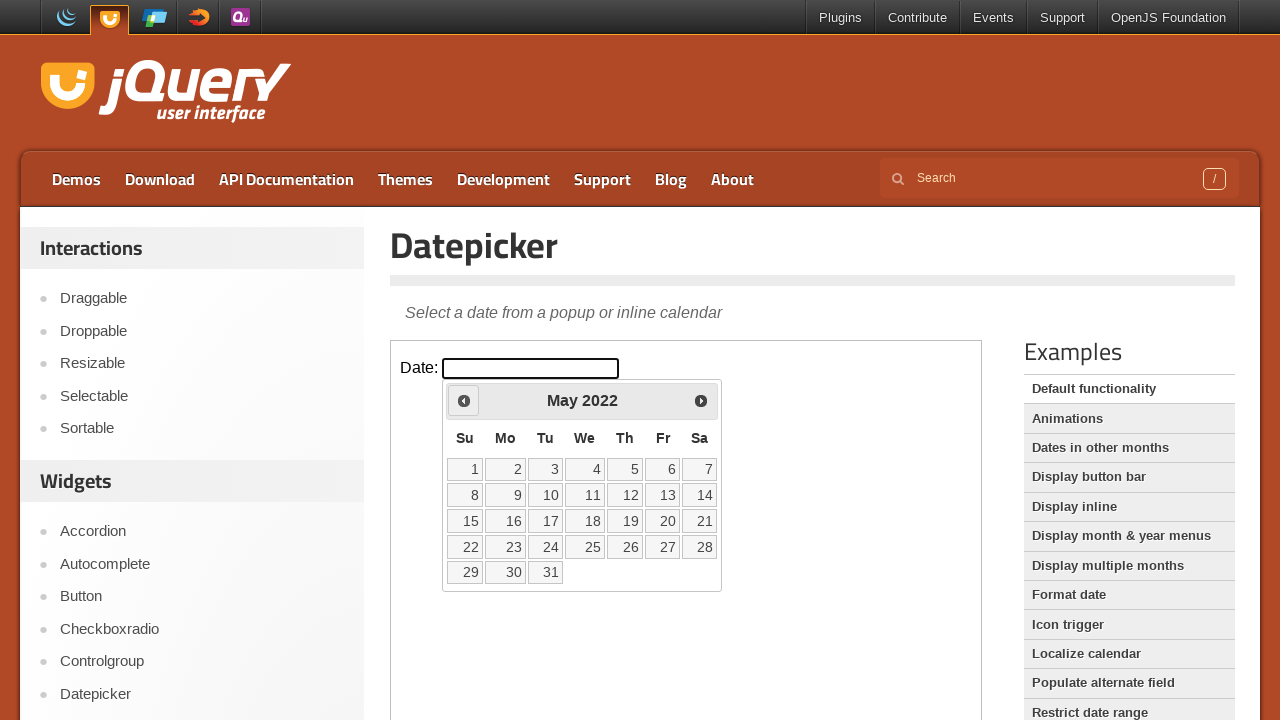

Clicked previous arrow to navigate backwards in calendar at (464, 400) on iframe.demo-frame >> internal:control=enter-frame >> #ui-datepicker-div div a:fi
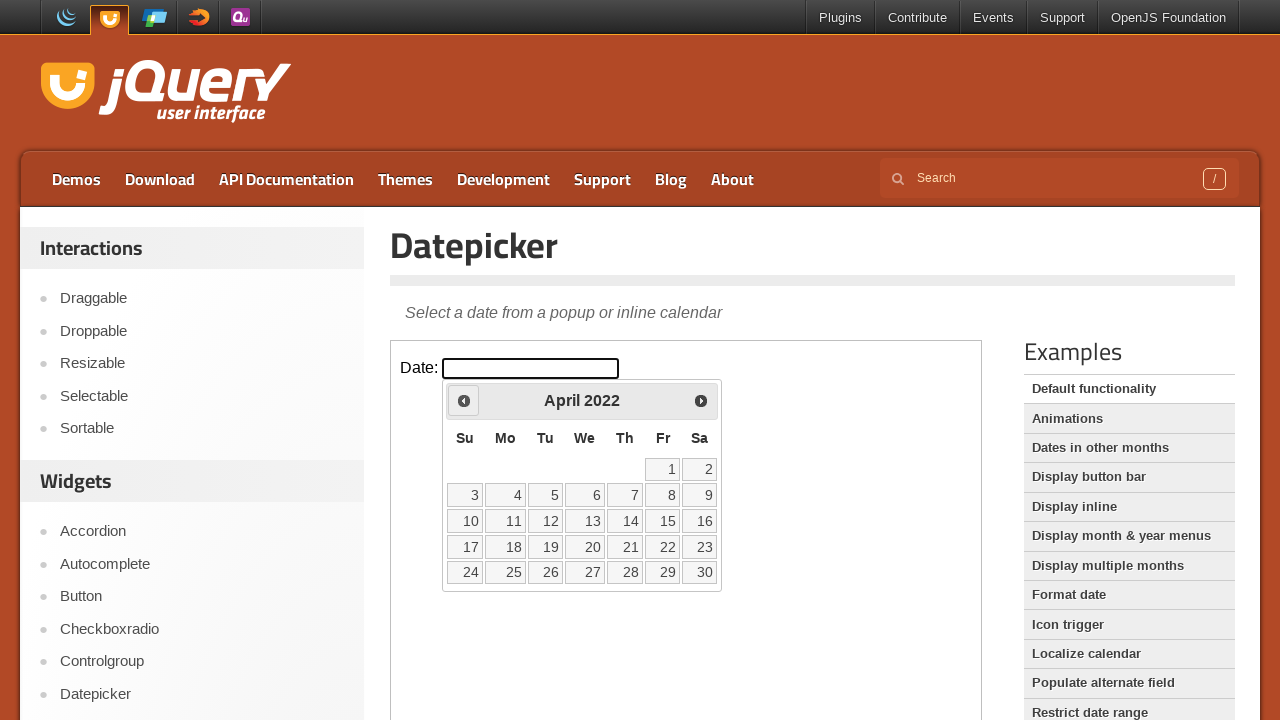

Waited for calendar to update
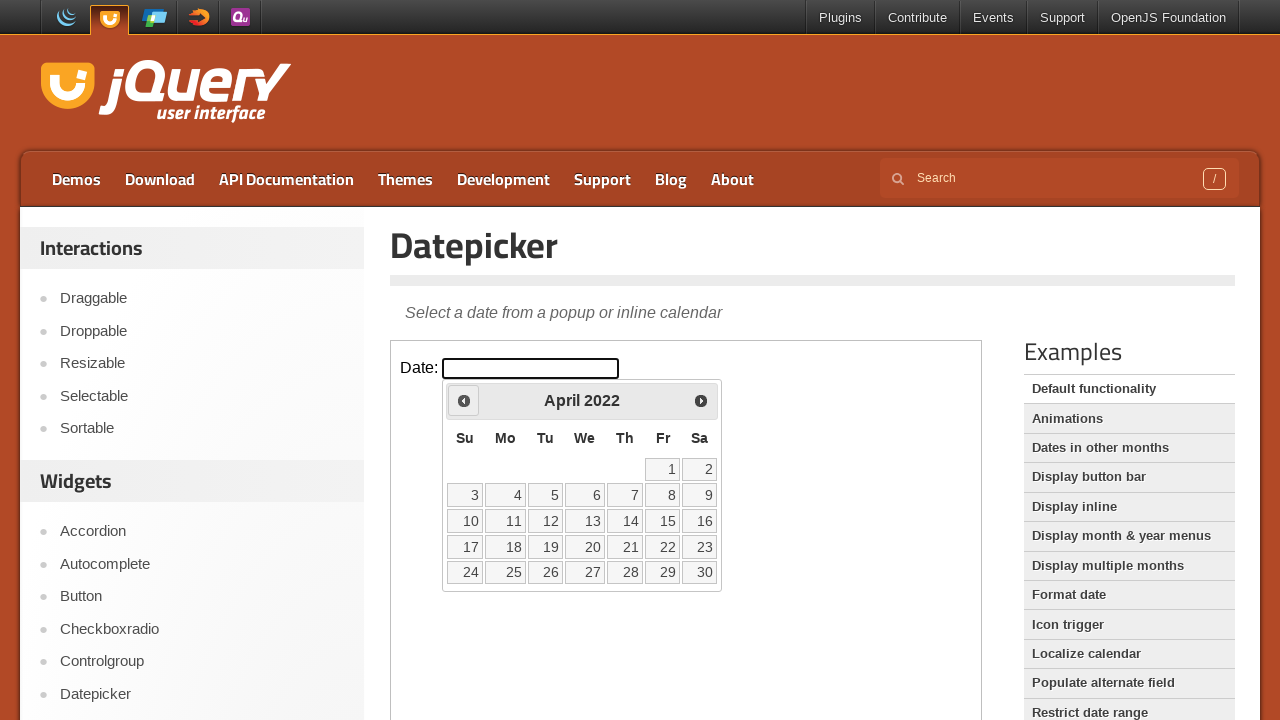

Retrieved current month from datepicker
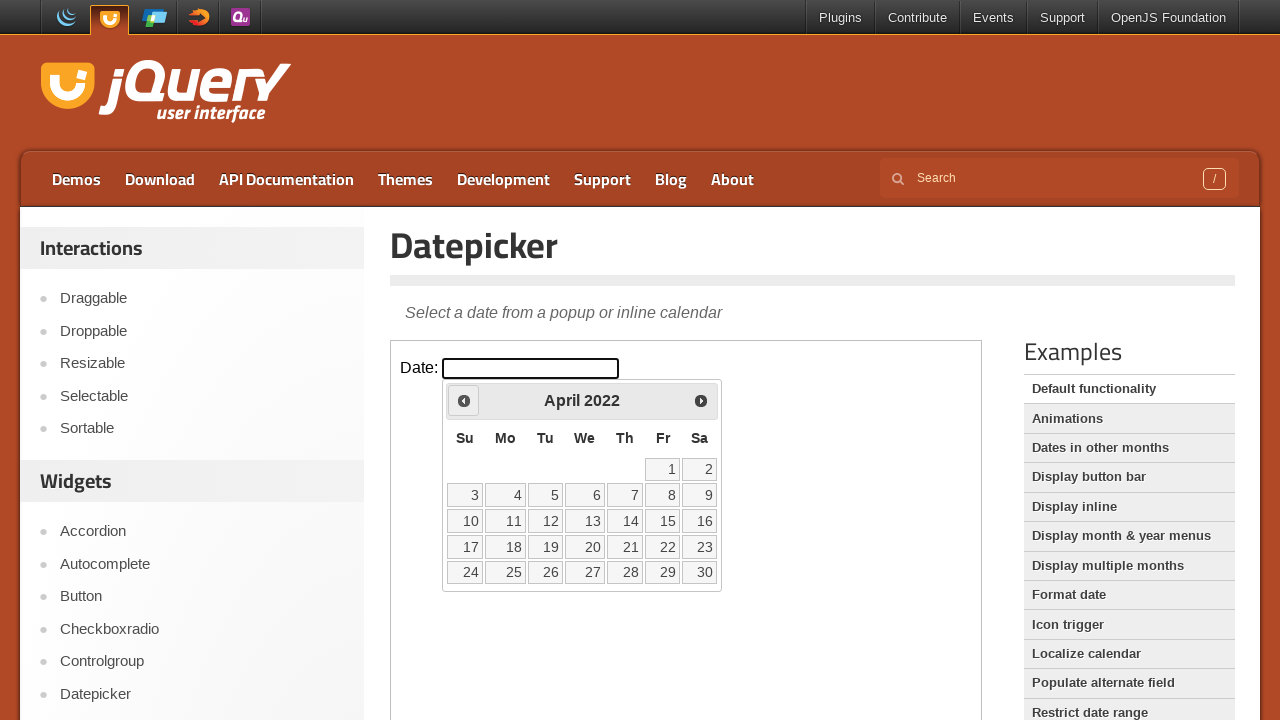

Retrieved current year from datepicker
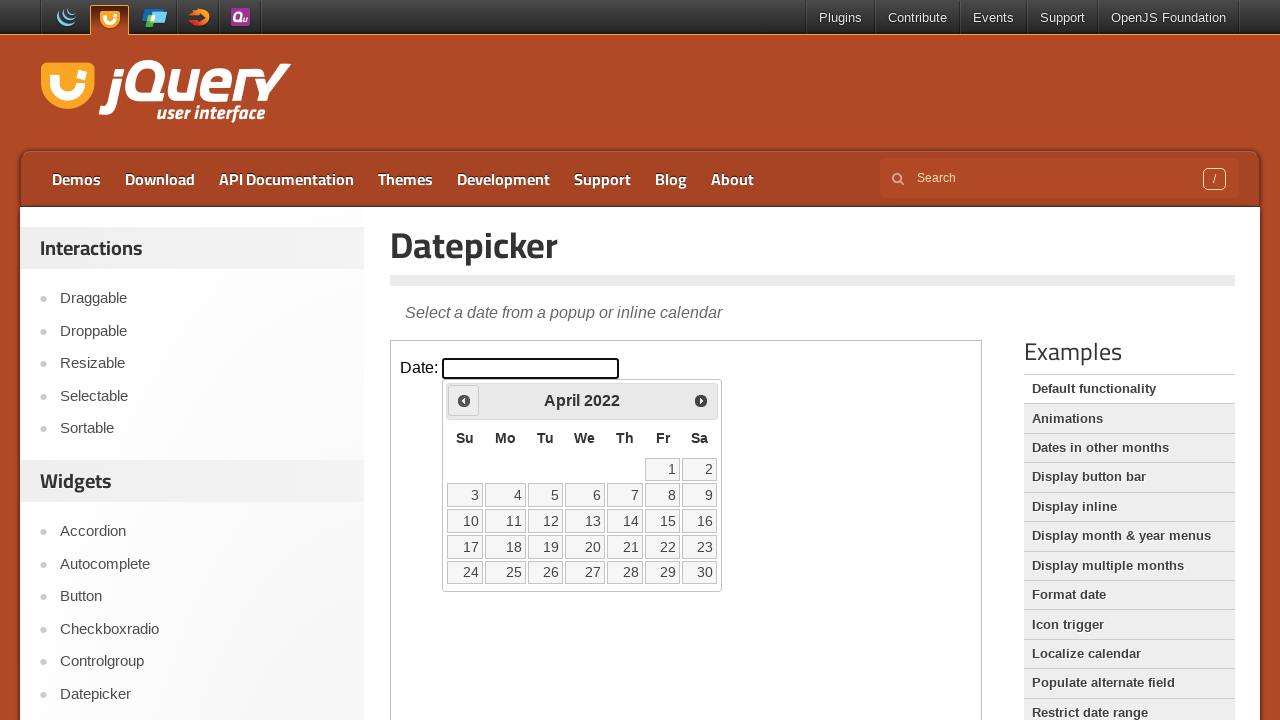

Clicked previous arrow to navigate backwards in calendar at (464, 400) on iframe.demo-frame >> internal:control=enter-frame >> #ui-datepicker-div div a:fi
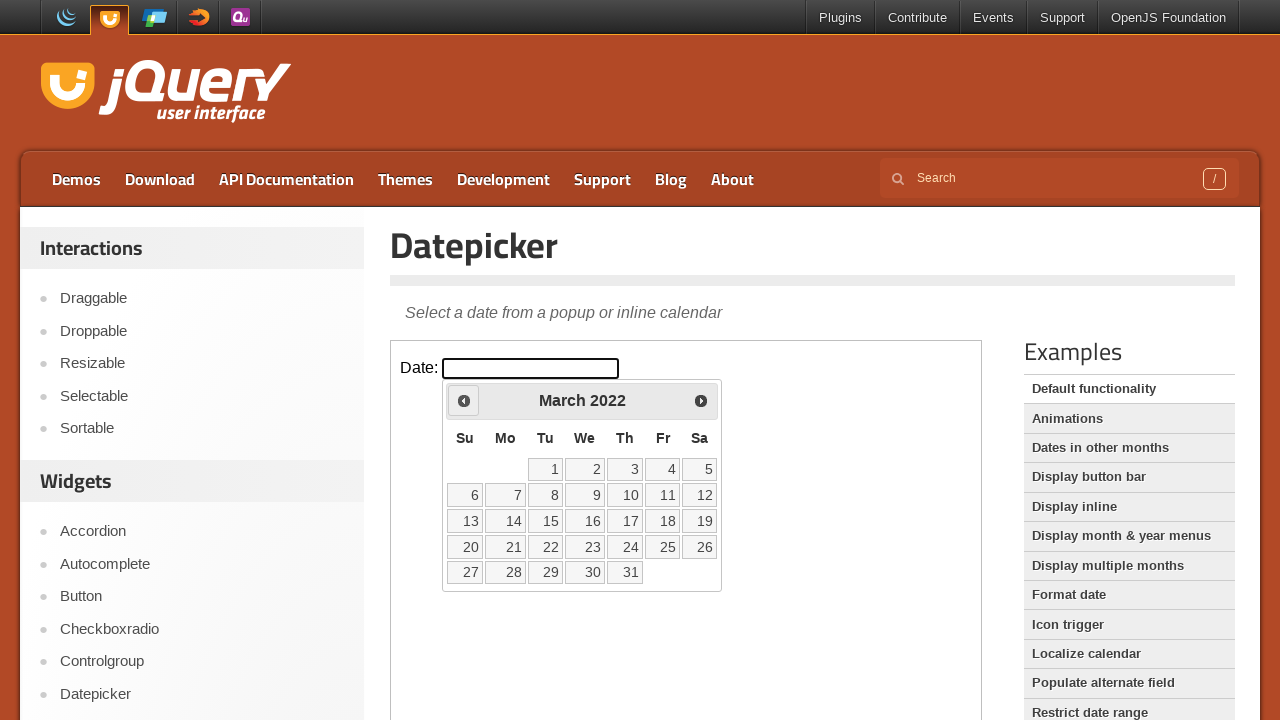

Waited for calendar to update
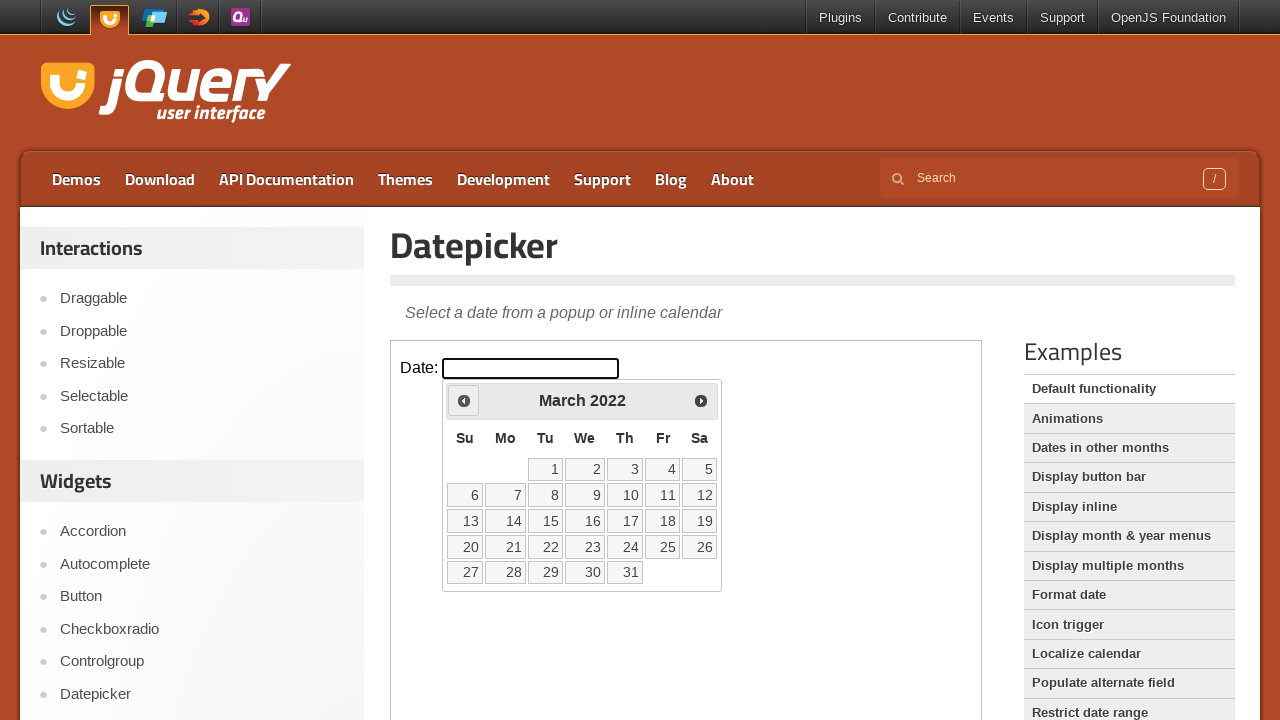

Retrieved current month from datepicker
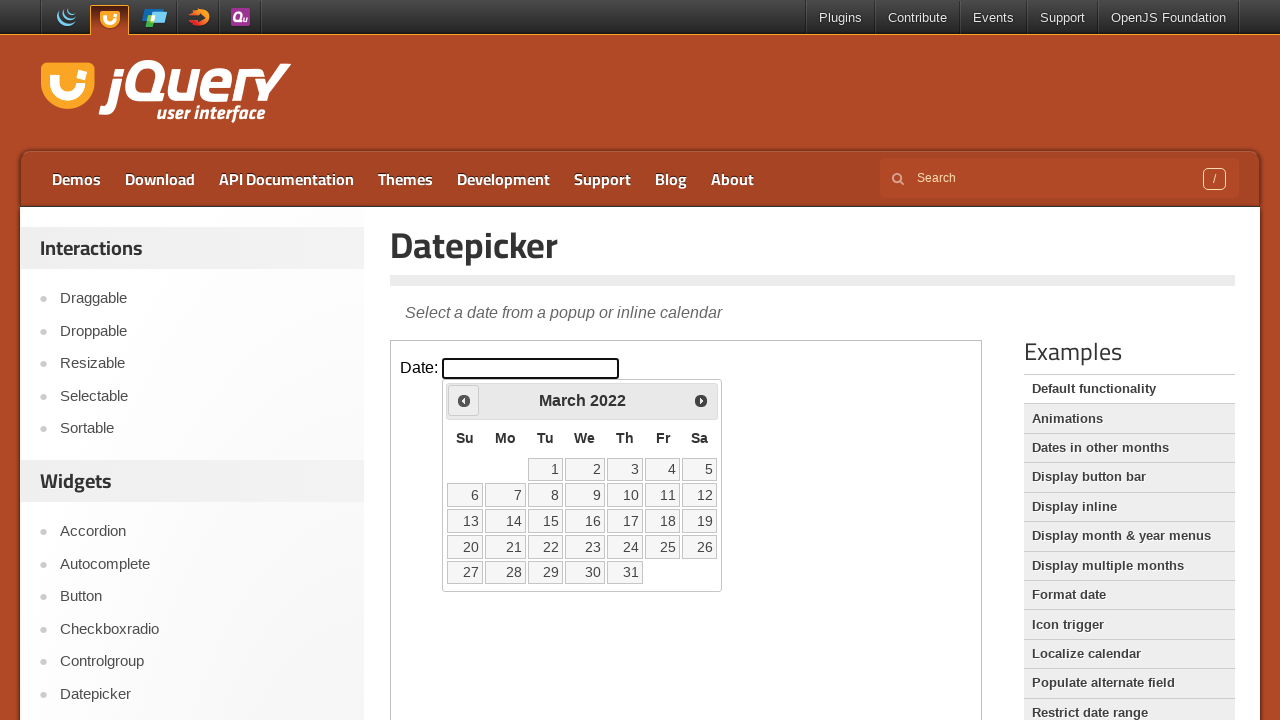

Retrieved current year from datepicker
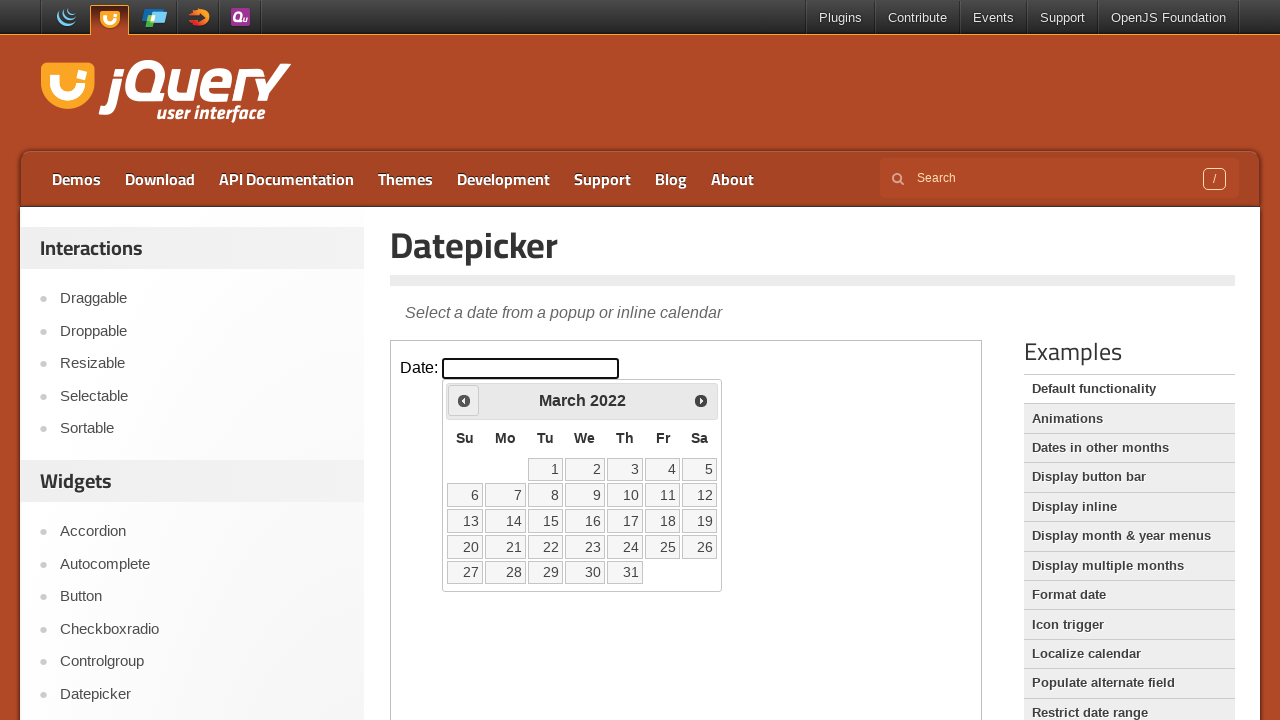

Clicked previous arrow to navigate backwards in calendar at (464, 400) on iframe.demo-frame >> internal:control=enter-frame >> #ui-datepicker-div div a:fi
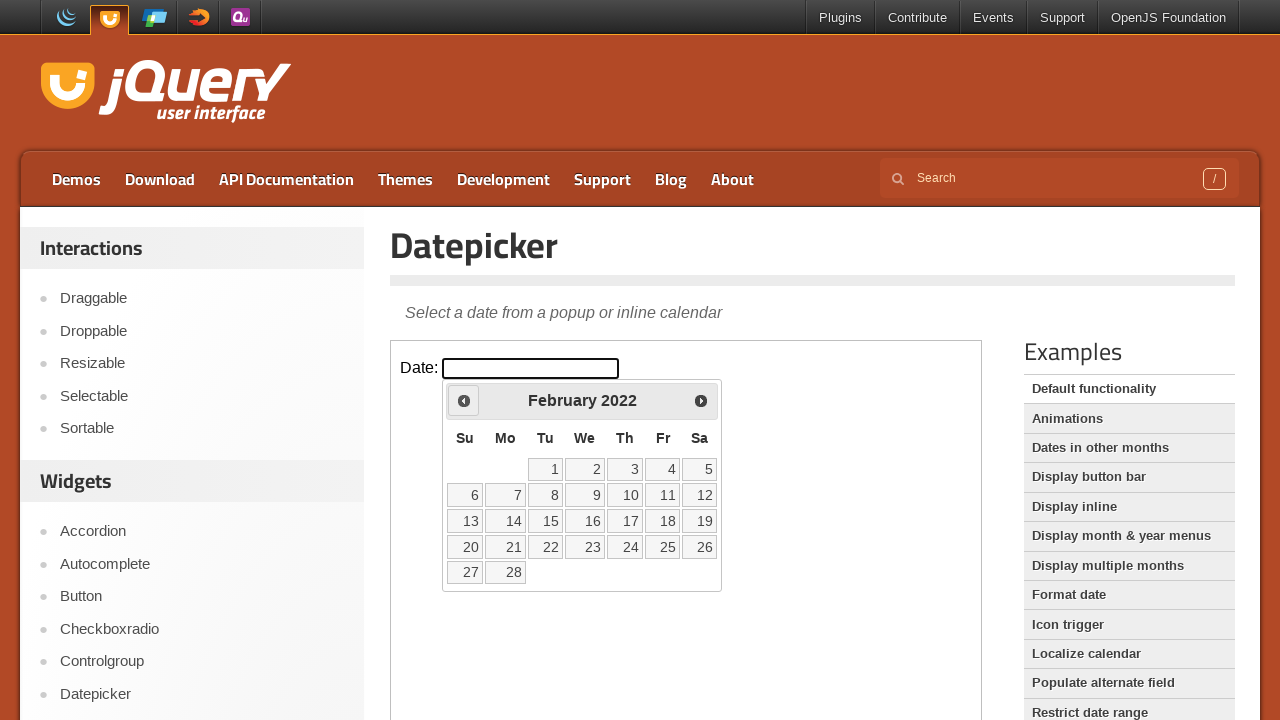

Waited for calendar to update
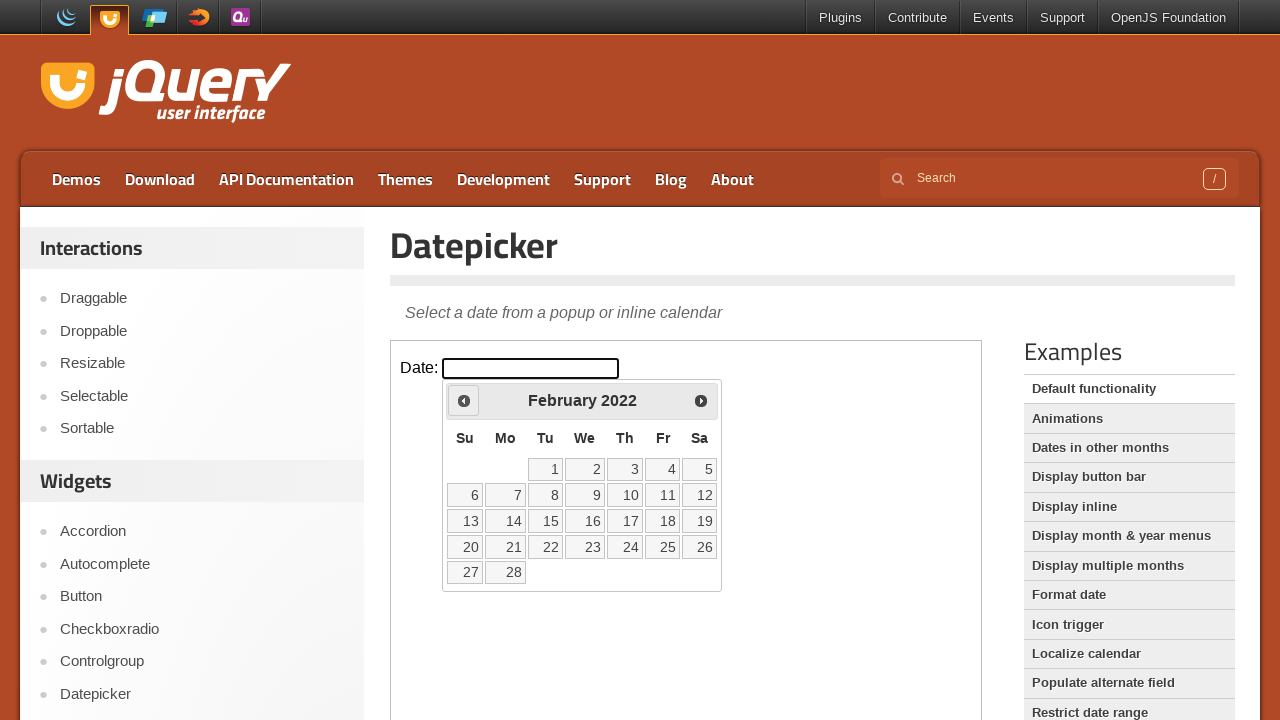

Retrieved current month from datepicker
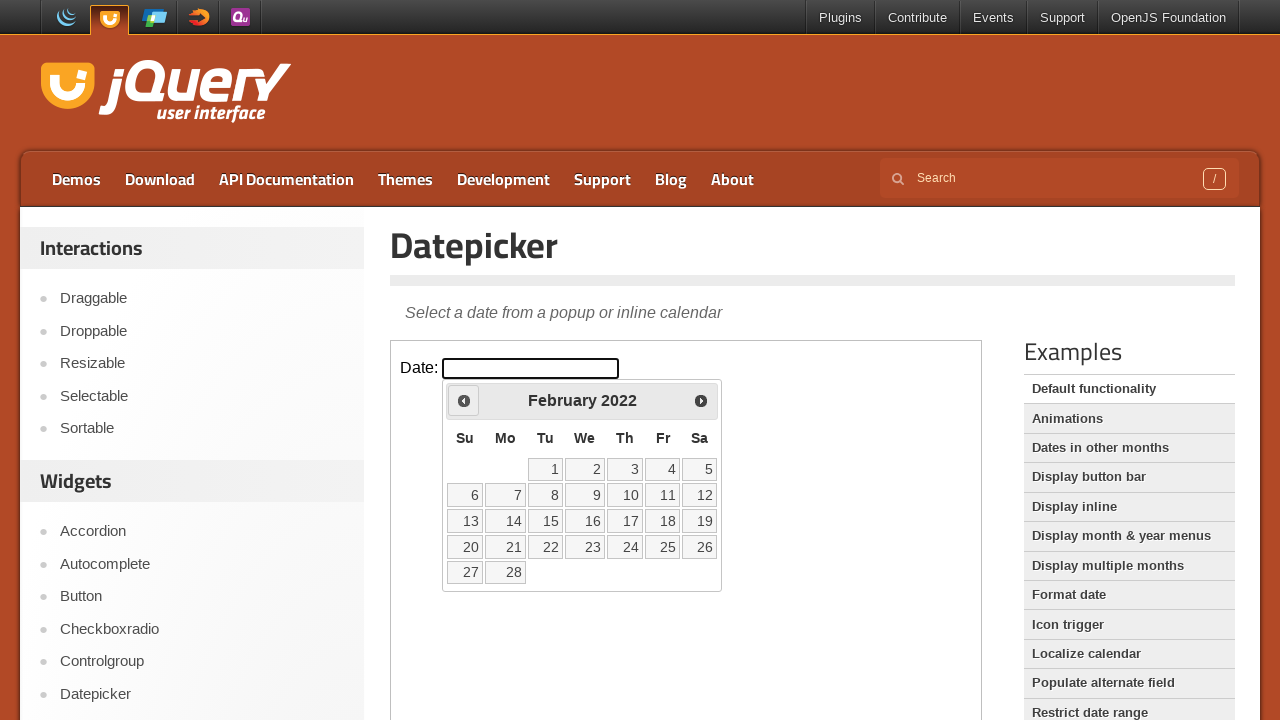

Retrieved current year from datepicker
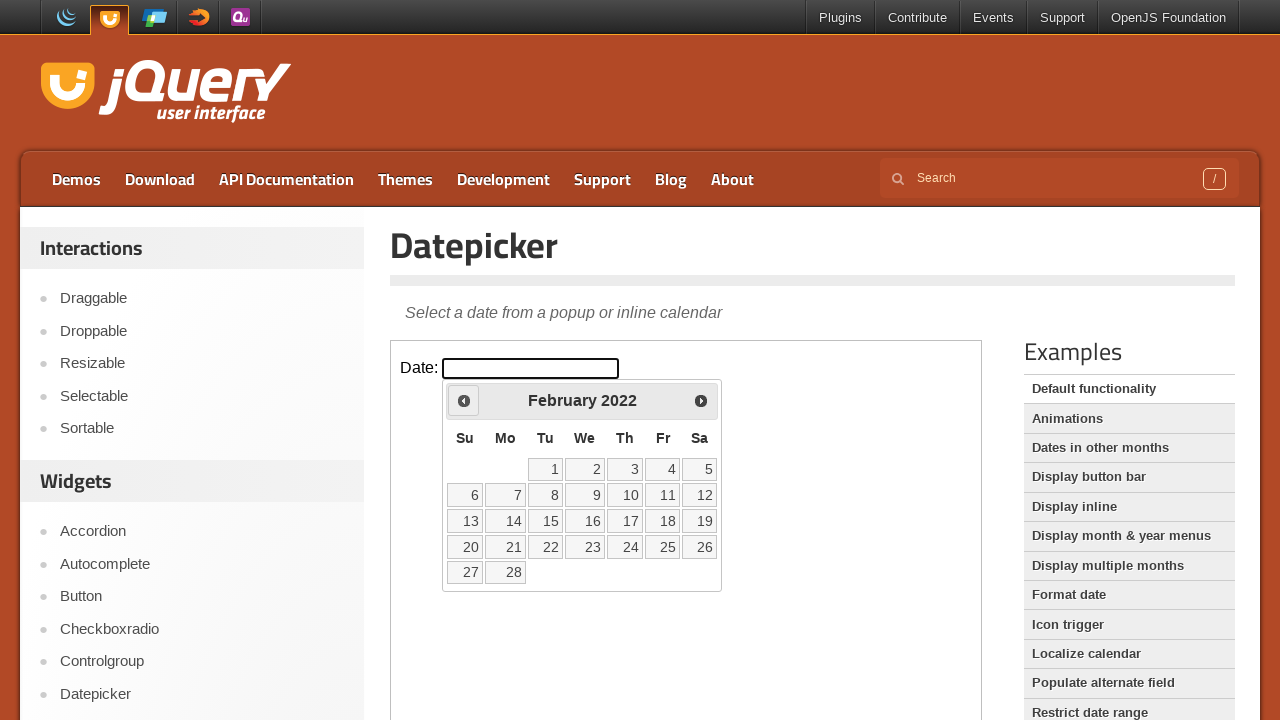

Clicked previous arrow to navigate backwards in calendar at (464, 400) on iframe.demo-frame >> internal:control=enter-frame >> #ui-datepicker-div div a:fi
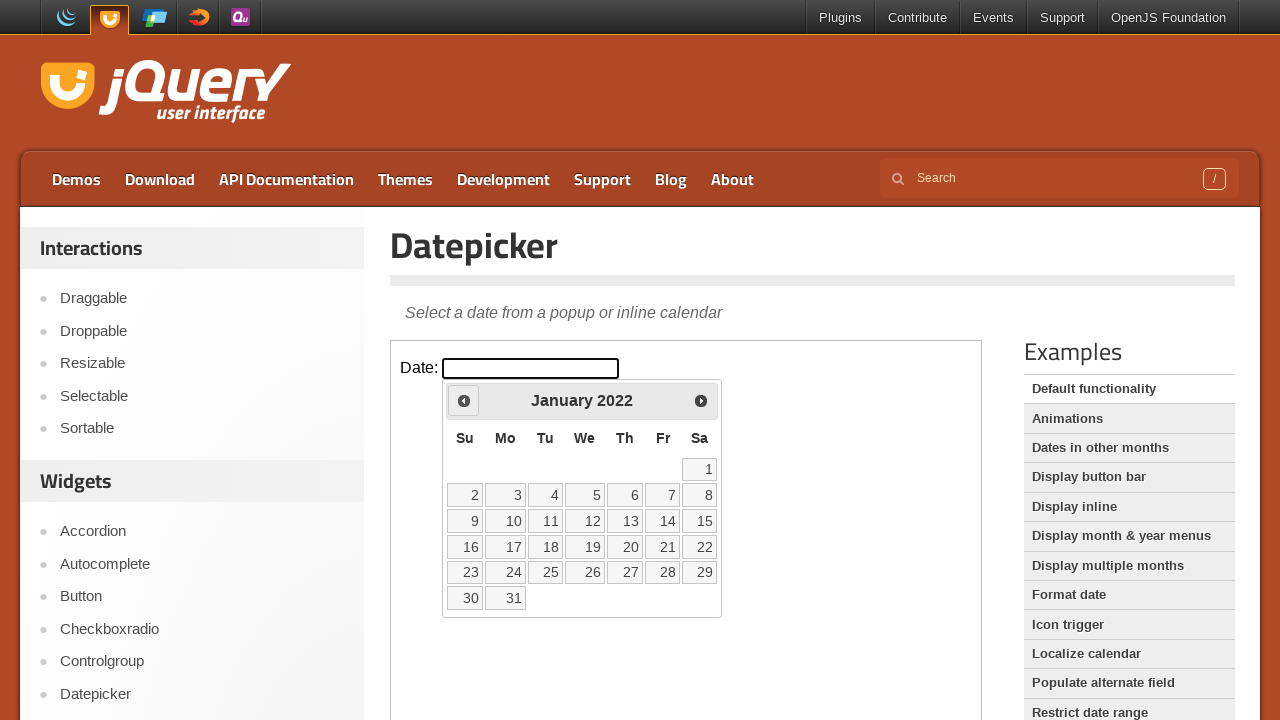

Waited for calendar to update
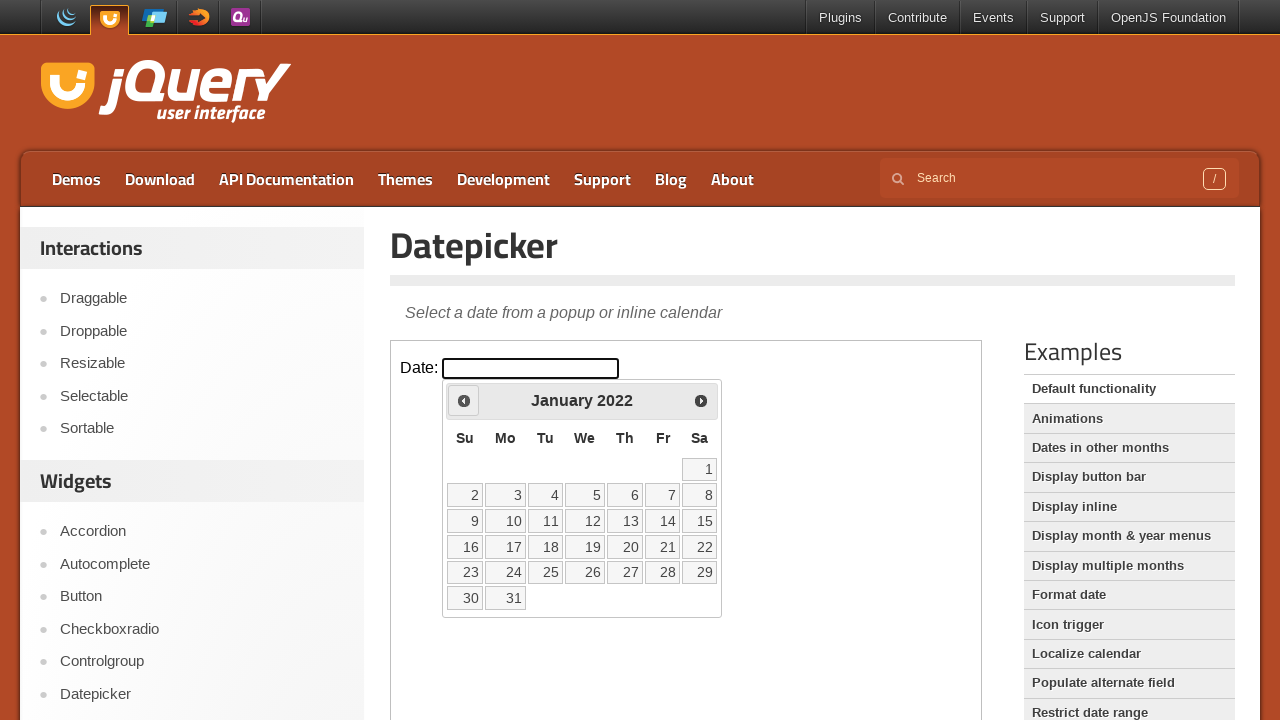

Retrieved current month from datepicker
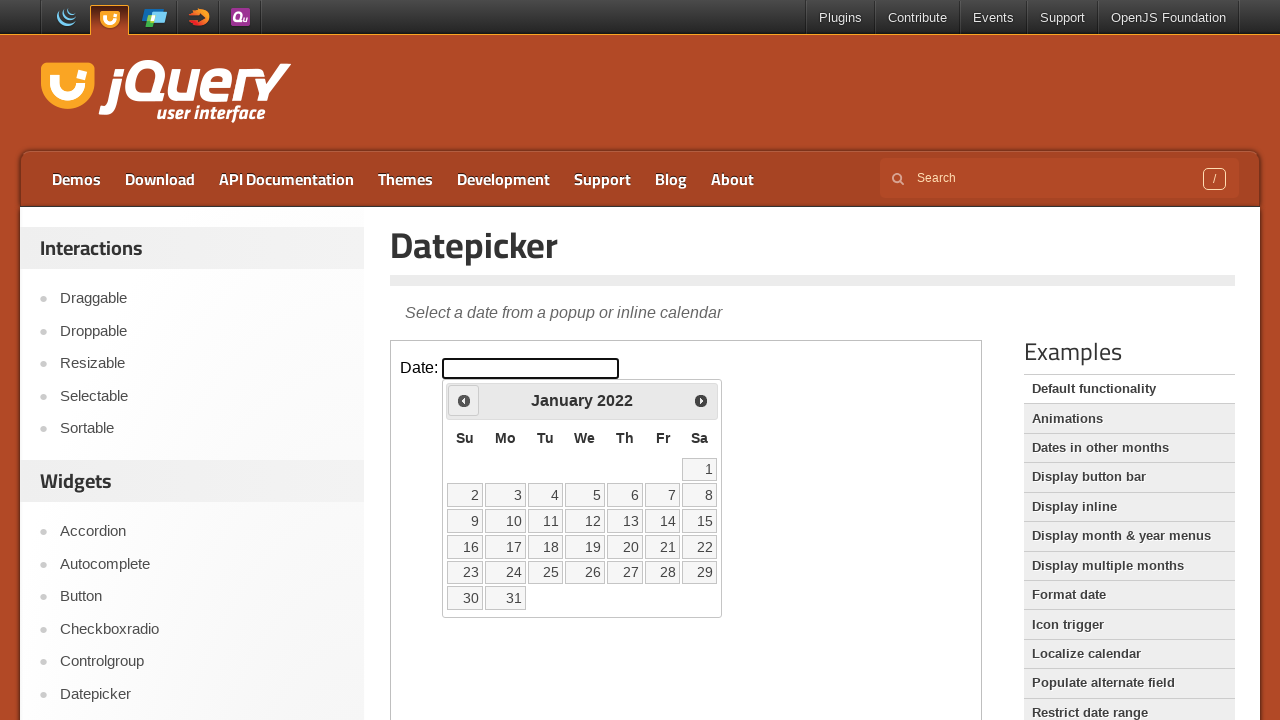

Retrieved current year from datepicker
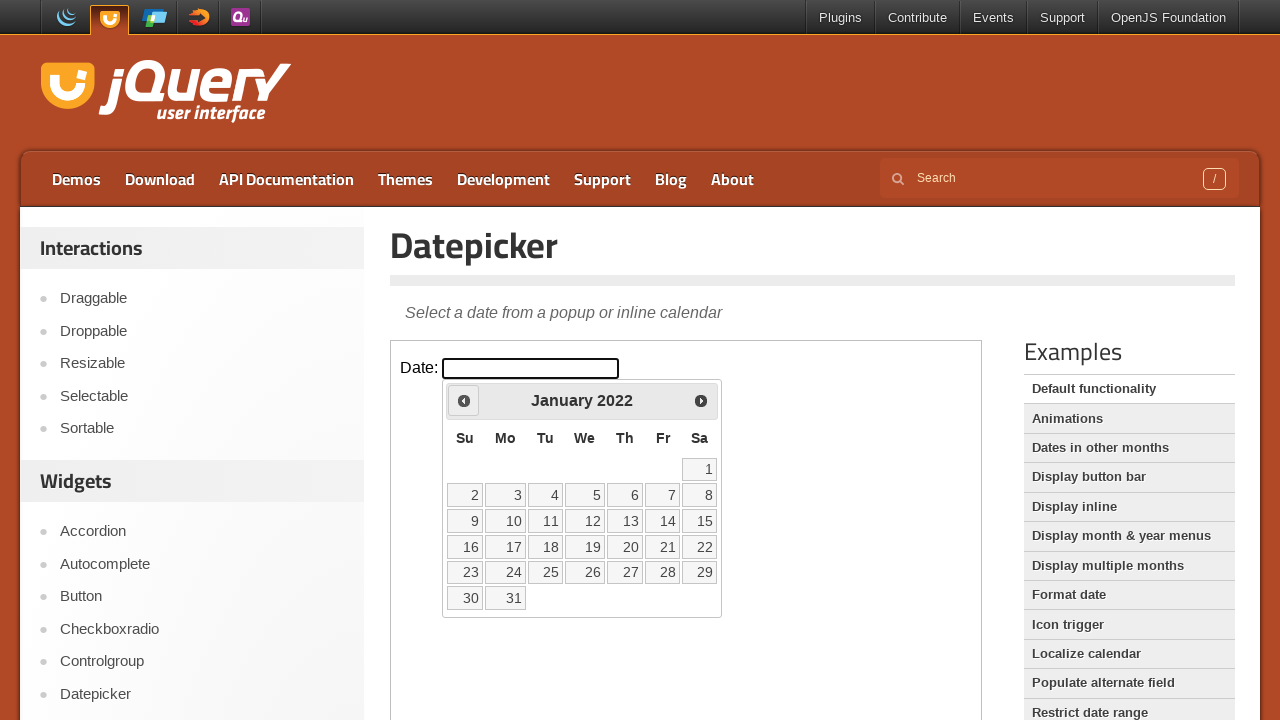

Clicked previous arrow to navigate backwards in calendar at (464, 400) on iframe.demo-frame >> internal:control=enter-frame >> #ui-datepicker-div div a:fi
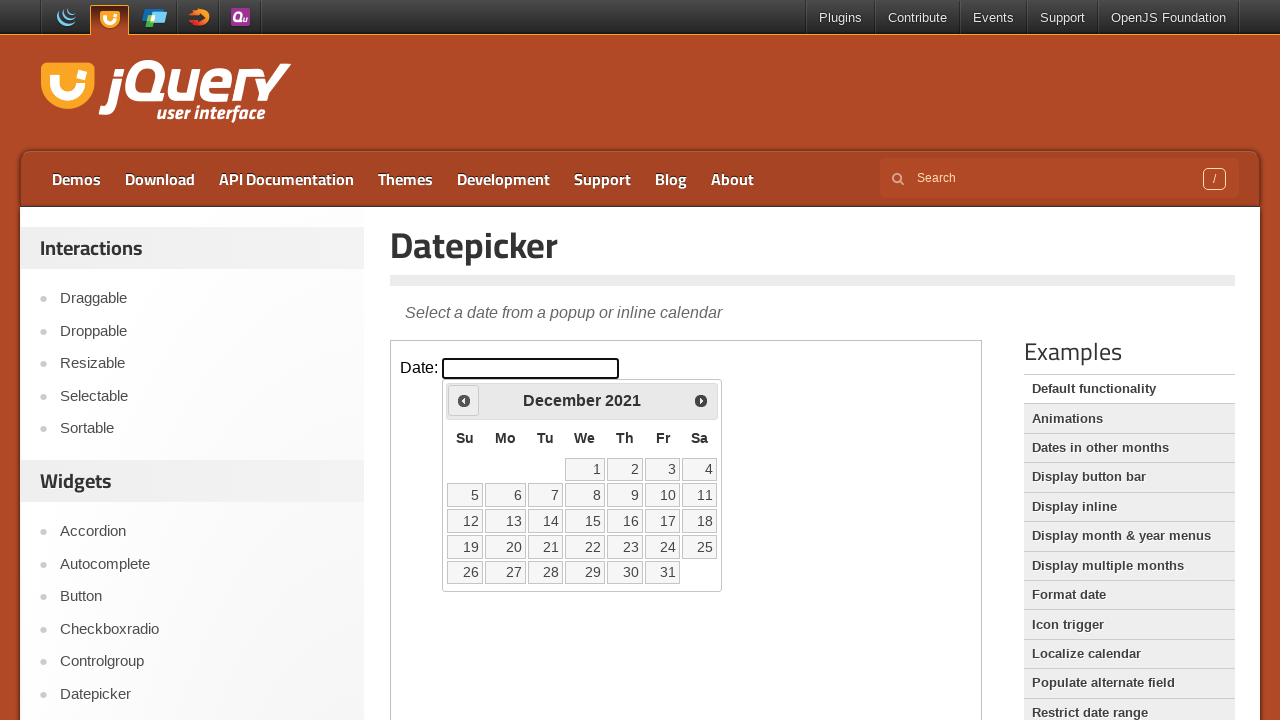

Waited for calendar to update
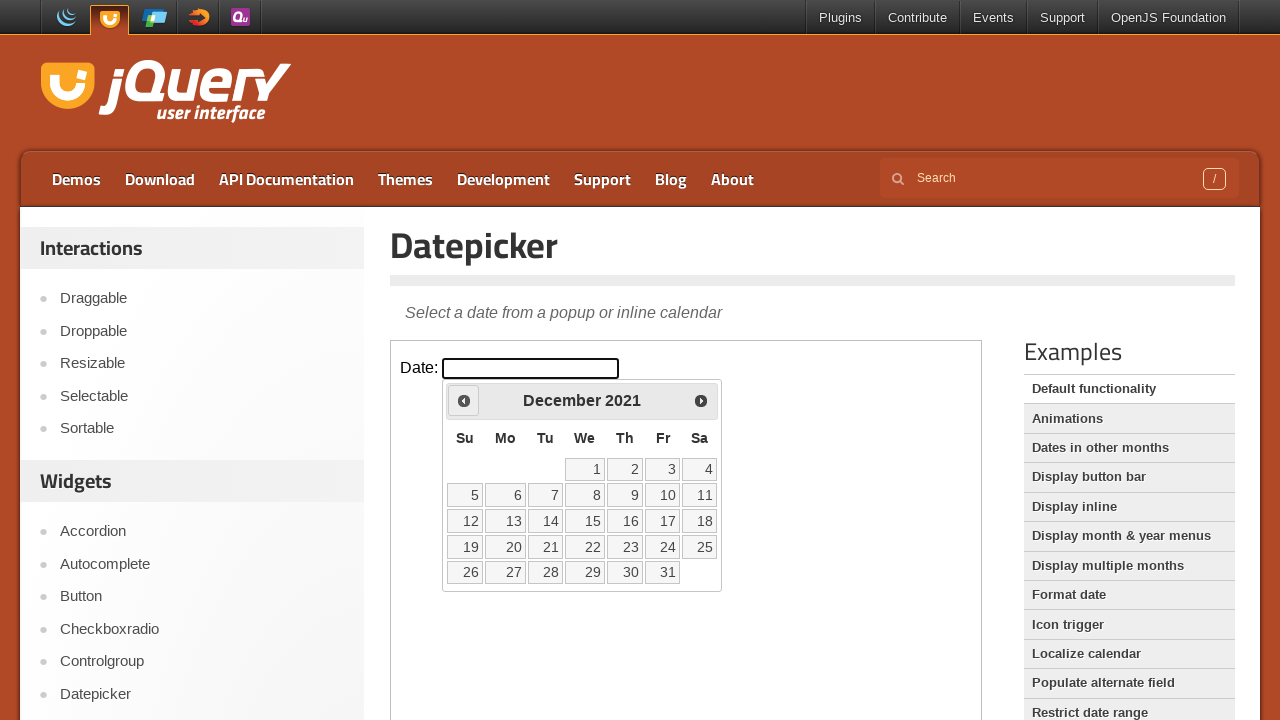

Retrieved current month from datepicker
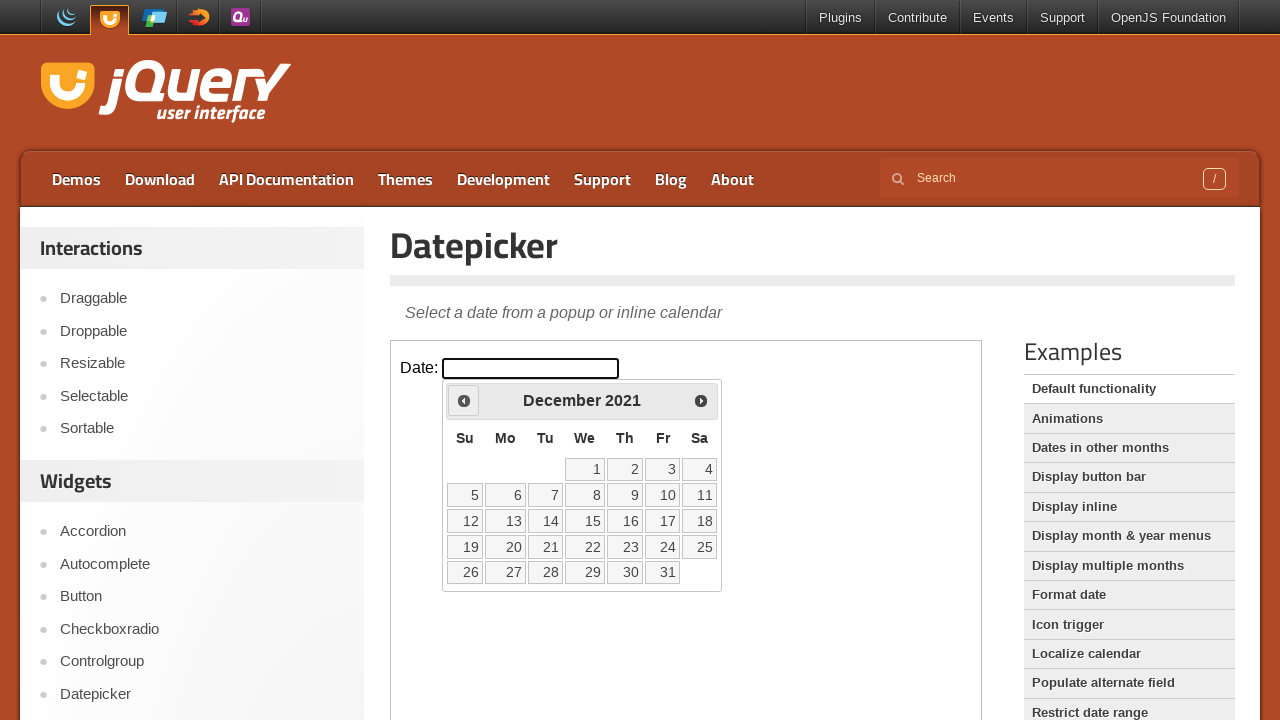

Retrieved current year from datepicker
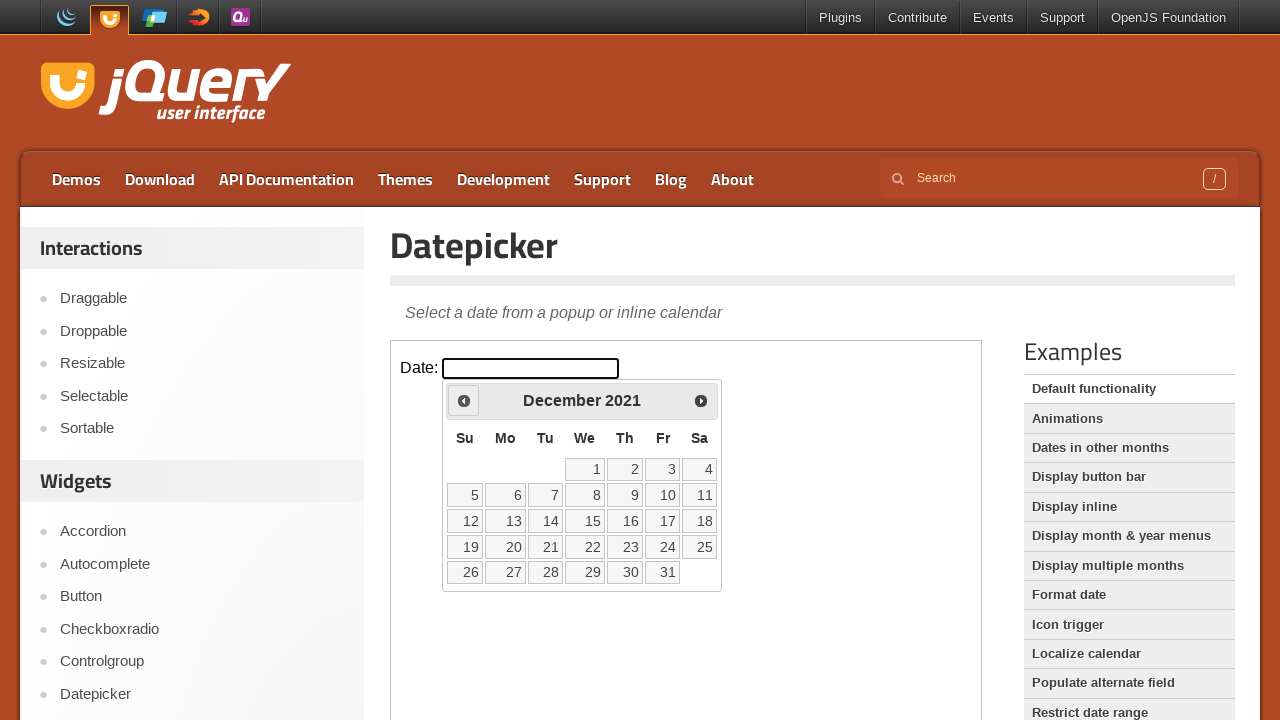

Clicked previous arrow to navigate backwards in calendar at (464, 400) on iframe.demo-frame >> internal:control=enter-frame >> #ui-datepicker-div div a:fi
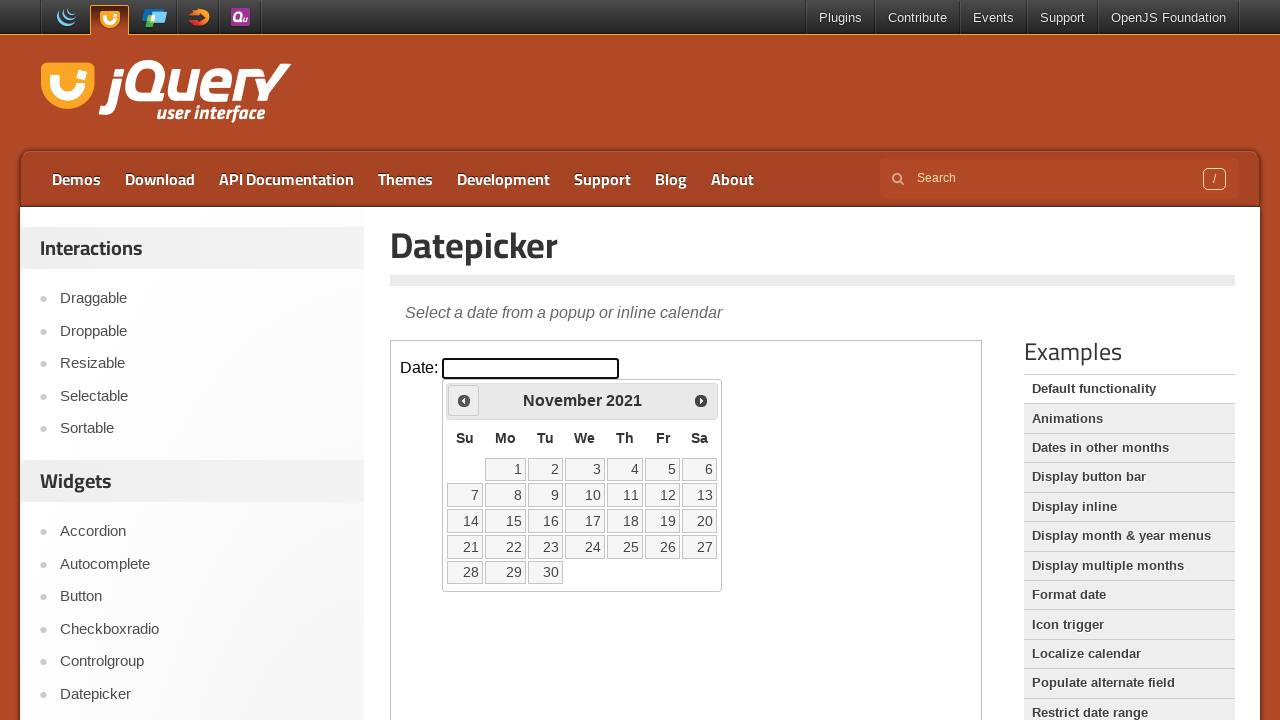

Waited for calendar to update
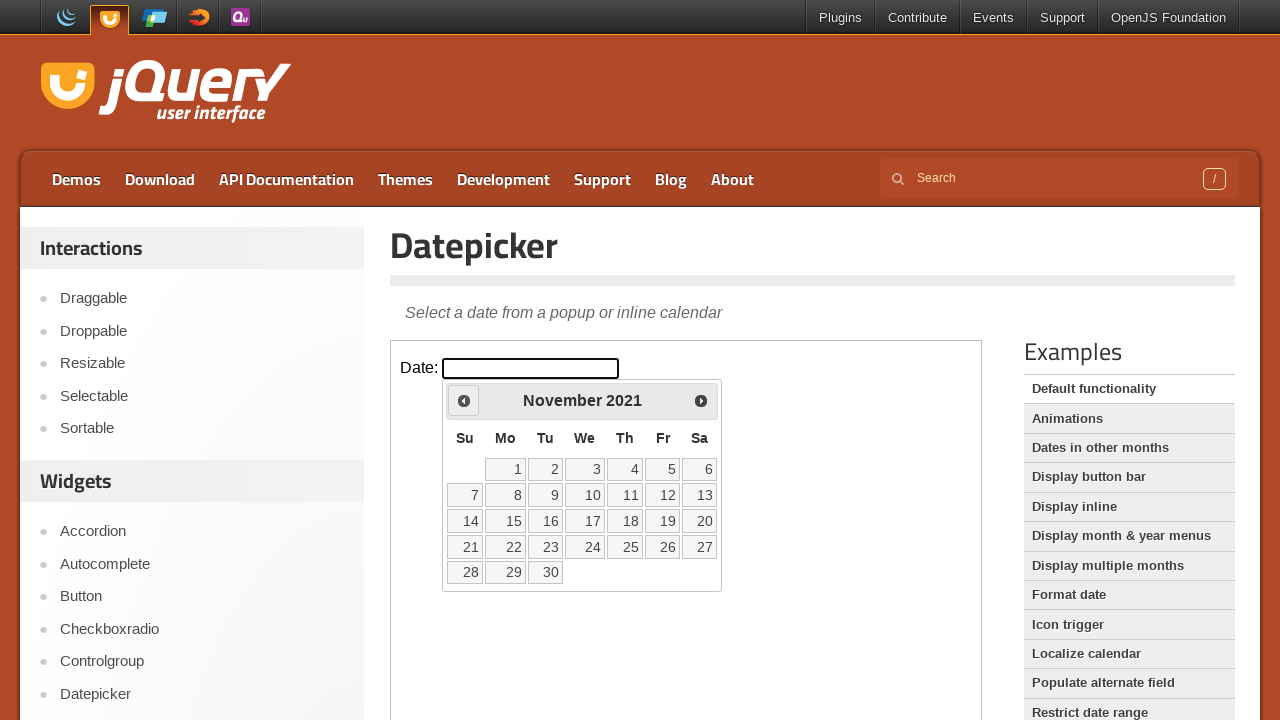

Retrieved current month from datepicker
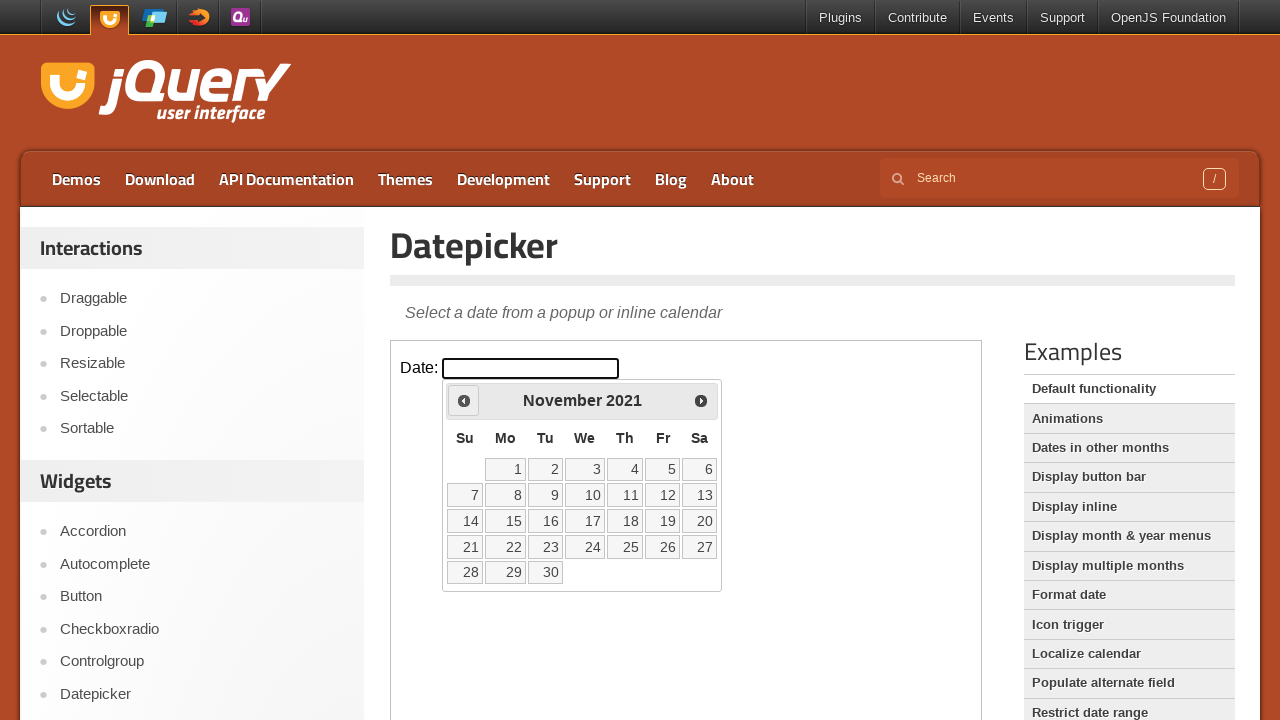

Retrieved current year from datepicker
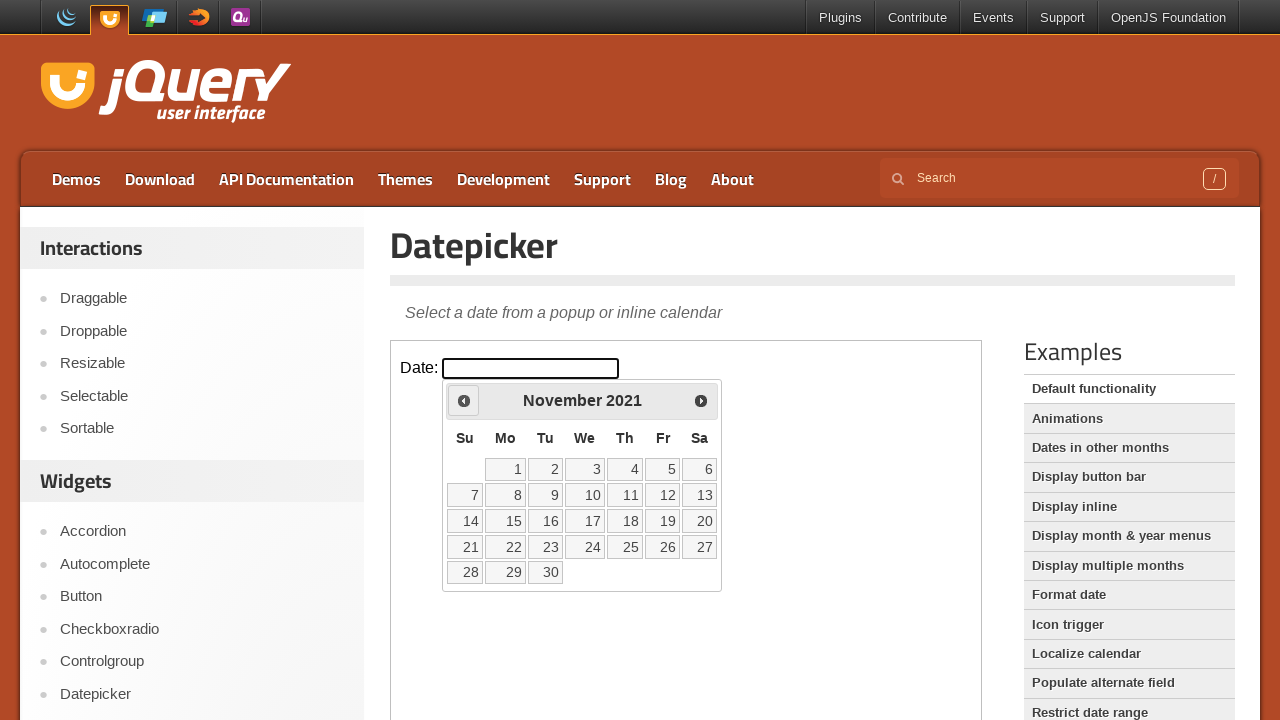

Clicked previous arrow to navigate backwards in calendar at (464, 400) on iframe.demo-frame >> internal:control=enter-frame >> #ui-datepicker-div div a:fi
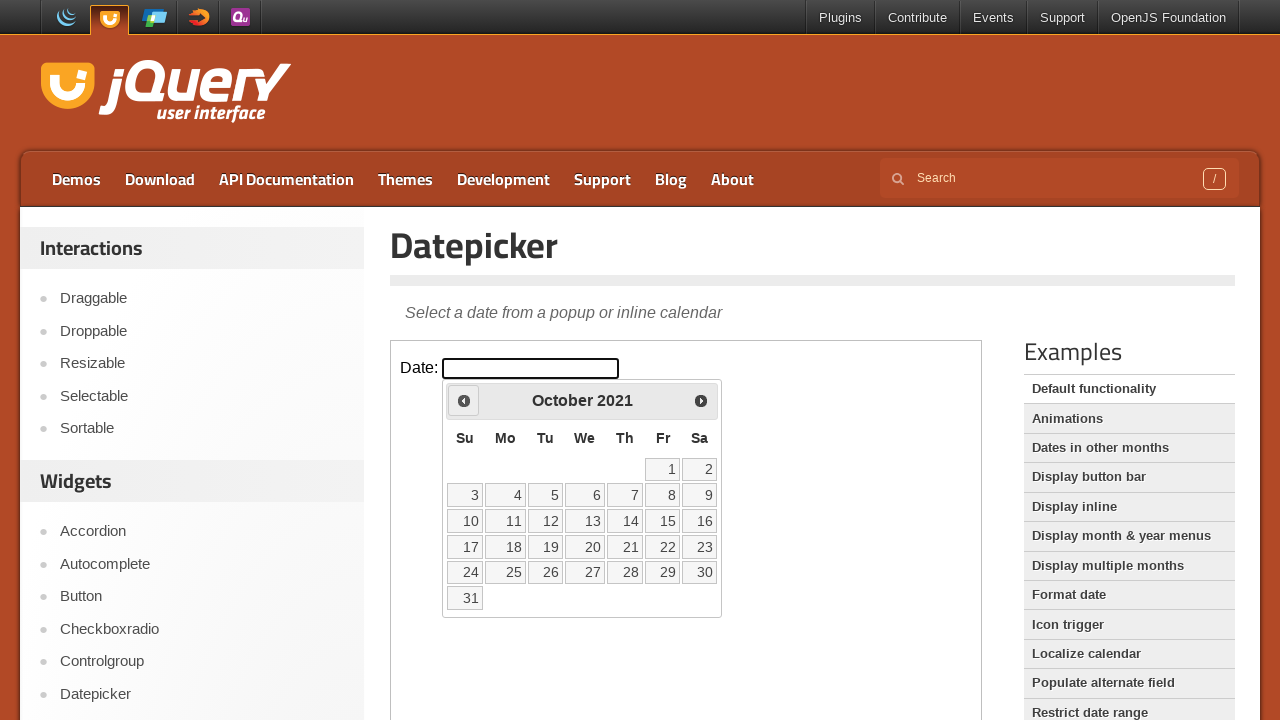

Waited for calendar to update
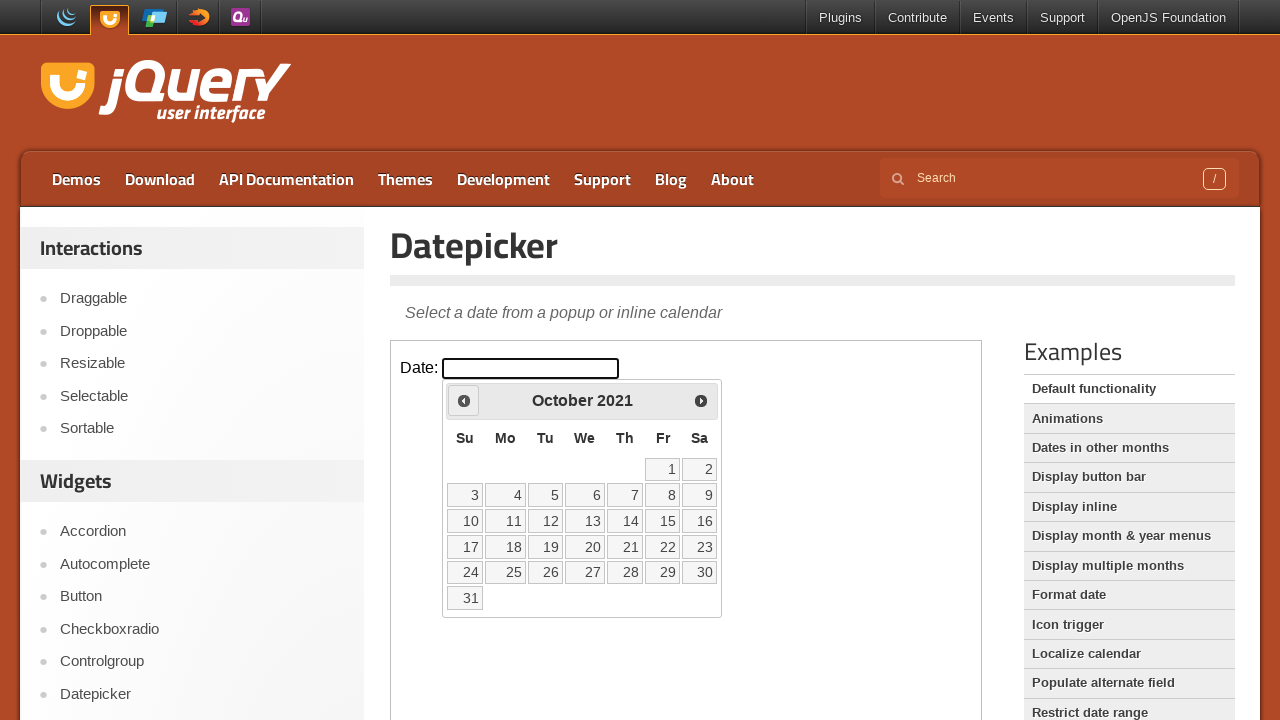

Retrieved current month from datepicker
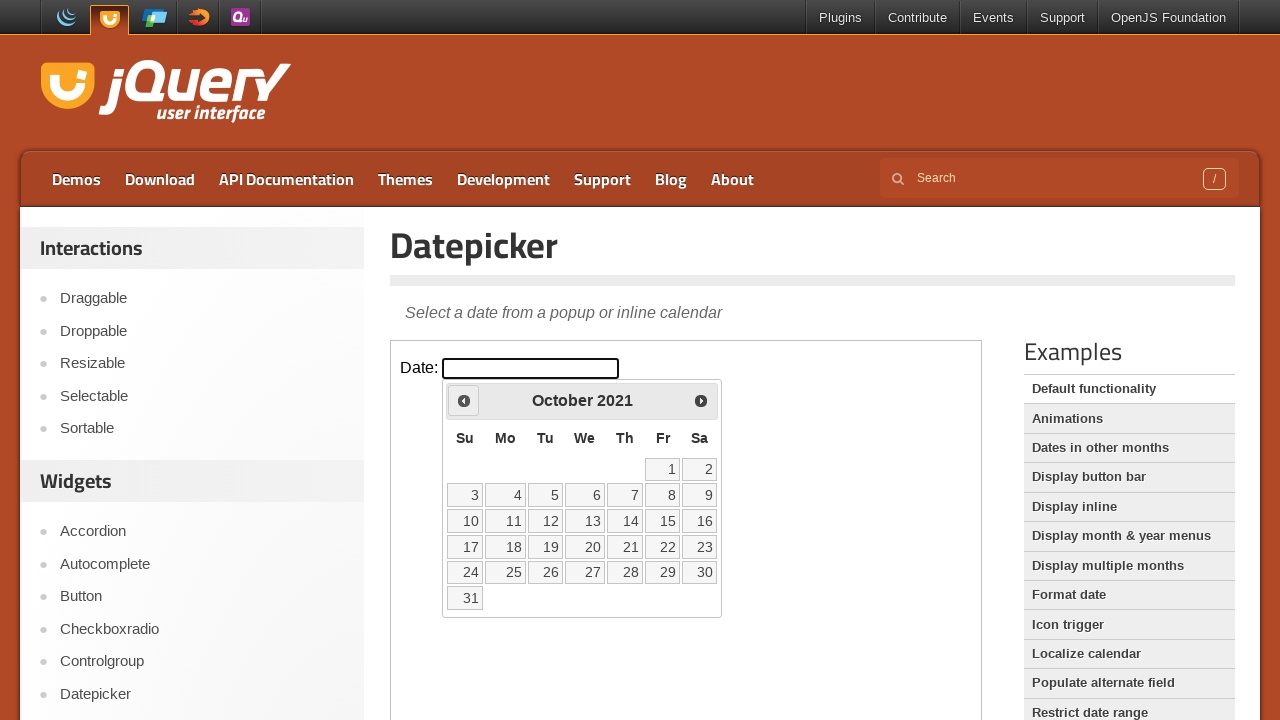

Retrieved current year from datepicker
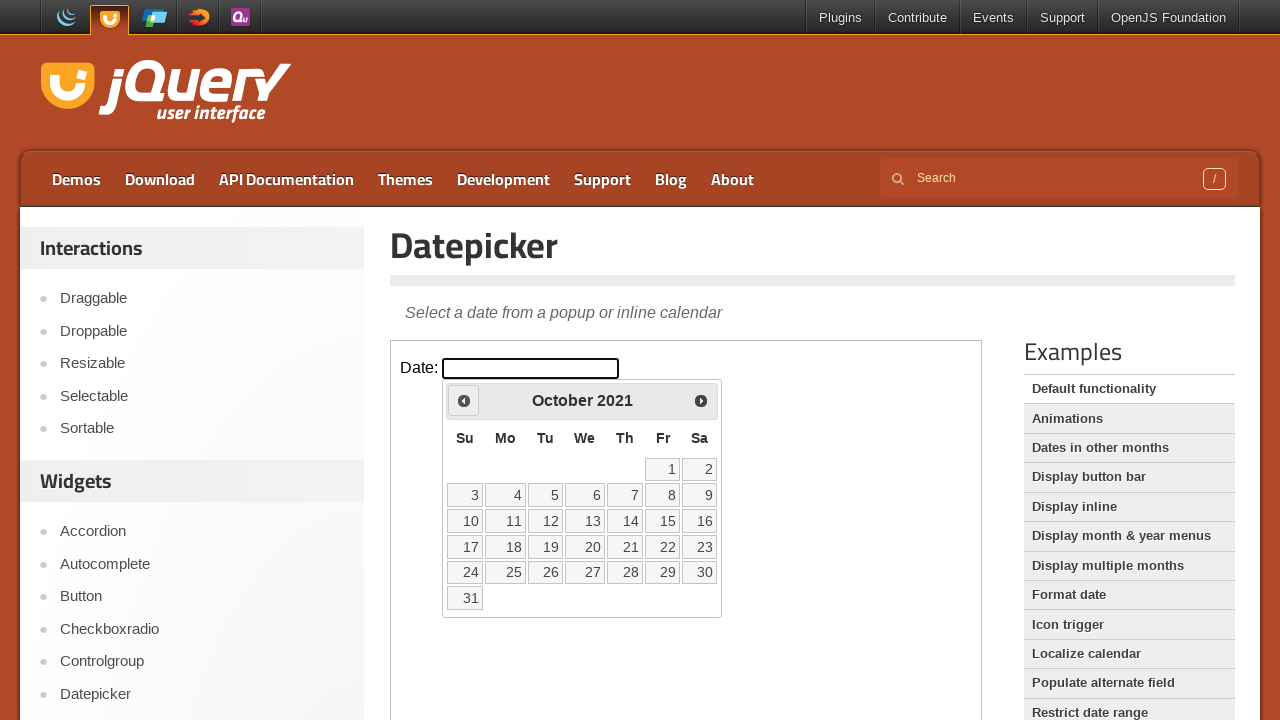

Clicked previous arrow to navigate backwards in calendar at (464, 400) on iframe.demo-frame >> internal:control=enter-frame >> #ui-datepicker-div div a:fi
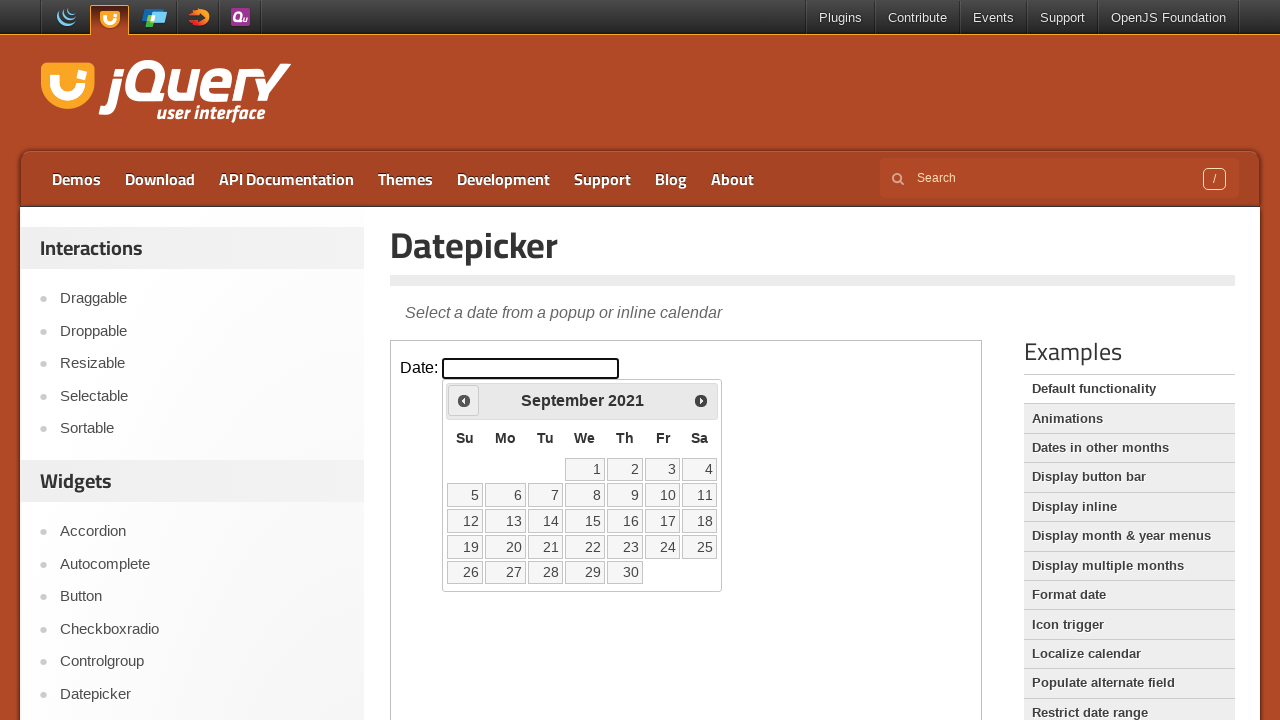

Waited for calendar to update
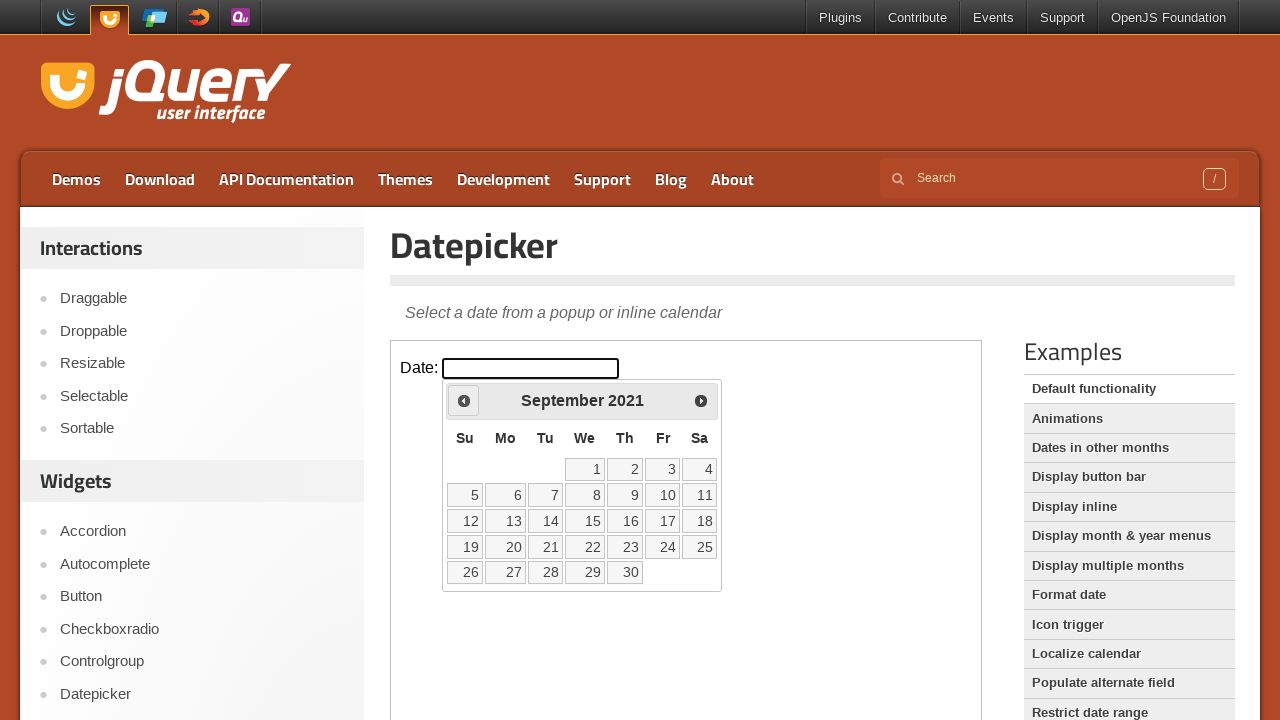

Retrieved current month from datepicker
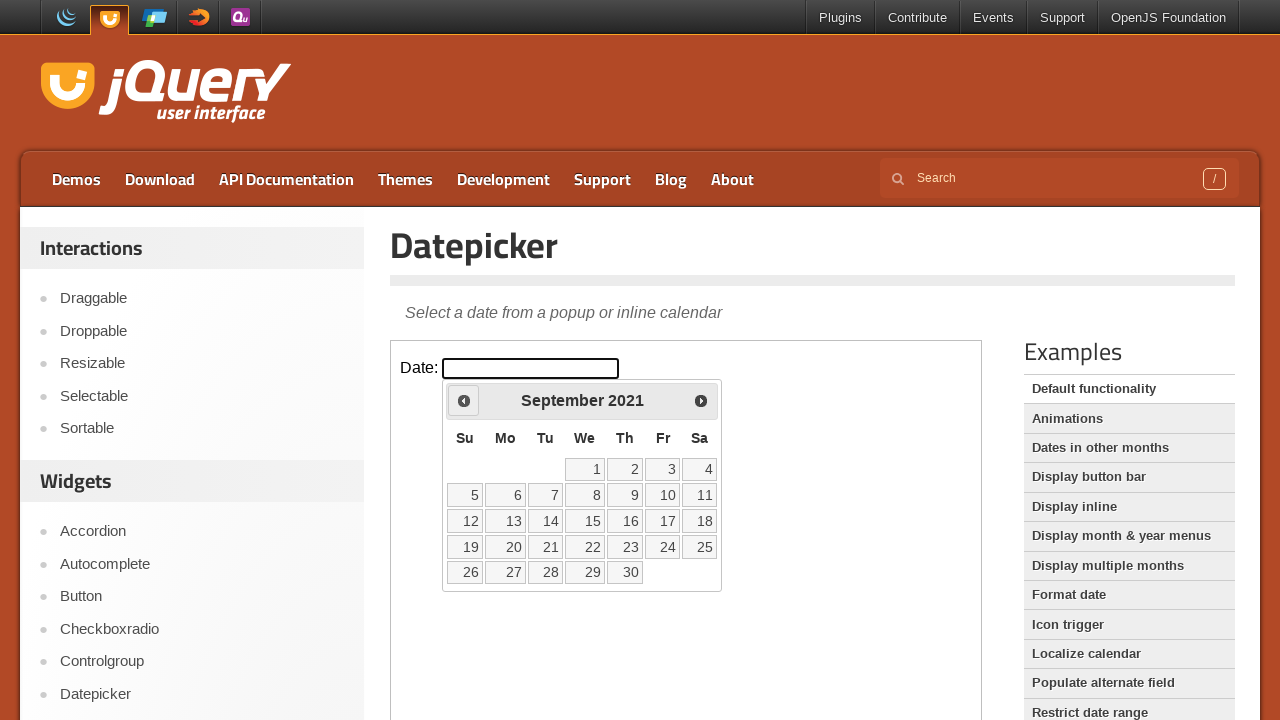

Retrieved current year from datepicker
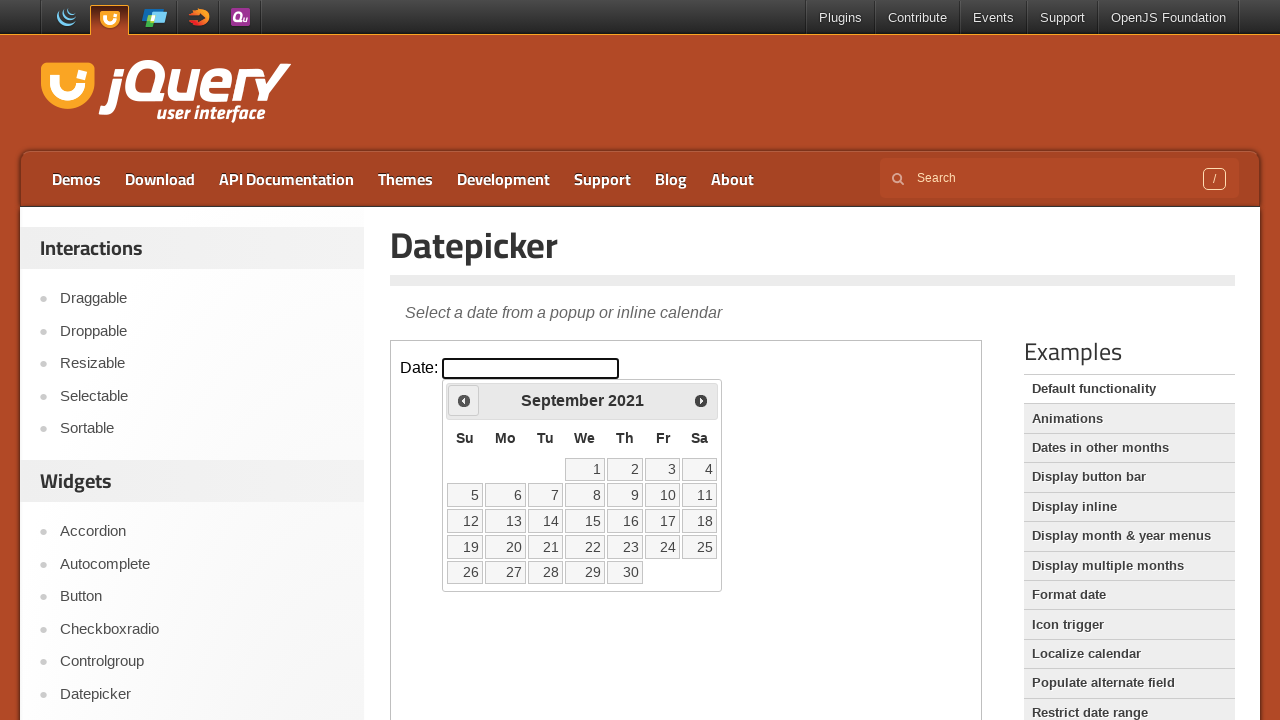

Clicked previous arrow to navigate backwards in calendar at (464, 400) on iframe.demo-frame >> internal:control=enter-frame >> #ui-datepicker-div div a:fi
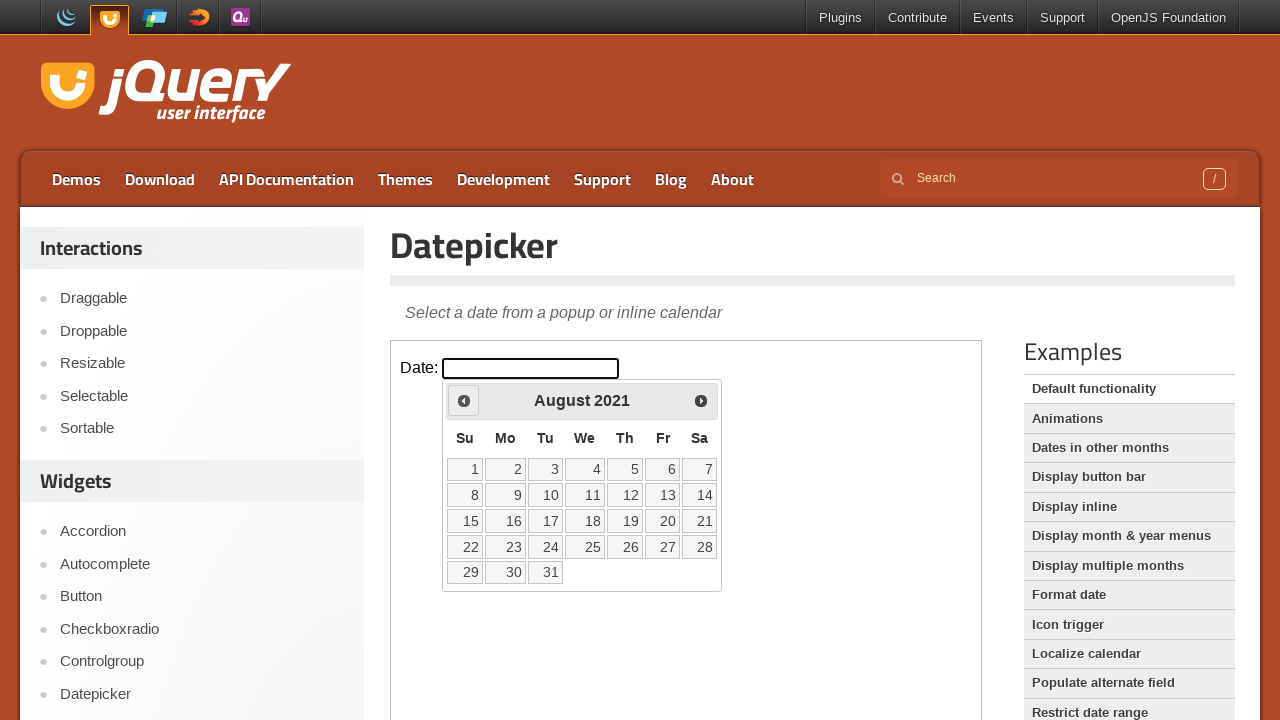

Waited for calendar to update
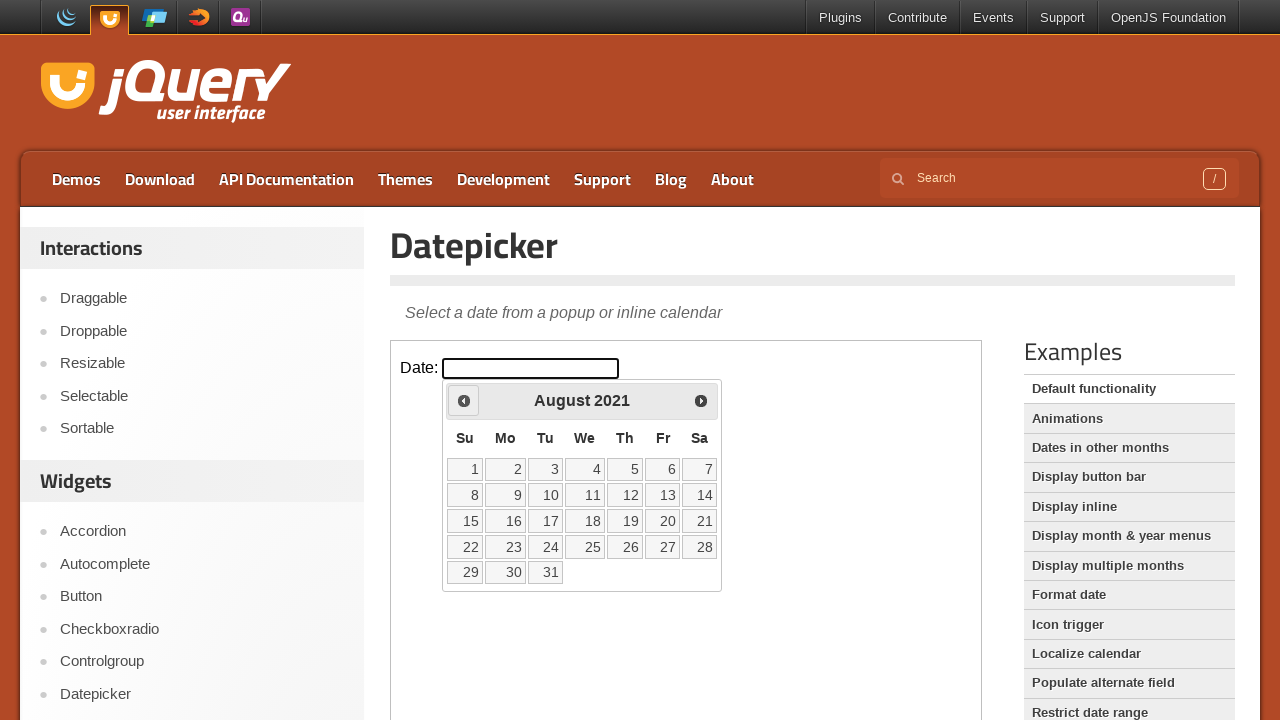

Retrieved current month from datepicker
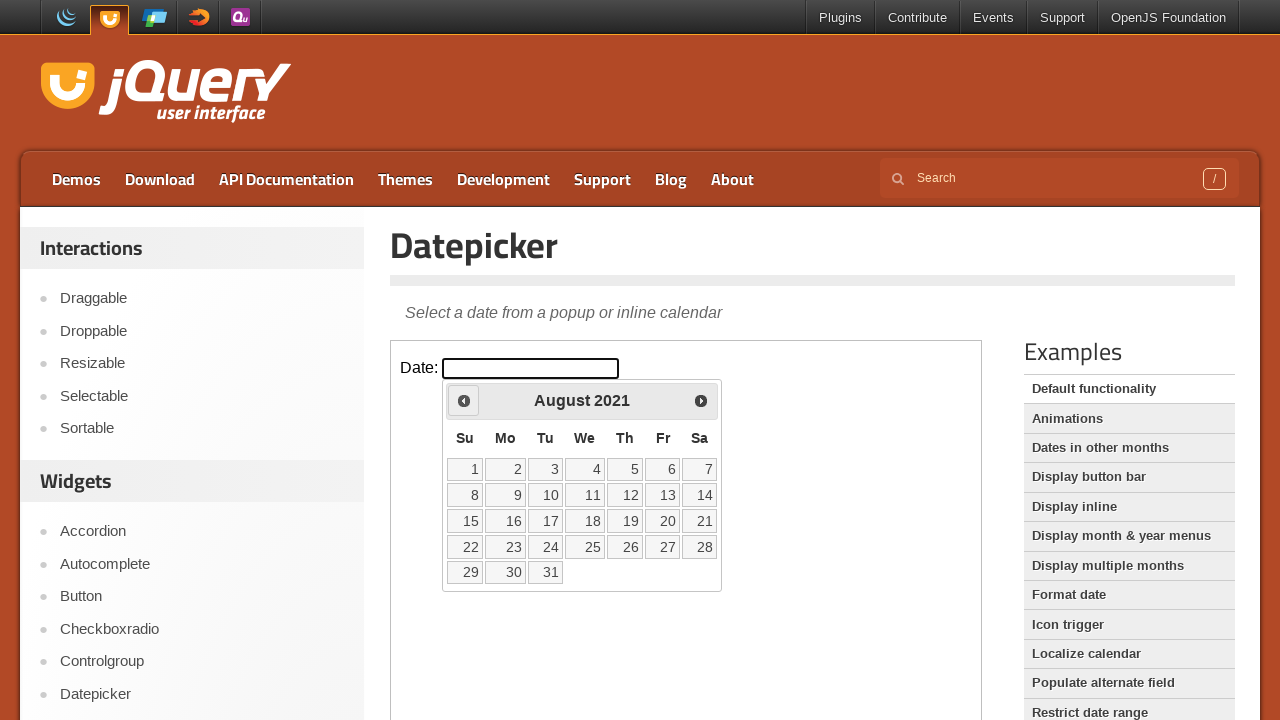

Retrieved current year from datepicker
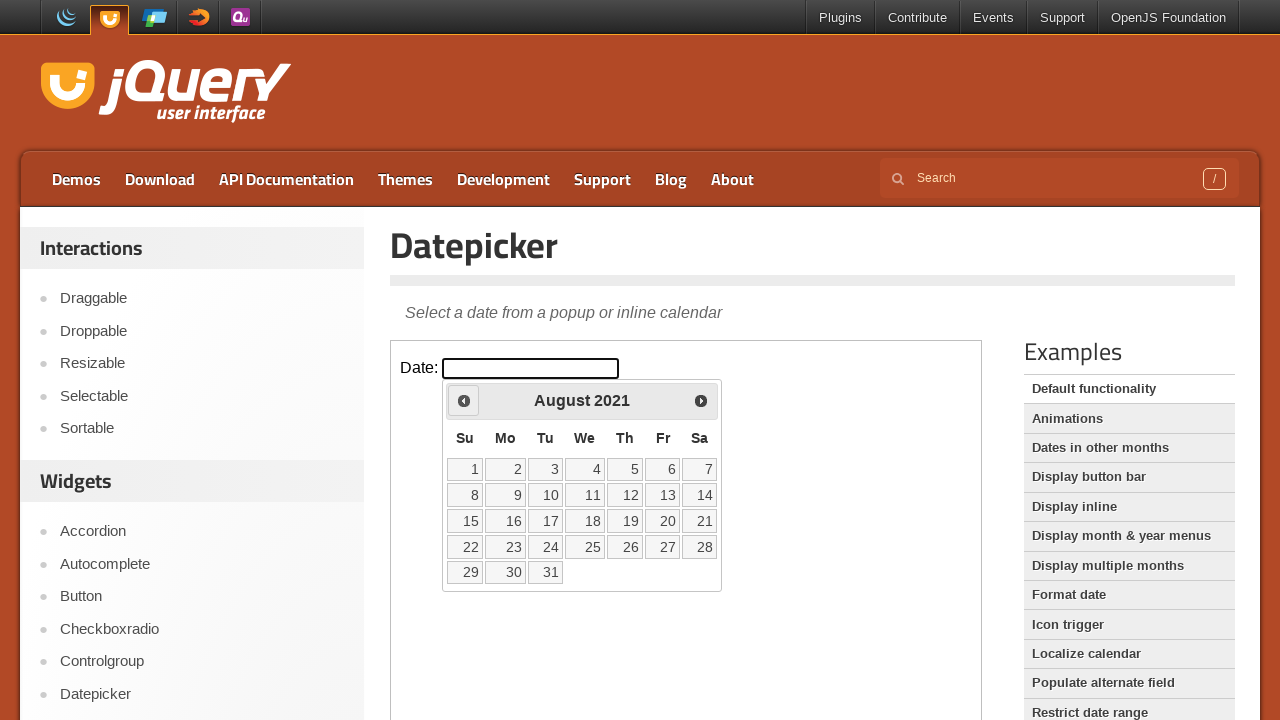

Clicked previous arrow to navigate backwards in calendar at (464, 400) on iframe.demo-frame >> internal:control=enter-frame >> #ui-datepicker-div div a:fi
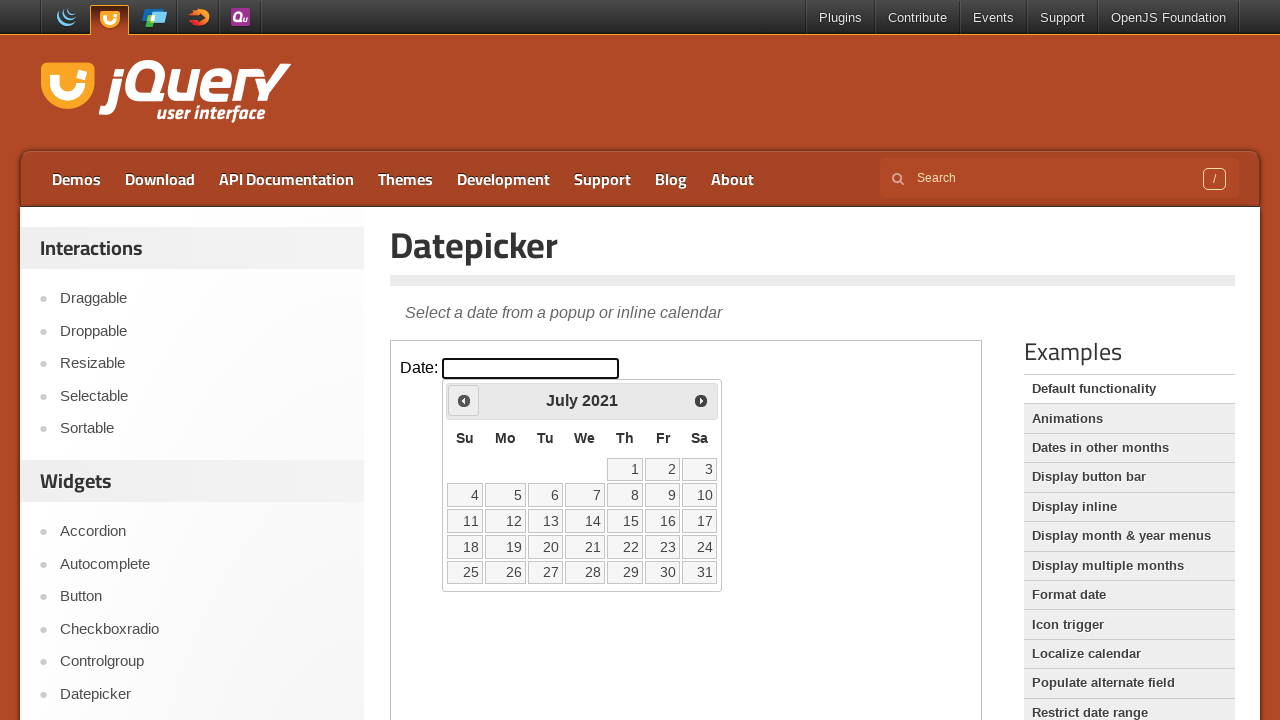

Waited for calendar to update
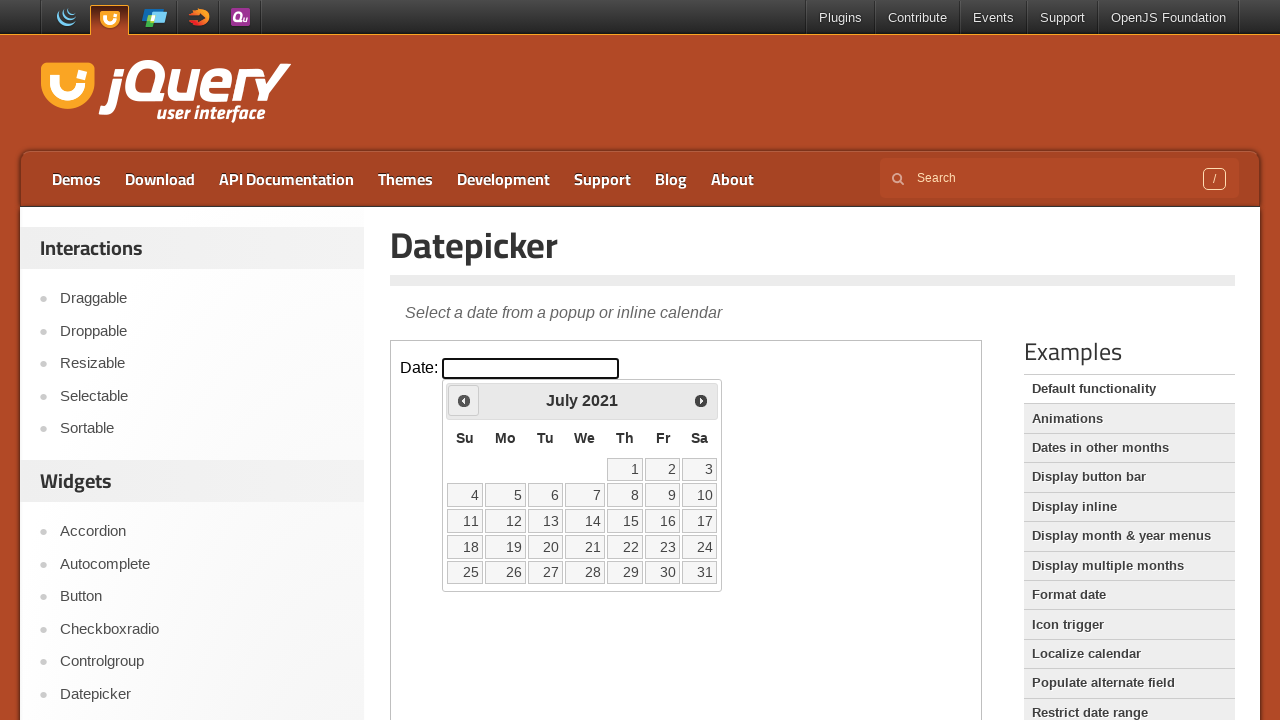

Retrieved current month from datepicker
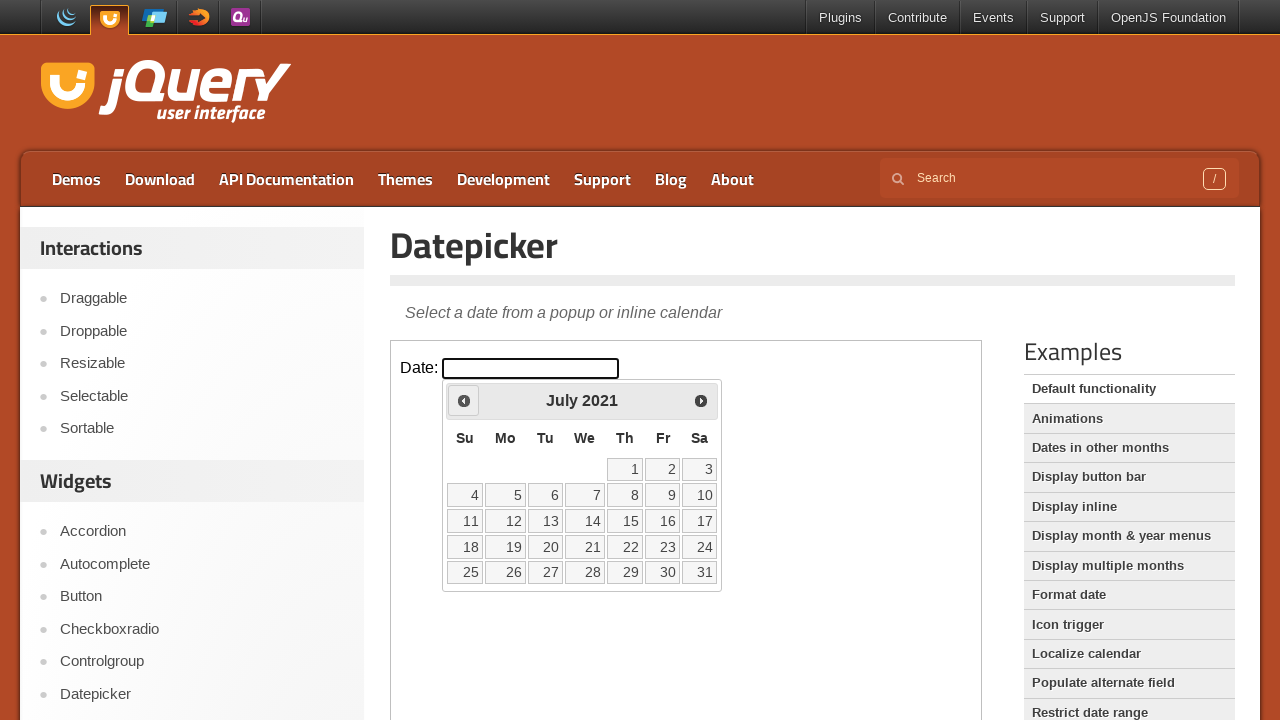

Retrieved current year from datepicker
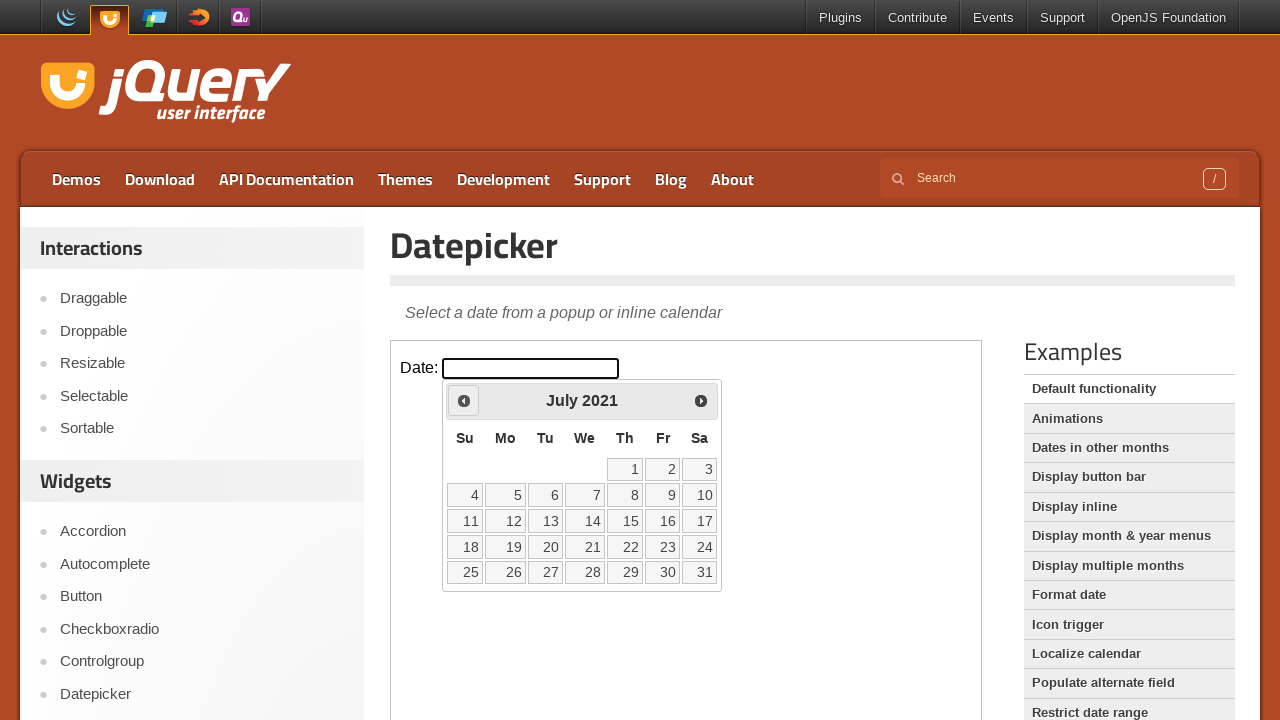

Clicked previous arrow to navigate backwards in calendar at (464, 400) on iframe.demo-frame >> internal:control=enter-frame >> #ui-datepicker-div div a:fi
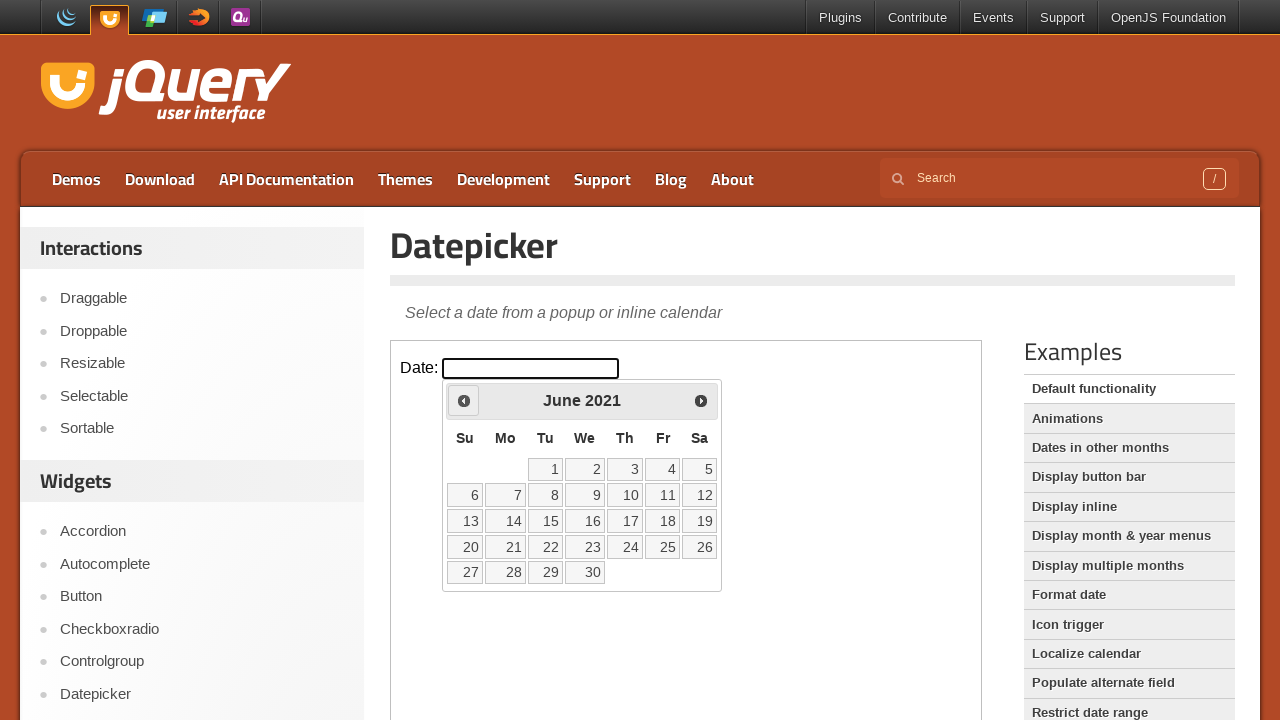

Waited for calendar to update
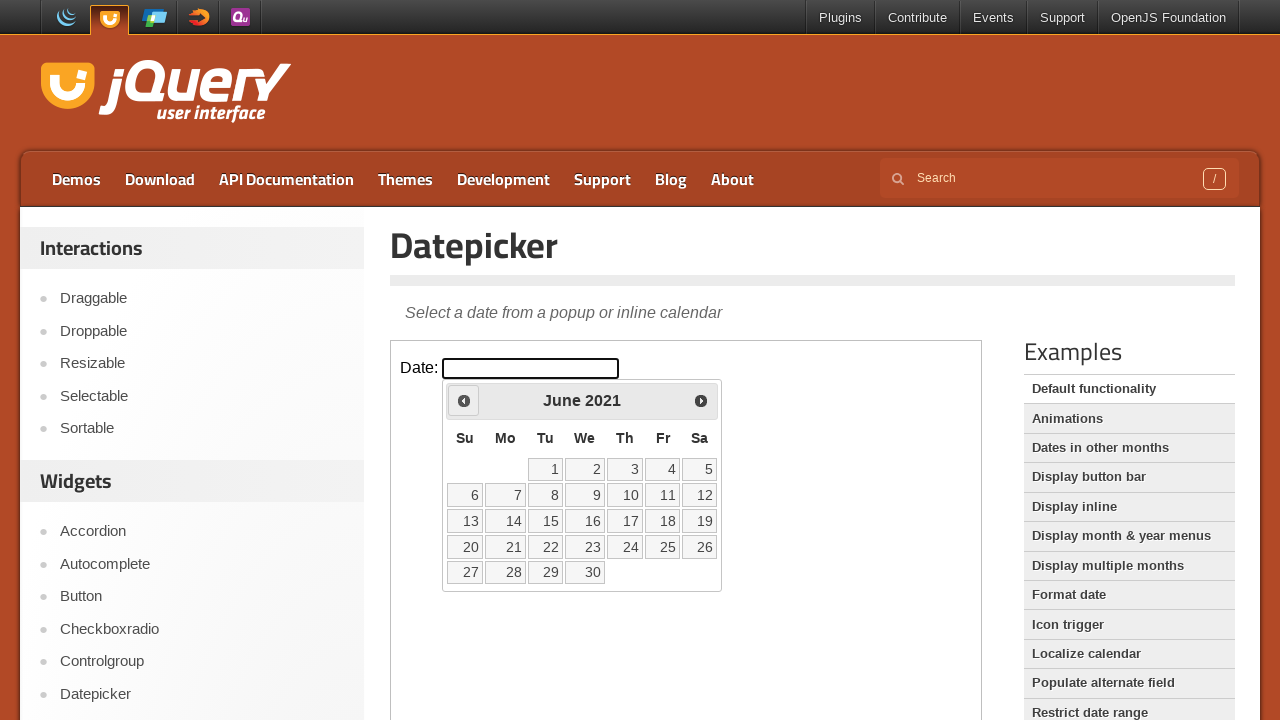

Retrieved current month from datepicker
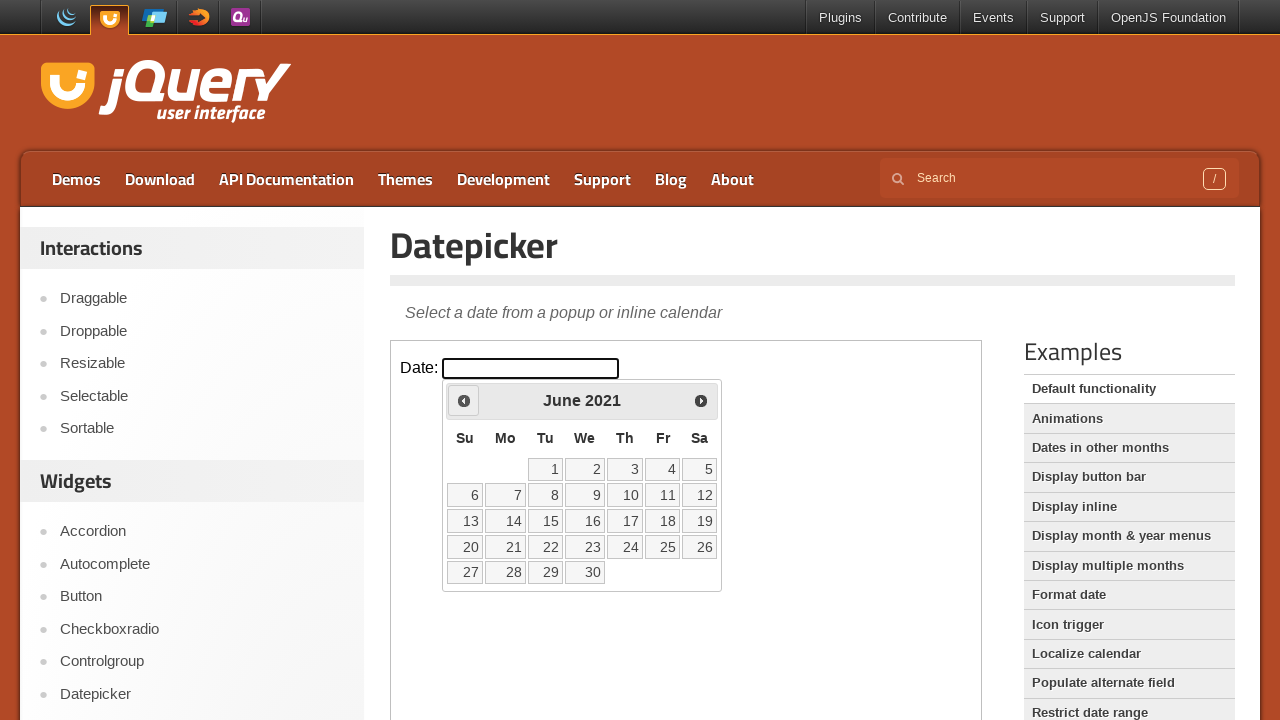

Retrieved current year from datepicker
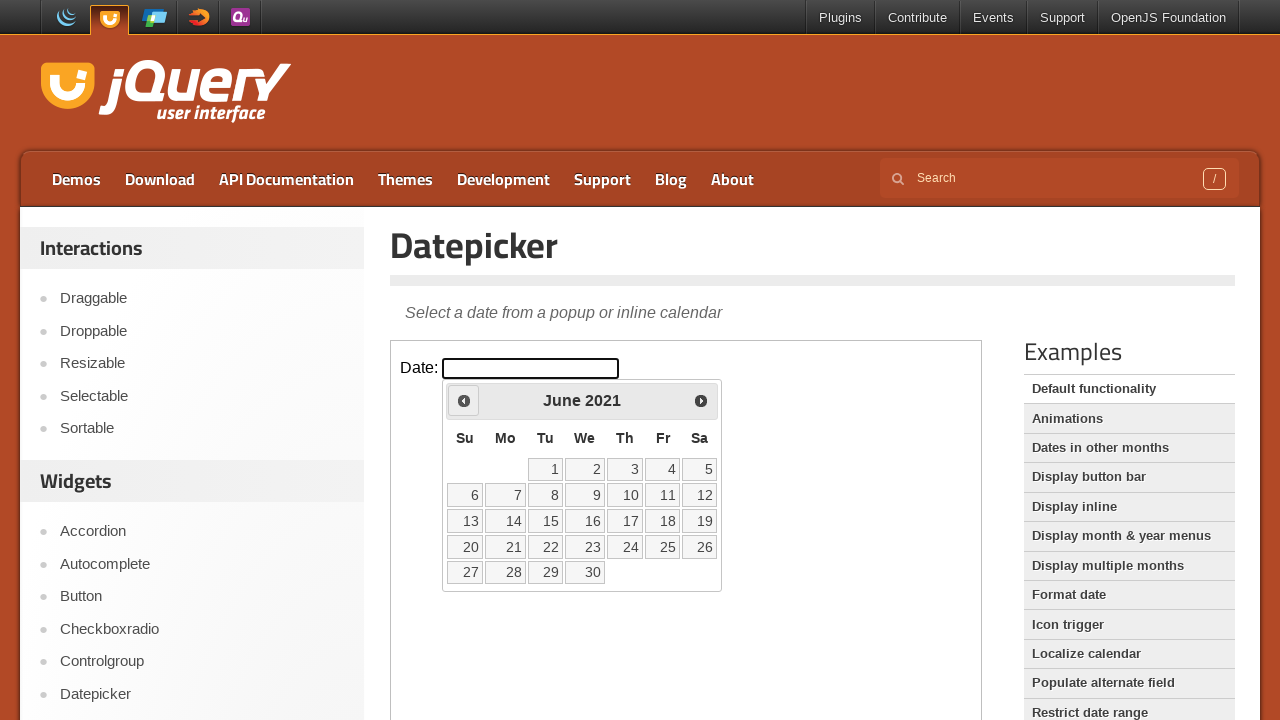

Clicked previous arrow to navigate backwards in calendar at (464, 400) on iframe.demo-frame >> internal:control=enter-frame >> #ui-datepicker-div div a:fi
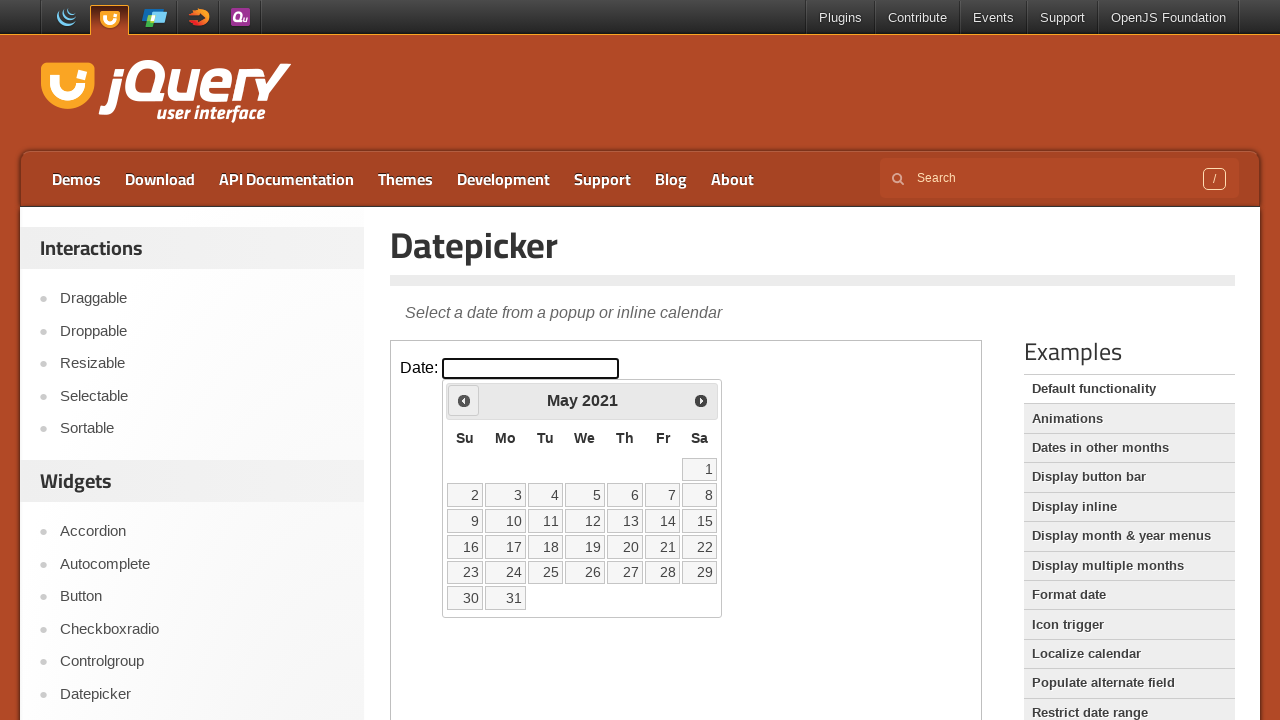

Waited for calendar to update
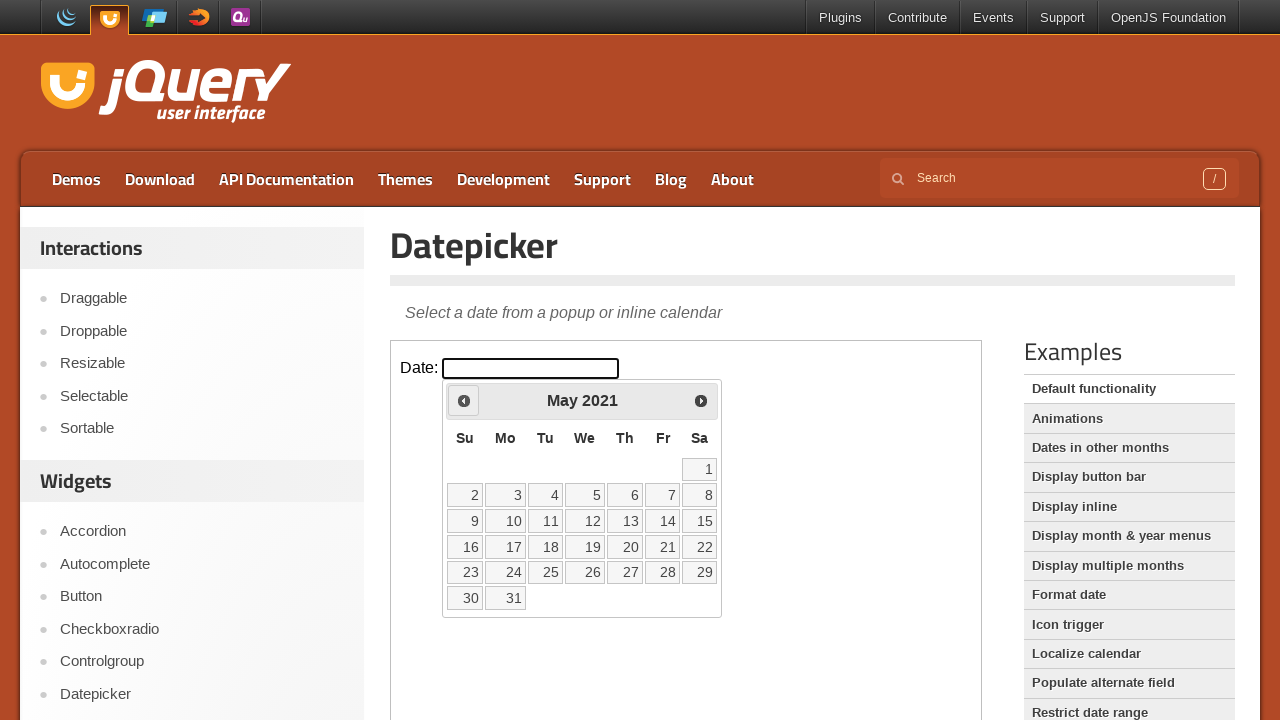

Retrieved current month from datepicker
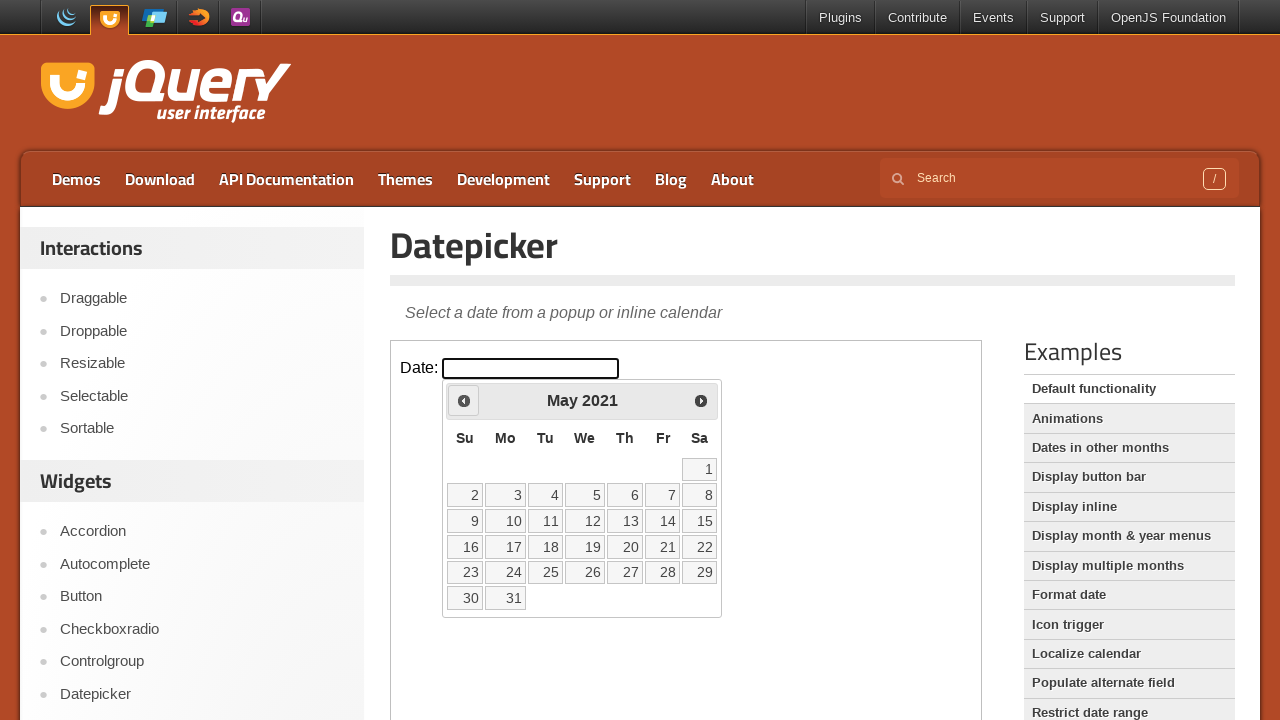

Retrieved current year from datepicker
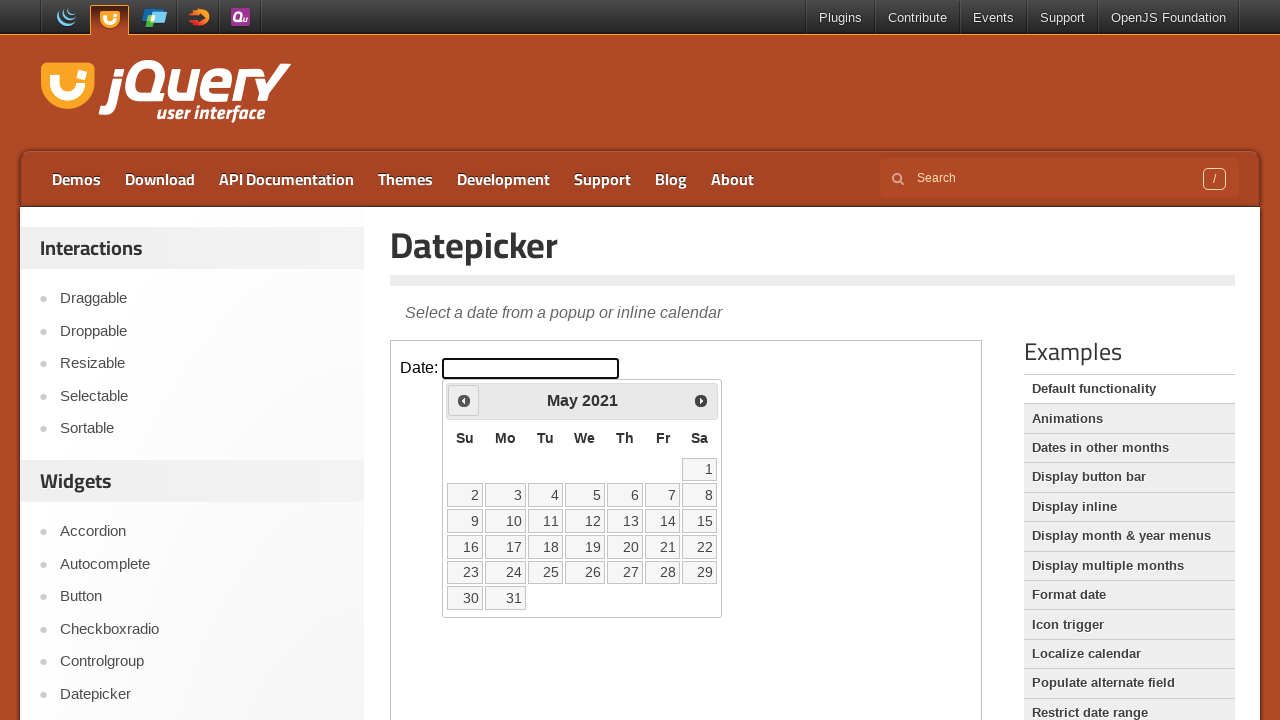

Clicked previous arrow to navigate backwards in calendar at (464, 400) on iframe.demo-frame >> internal:control=enter-frame >> #ui-datepicker-div div a:fi
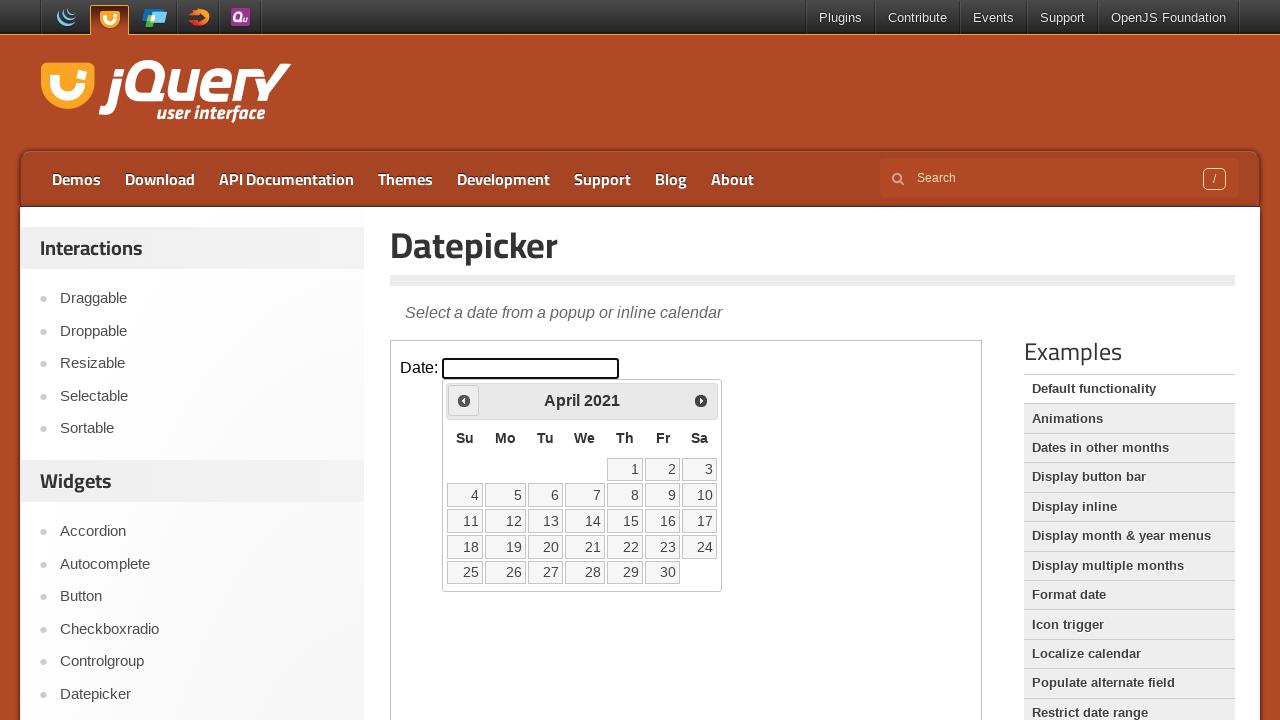

Waited for calendar to update
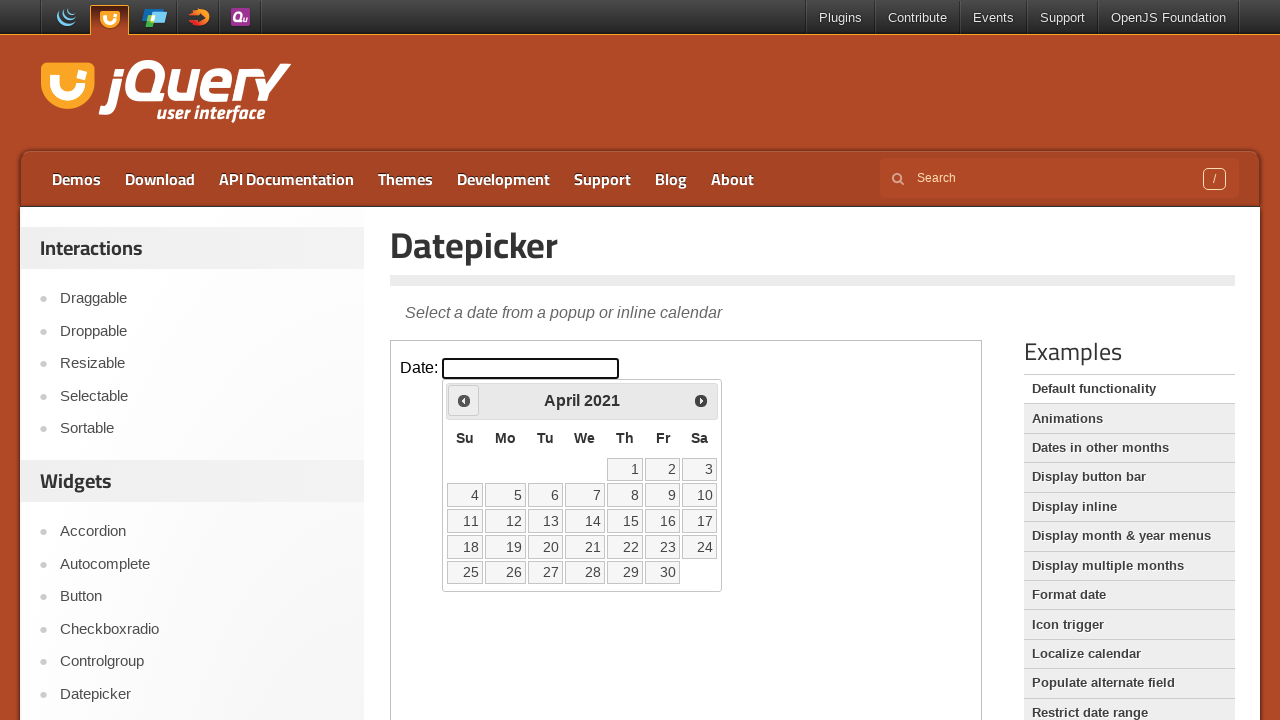

Retrieved current month from datepicker
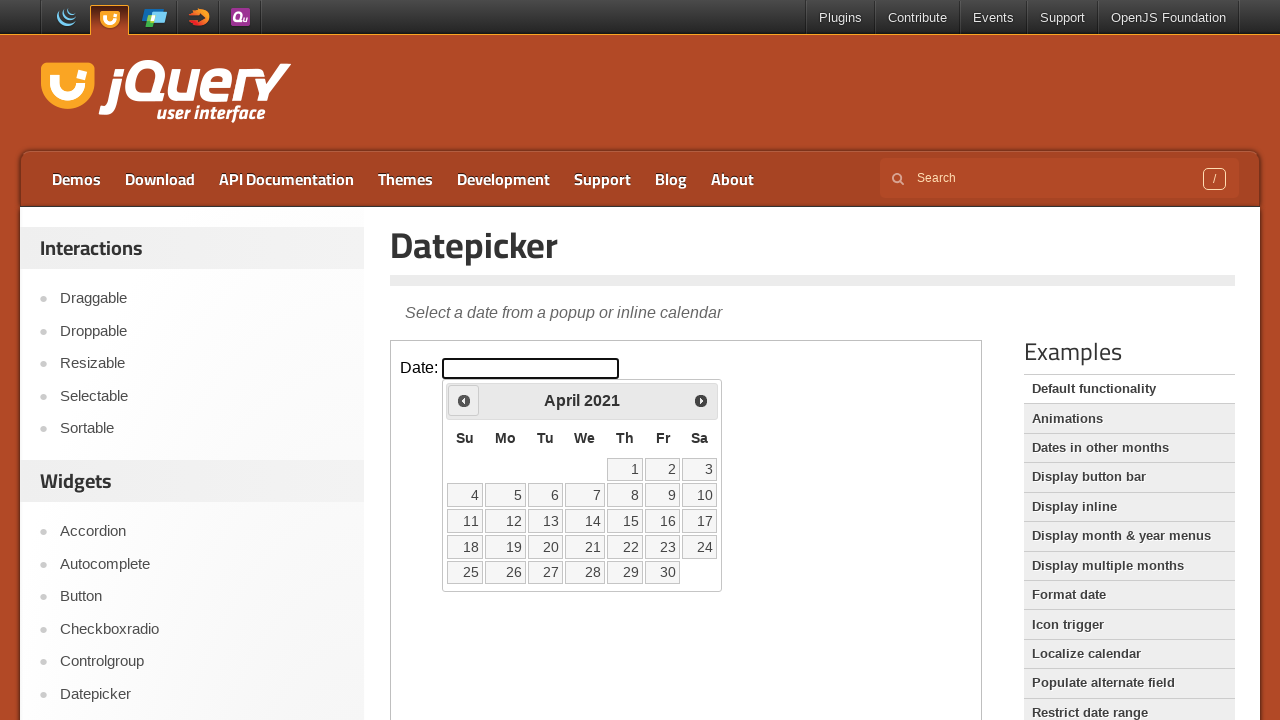

Retrieved current year from datepicker
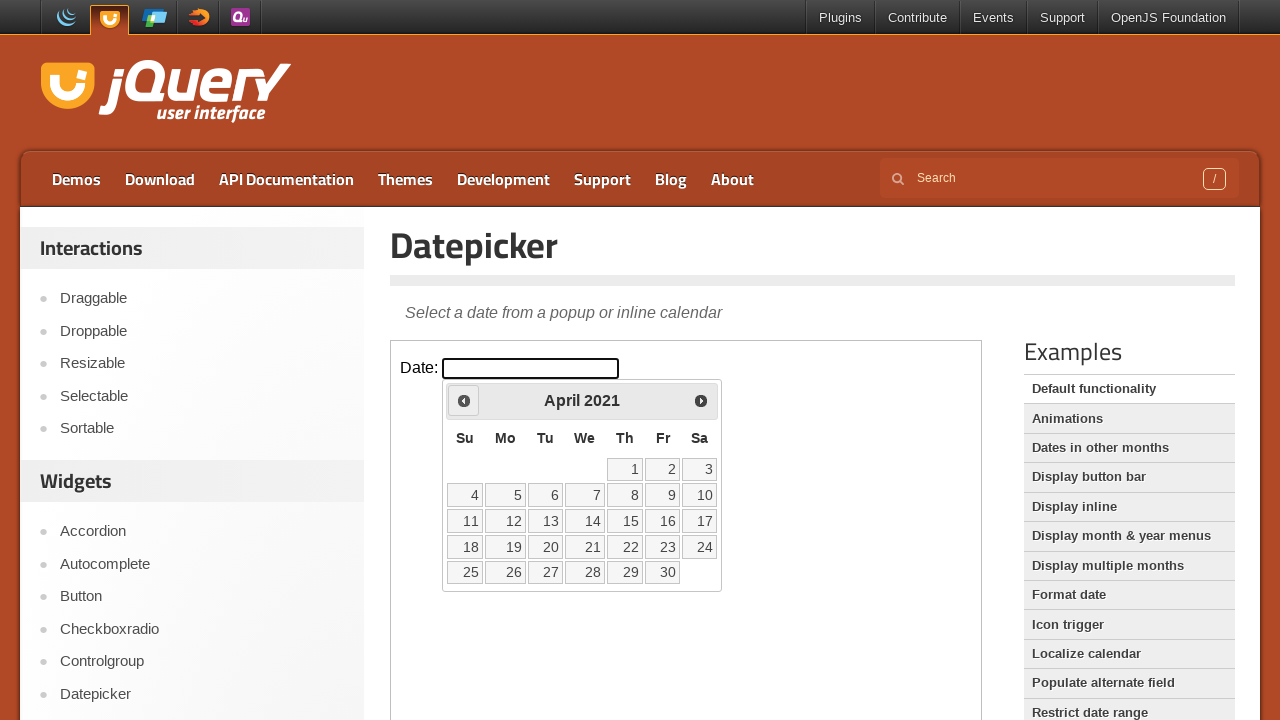

Clicked previous arrow to navigate backwards in calendar at (464, 400) on iframe.demo-frame >> internal:control=enter-frame >> #ui-datepicker-div div a:fi
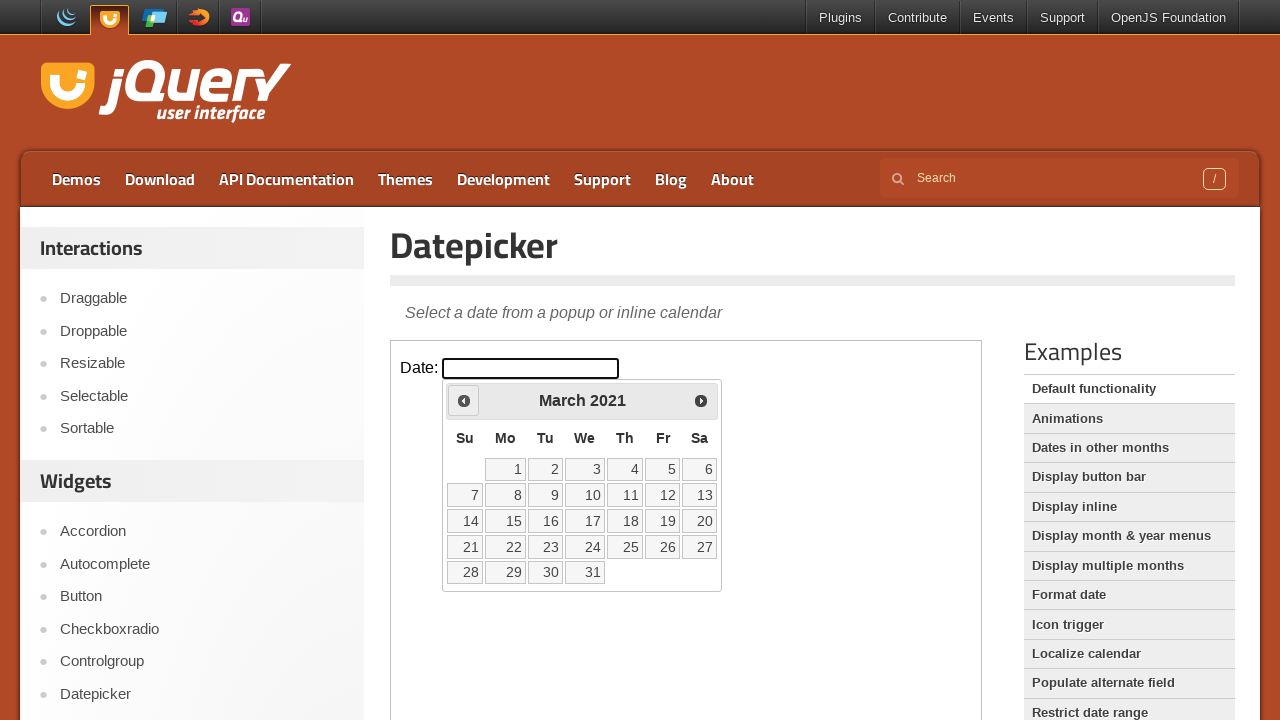

Waited for calendar to update
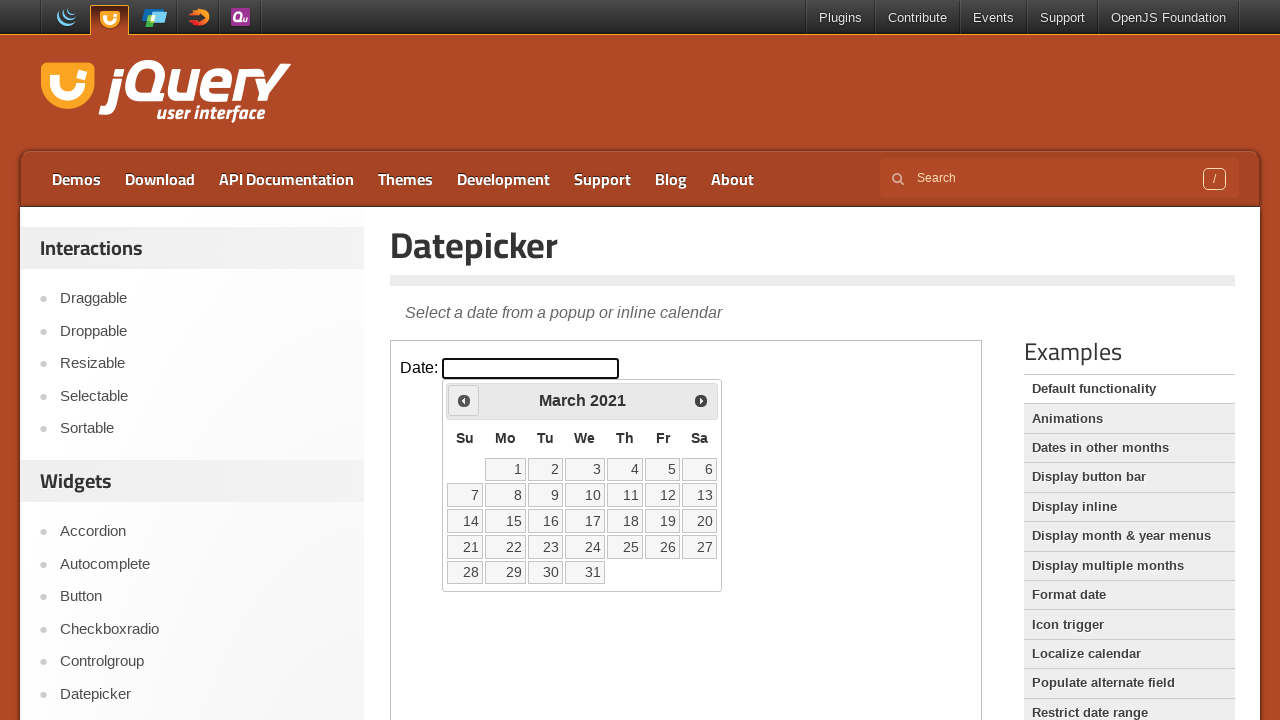

Retrieved current month from datepicker
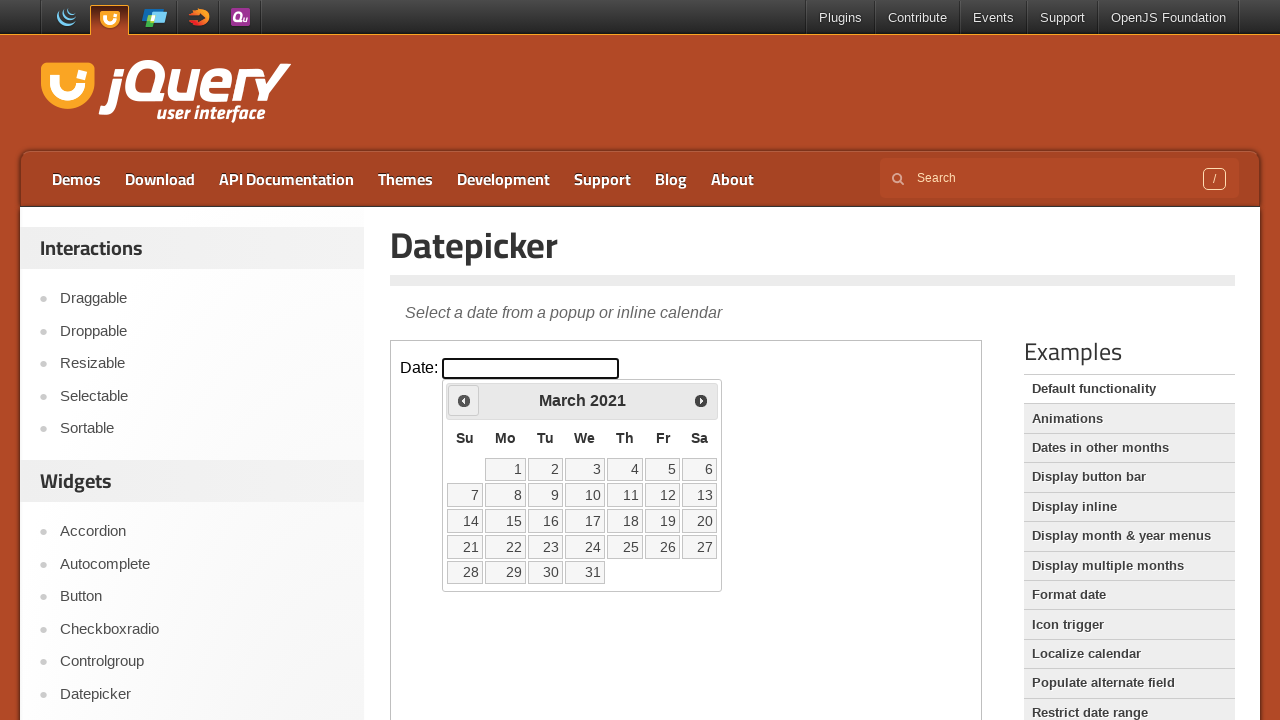

Retrieved current year from datepicker
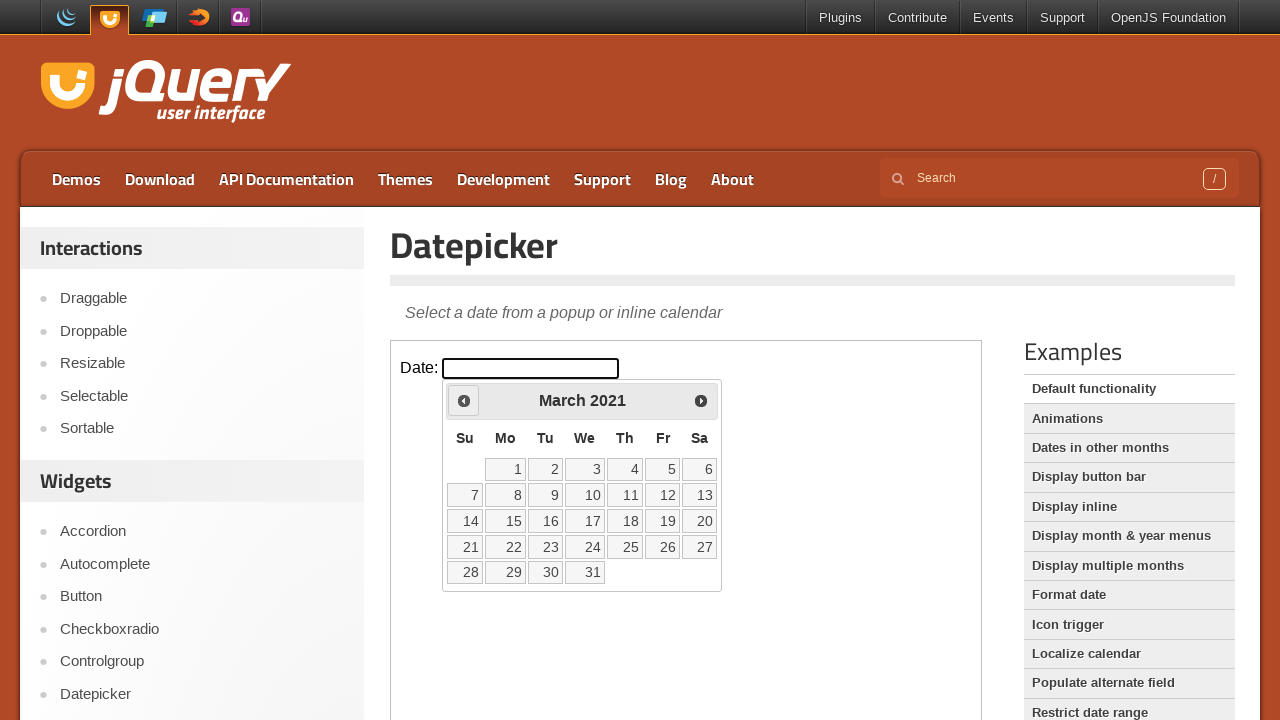

Clicked previous arrow to navigate backwards in calendar at (464, 400) on iframe.demo-frame >> internal:control=enter-frame >> #ui-datepicker-div div a:fi
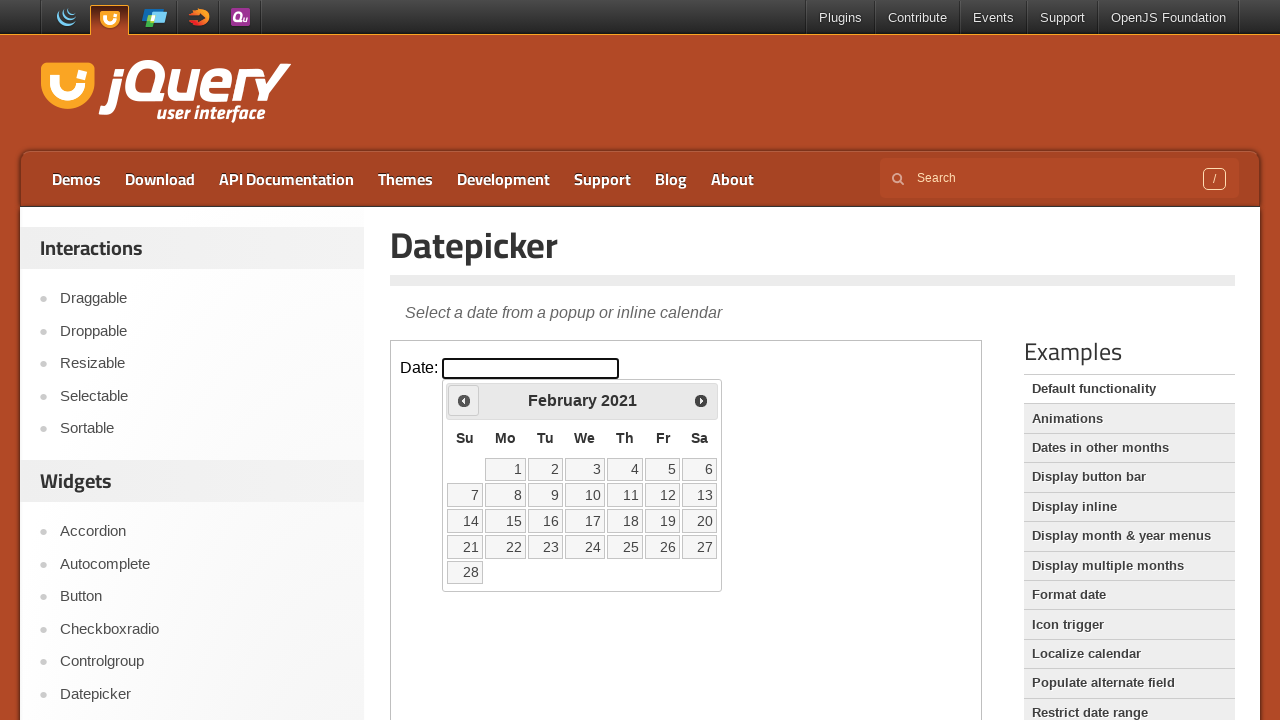

Waited for calendar to update
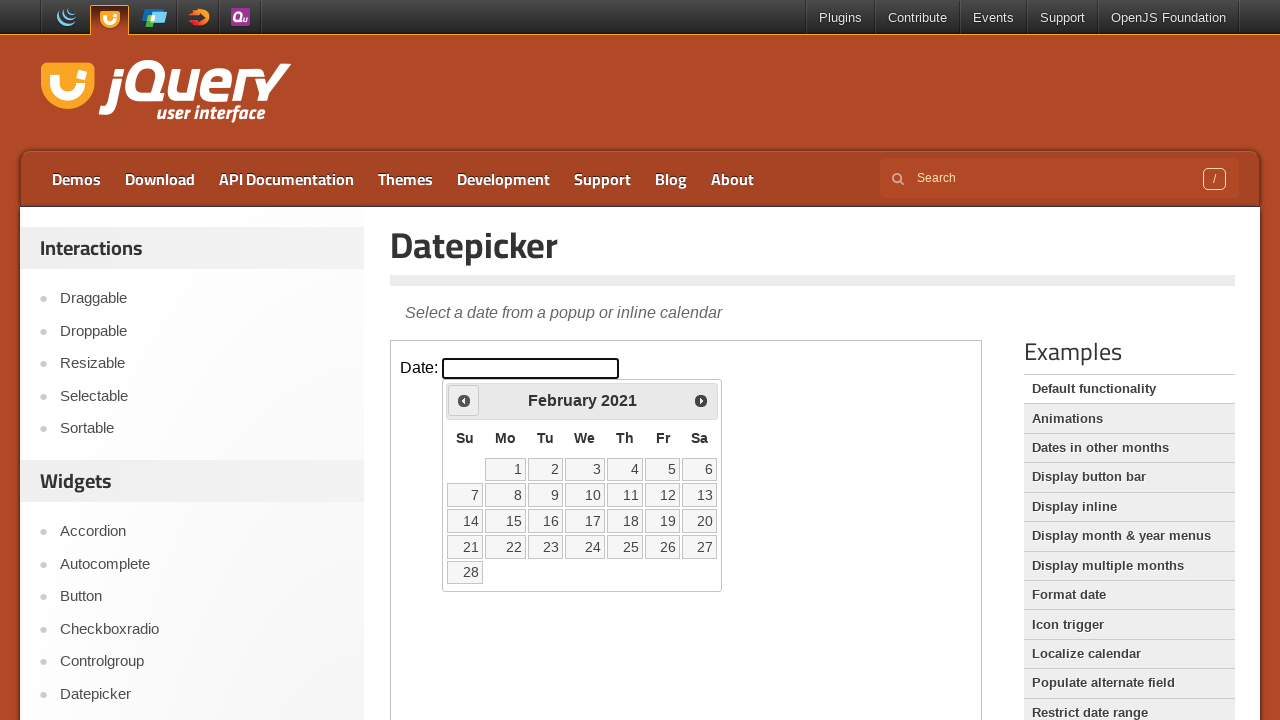

Retrieved current month from datepicker
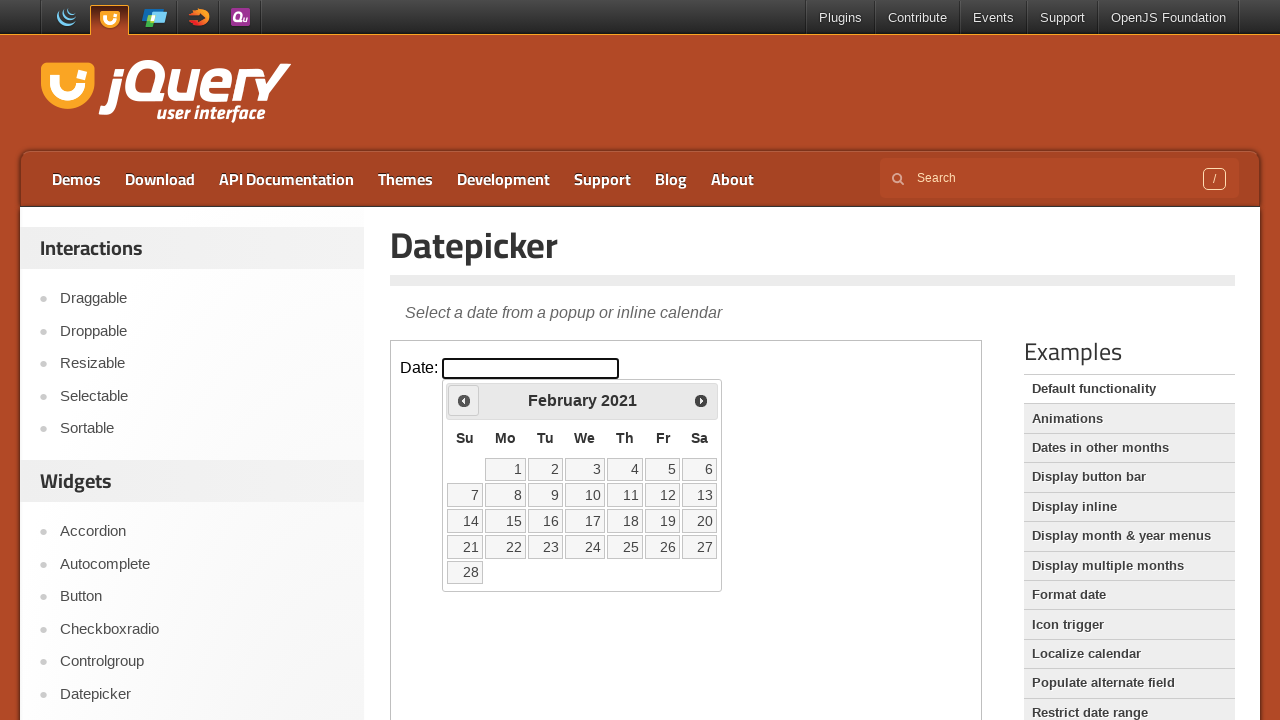

Retrieved current year from datepicker
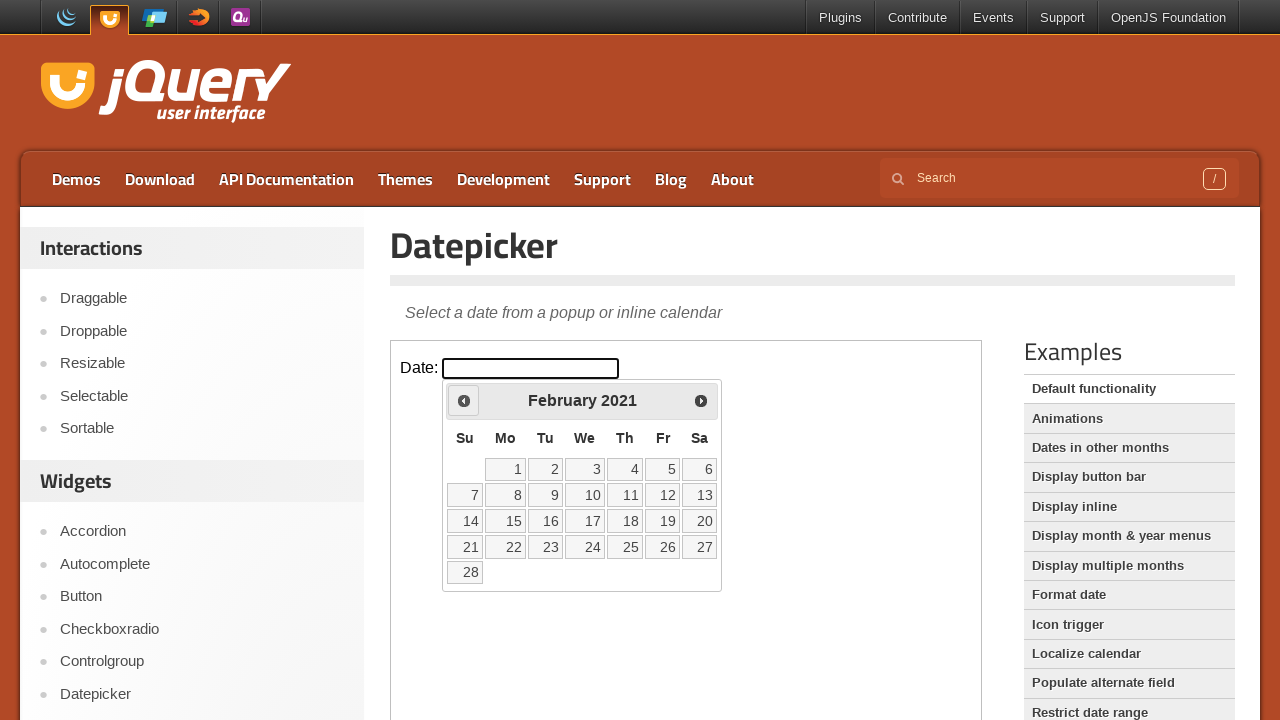

Clicked previous arrow to navigate backwards in calendar at (464, 400) on iframe.demo-frame >> internal:control=enter-frame >> #ui-datepicker-div div a:fi
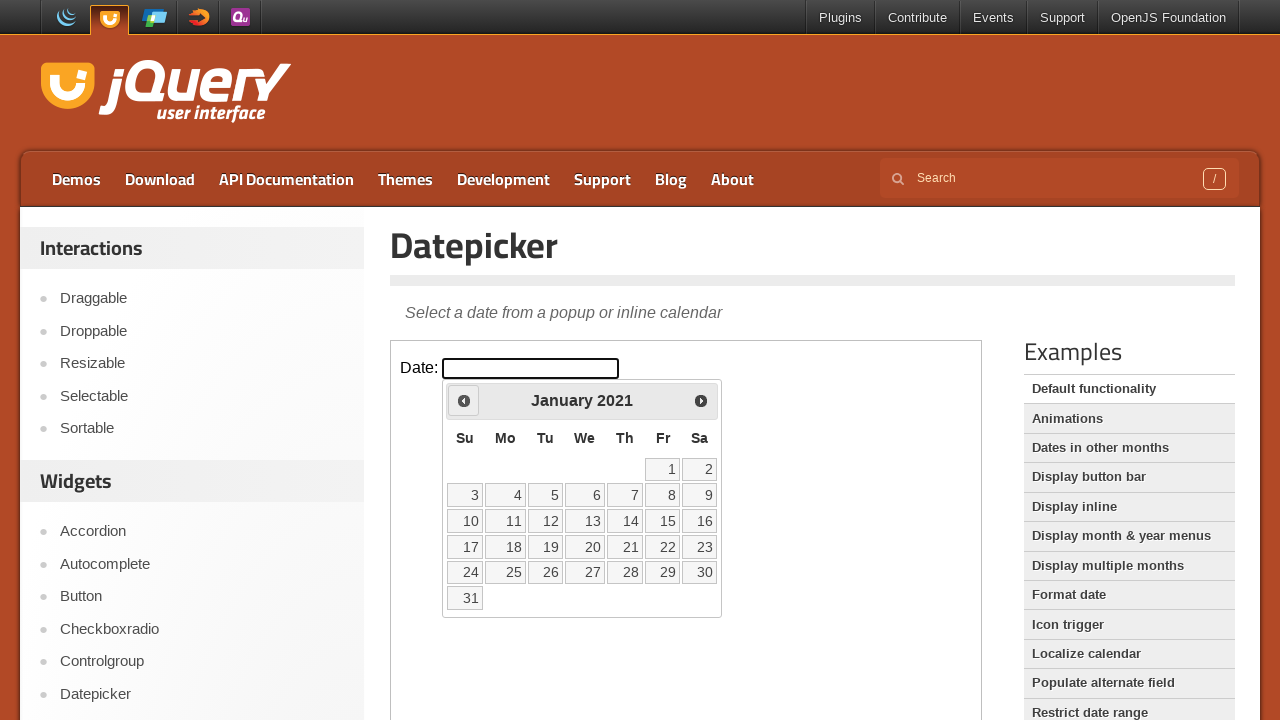

Waited for calendar to update
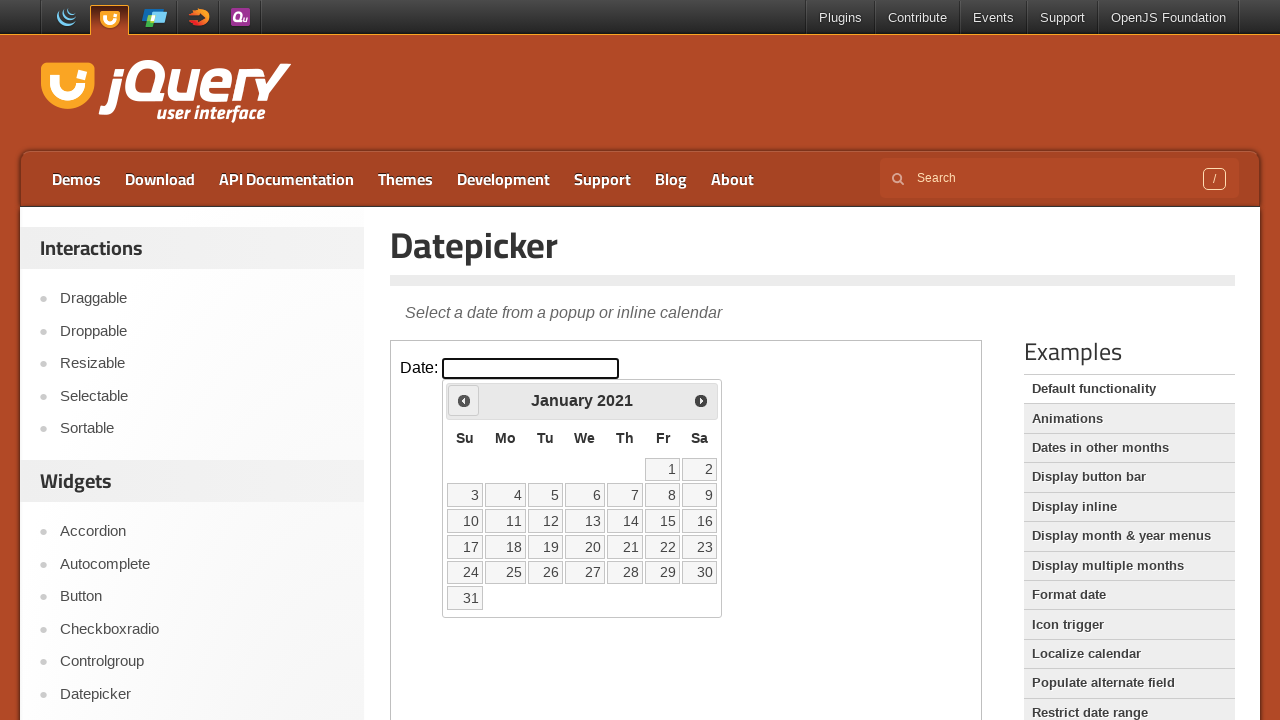

Retrieved current month from datepicker
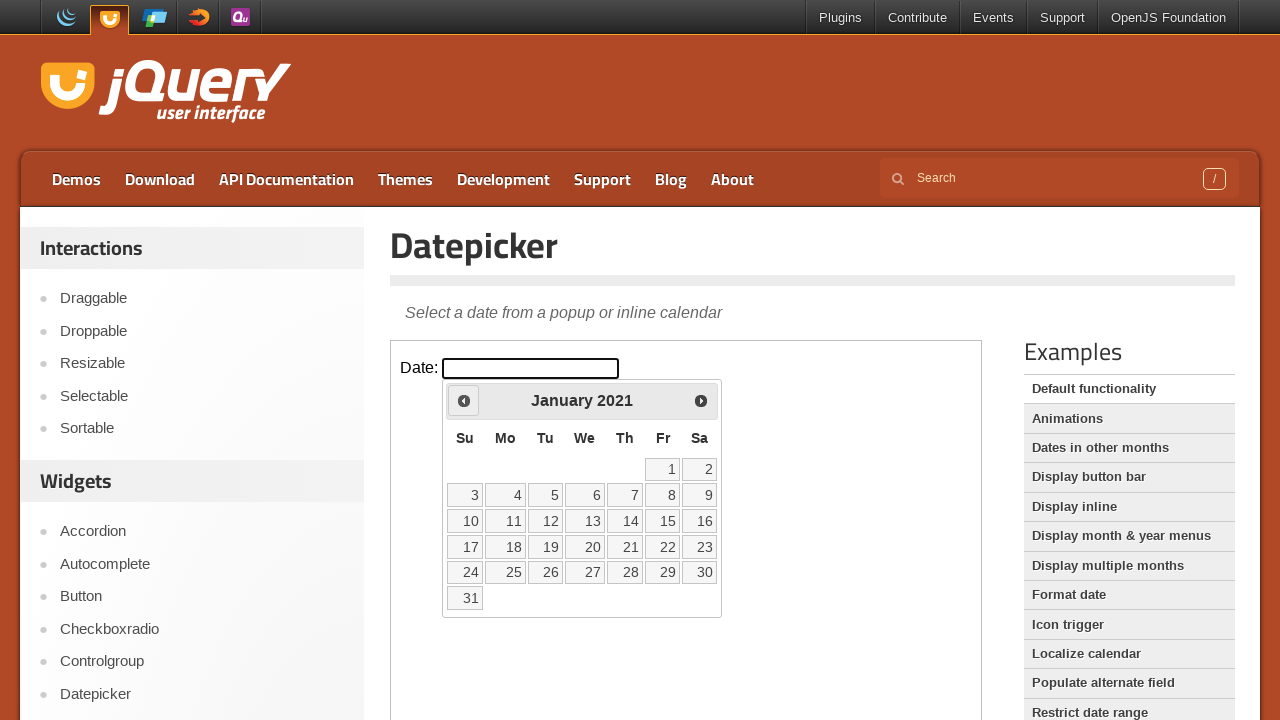

Retrieved current year from datepicker
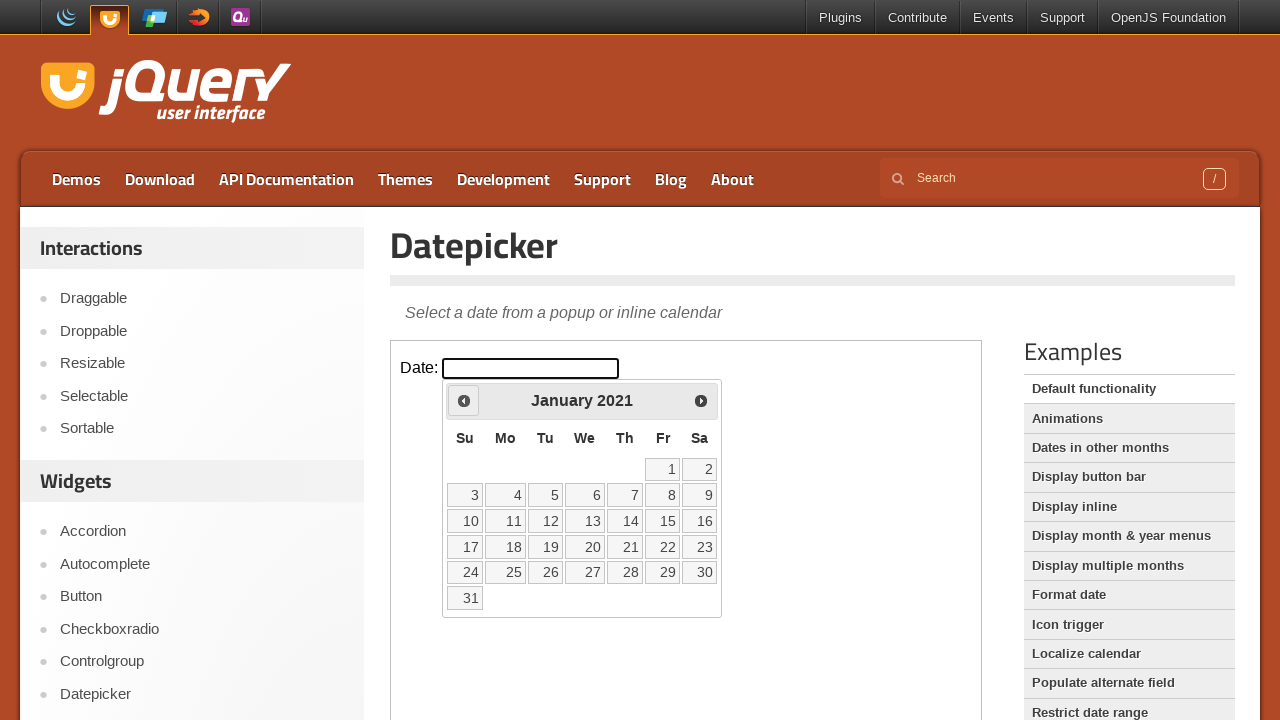

Clicked previous arrow to navigate backwards in calendar at (464, 400) on iframe.demo-frame >> internal:control=enter-frame >> #ui-datepicker-div div a:fi
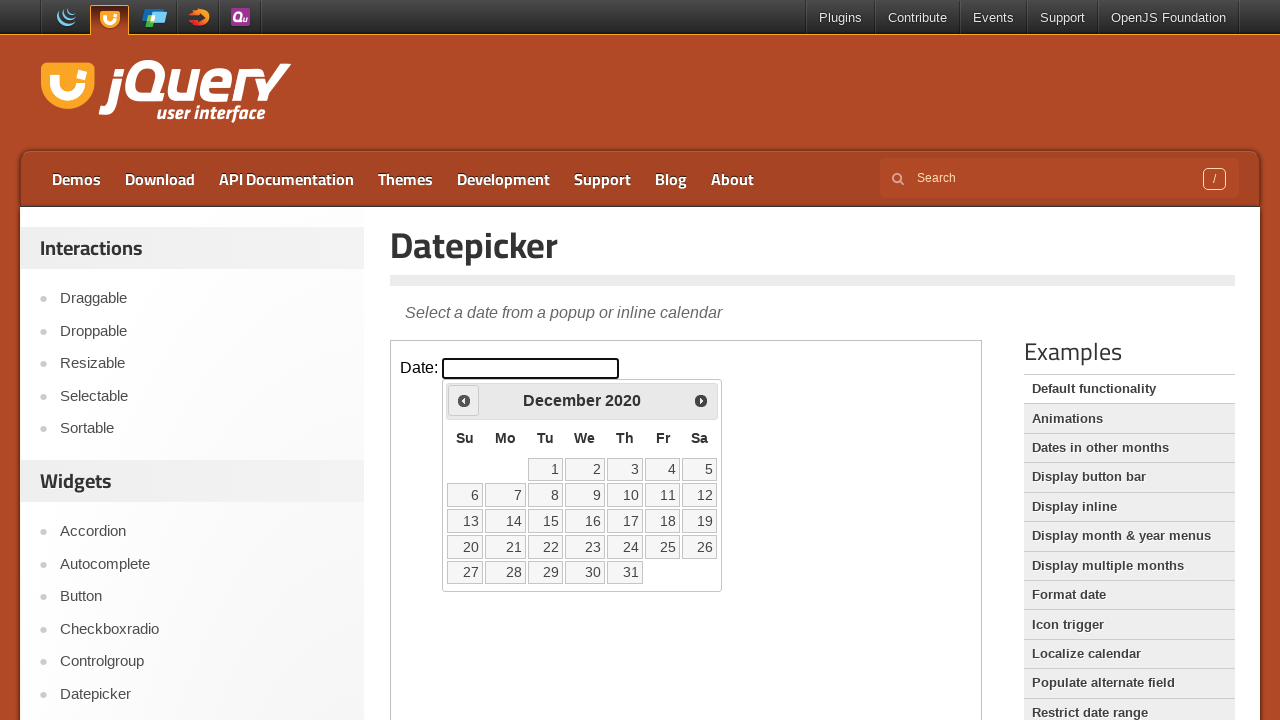

Waited for calendar to update
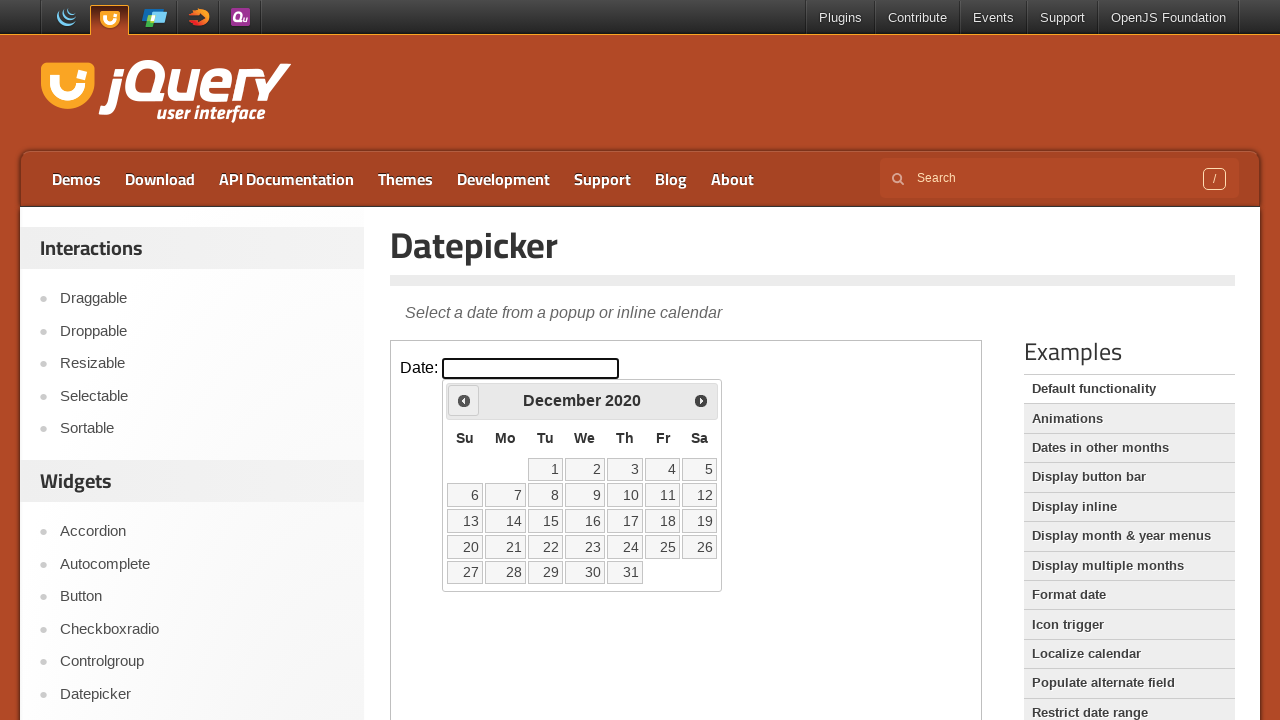

Retrieved current month from datepicker
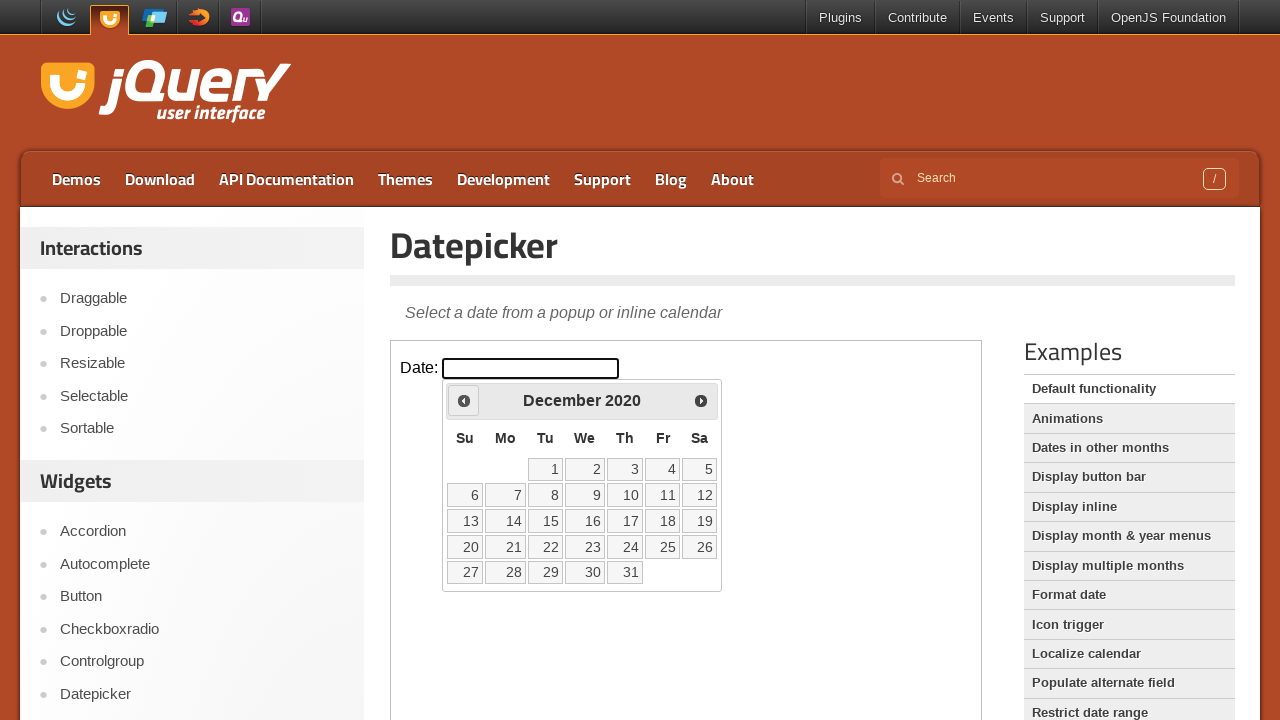

Retrieved current year from datepicker
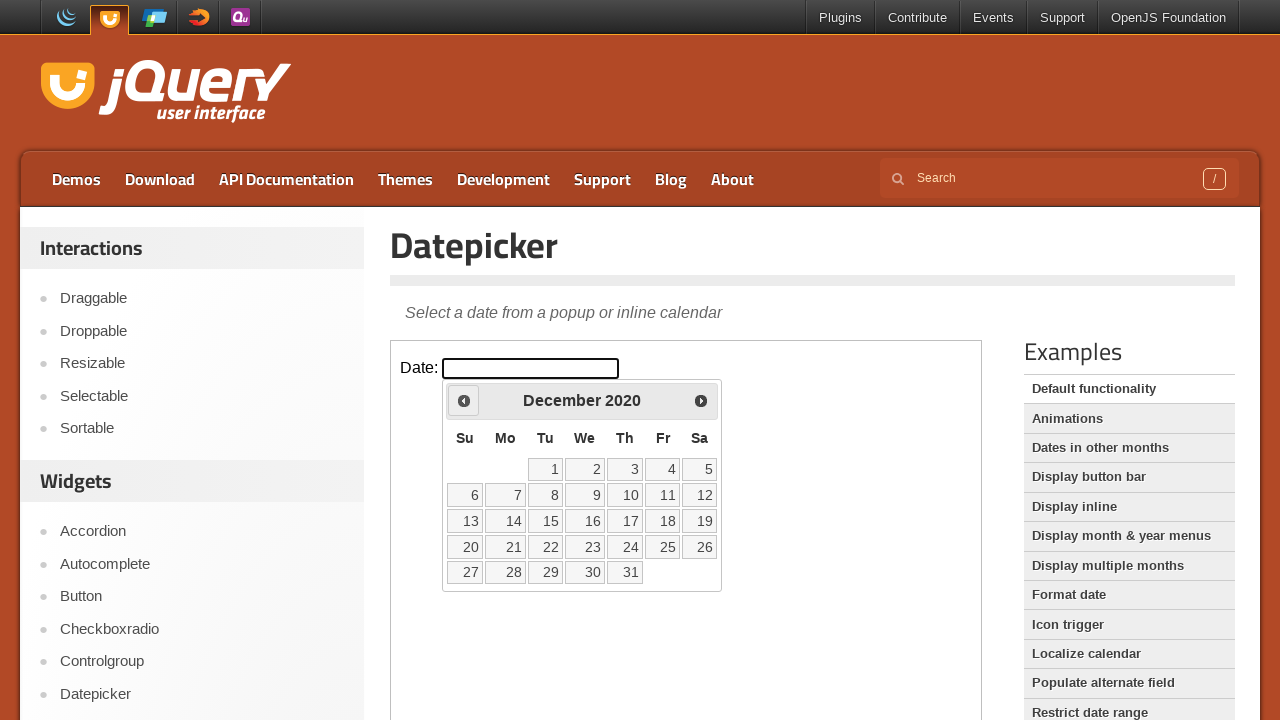

Clicked previous arrow to navigate backwards in calendar at (464, 400) on iframe.demo-frame >> internal:control=enter-frame >> #ui-datepicker-div div a:fi
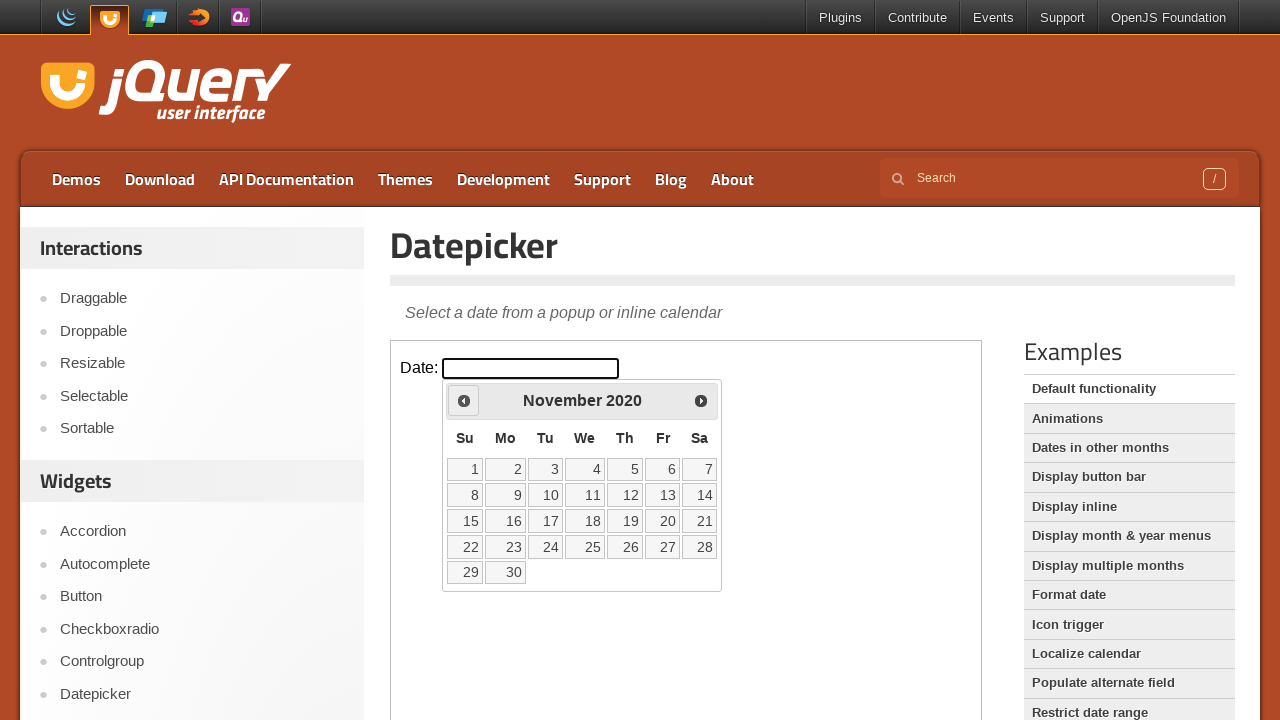

Waited for calendar to update
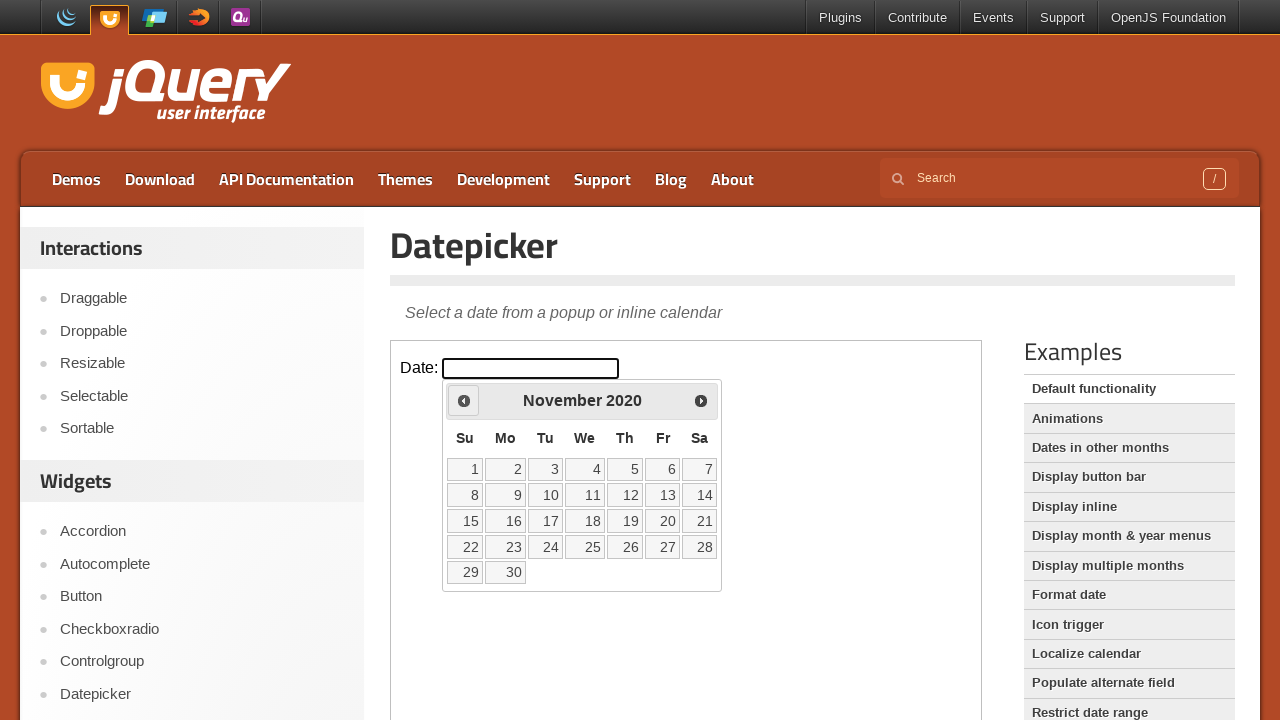

Retrieved current month from datepicker
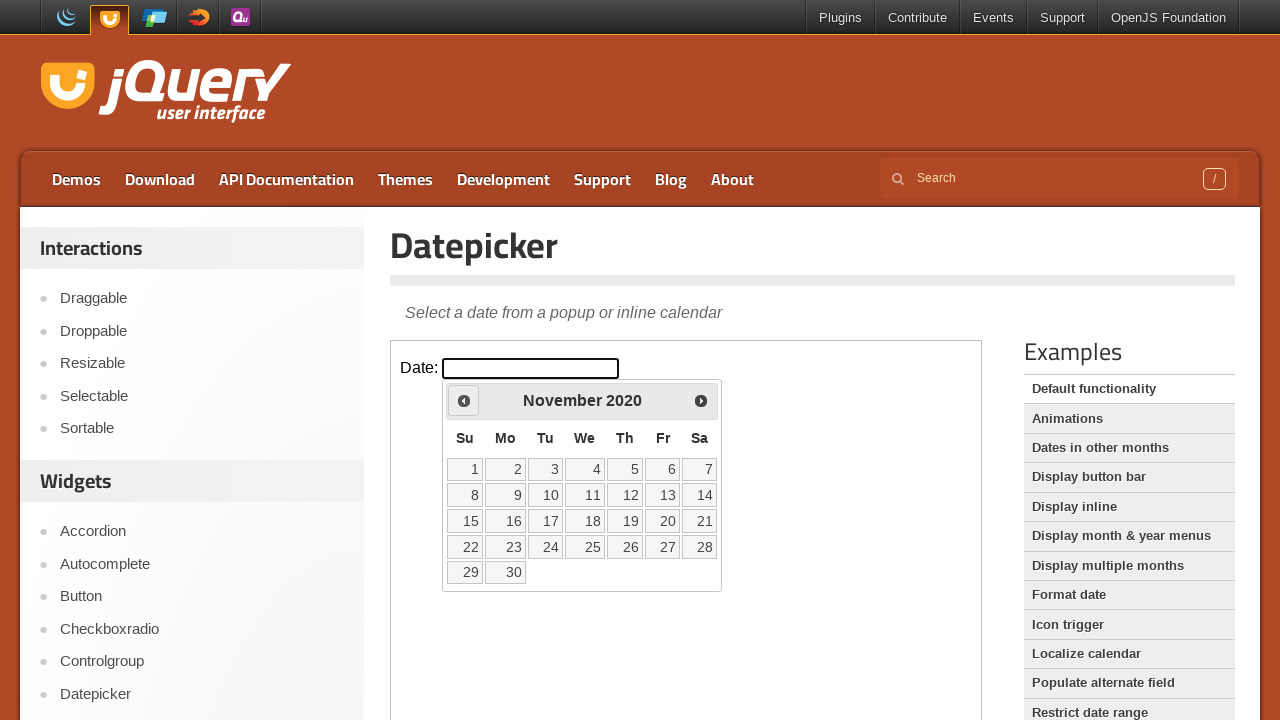

Retrieved current year from datepicker
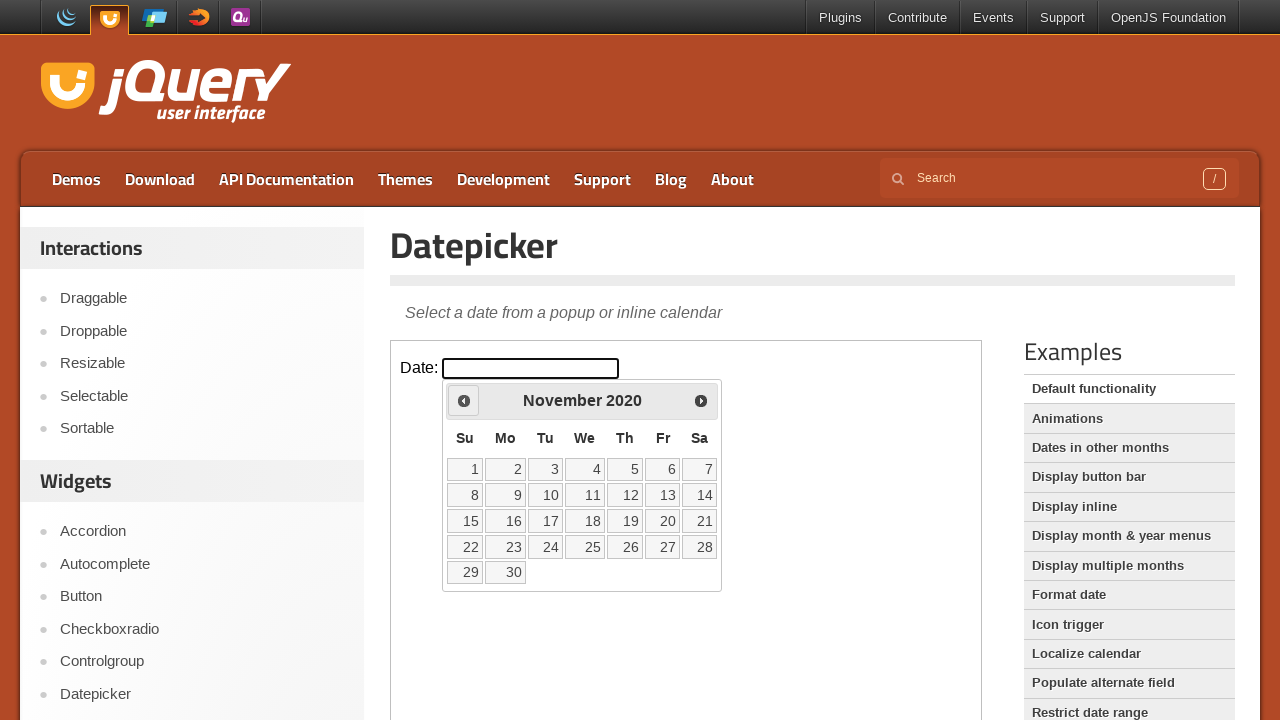

Reached target date: November 2020
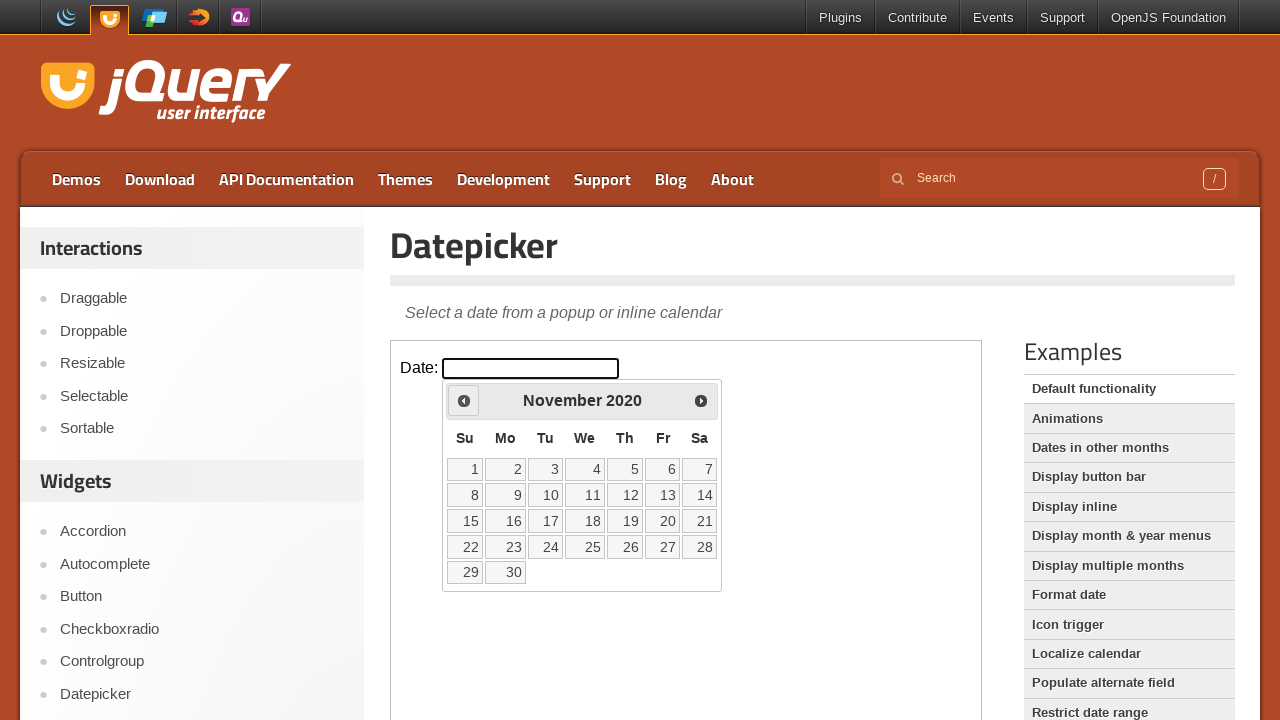

Selected date 17 from the calendar at (545, 521) on iframe.demo-frame >> internal:control=enter-frame >> //div[@id='ui-datepicker-di
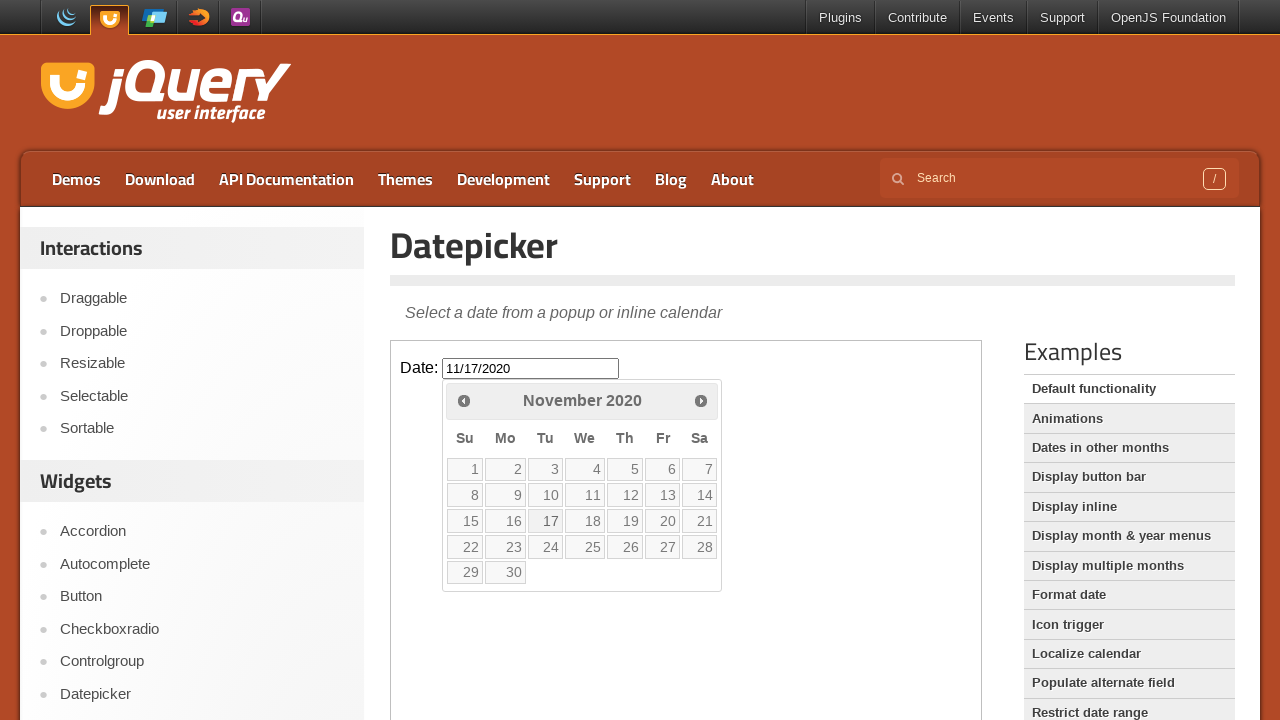

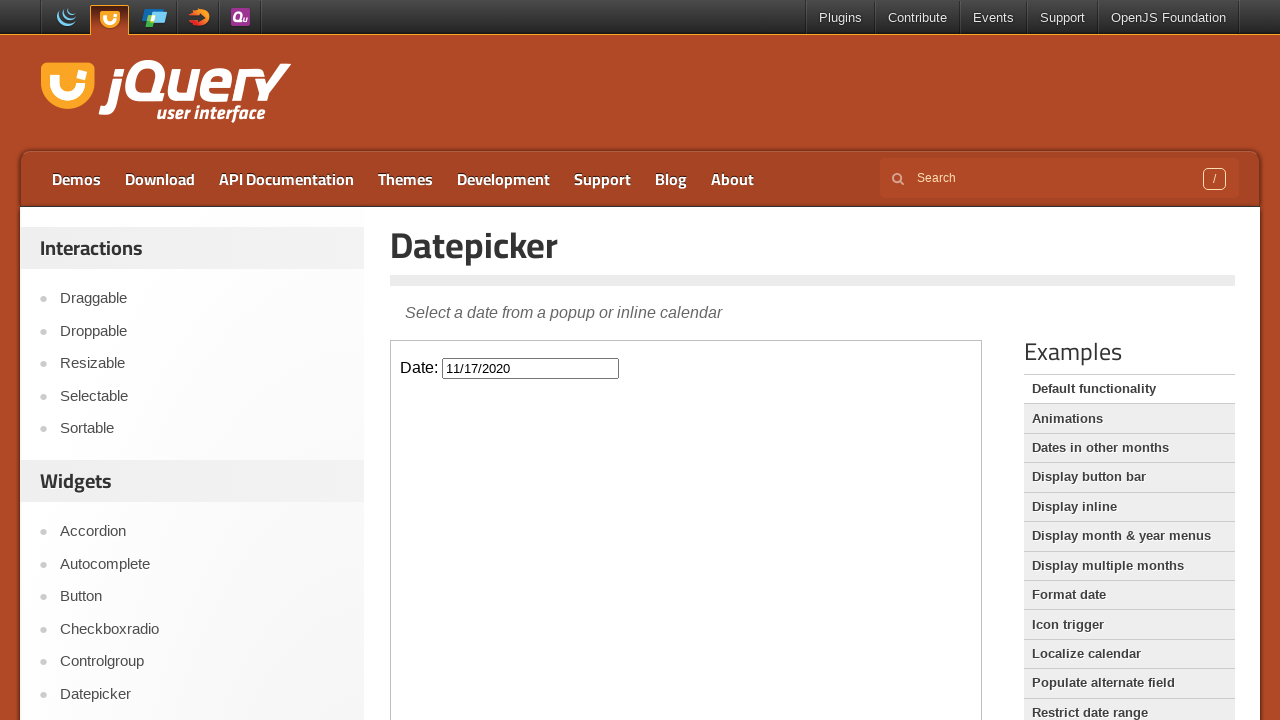